Navigates through a scrollable data table by scrolling to each row and accessing table cells

Starting URL: https://datatables.net/examples/basic_init/scroll_y.html

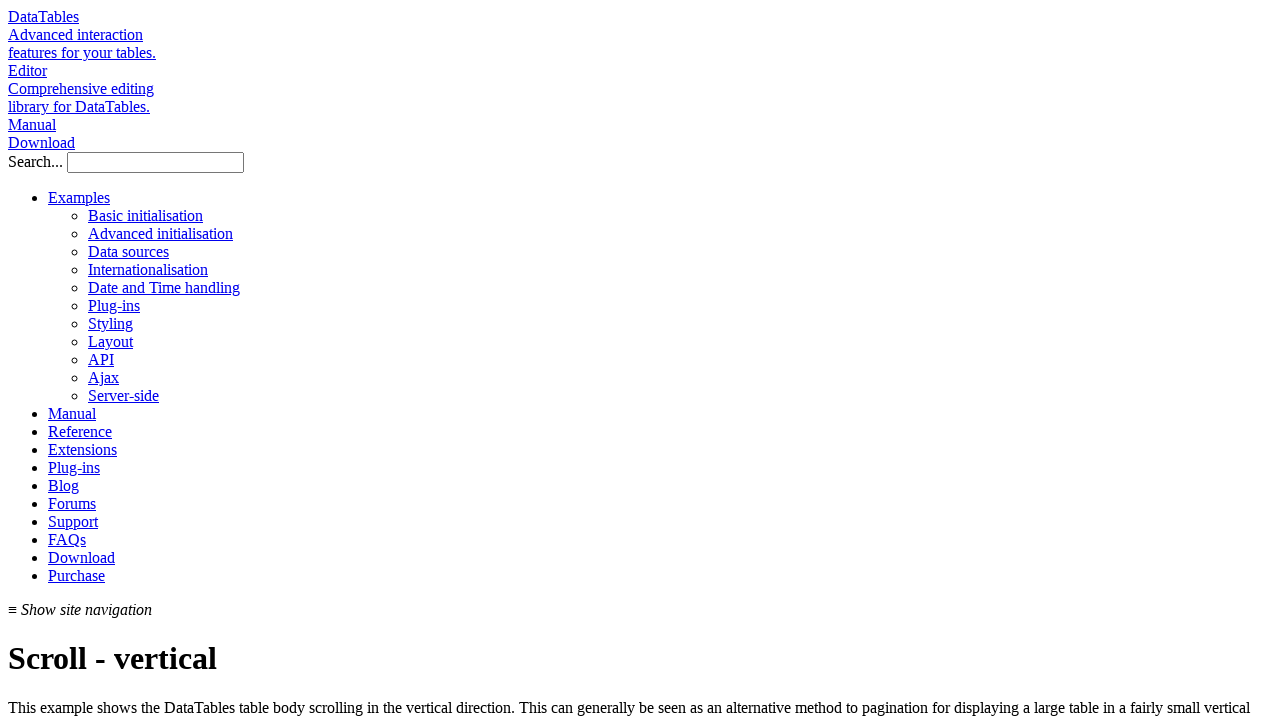

Located all table rows in the data table
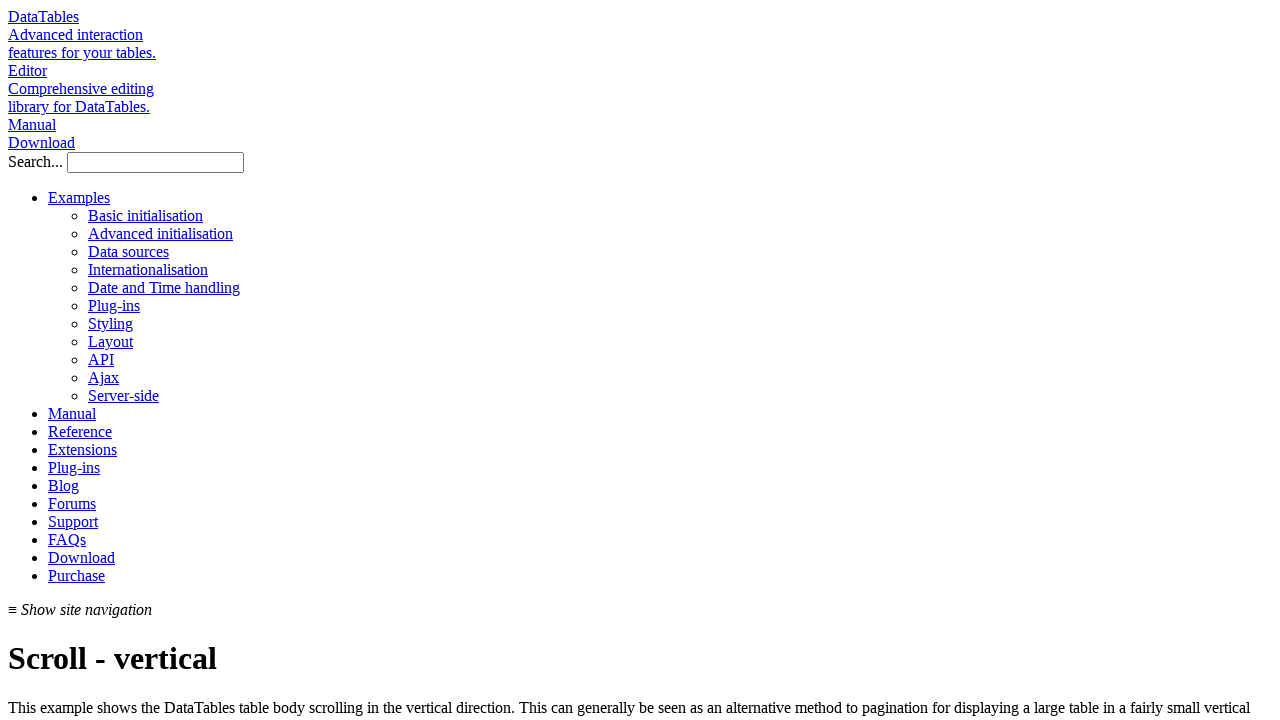

Counted 57 rows in the table
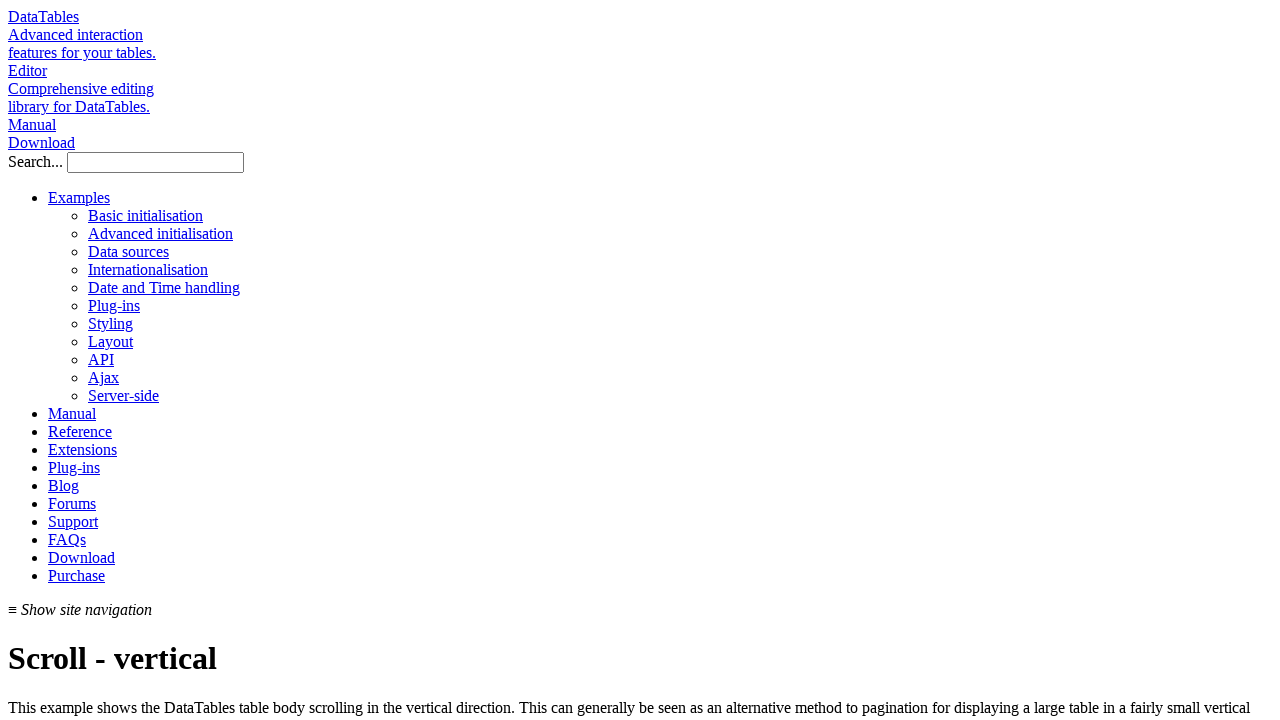

Scrolled up 100 pixels to the top of the table
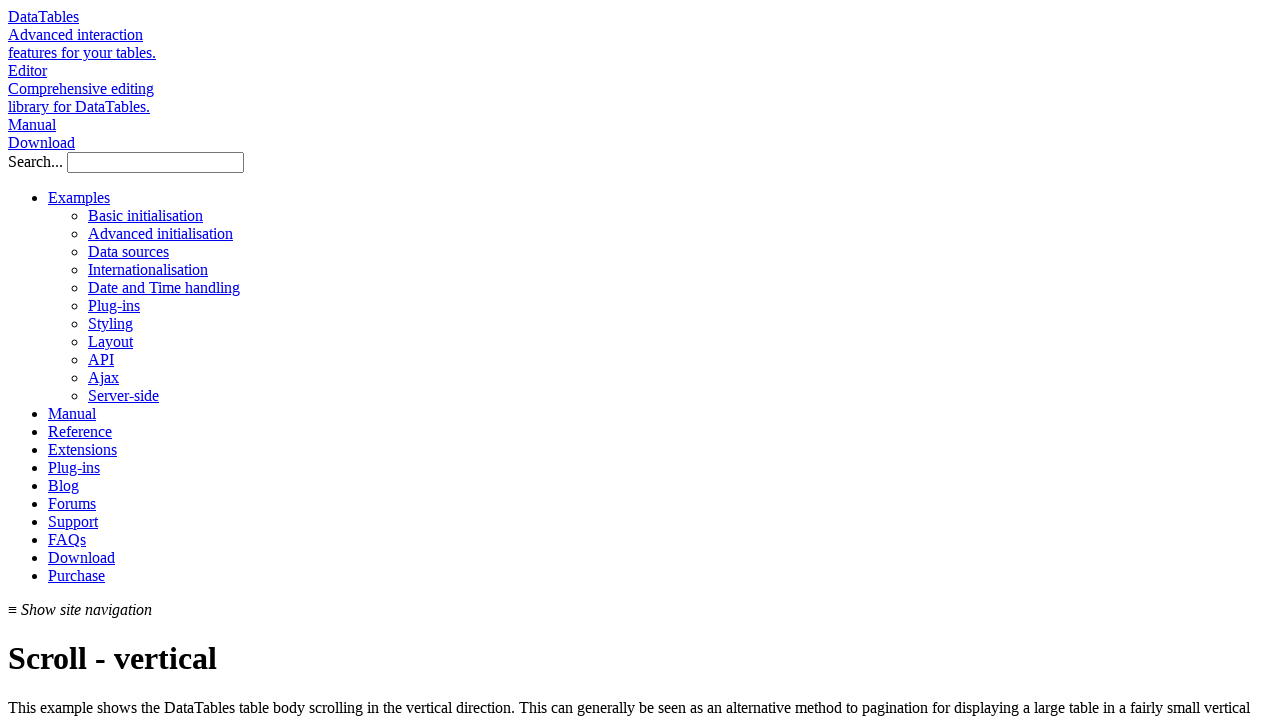

Located cell in row 1, column 2
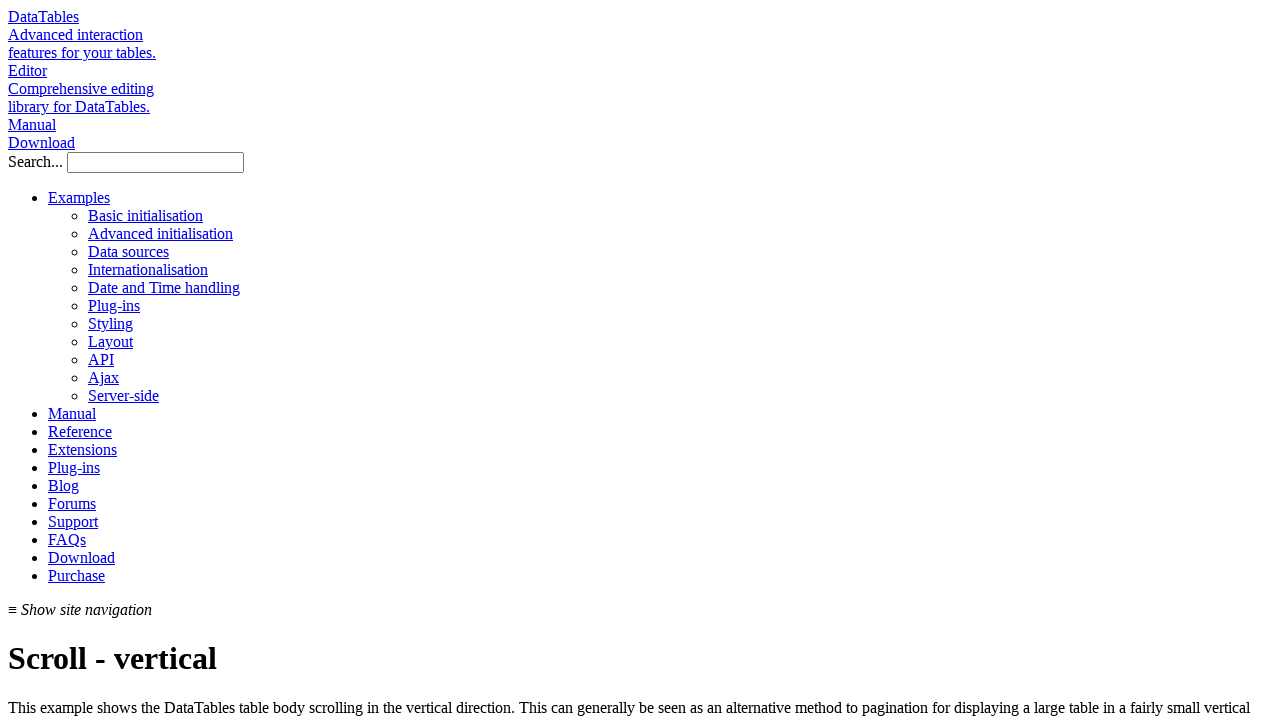

Scrolled row 1 into view
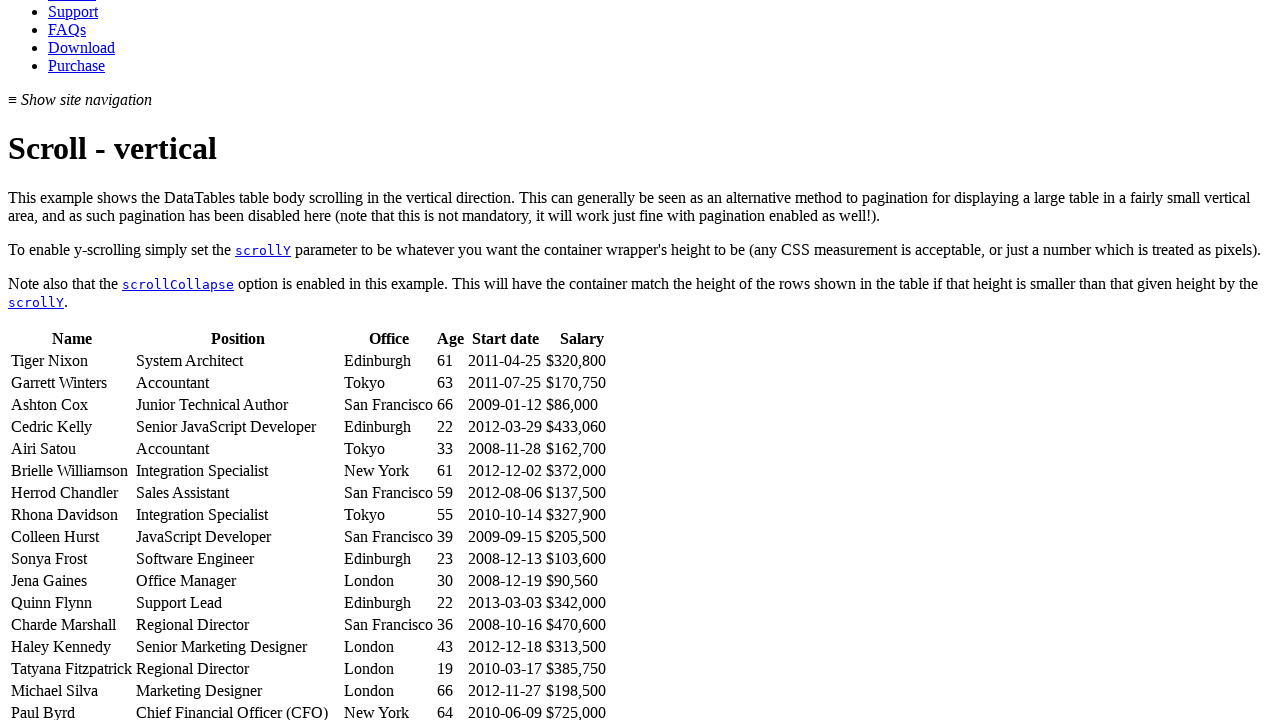

Retrieved text content from row 1: 'System Architect'
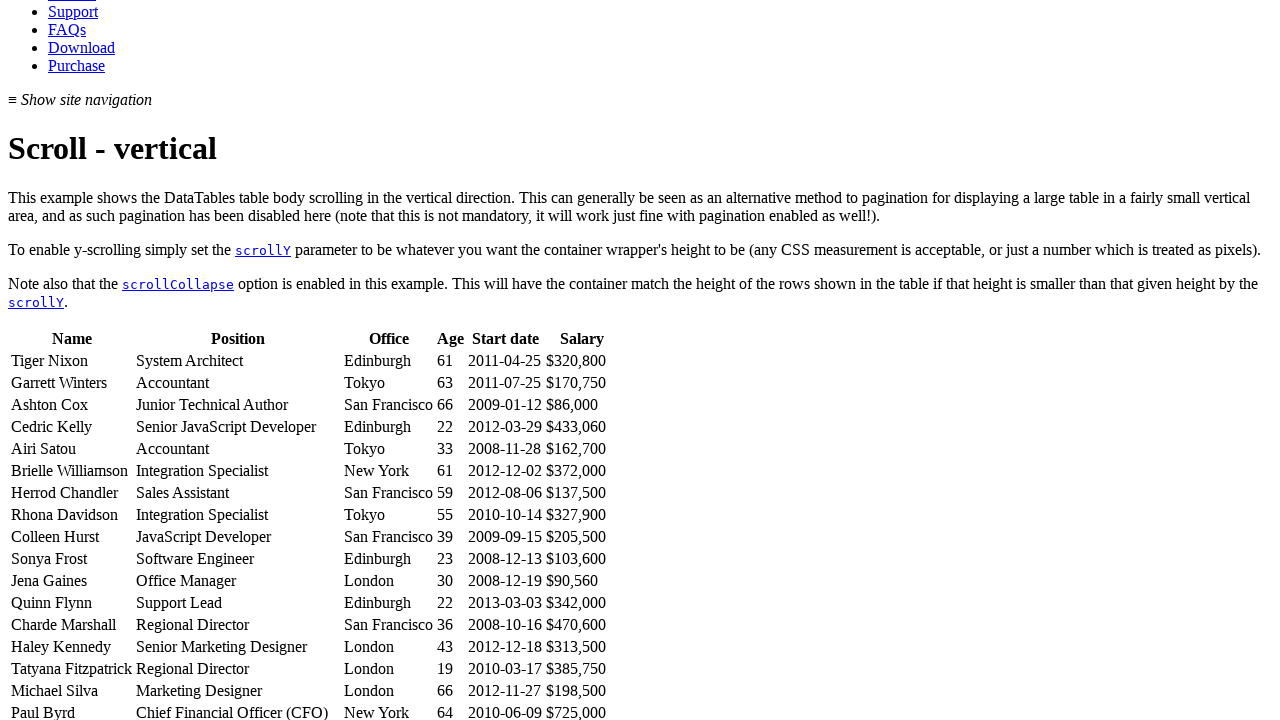

Located cell in row 2, column 2
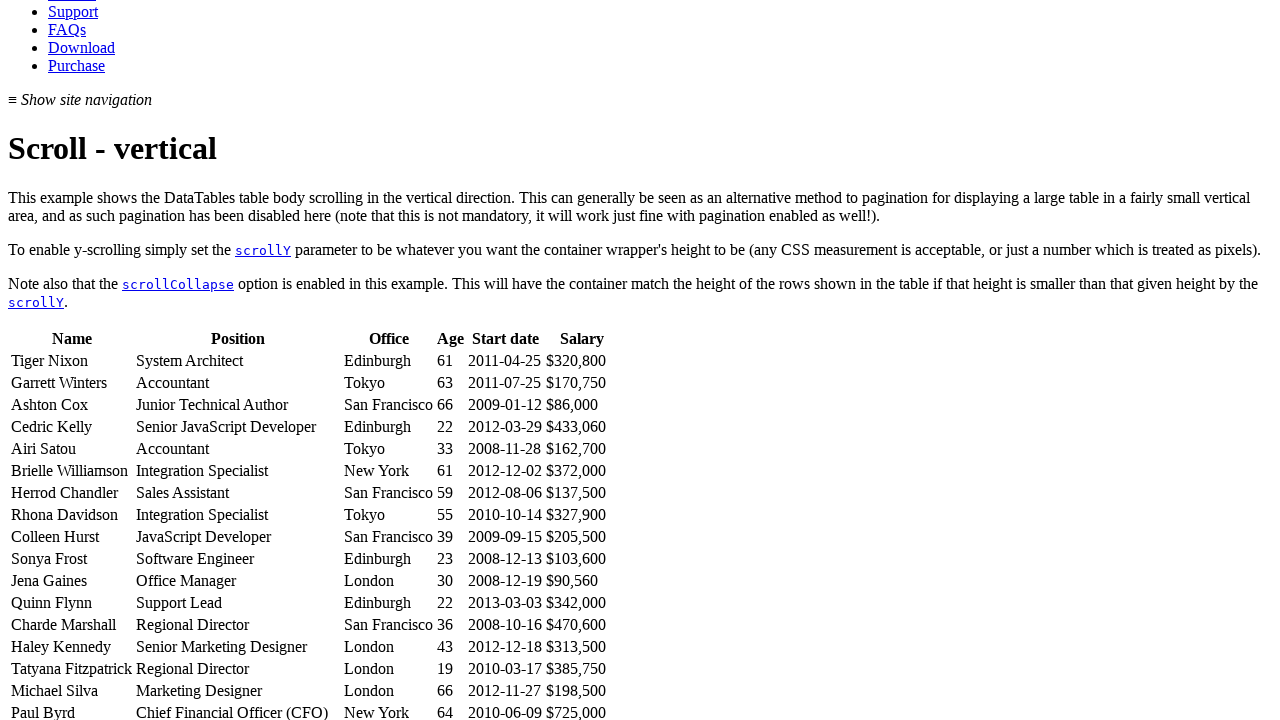

Scrolled row 2 into view
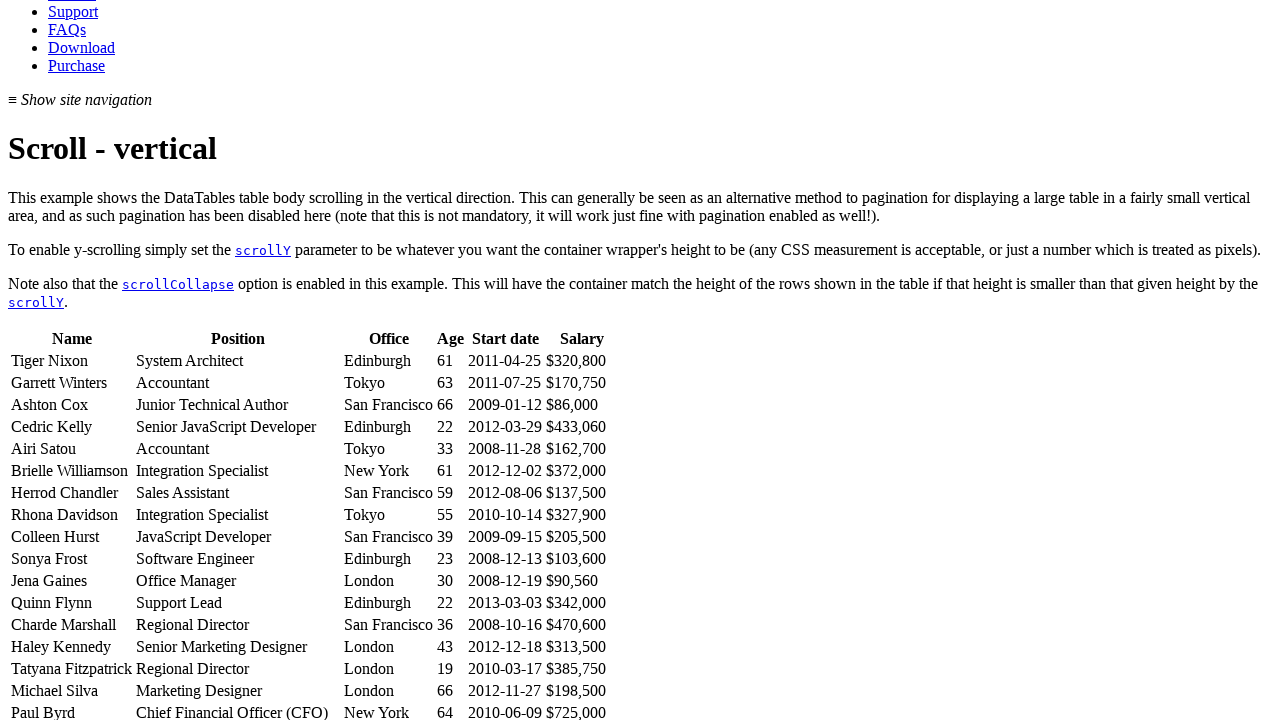

Retrieved text content from row 2: 'Accountant'
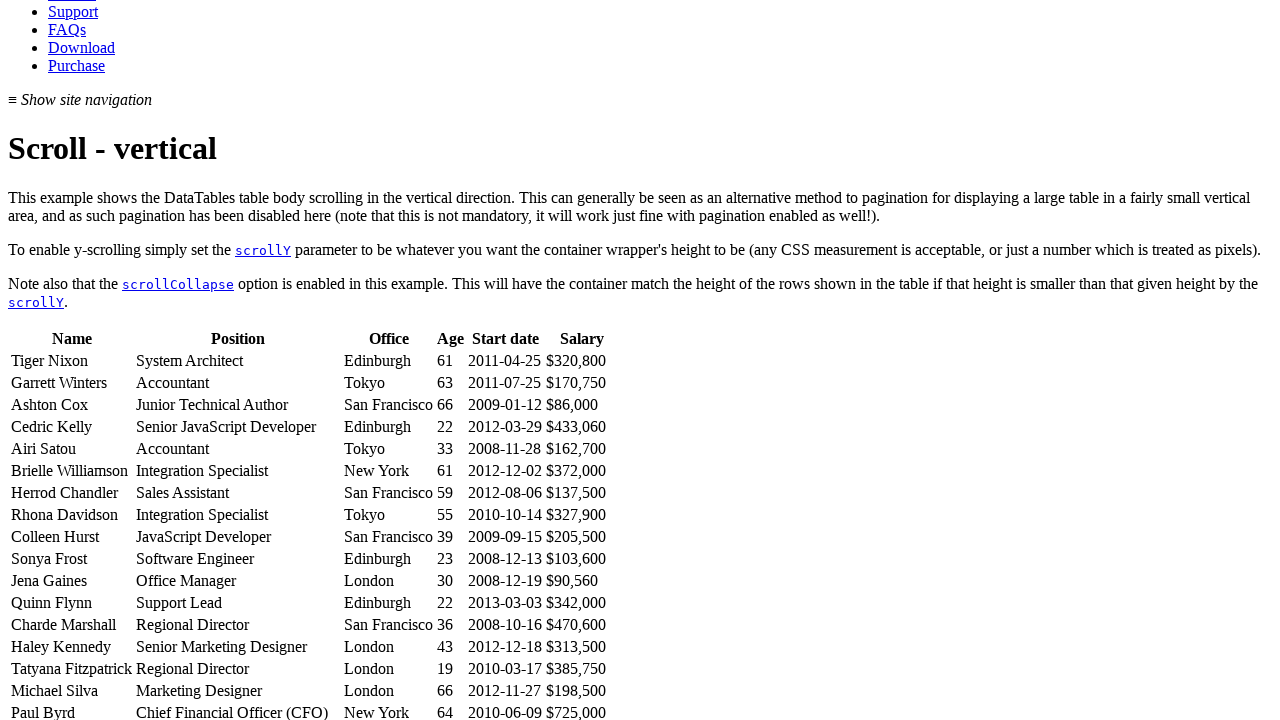

Located cell in row 3, column 2
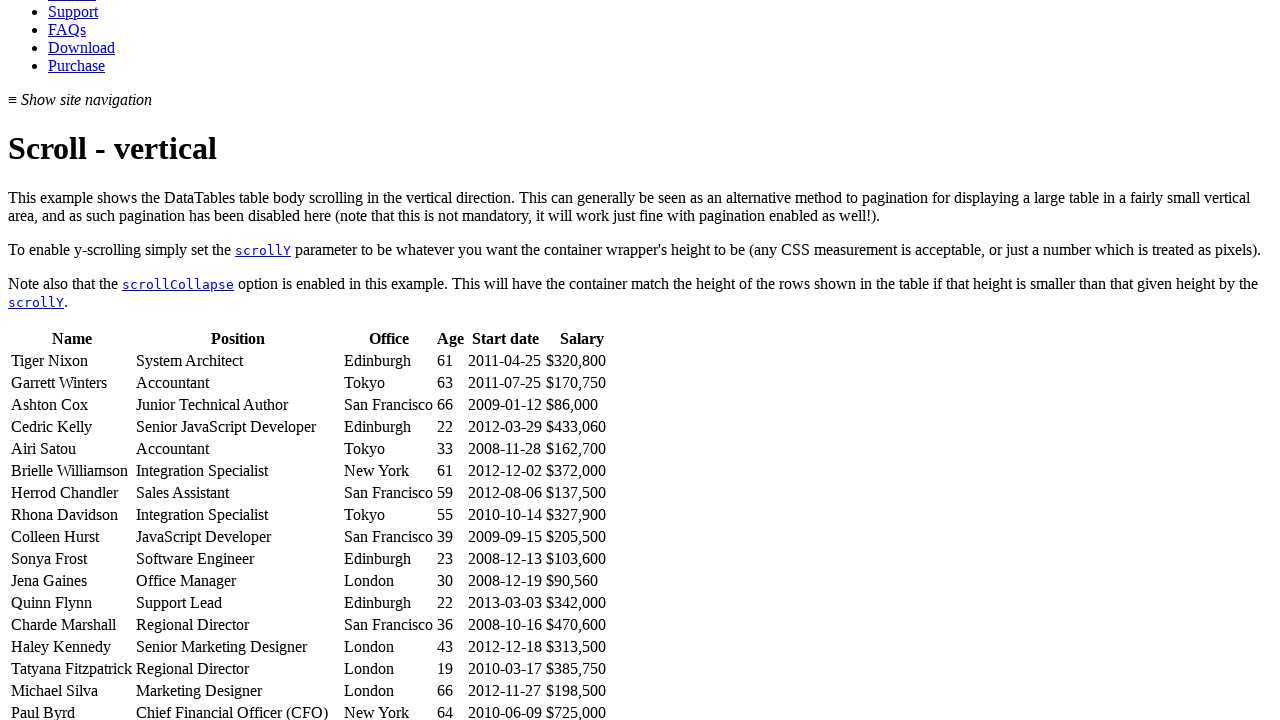

Scrolled row 3 into view
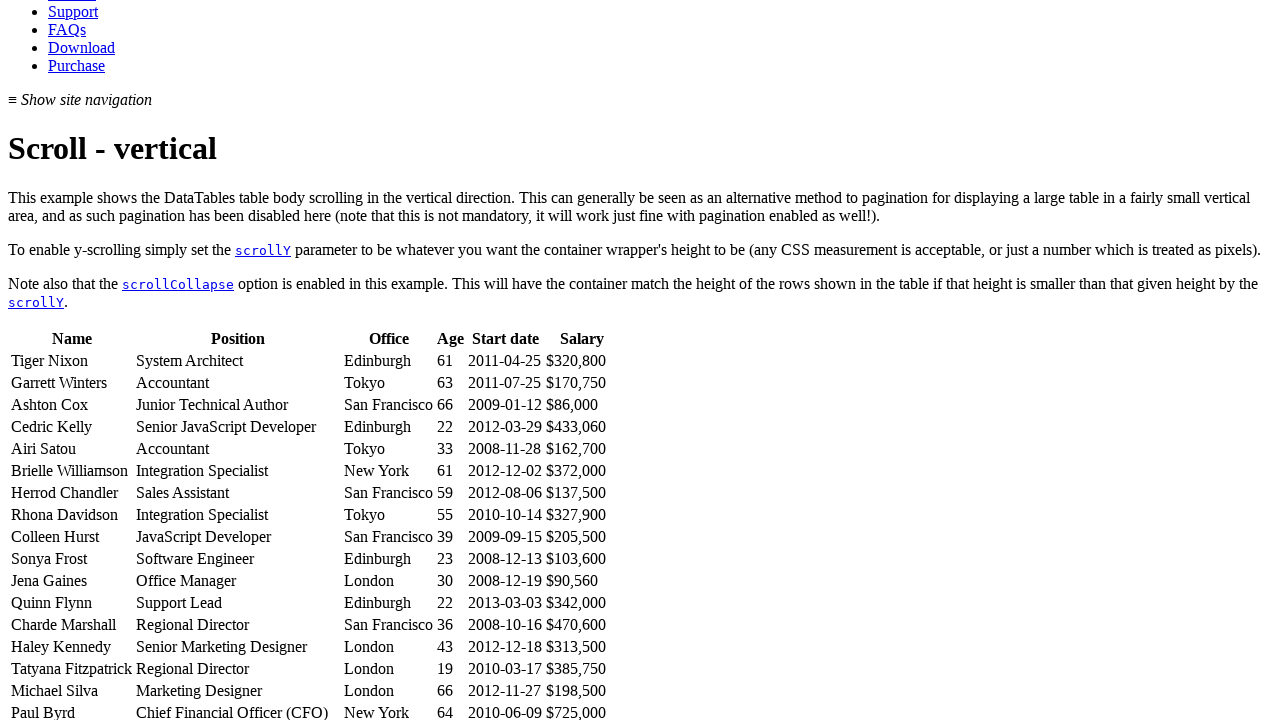

Retrieved text content from row 3: 'Junior Technical Author'
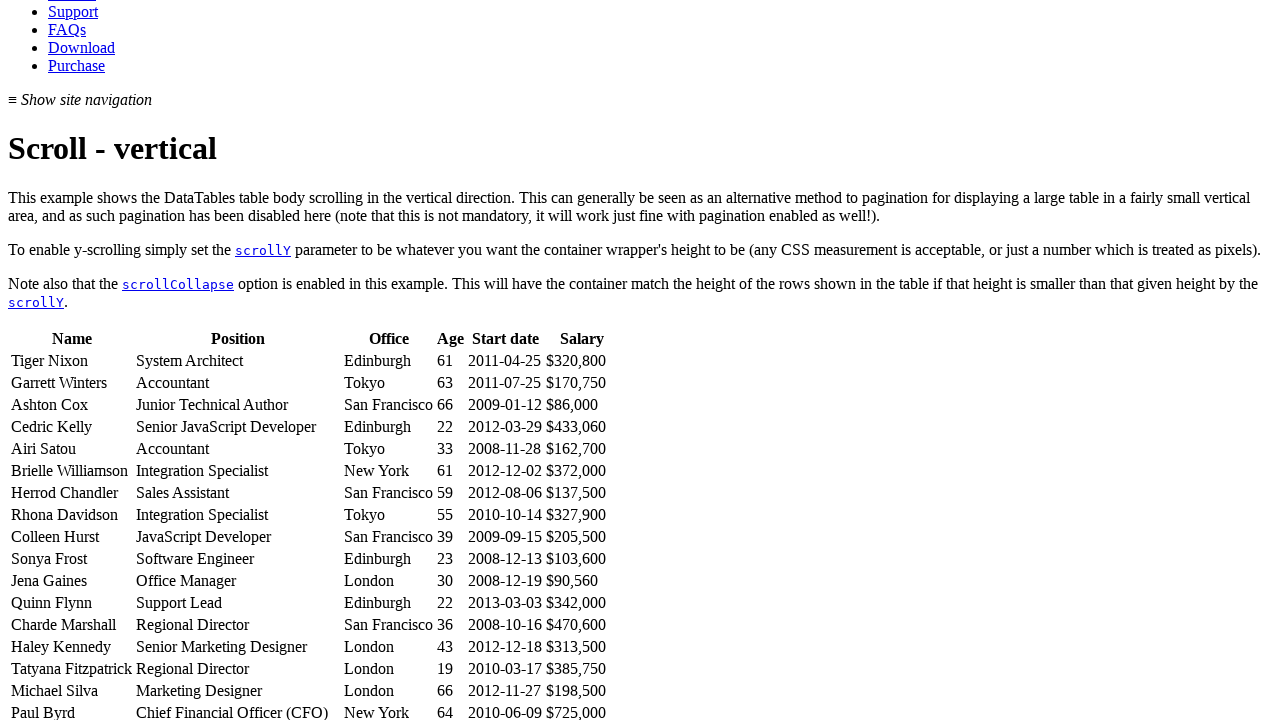

Located cell in row 4, column 2
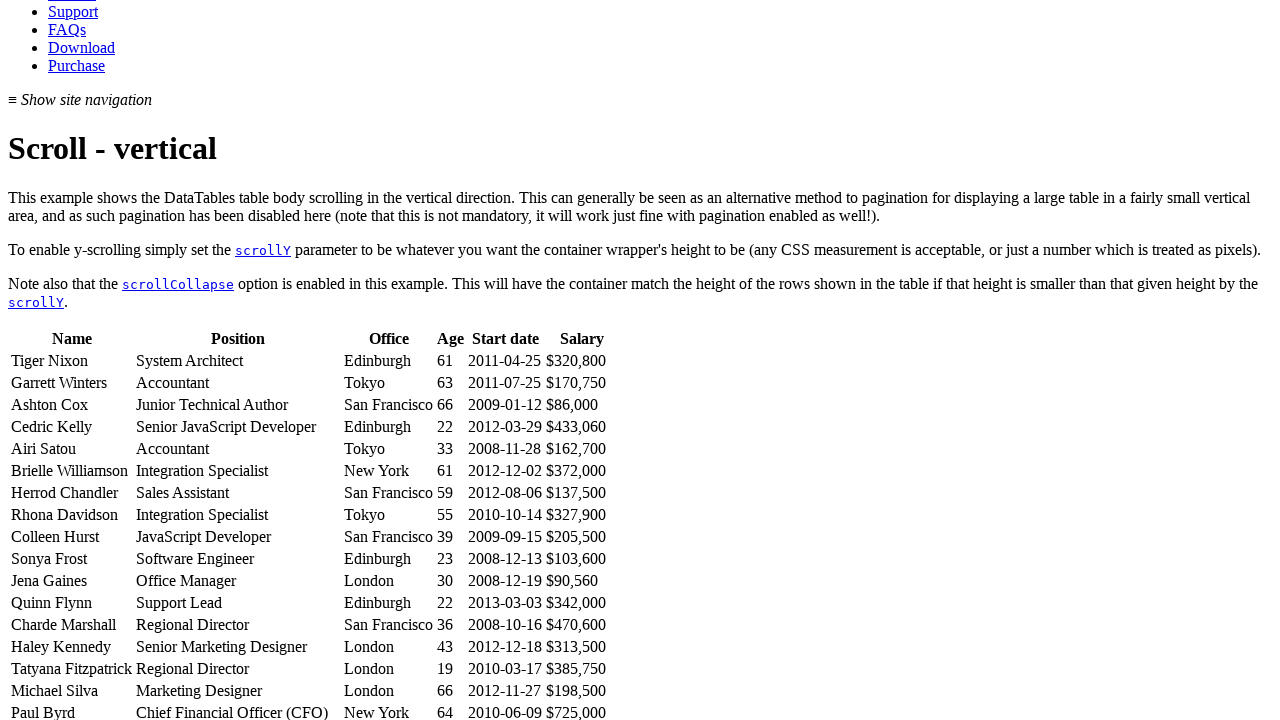

Scrolled row 4 into view
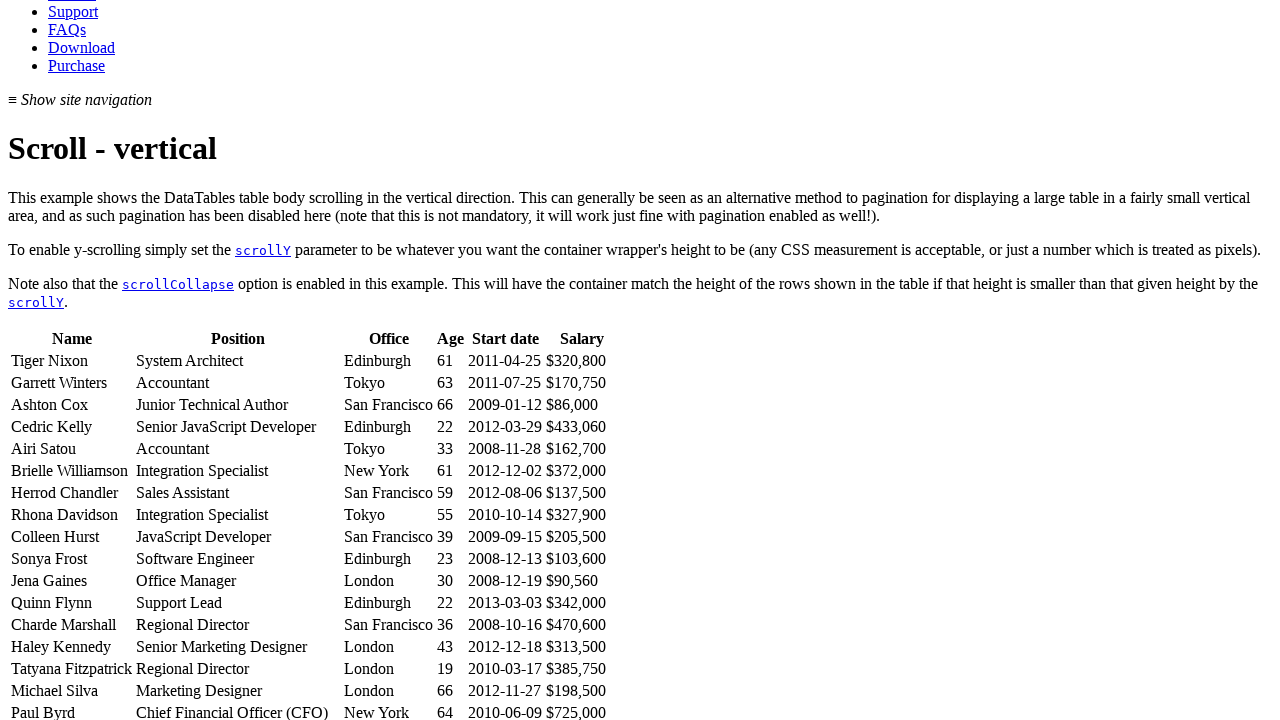

Retrieved text content from row 4: 'Senior JavaScript Developer'
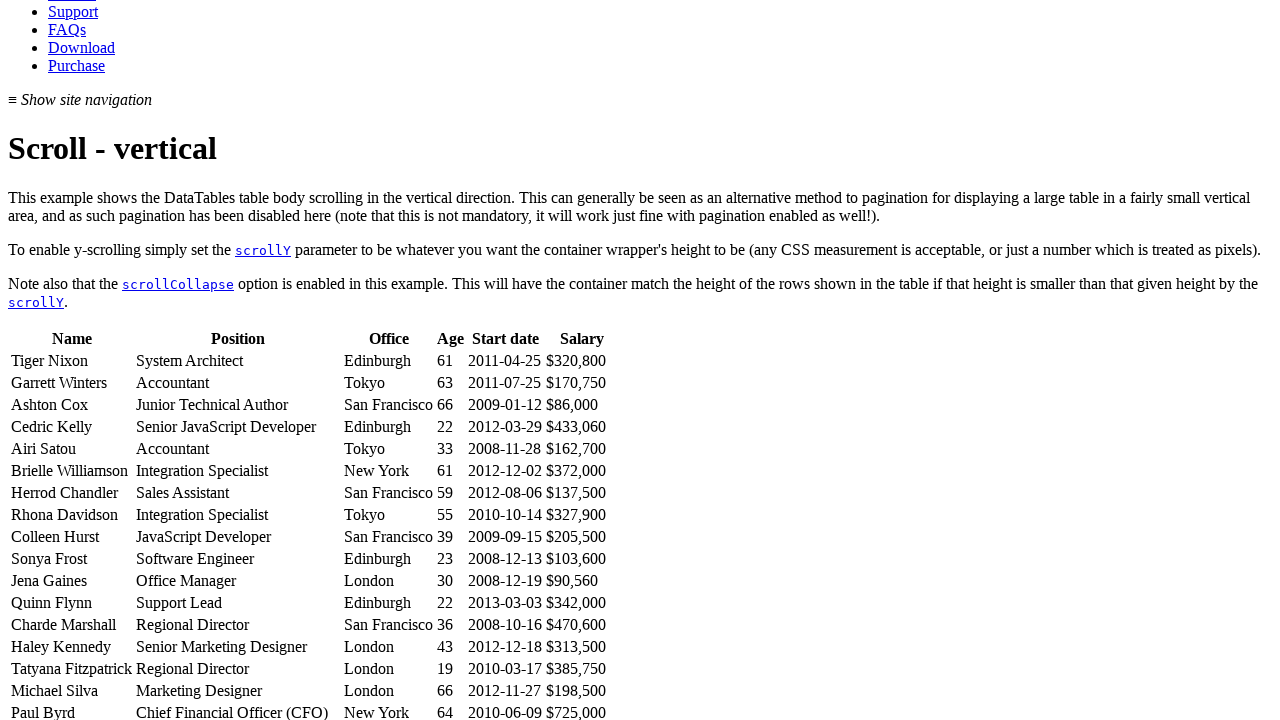

Located cell in row 5, column 2
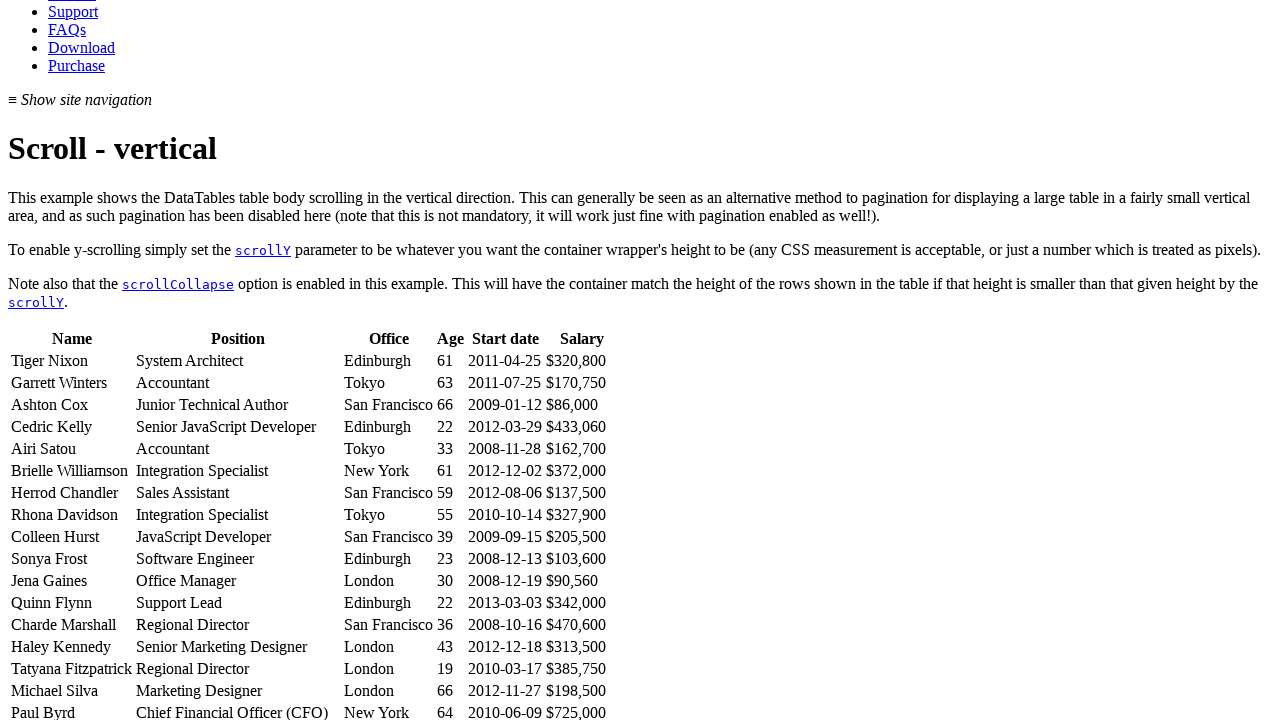

Scrolled row 5 into view
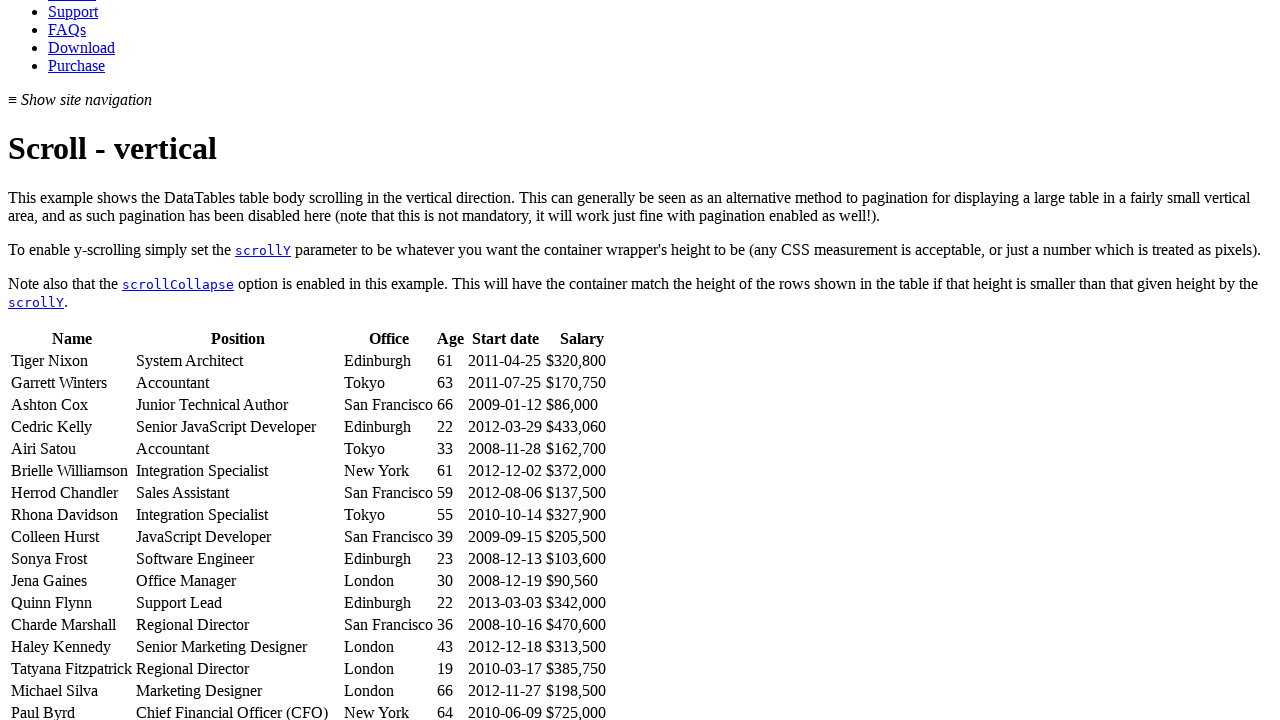

Retrieved text content from row 5: 'Accountant'
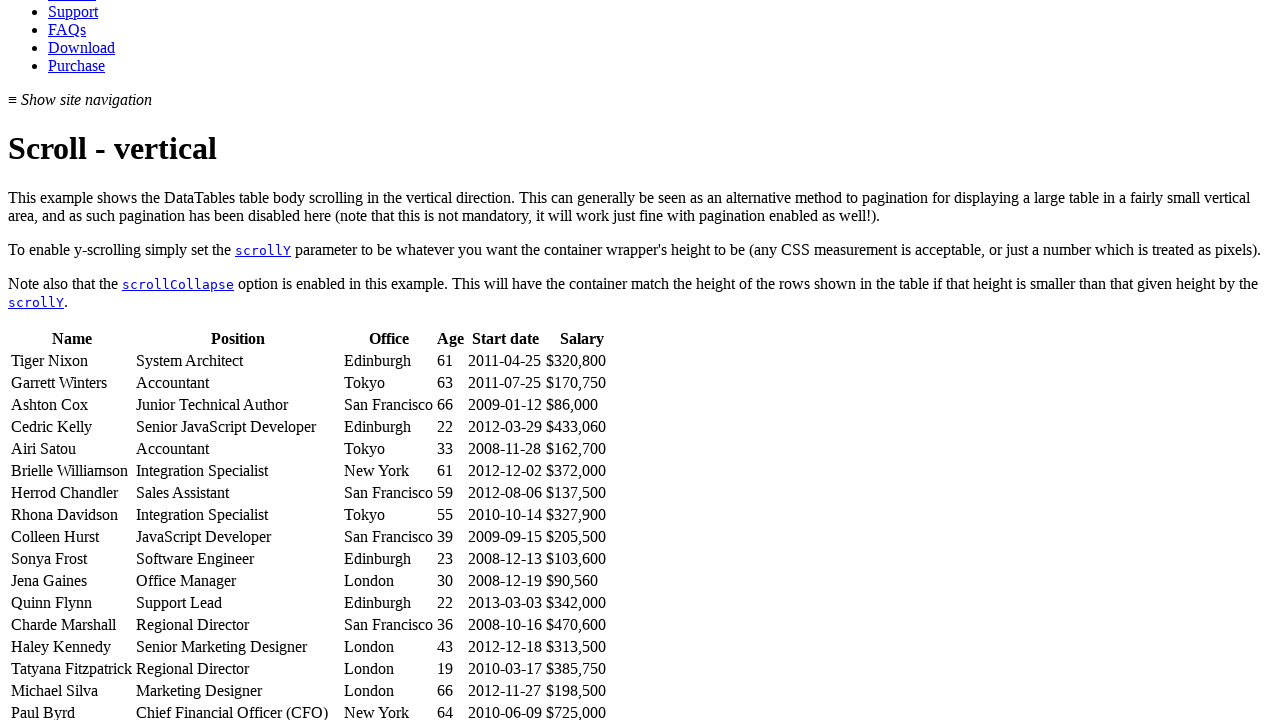

Located cell in row 6, column 2
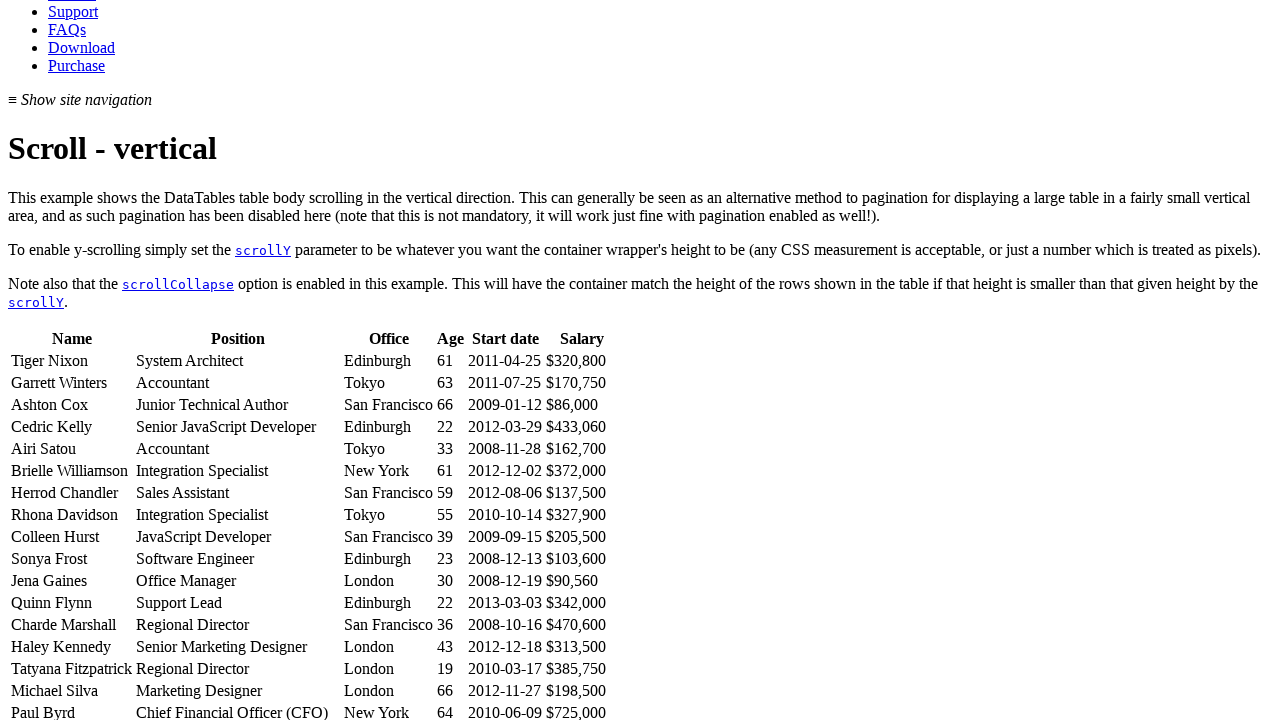

Scrolled row 6 into view
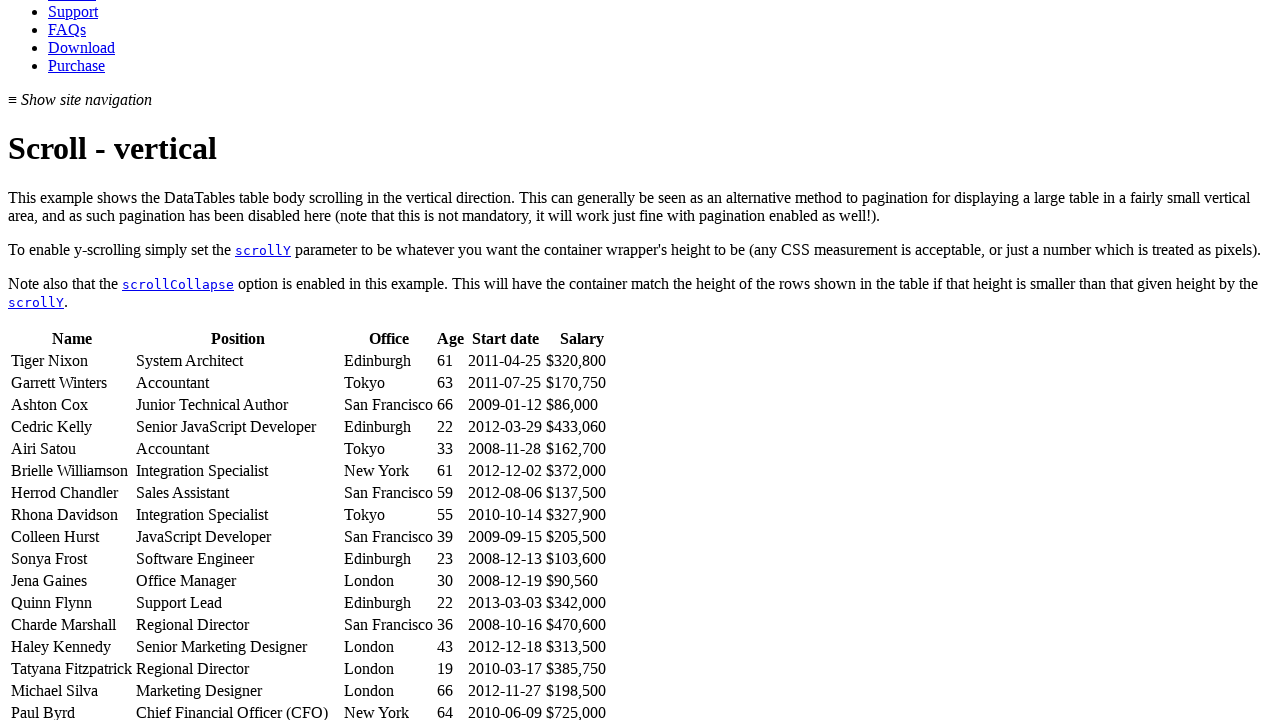

Retrieved text content from row 6: 'Integration Specialist'
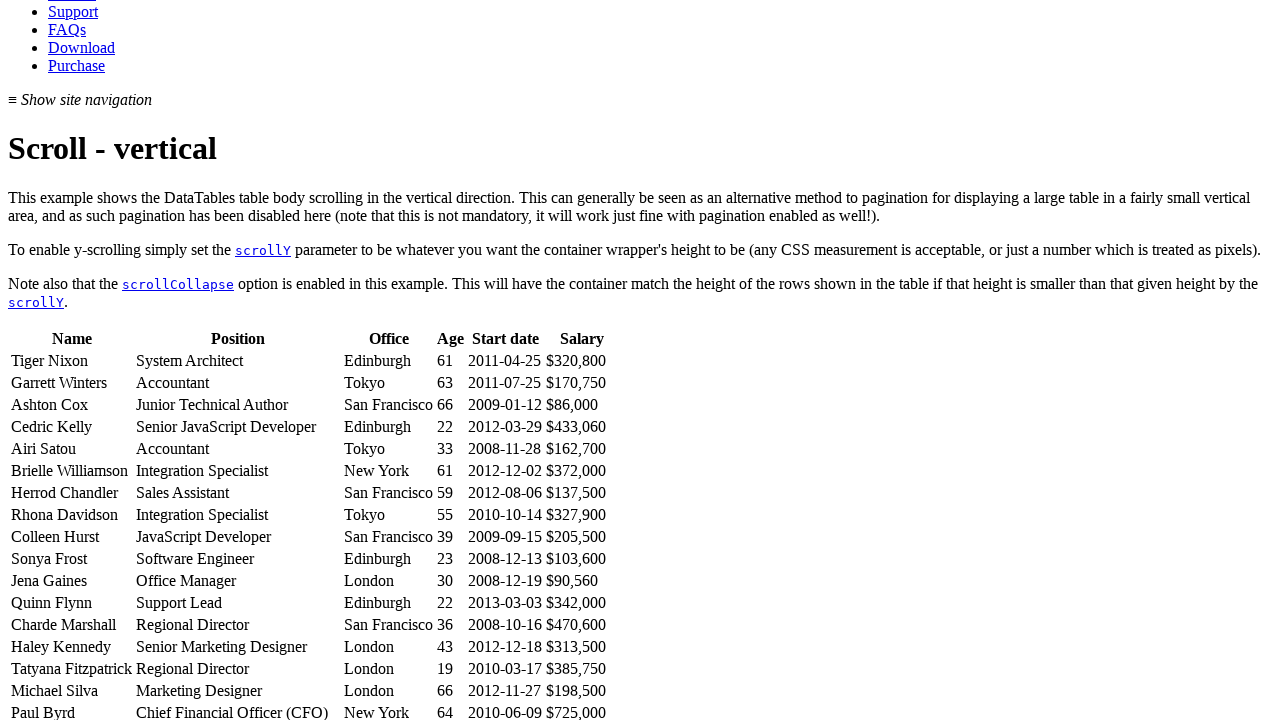

Located cell in row 7, column 2
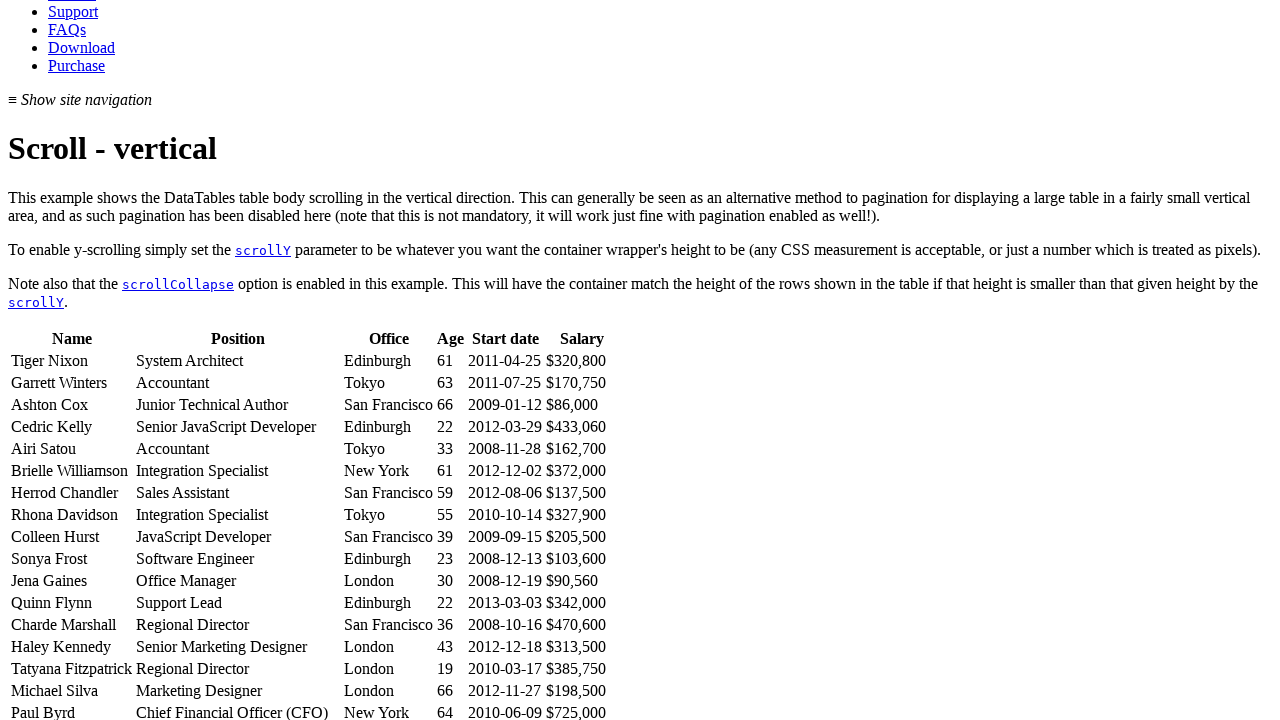

Scrolled row 7 into view
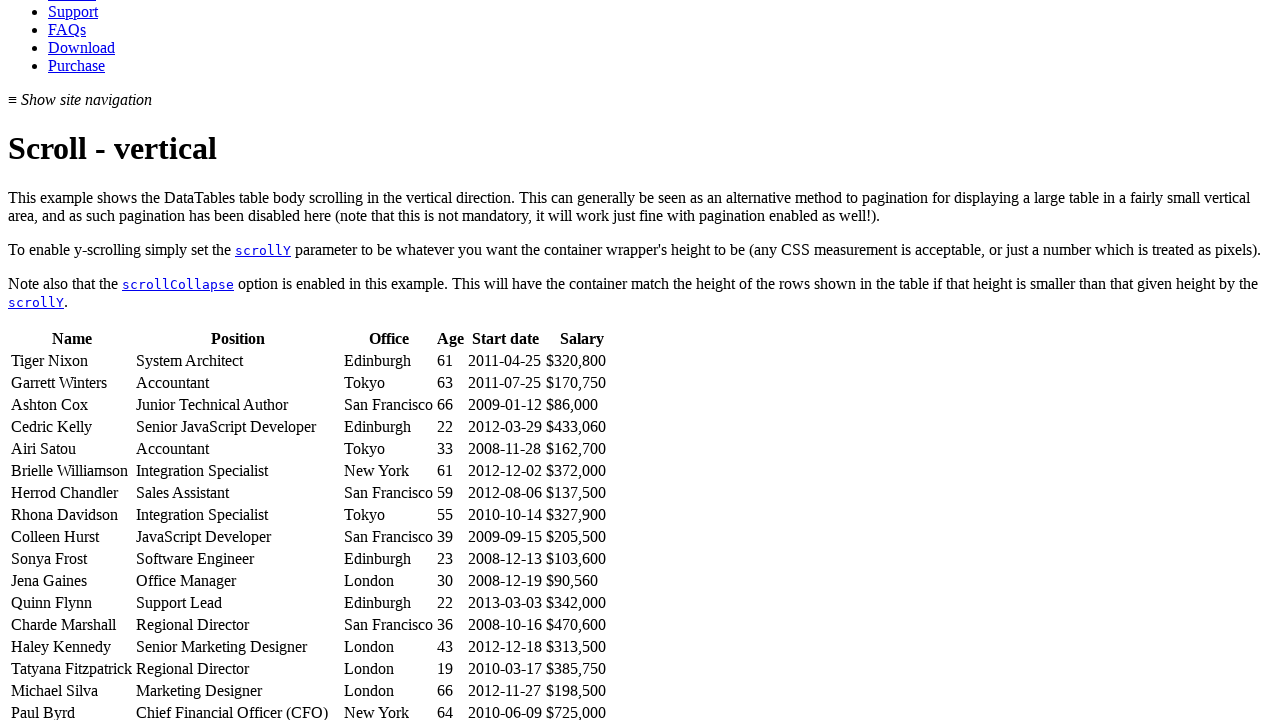

Retrieved text content from row 7: 'Sales Assistant'
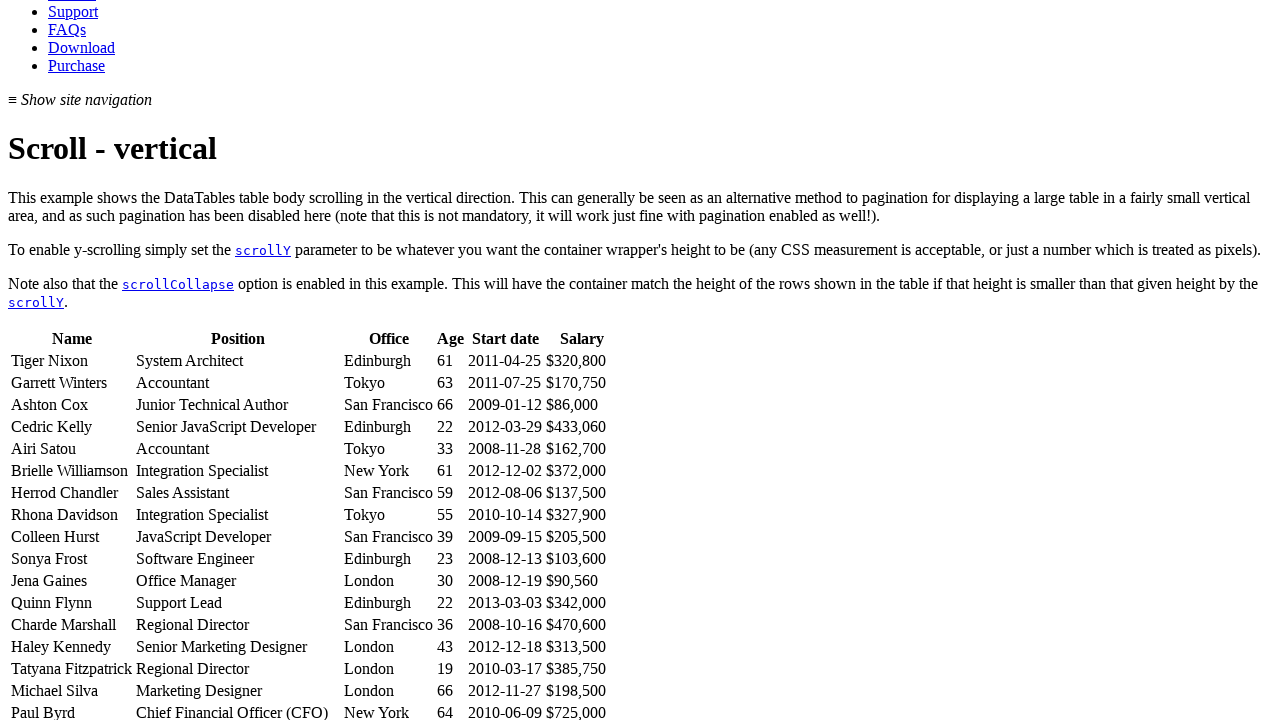

Located cell in row 8, column 2
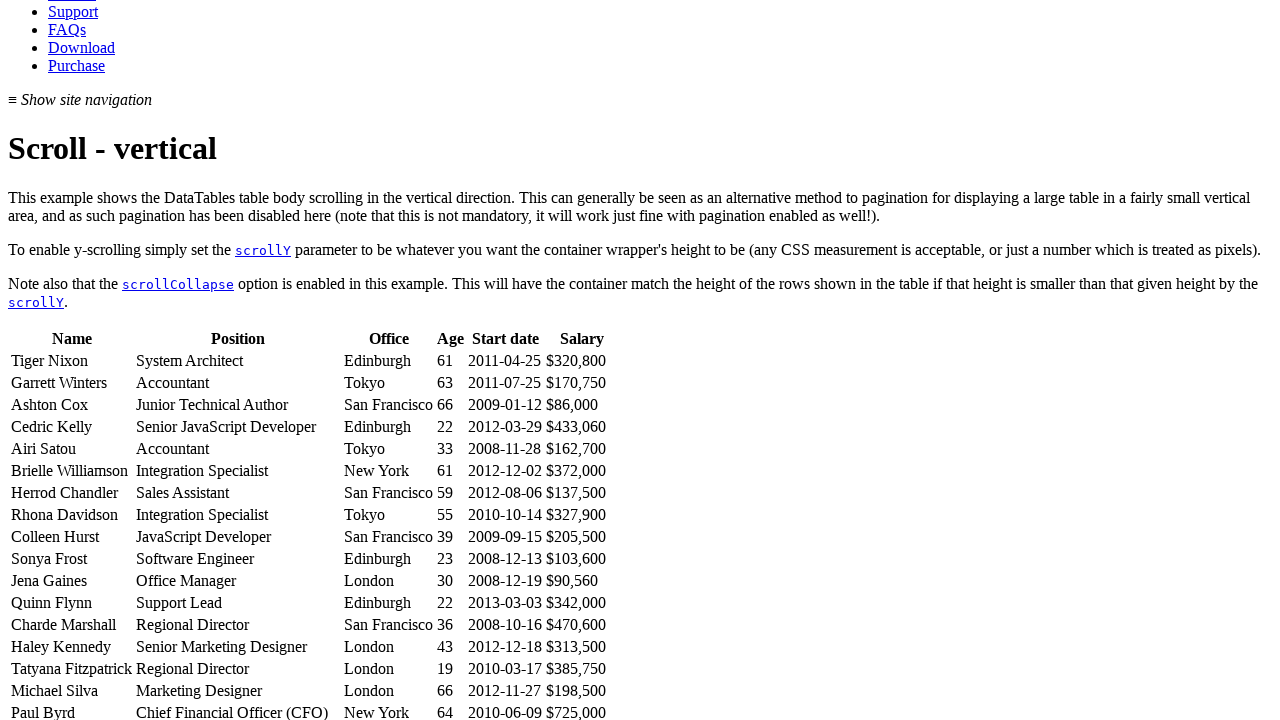

Scrolled row 8 into view
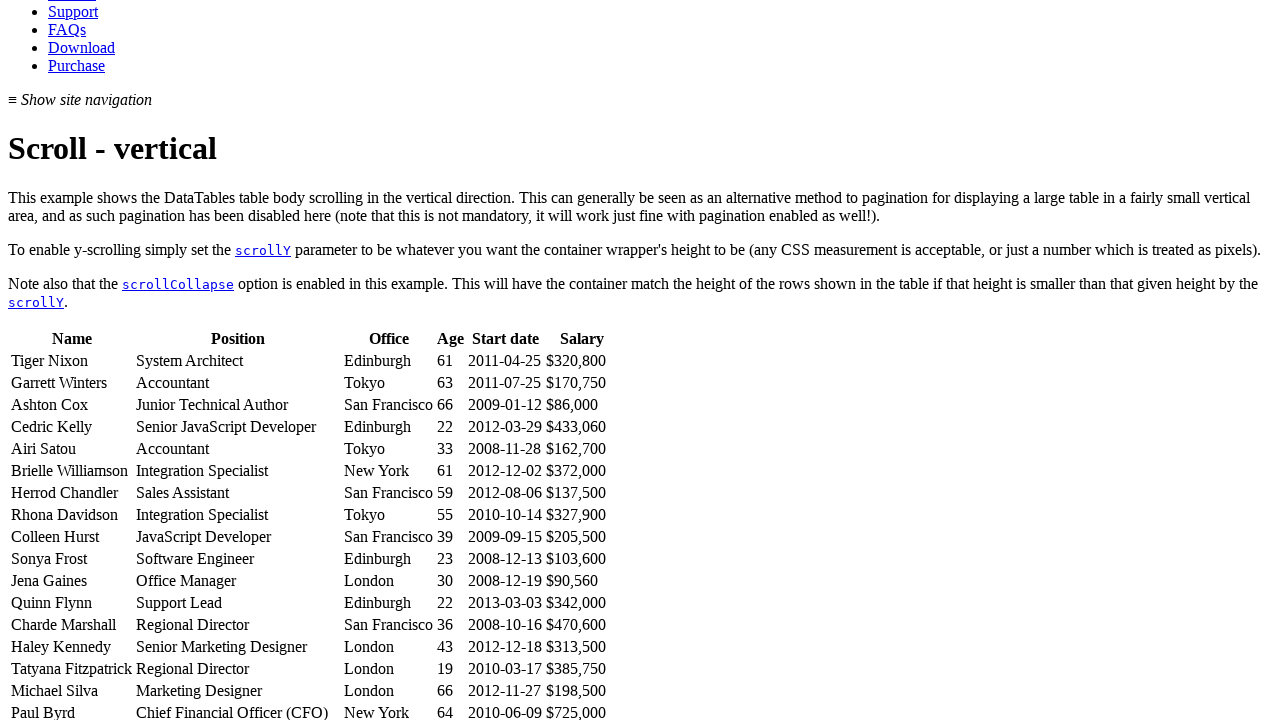

Retrieved text content from row 8: 'Integration Specialist'
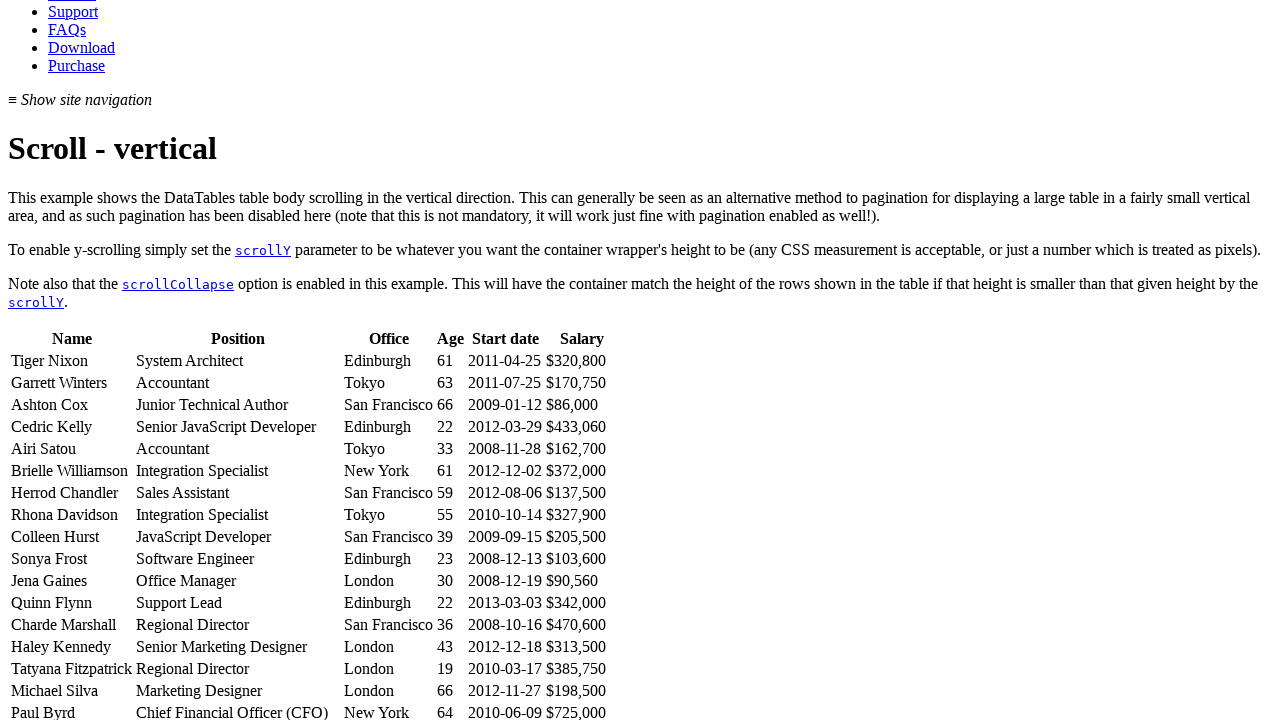

Located cell in row 9, column 2
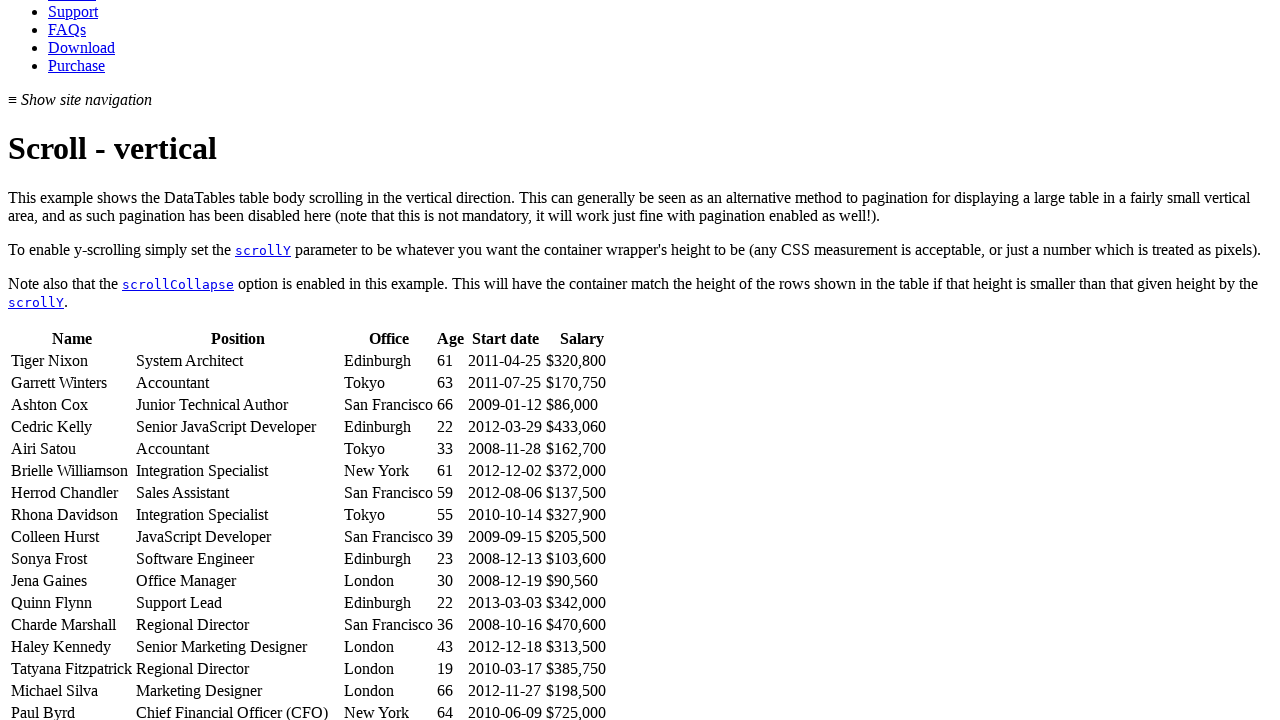

Scrolled row 9 into view
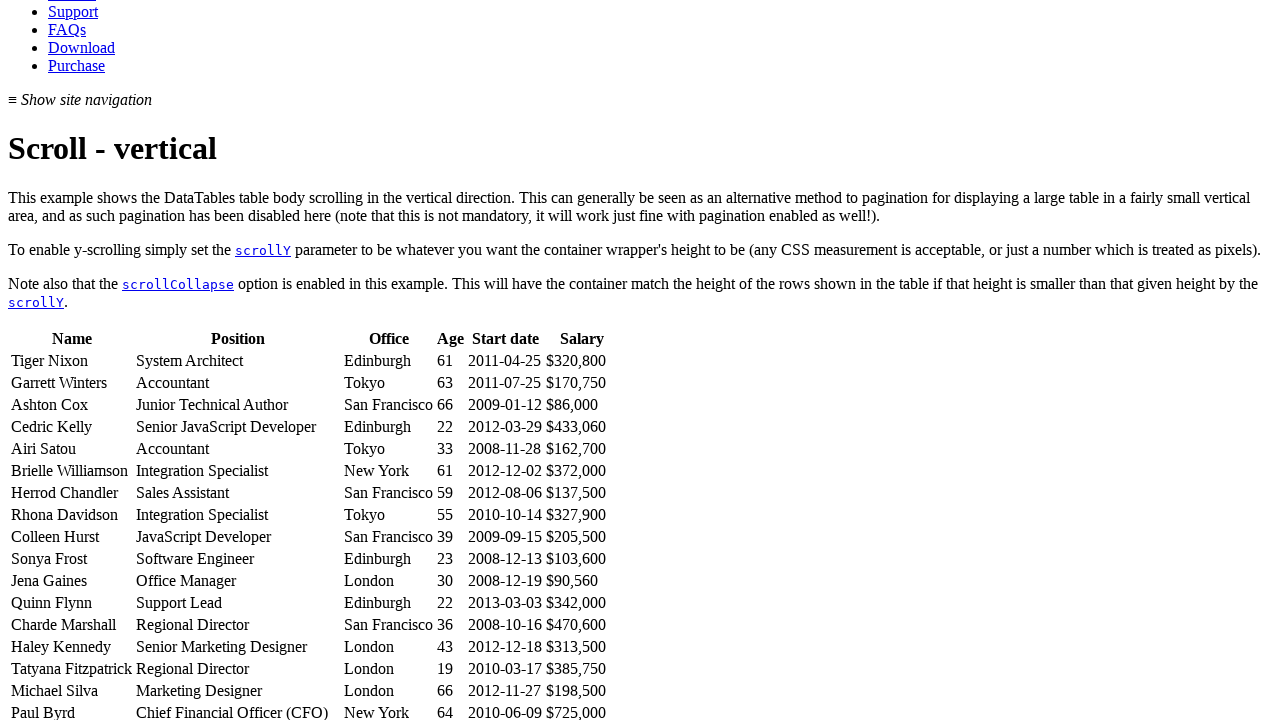

Retrieved text content from row 9: 'JavaScript Developer'
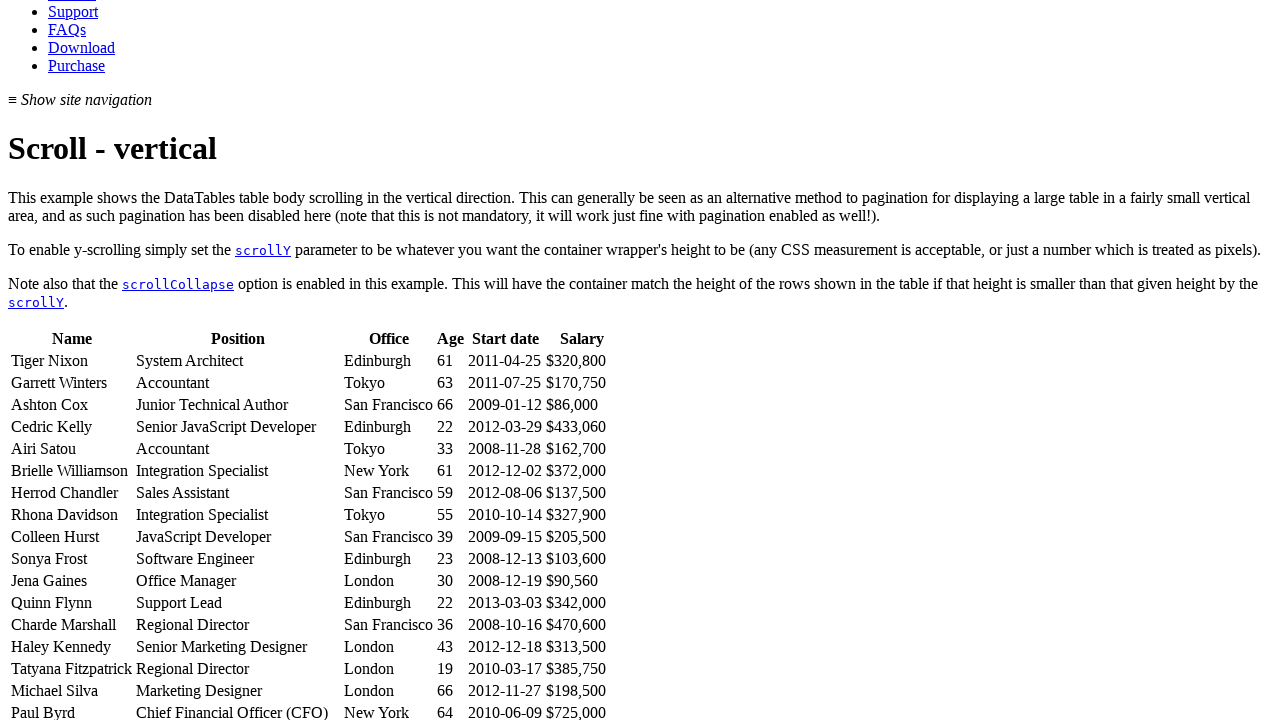

Located cell in row 10, column 2
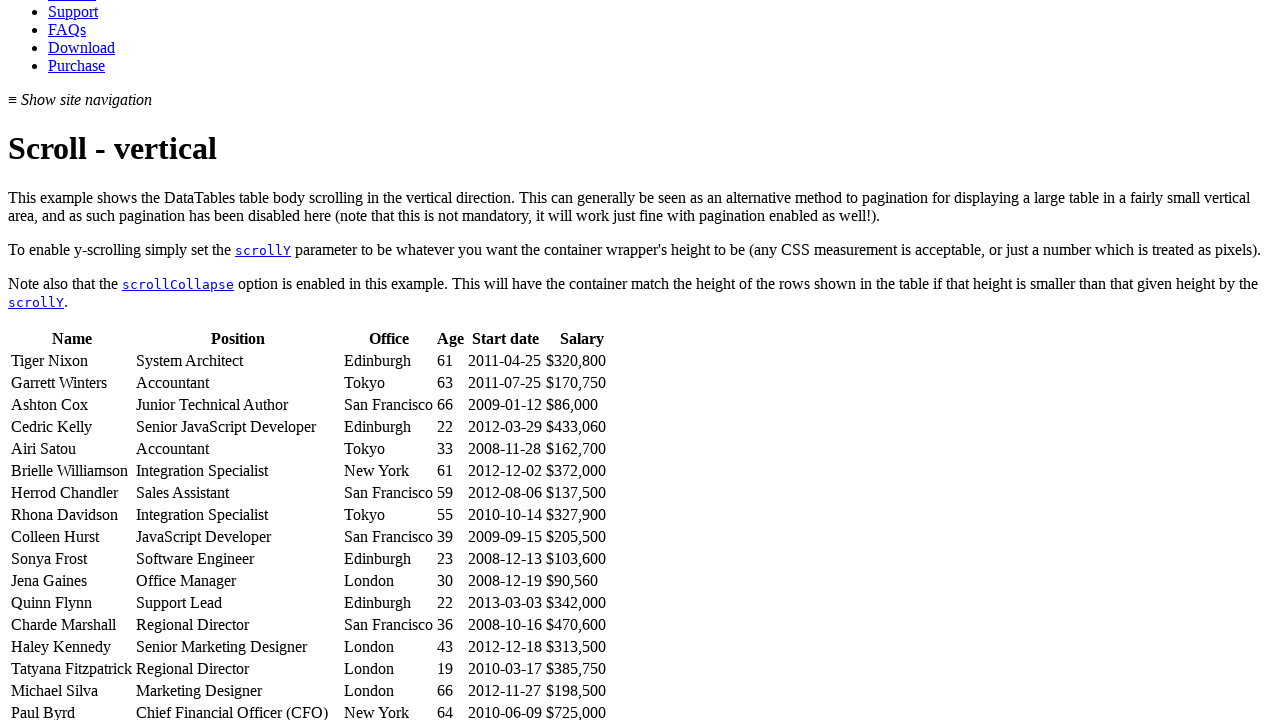

Scrolled row 10 into view
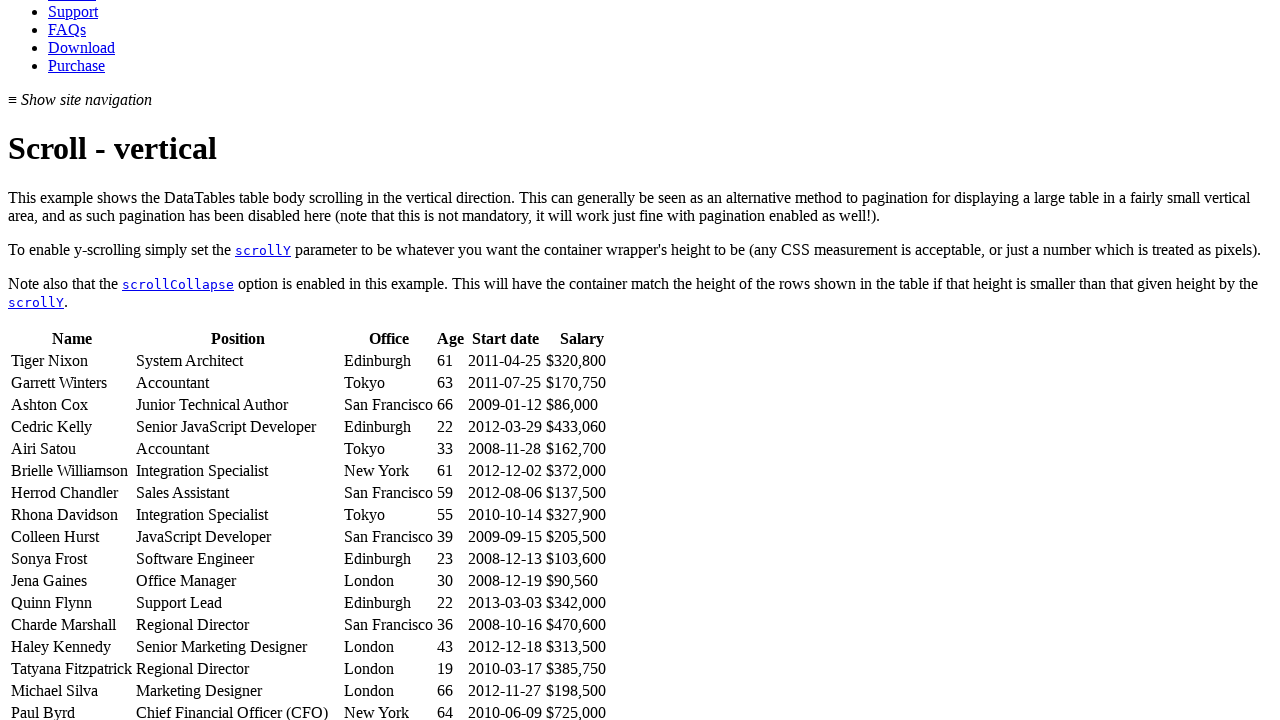

Retrieved text content from row 10: 'Software Engineer'
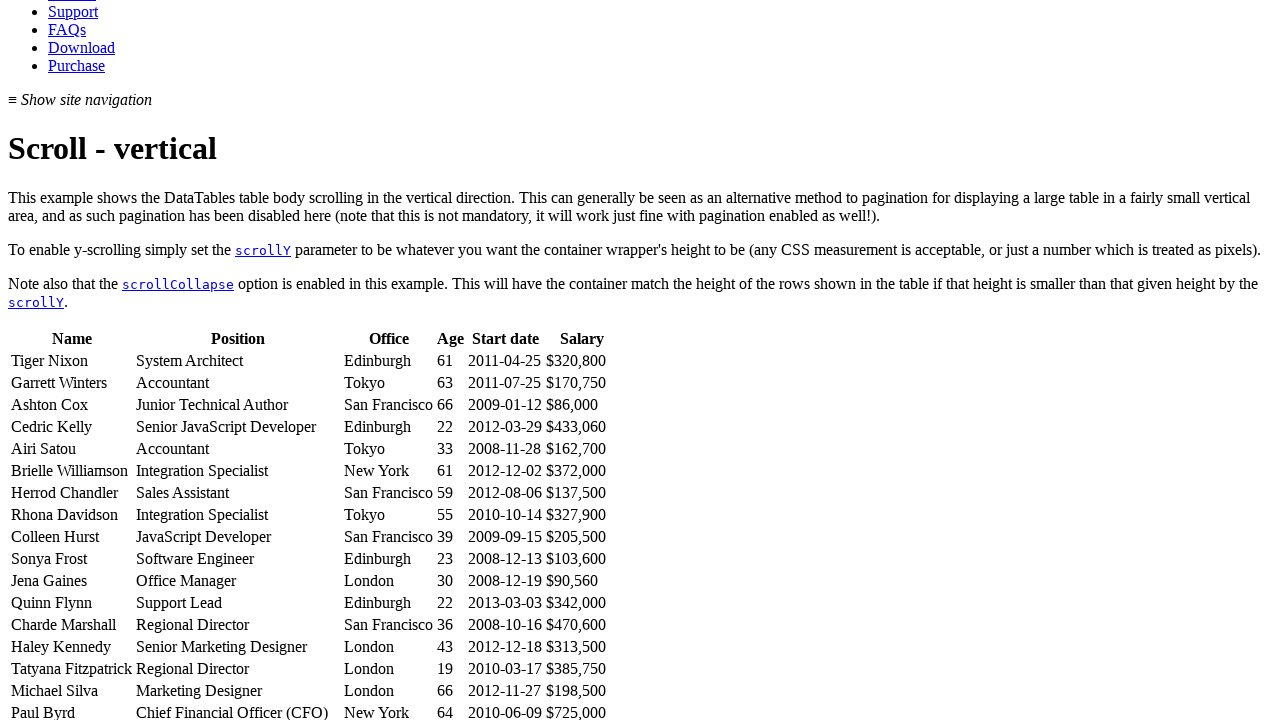

Located cell in row 11, column 2
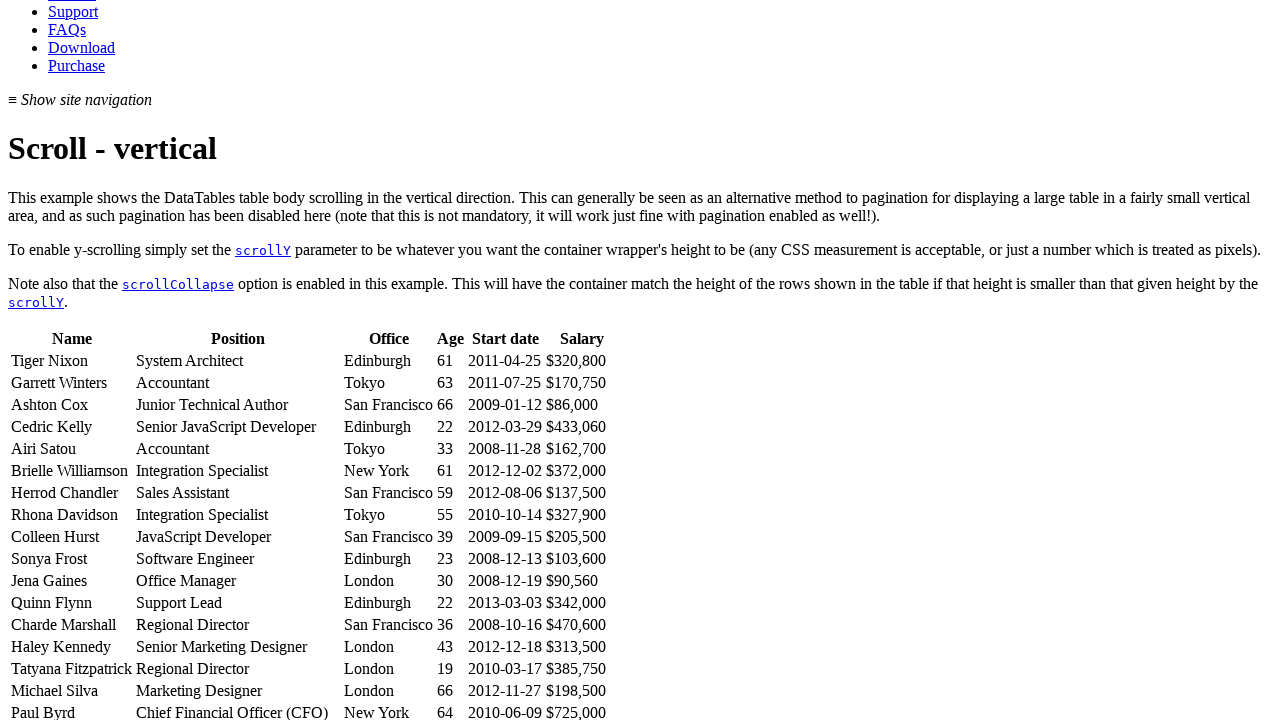

Scrolled row 11 into view
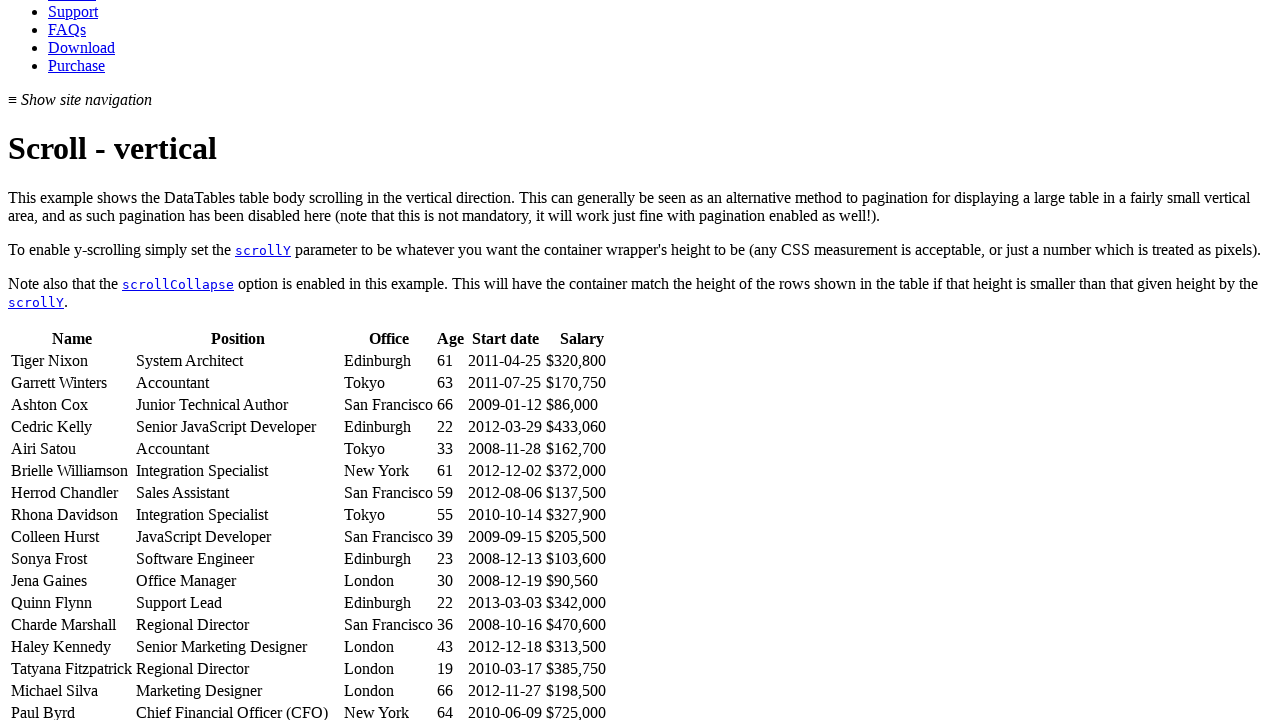

Retrieved text content from row 11: 'Office Manager'
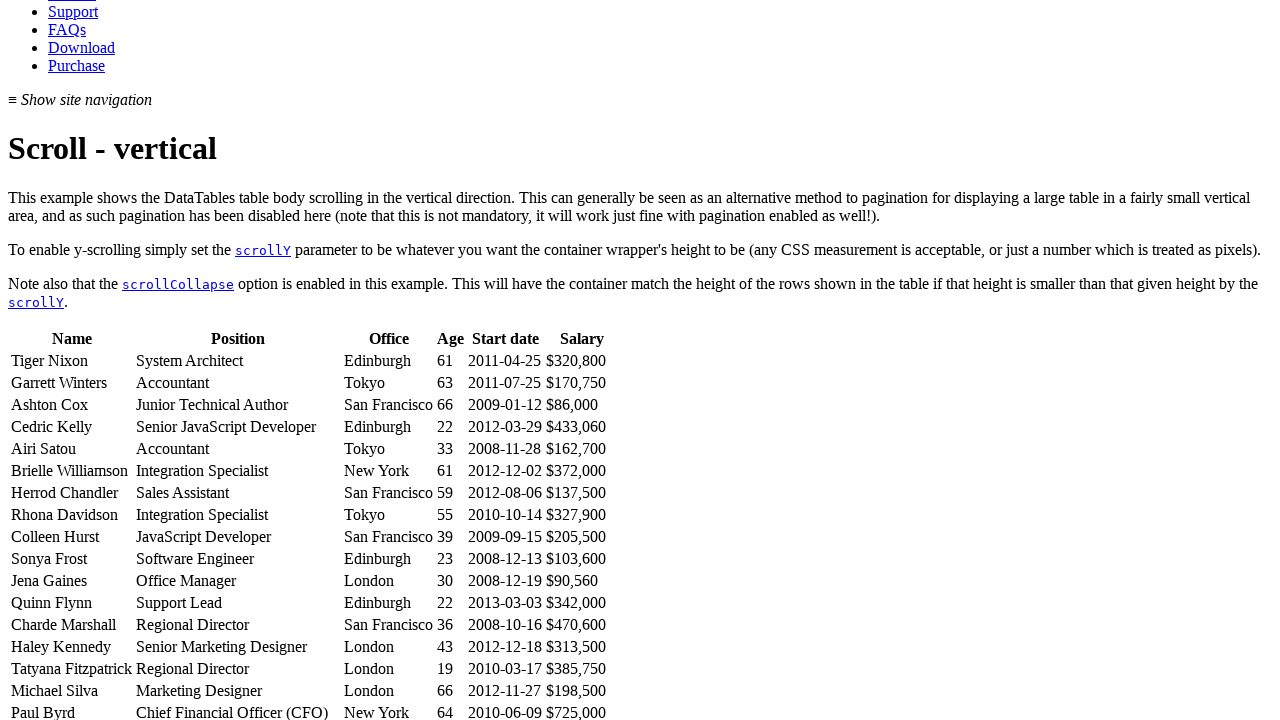

Located cell in row 12, column 2
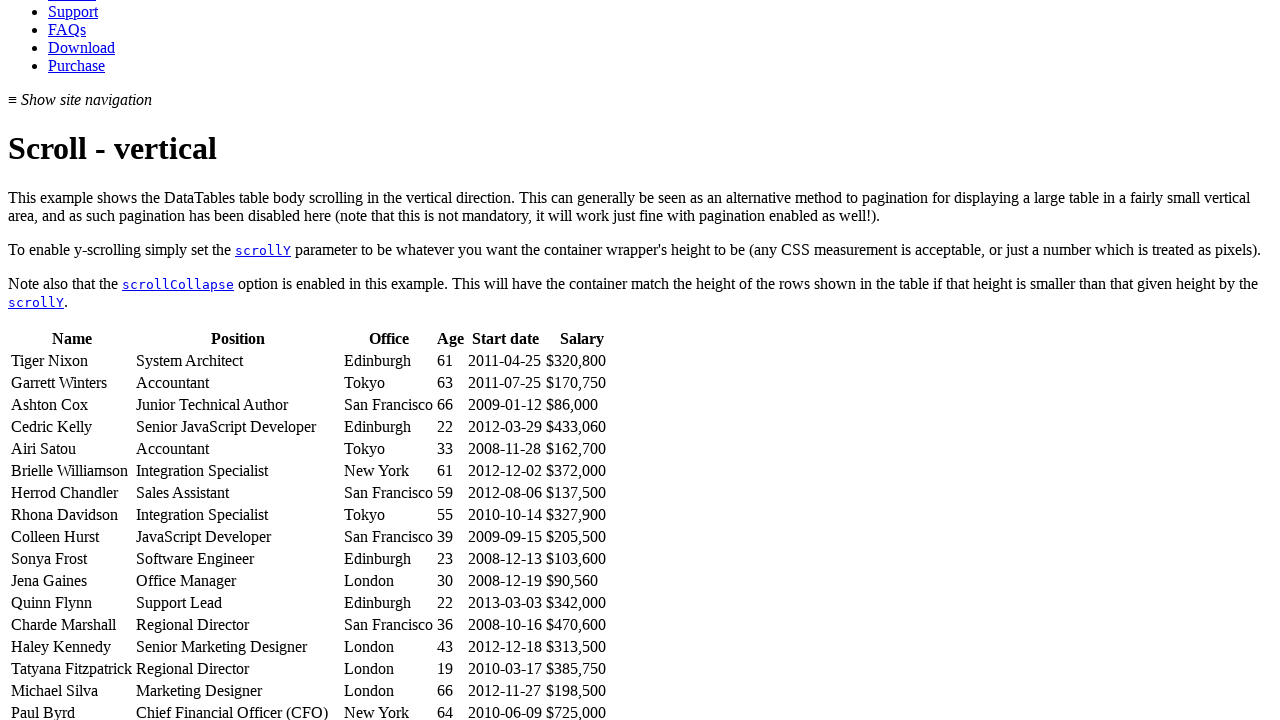

Scrolled row 12 into view
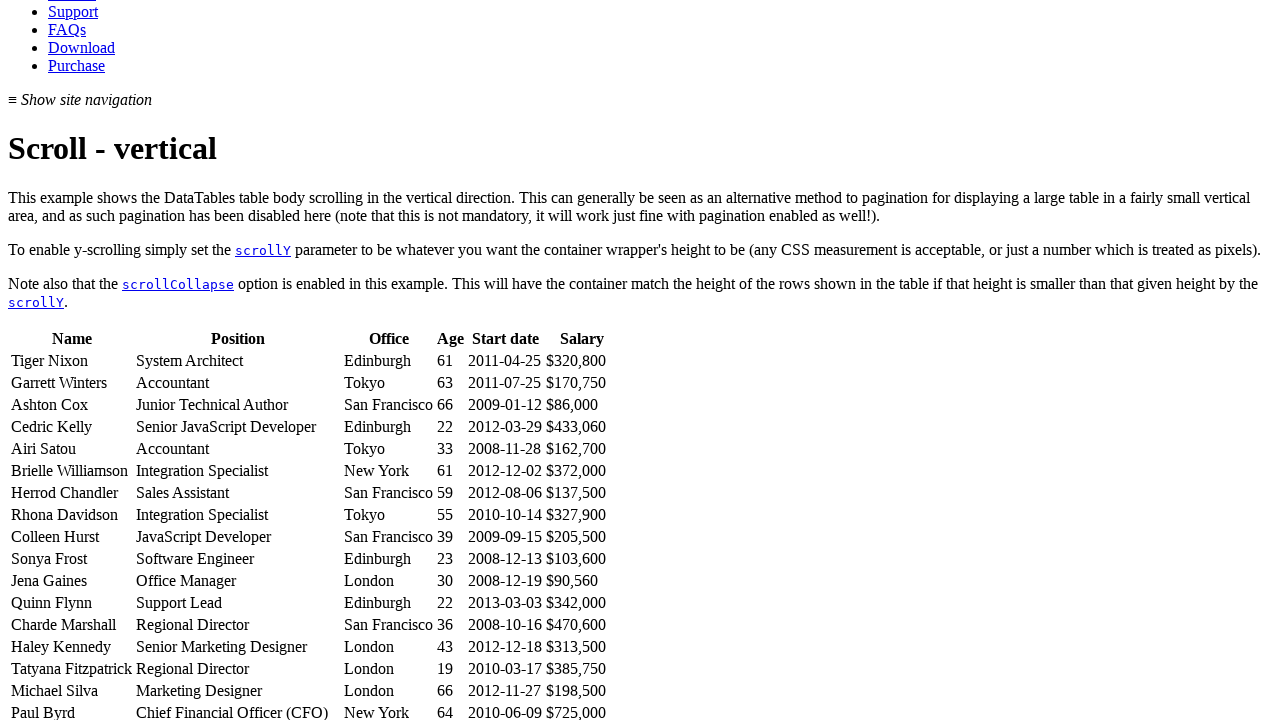

Retrieved text content from row 12: 'Support Lead'
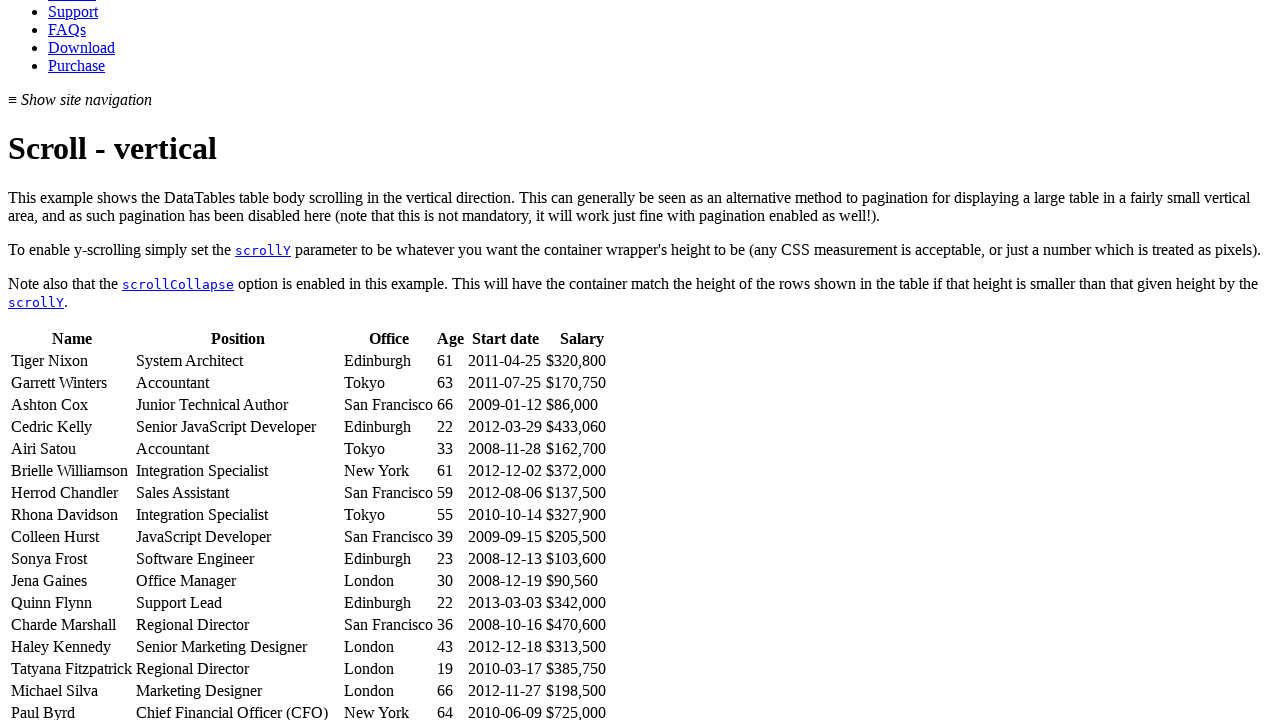

Located cell in row 13, column 2
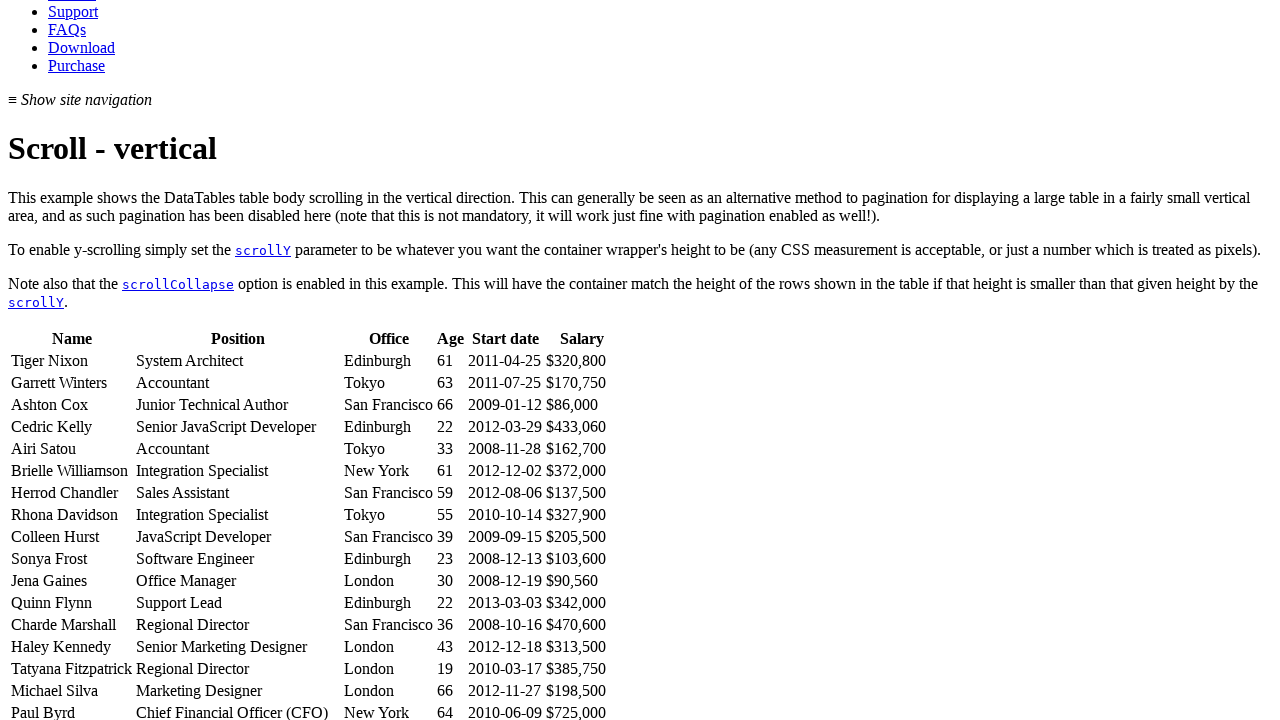

Scrolled row 13 into view
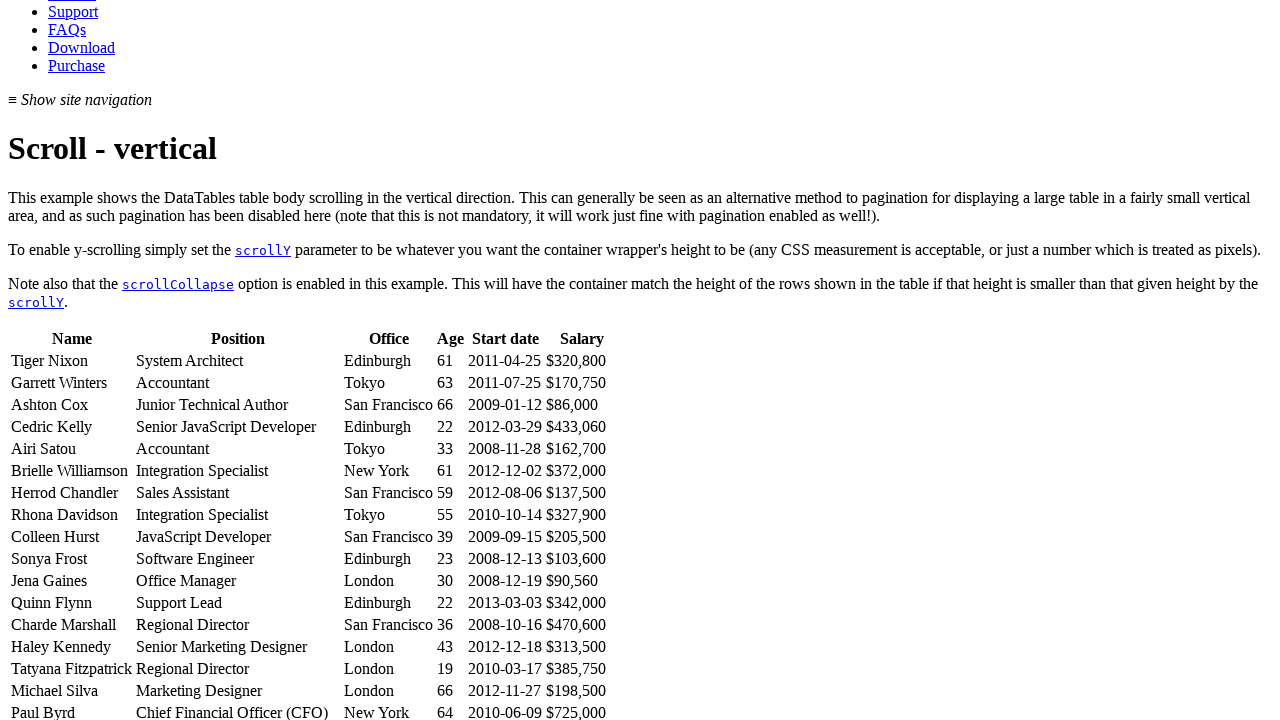

Retrieved text content from row 13: 'Regional Director'
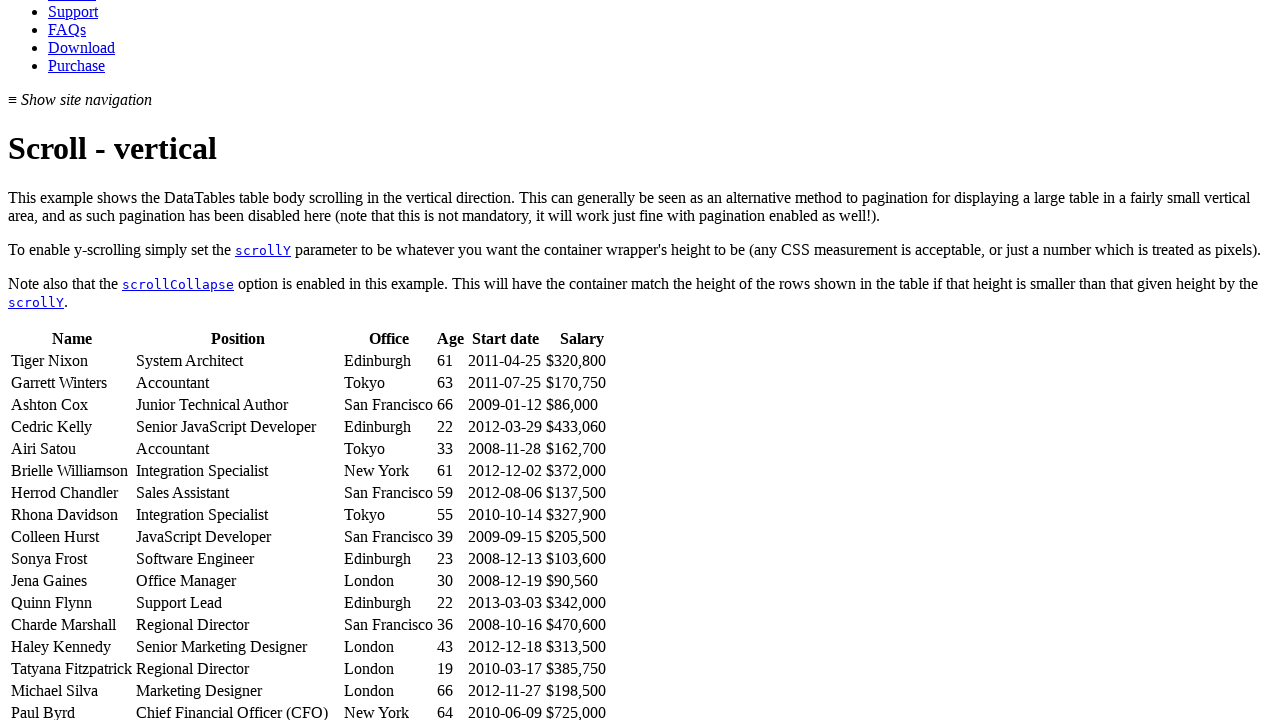

Located cell in row 14, column 2
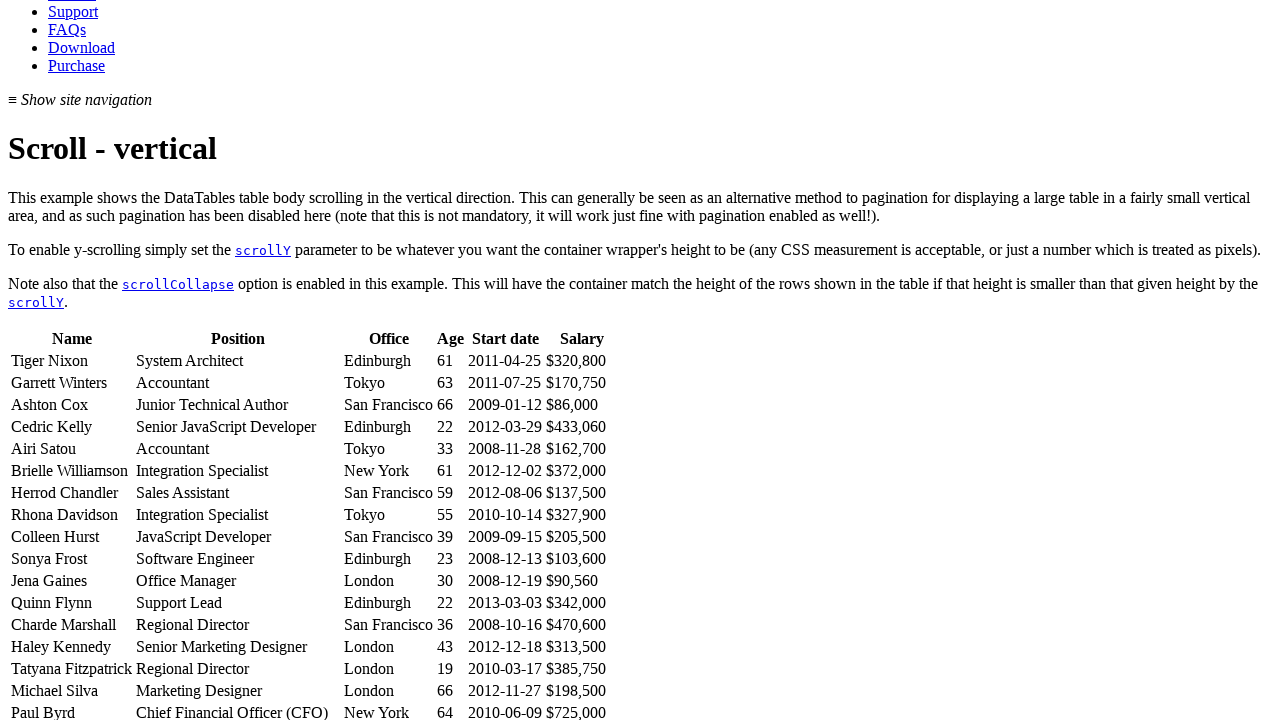

Scrolled row 14 into view
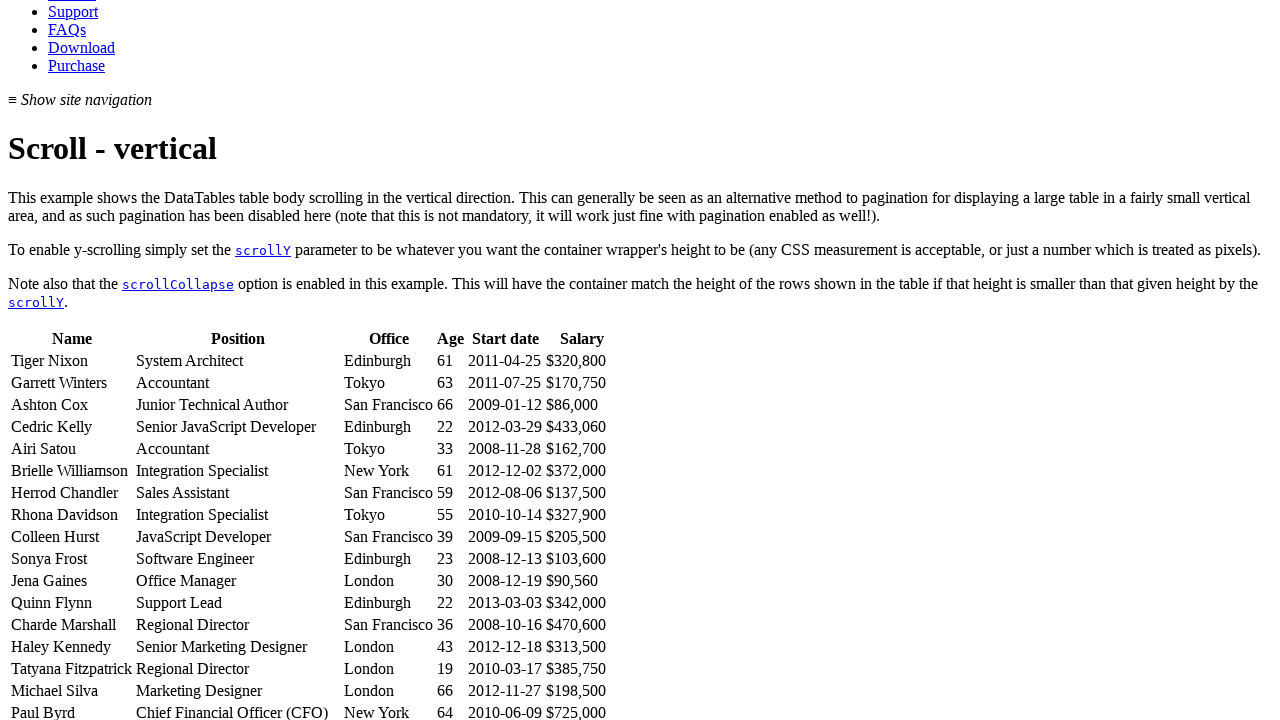

Retrieved text content from row 14: 'Senior Marketing Designer'
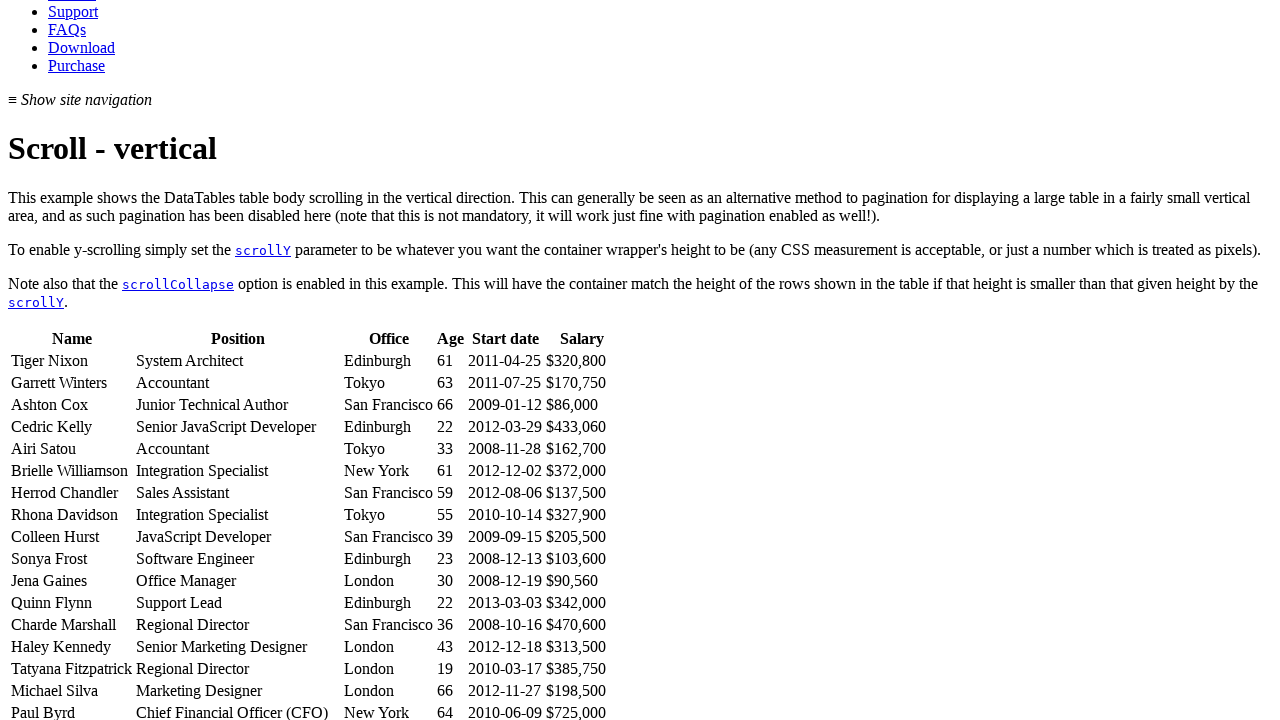

Located cell in row 15, column 2
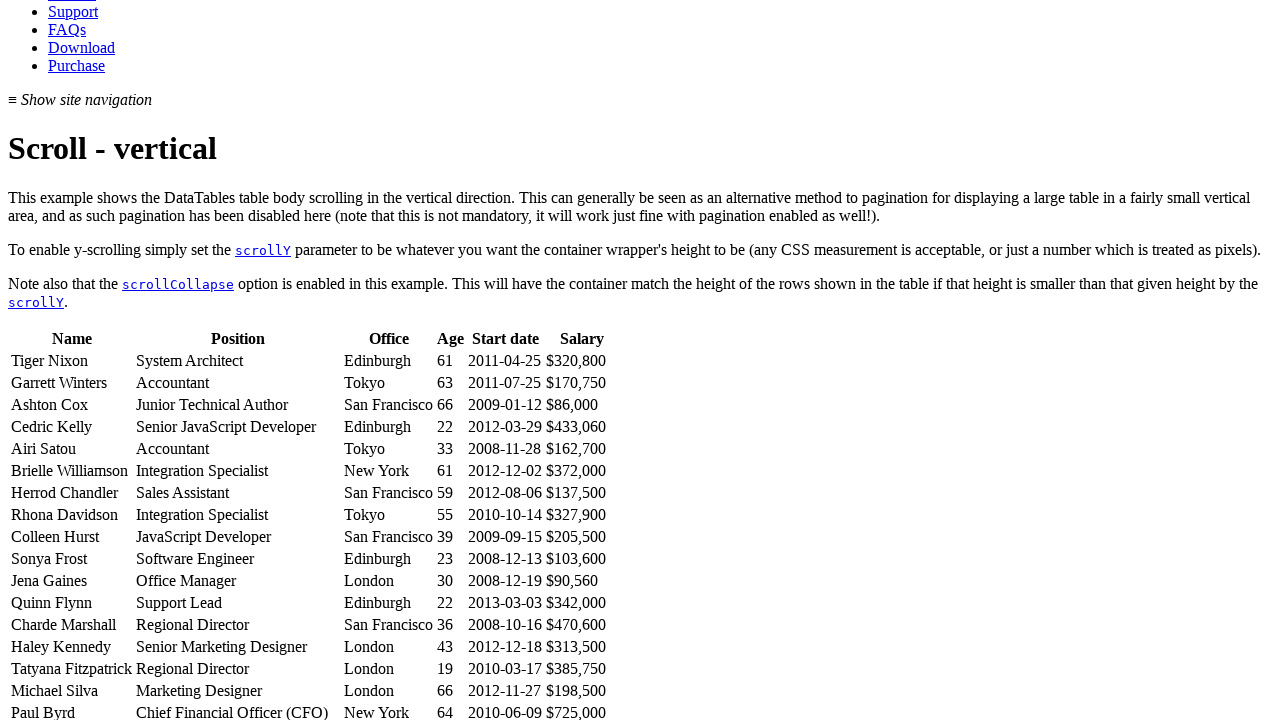

Scrolled row 15 into view
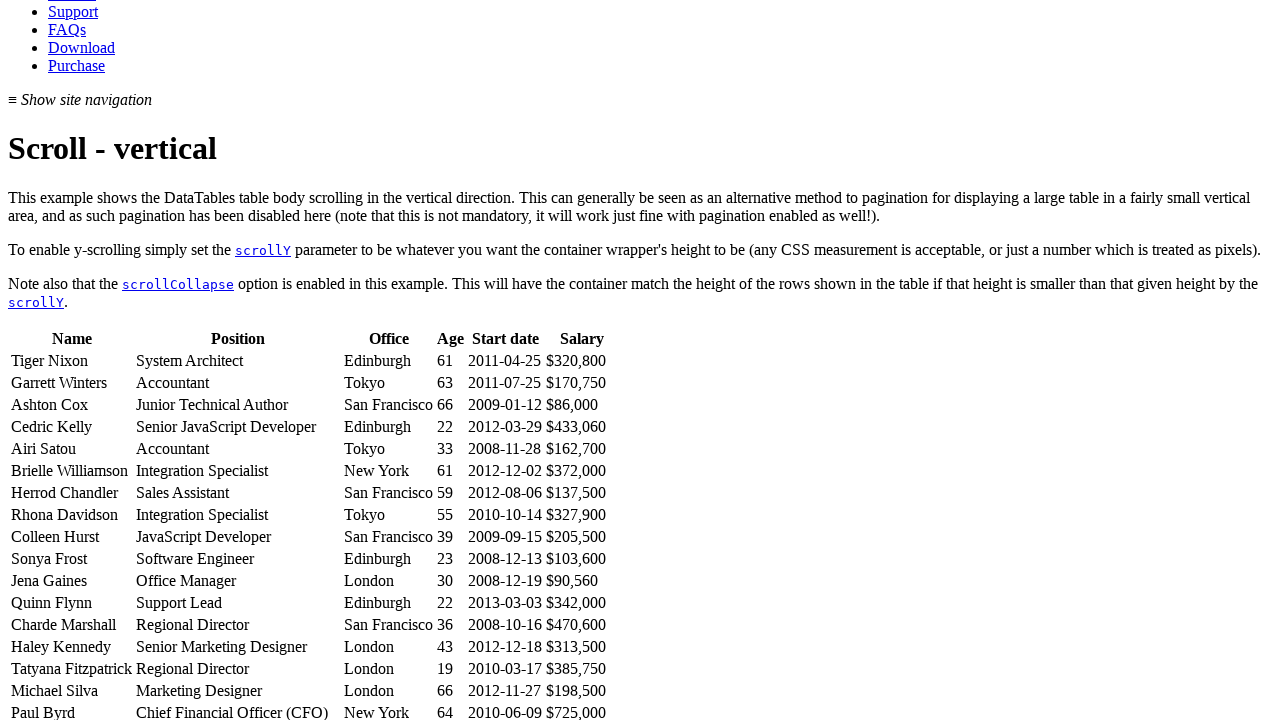

Retrieved text content from row 15: 'Regional Director'
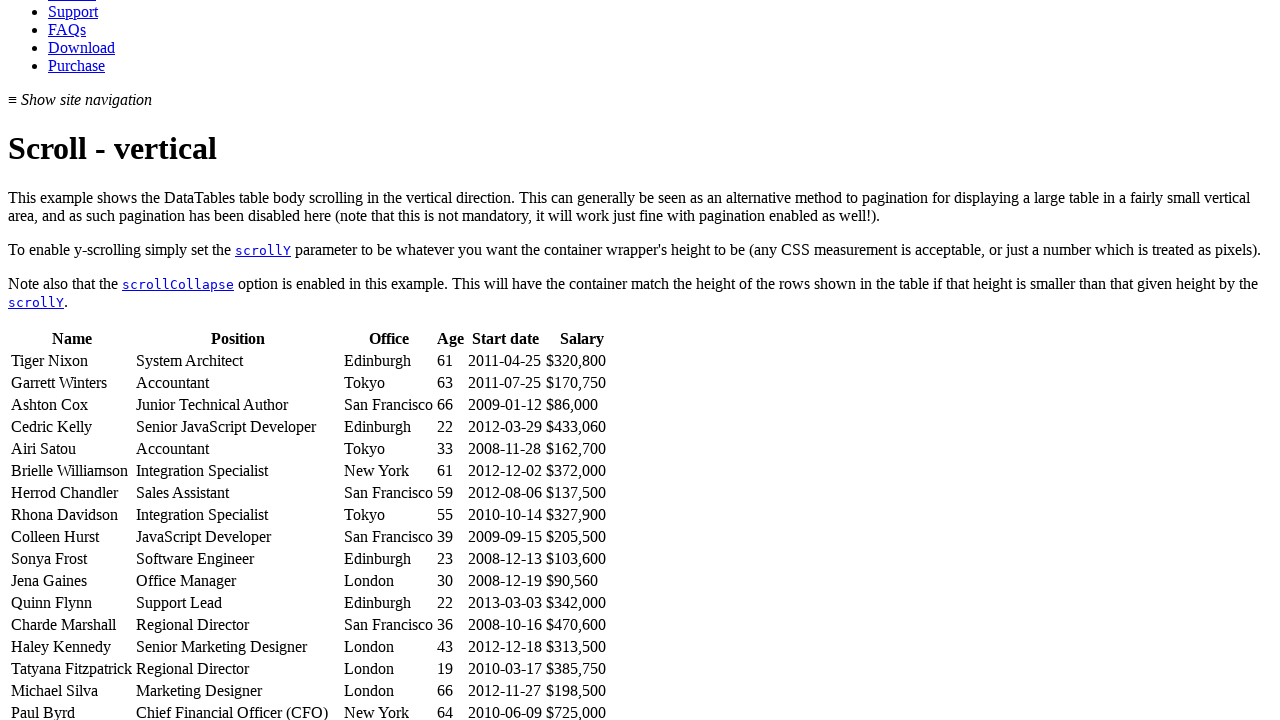

Located cell in row 16, column 2
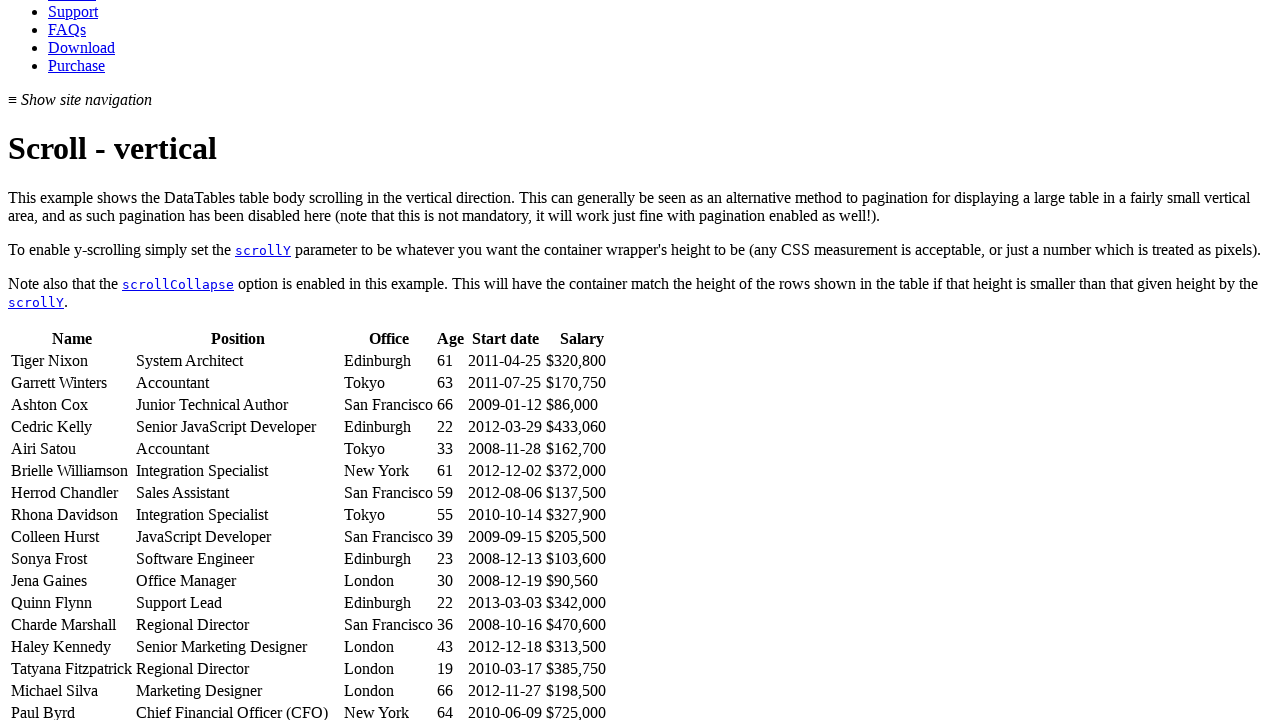

Scrolled row 16 into view
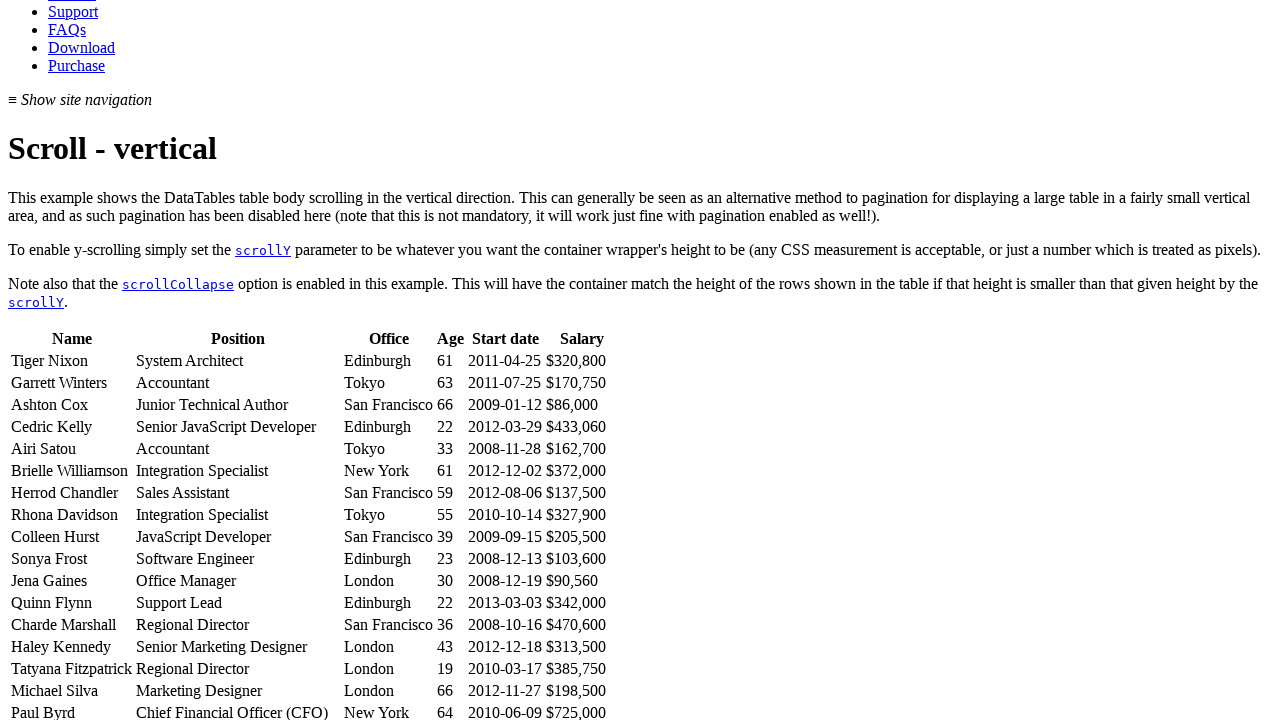

Retrieved text content from row 16: 'Marketing Designer'
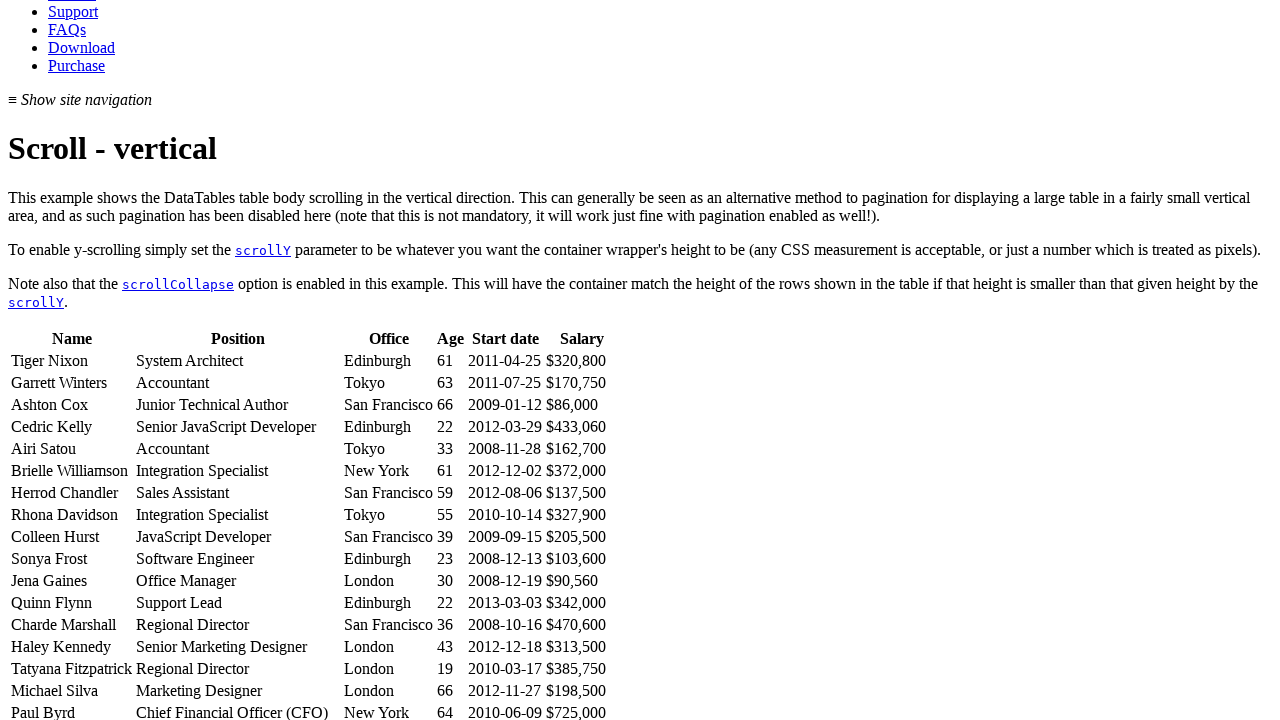

Located cell in row 17, column 2
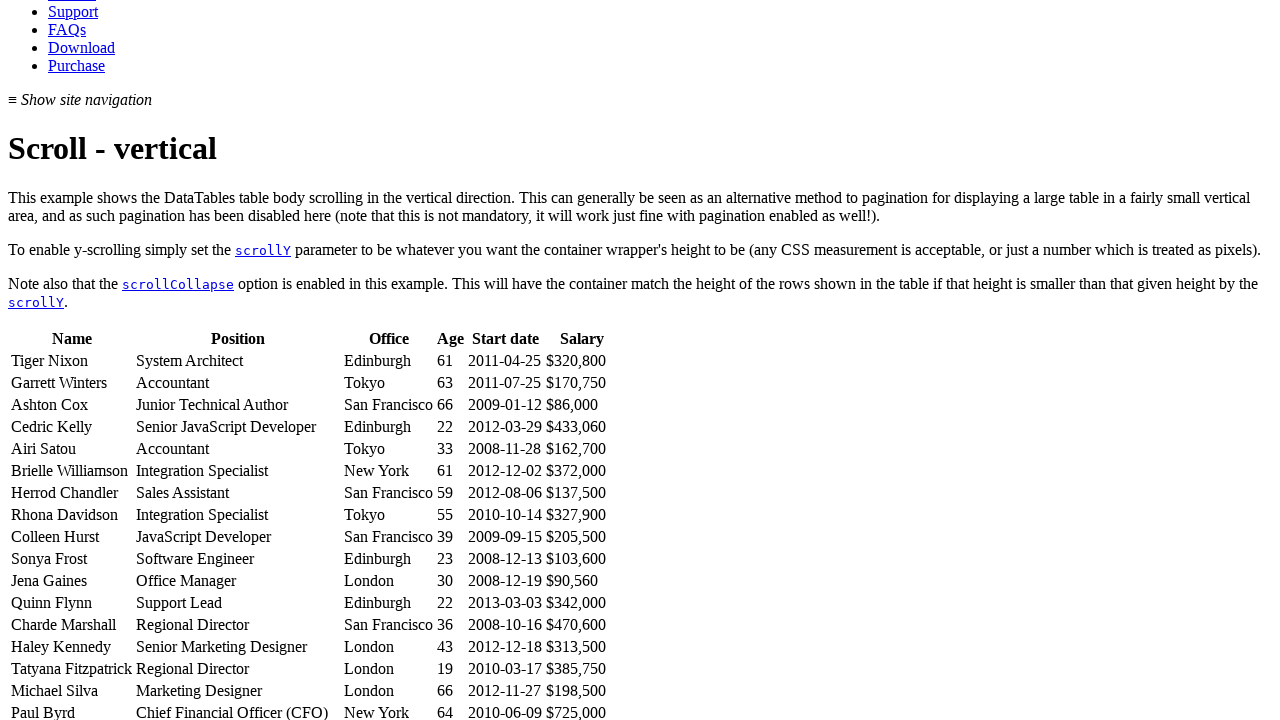

Scrolled row 17 into view
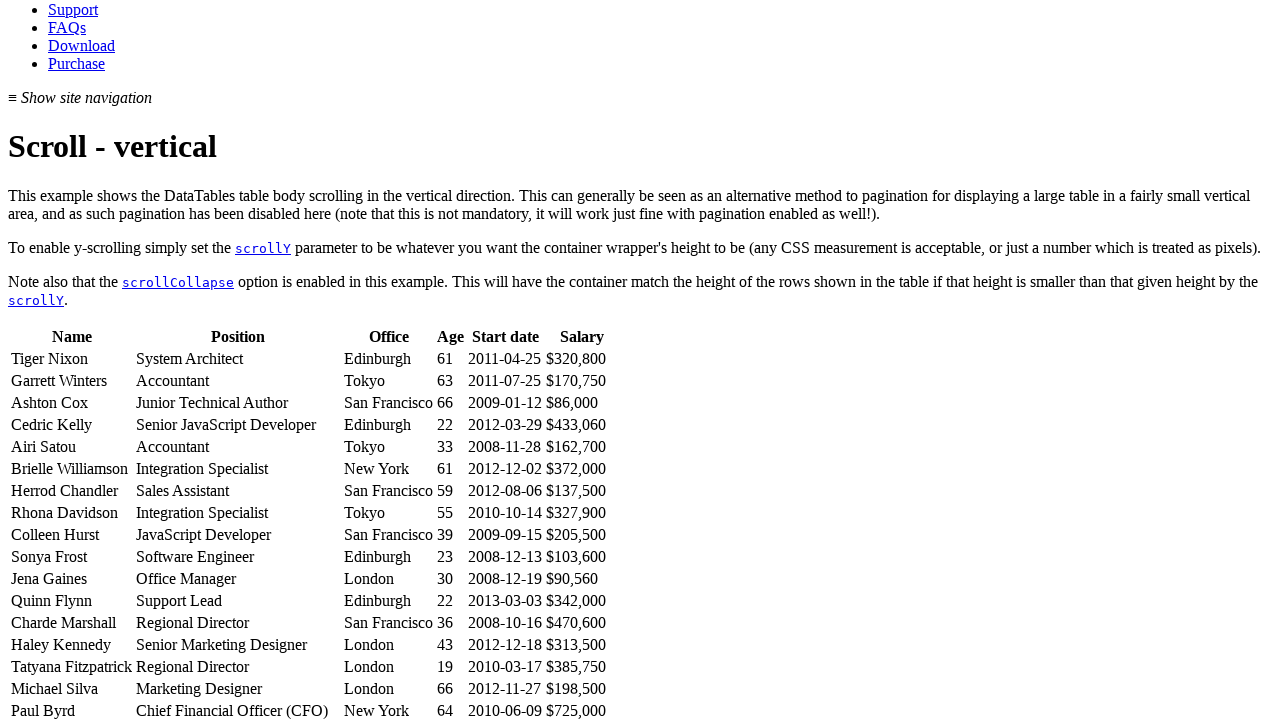

Retrieved text content from row 17: 'Chief Financial Officer (CFO)'
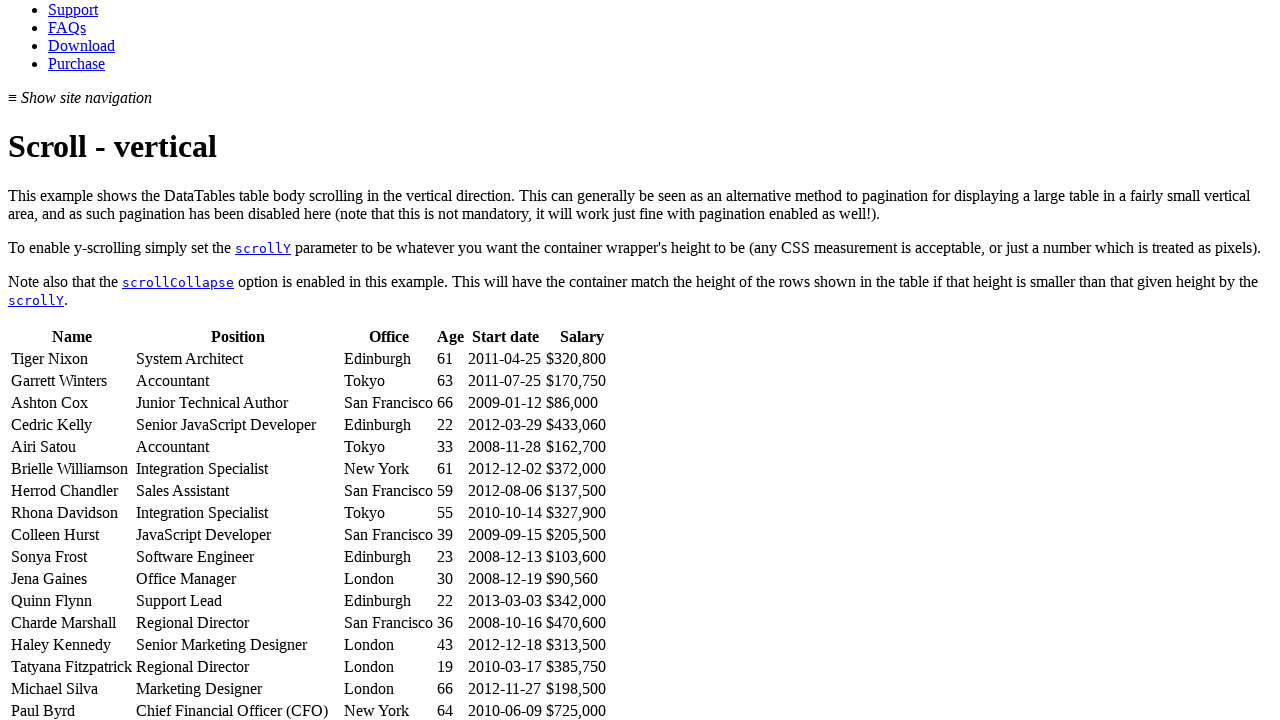

Located cell in row 18, column 2
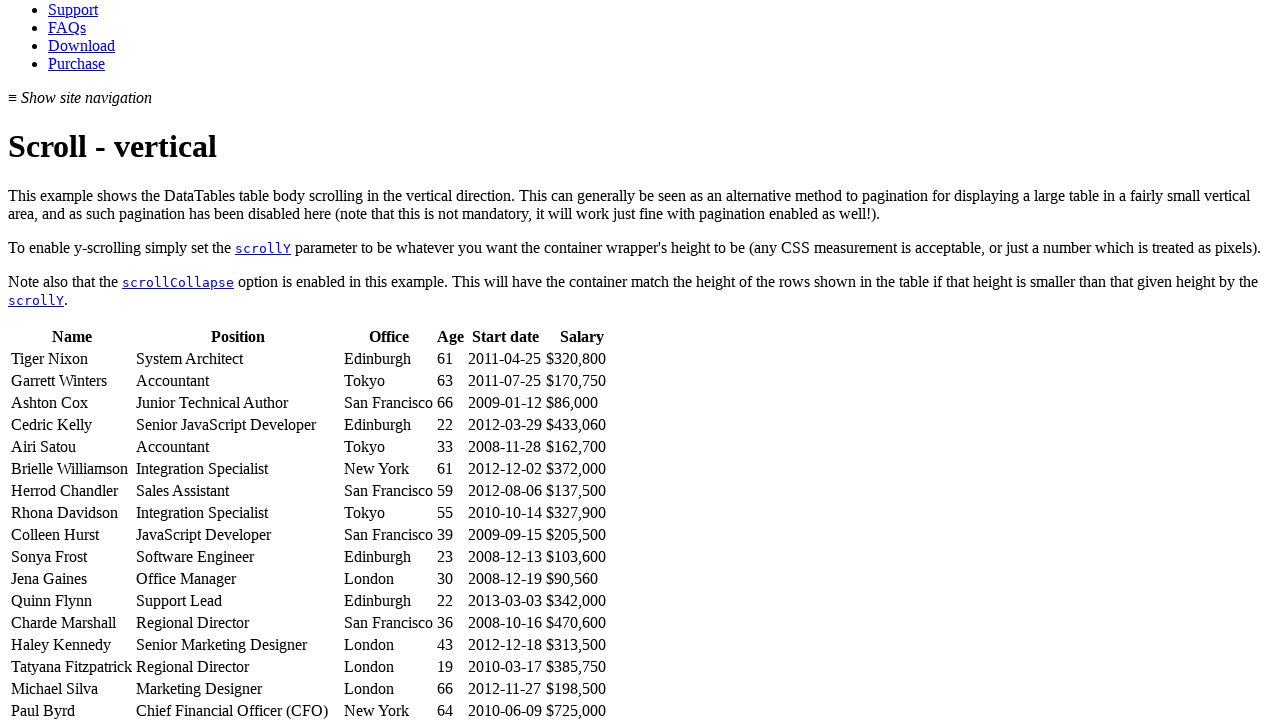

Scrolled row 18 into view
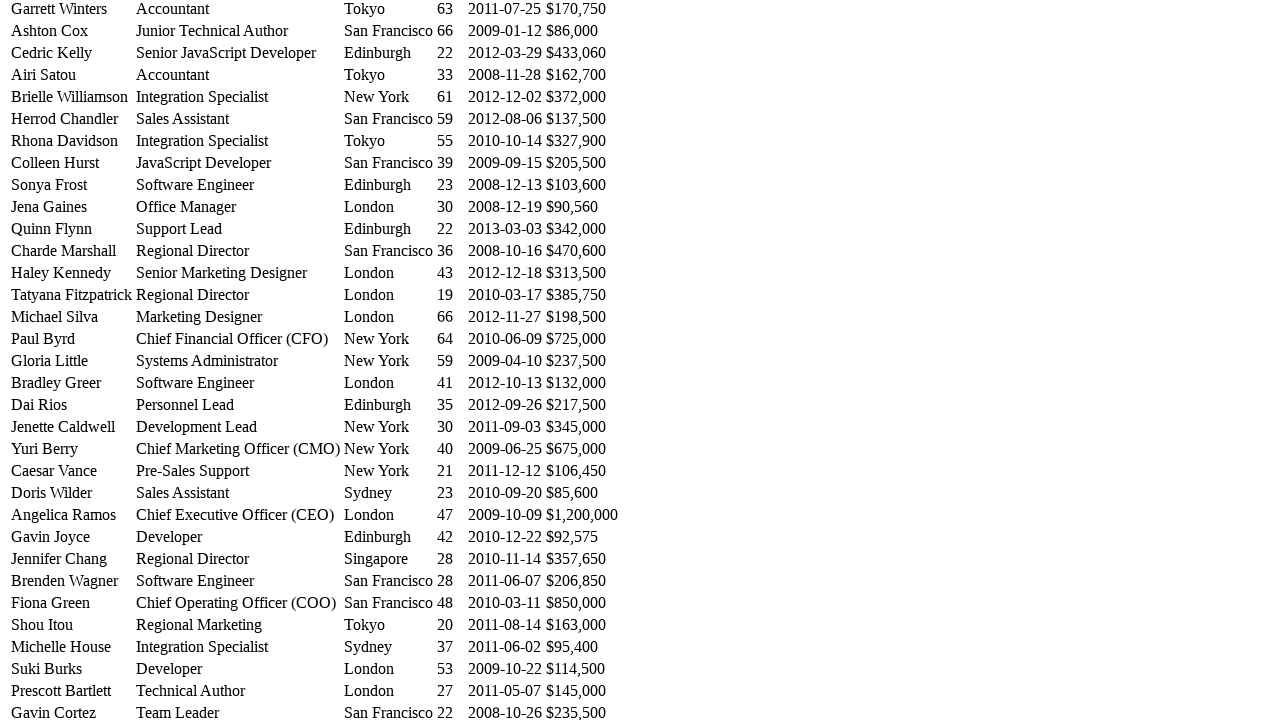

Retrieved text content from row 18: 'Systems Administrator'
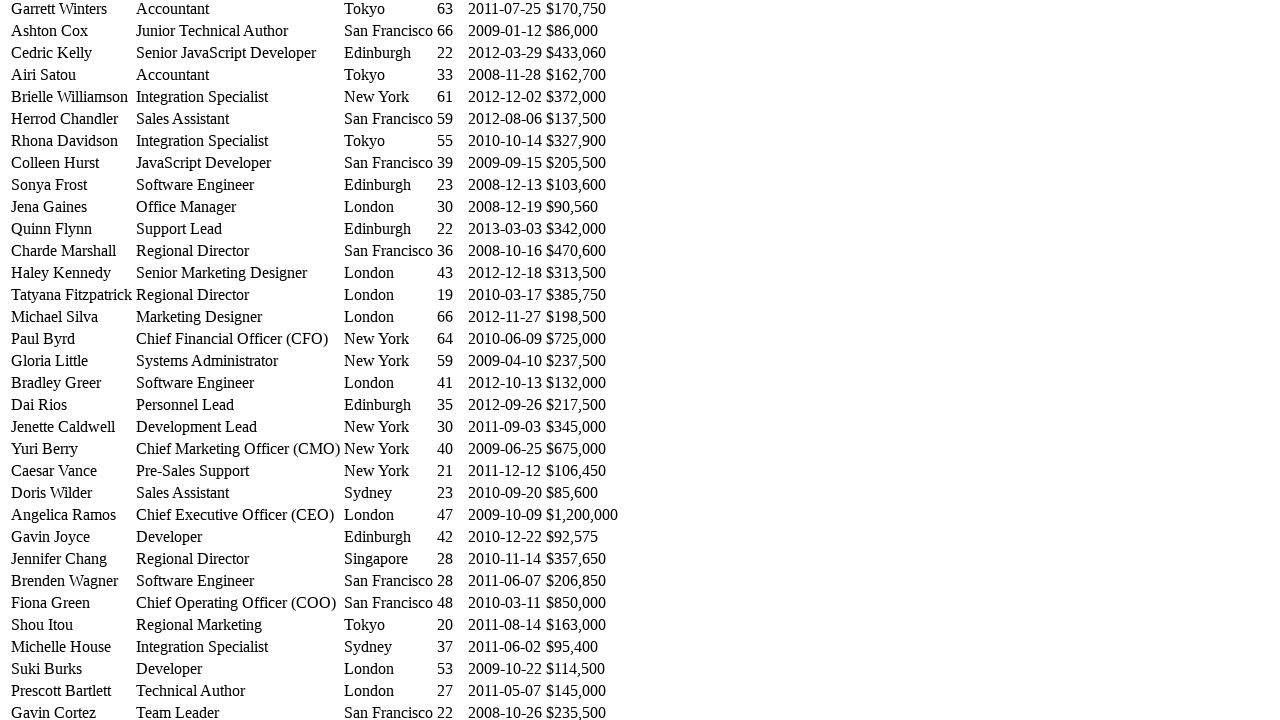

Located cell in row 19, column 2
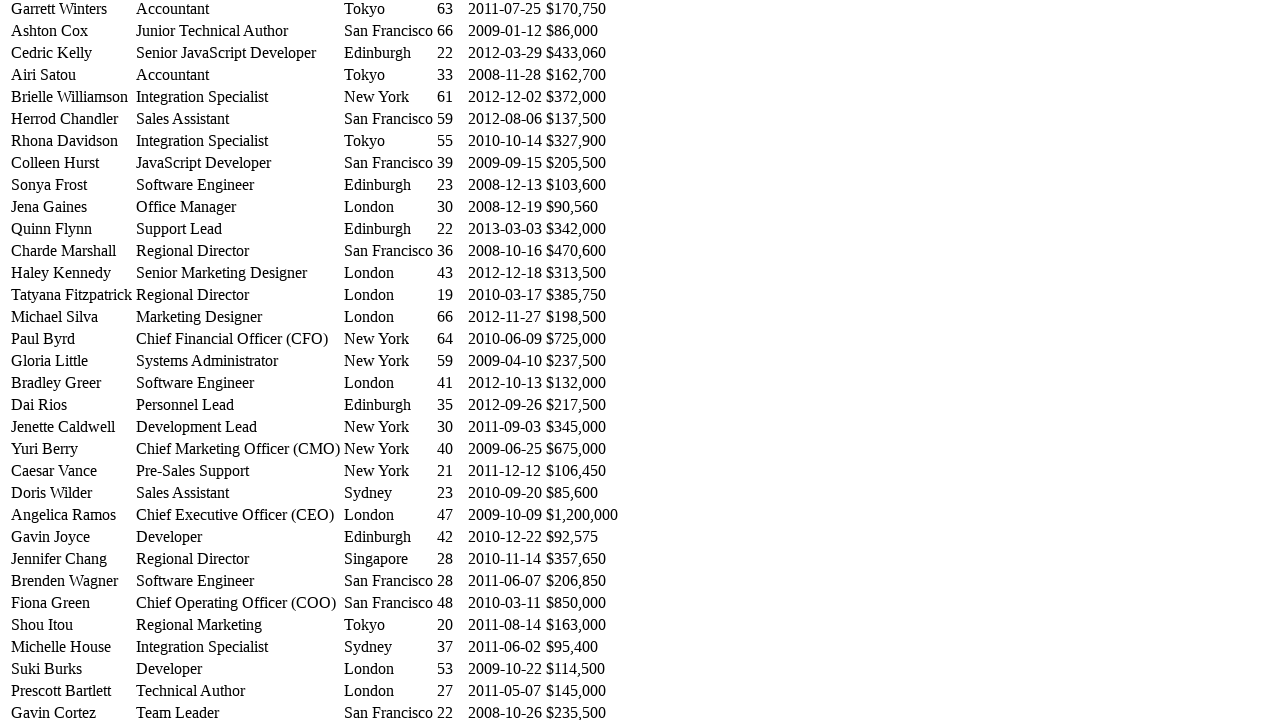

Scrolled row 19 into view
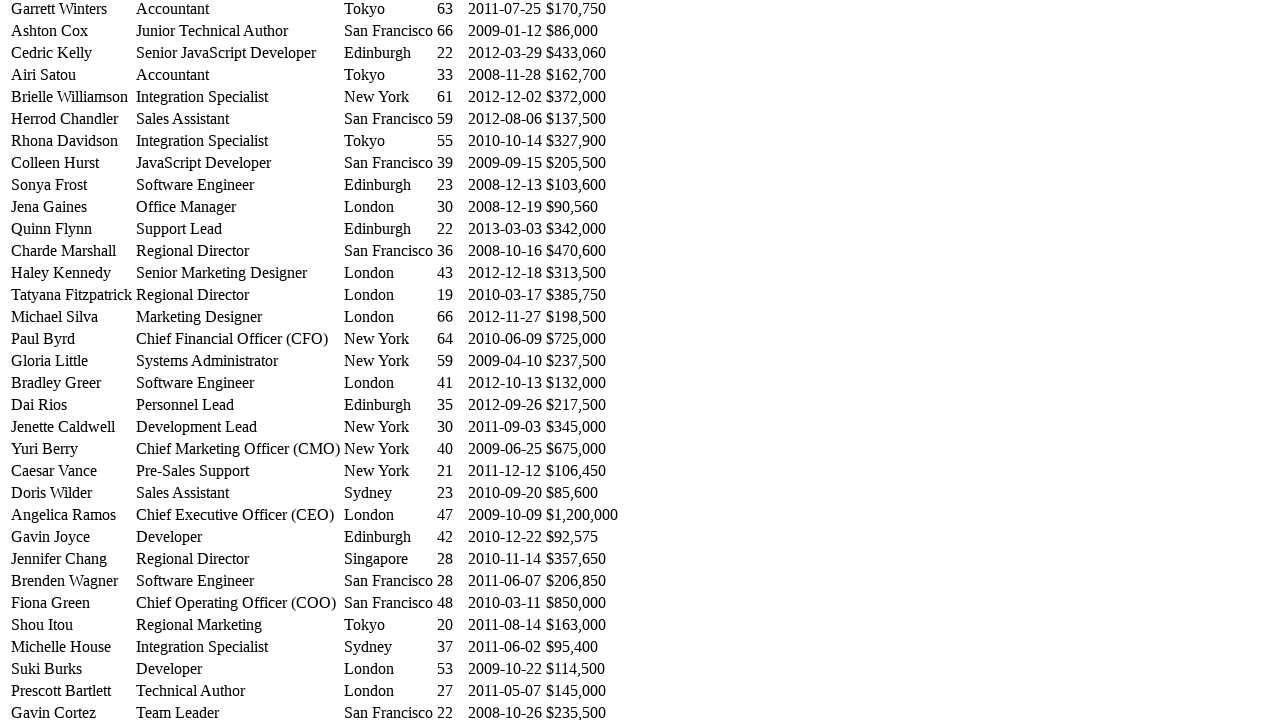

Retrieved text content from row 19: 'Software Engineer'
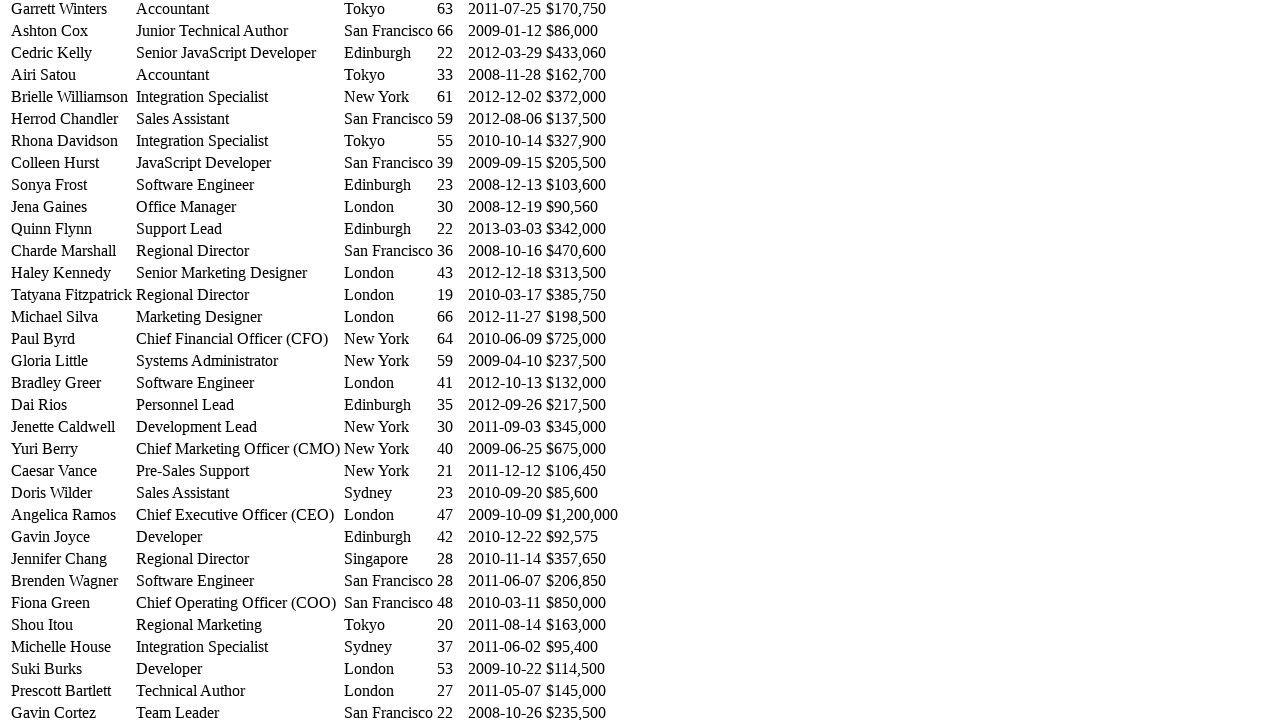

Located cell in row 20, column 2
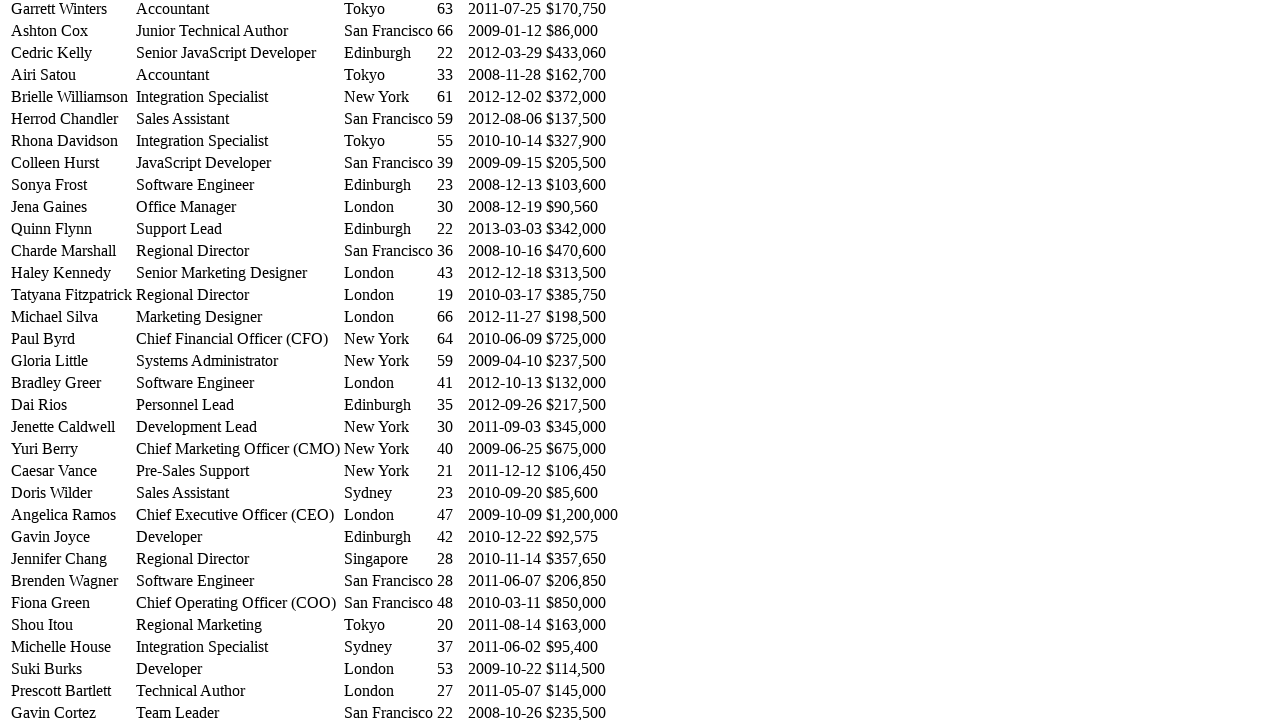

Scrolled row 20 into view
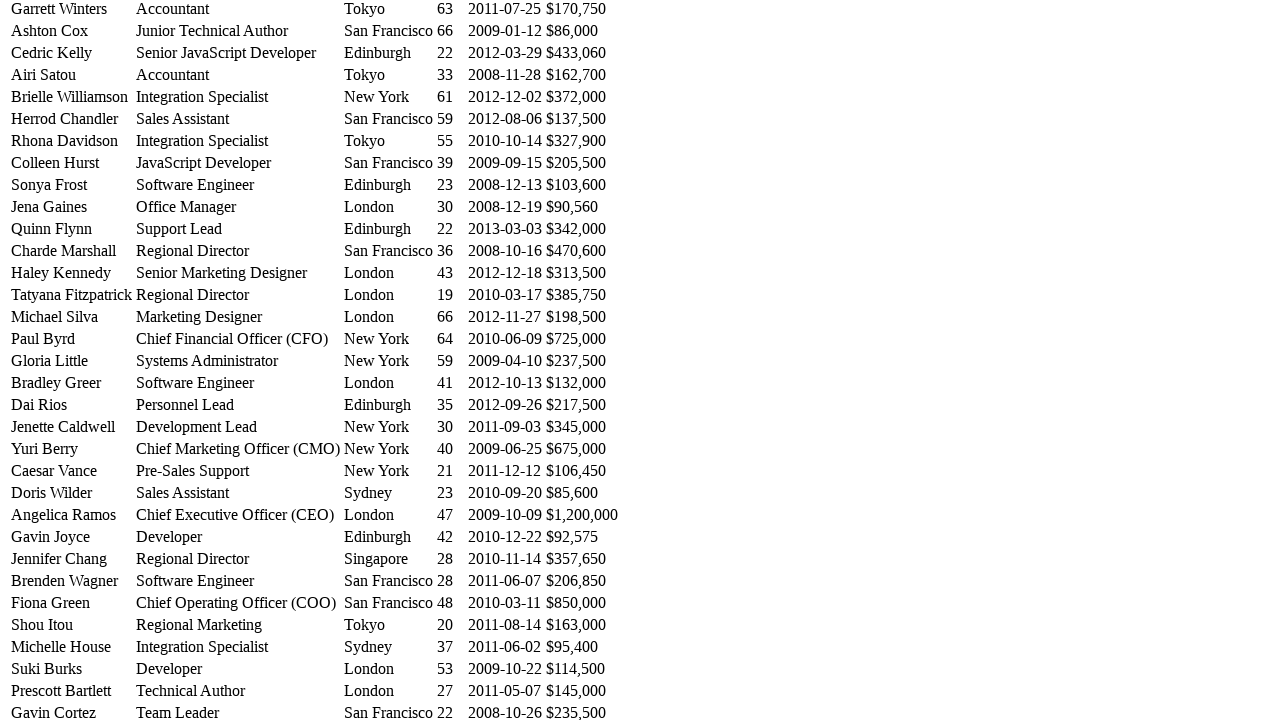

Retrieved text content from row 20: 'Personnel Lead'
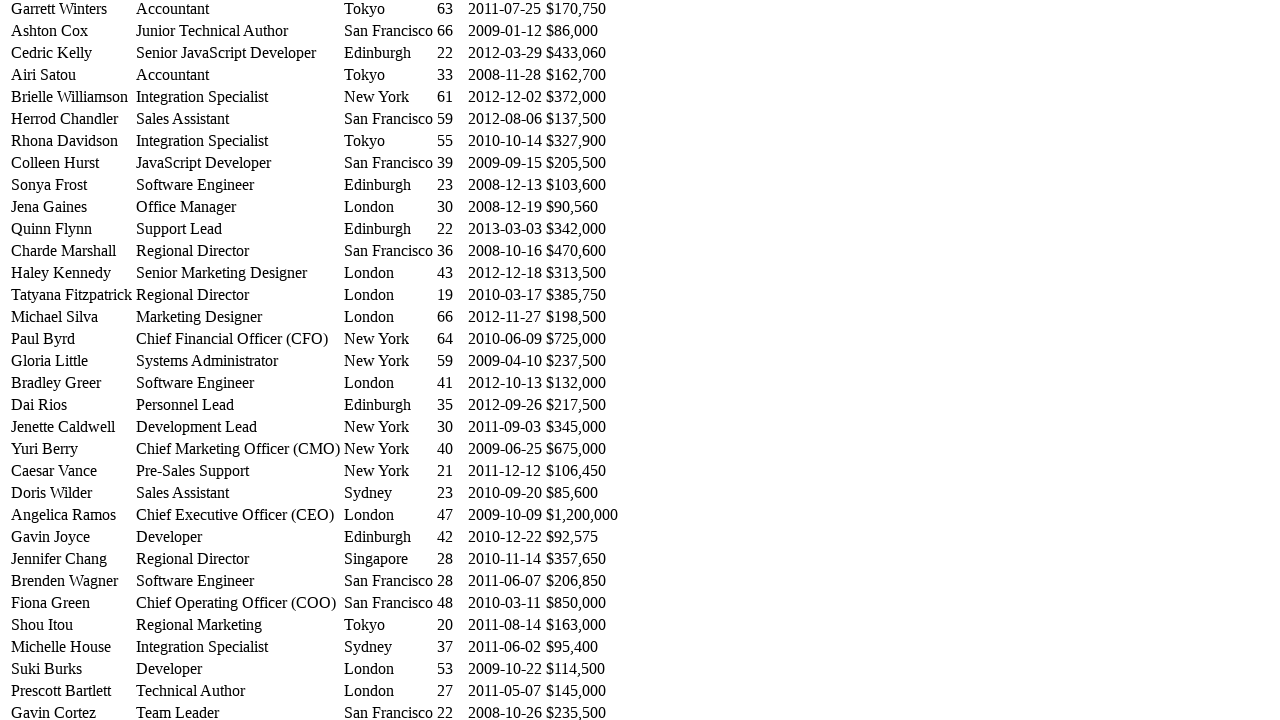

Located cell in row 21, column 2
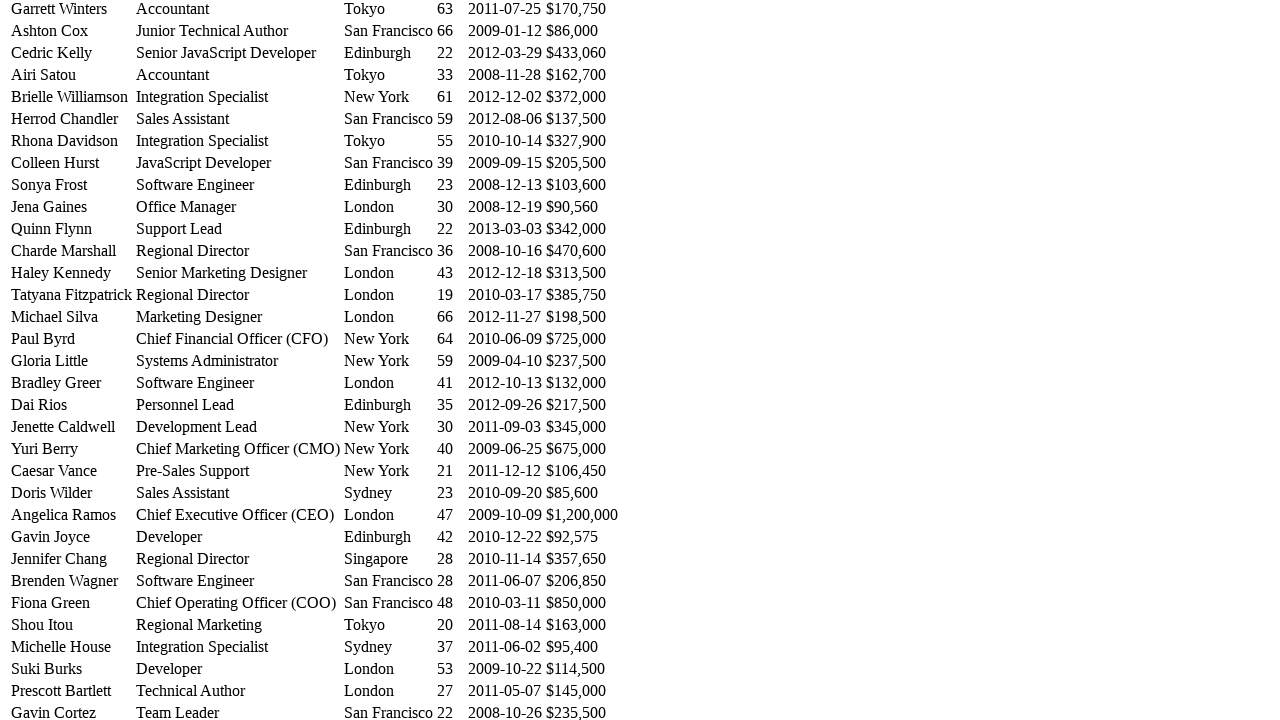

Scrolled row 21 into view
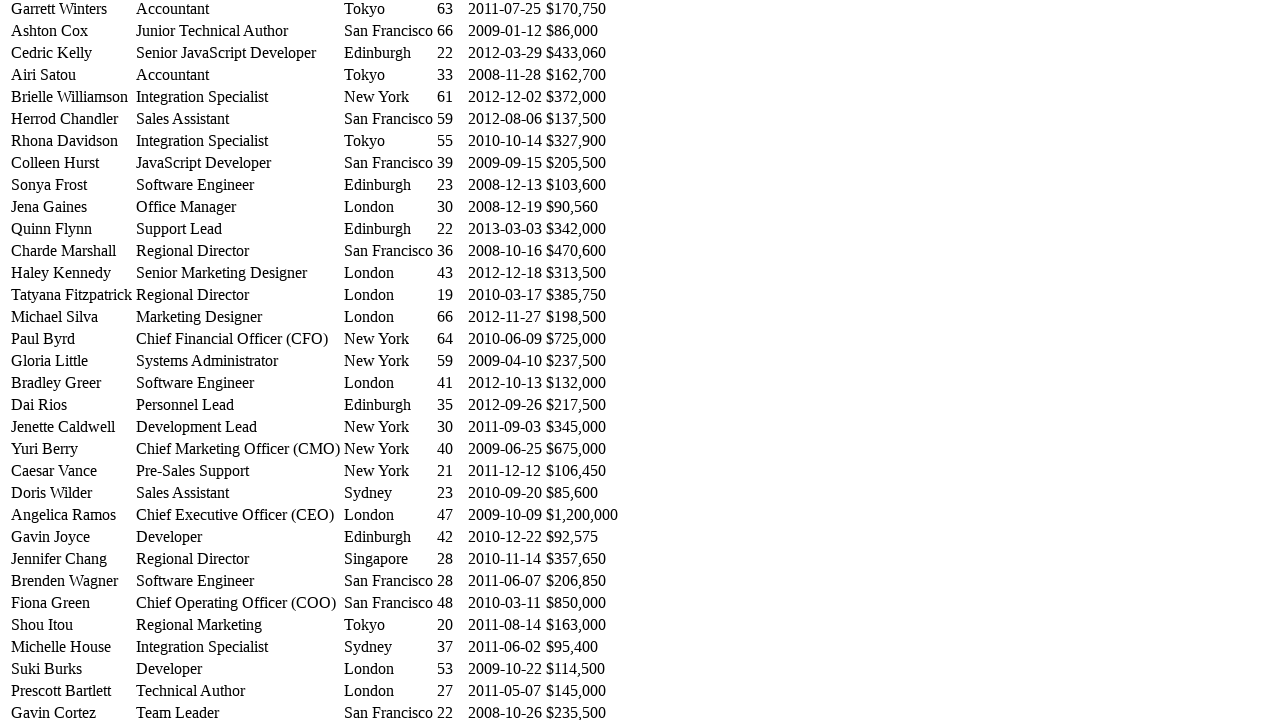

Retrieved text content from row 21: 'Development Lead'
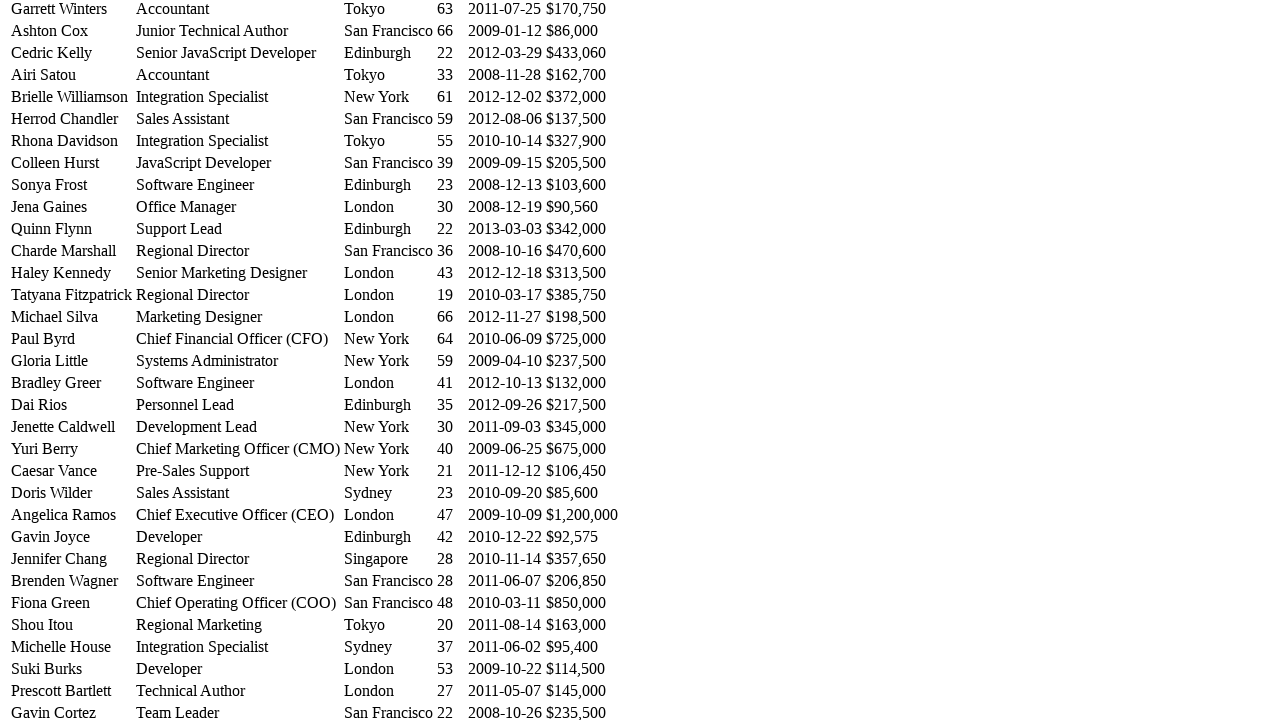

Located cell in row 22, column 2
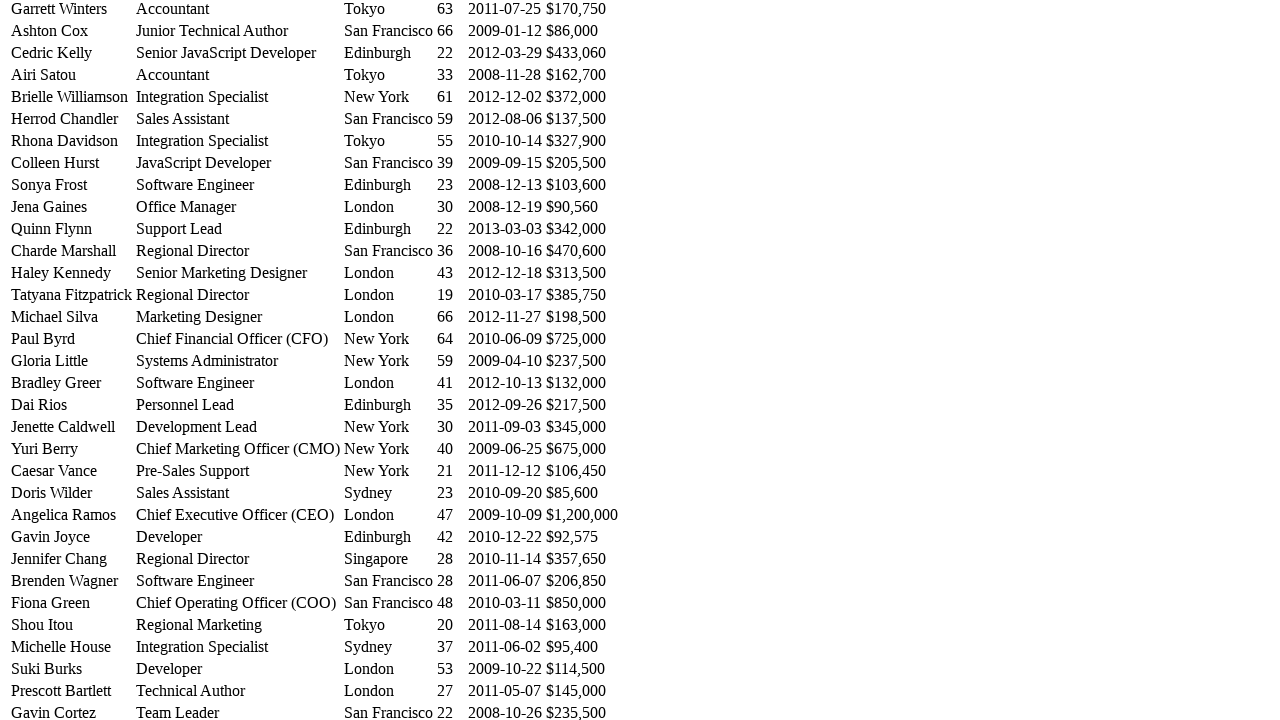

Scrolled row 22 into view
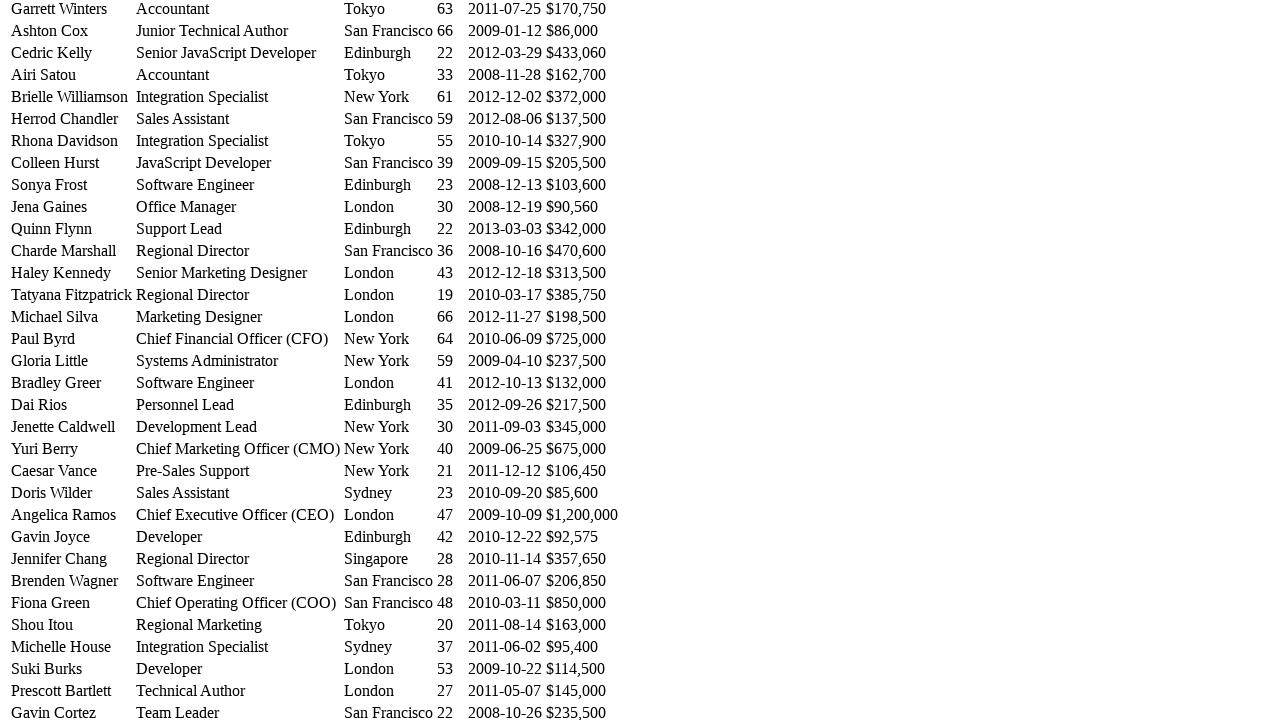

Retrieved text content from row 22: 'Chief Marketing Officer (CMO)'
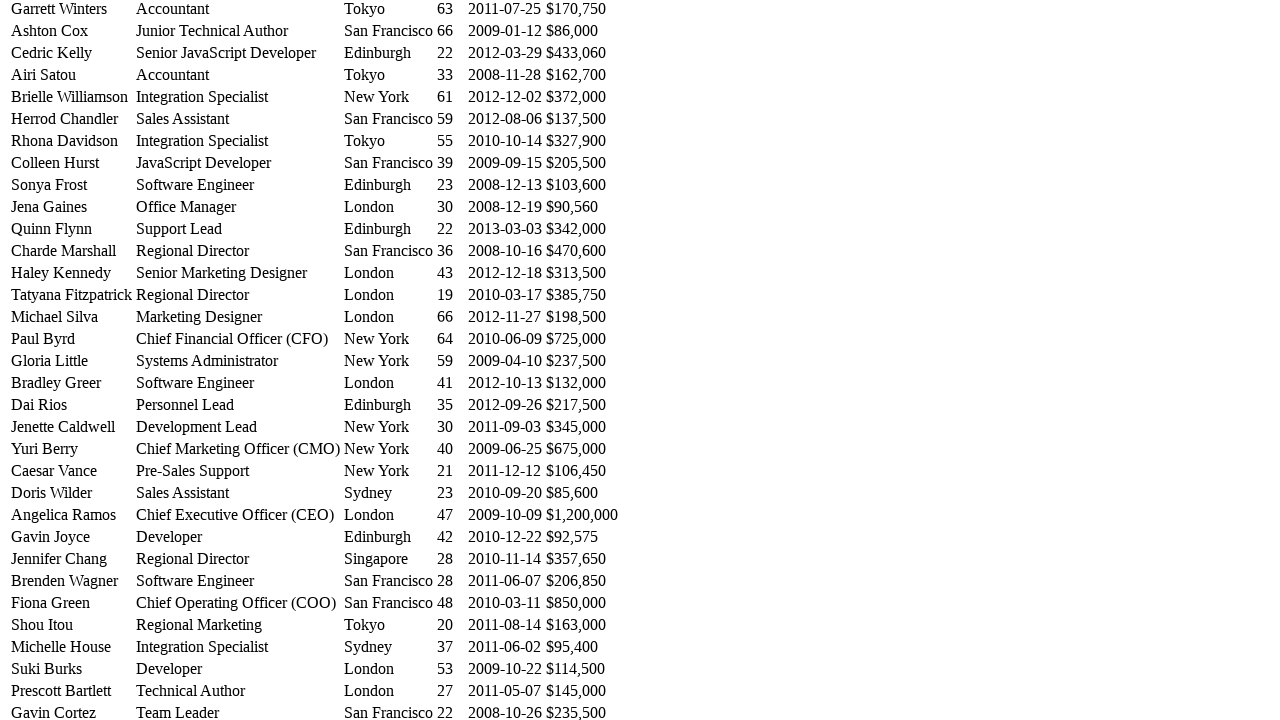

Located cell in row 23, column 2
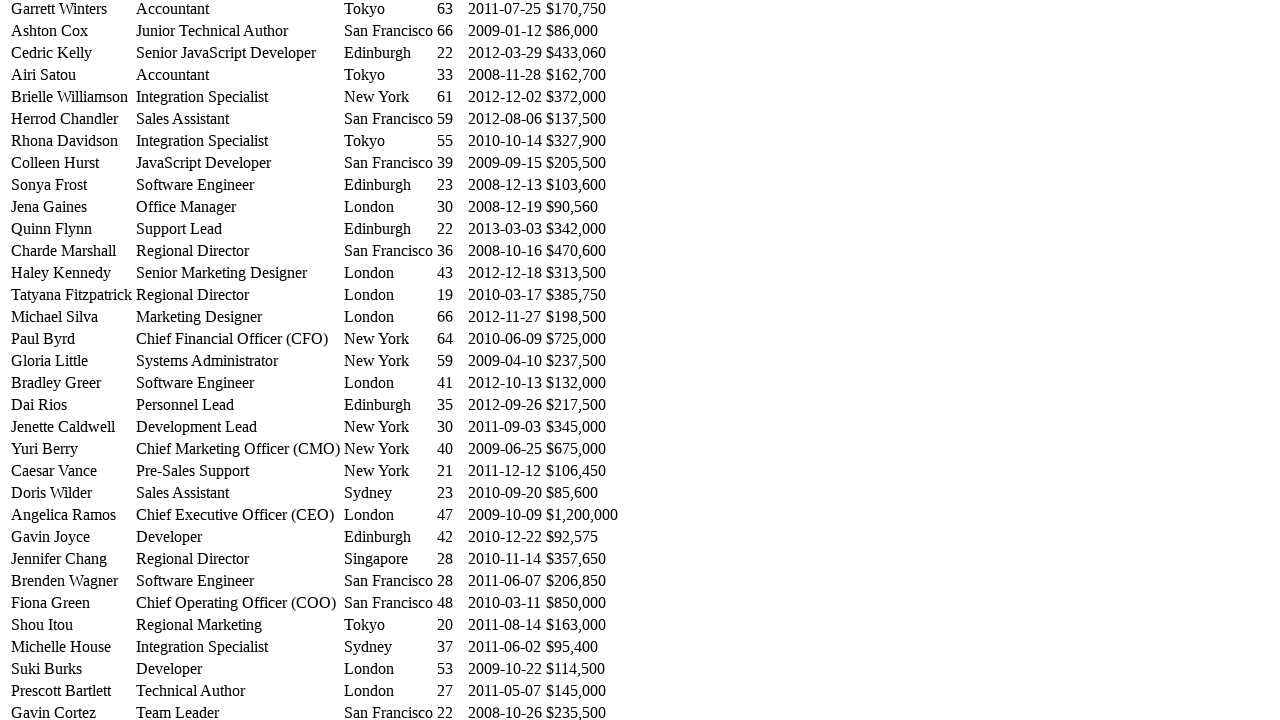

Scrolled row 23 into view
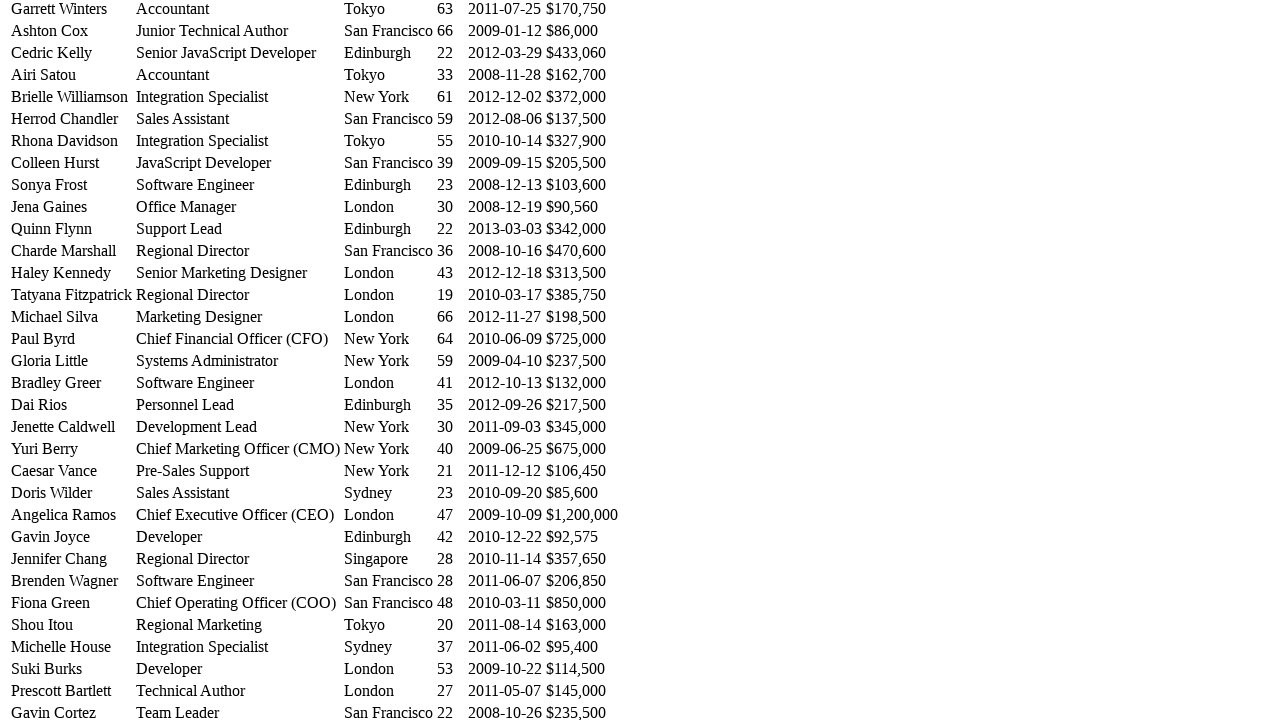

Retrieved text content from row 23: 'Pre-Sales Support'
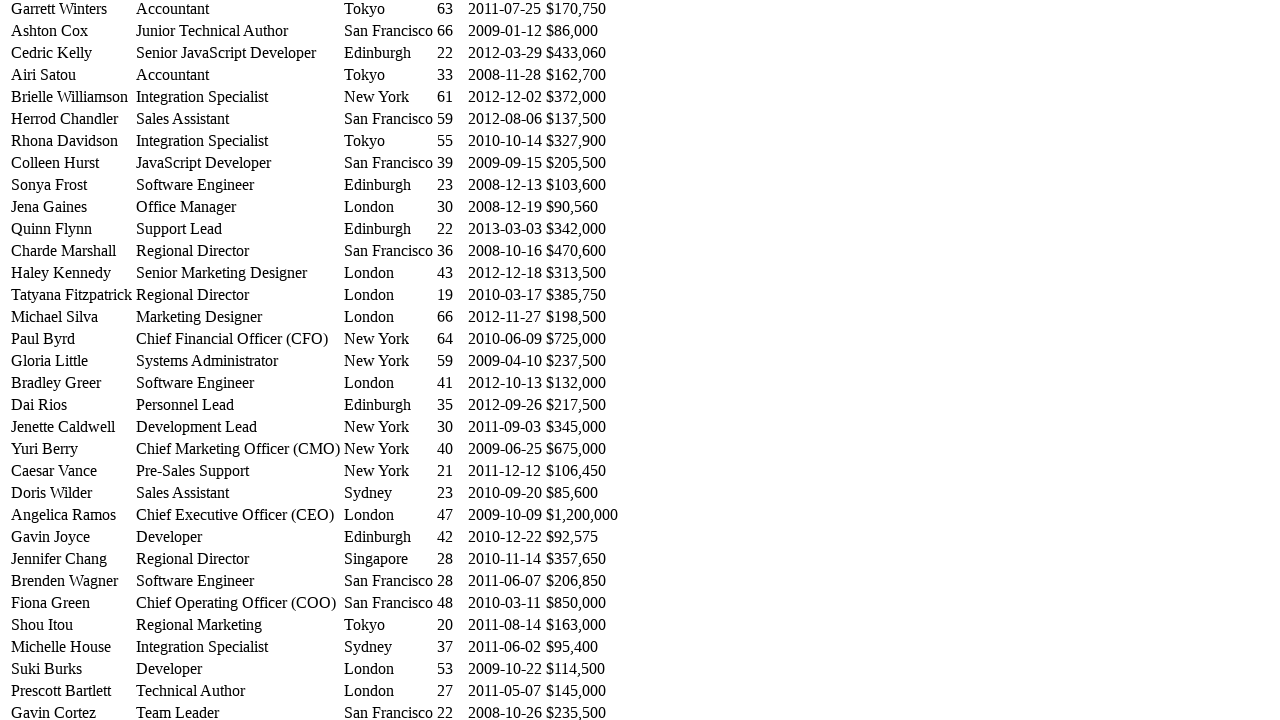

Located cell in row 24, column 2
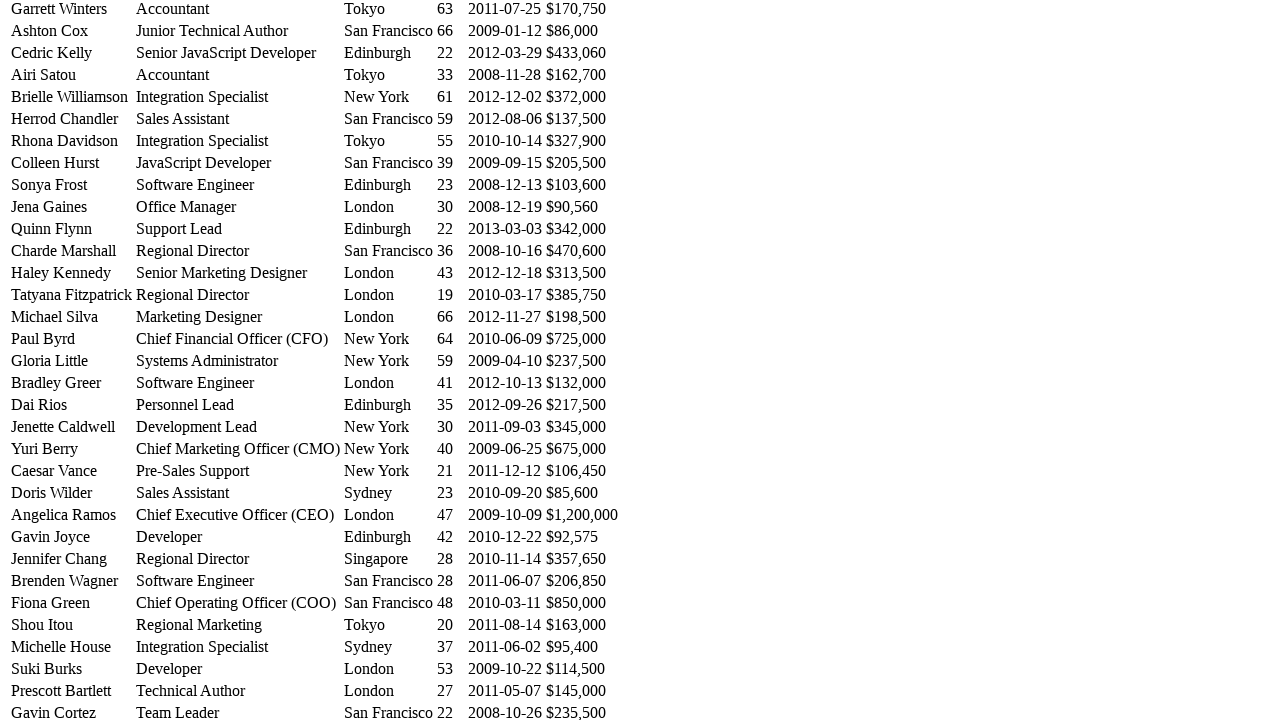

Scrolled row 24 into view
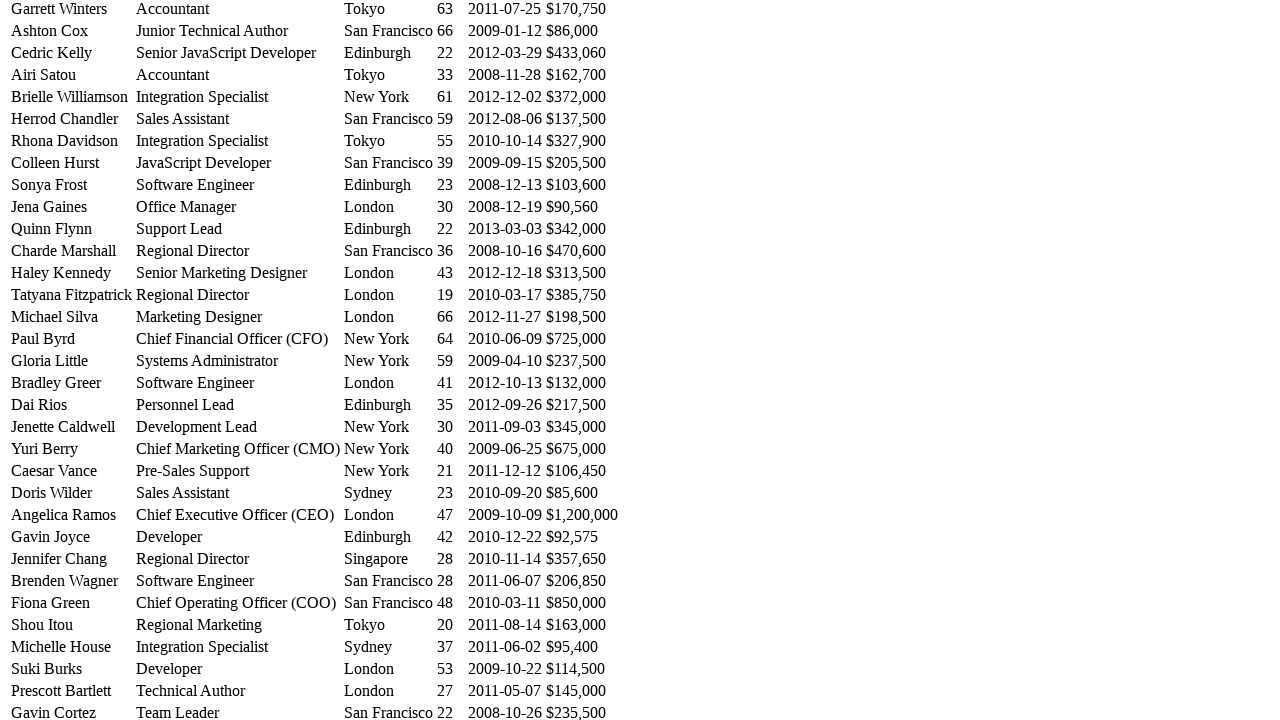

Retrieved text content from row 24: 'Sales Assistant'
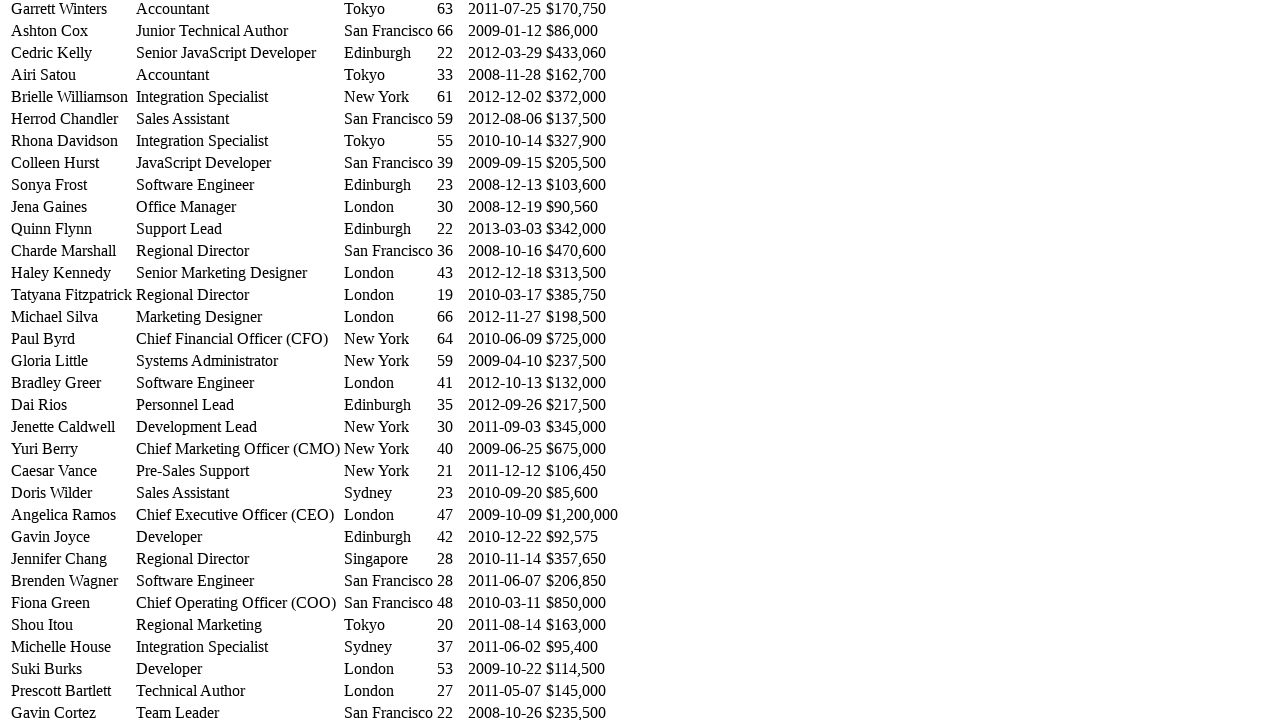

Located cell in row 25, column 2
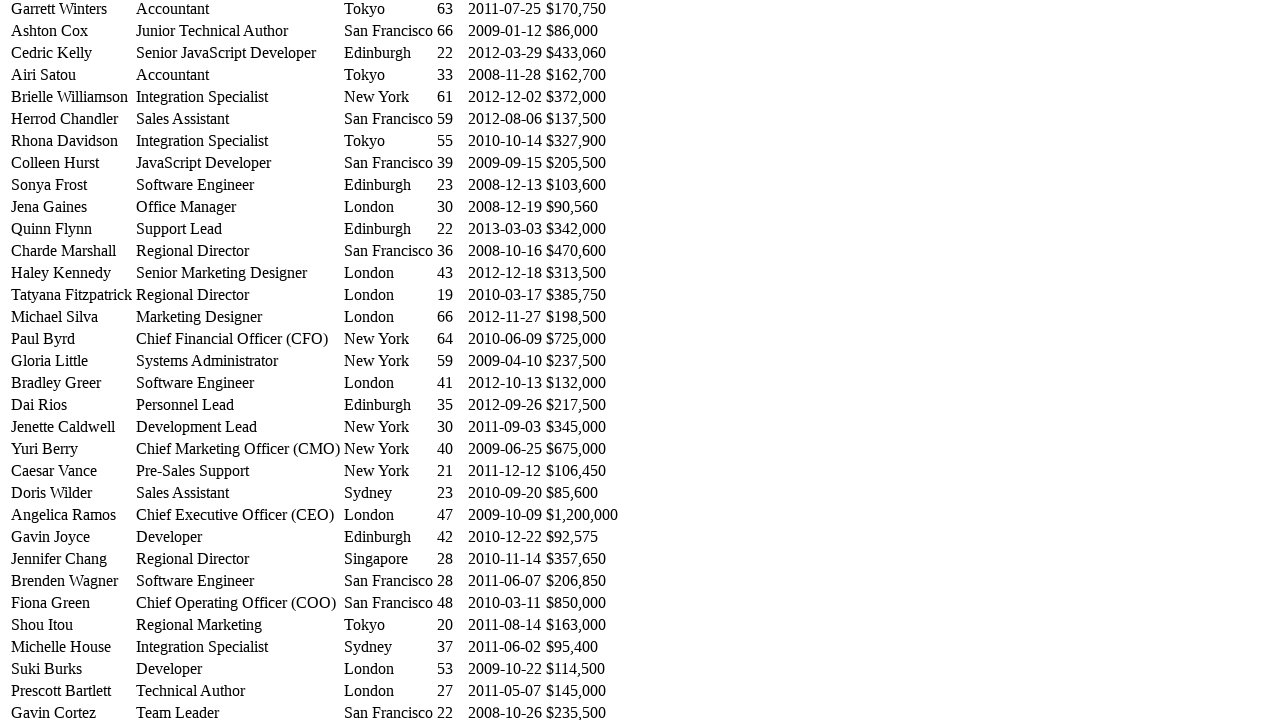

Scrolled row 25 into view
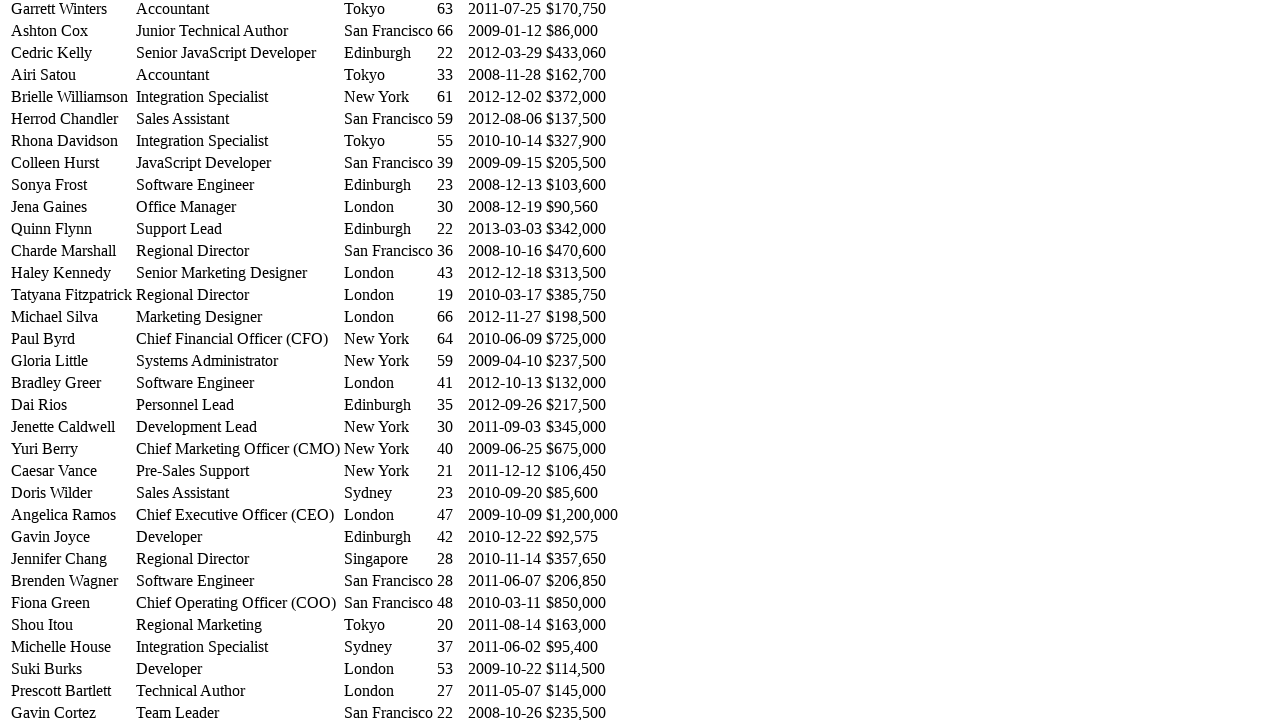

Retrieved text content from row 25: 'Chief Executive Officer (CEO)'
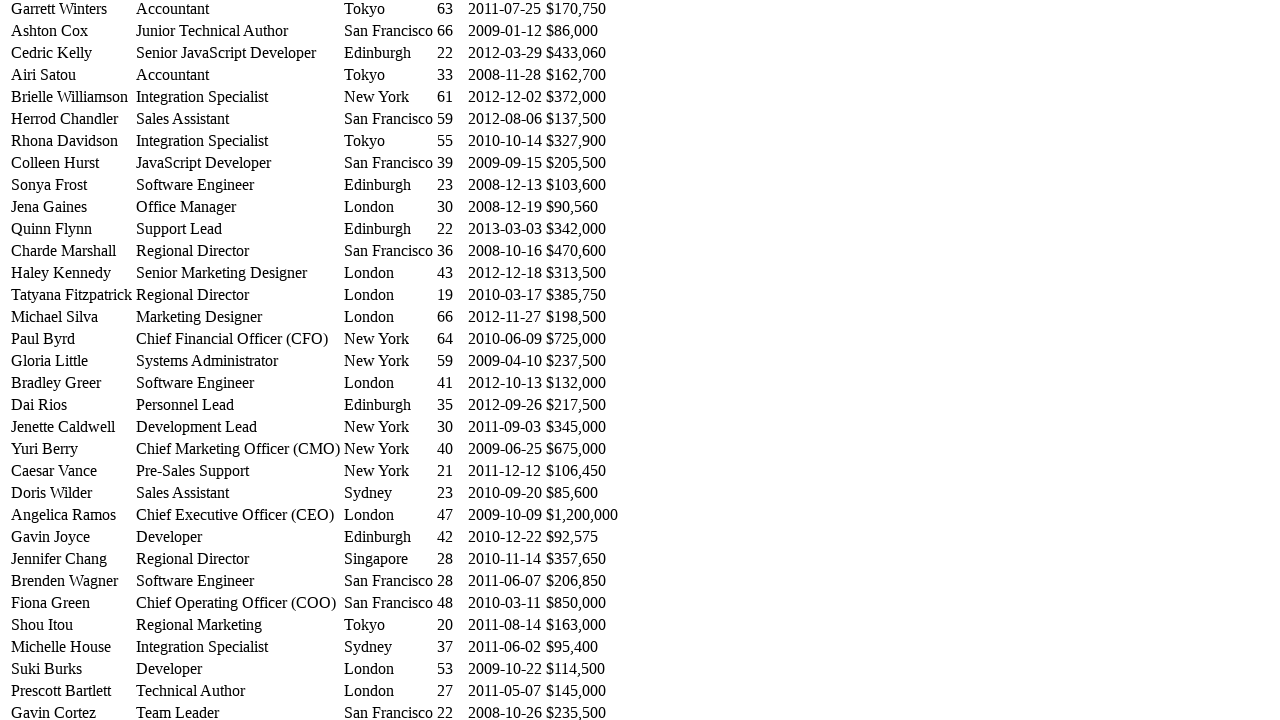

Located cell in row 26, column 2
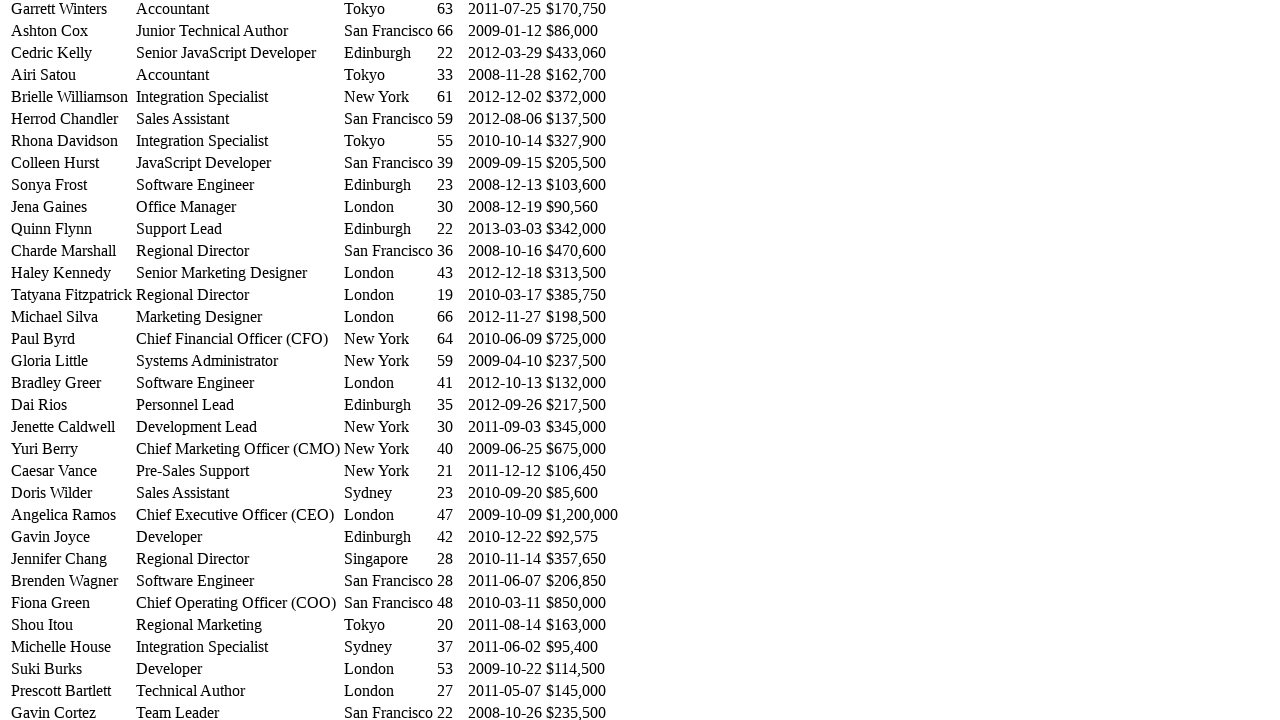

Scrolled row 26 into view
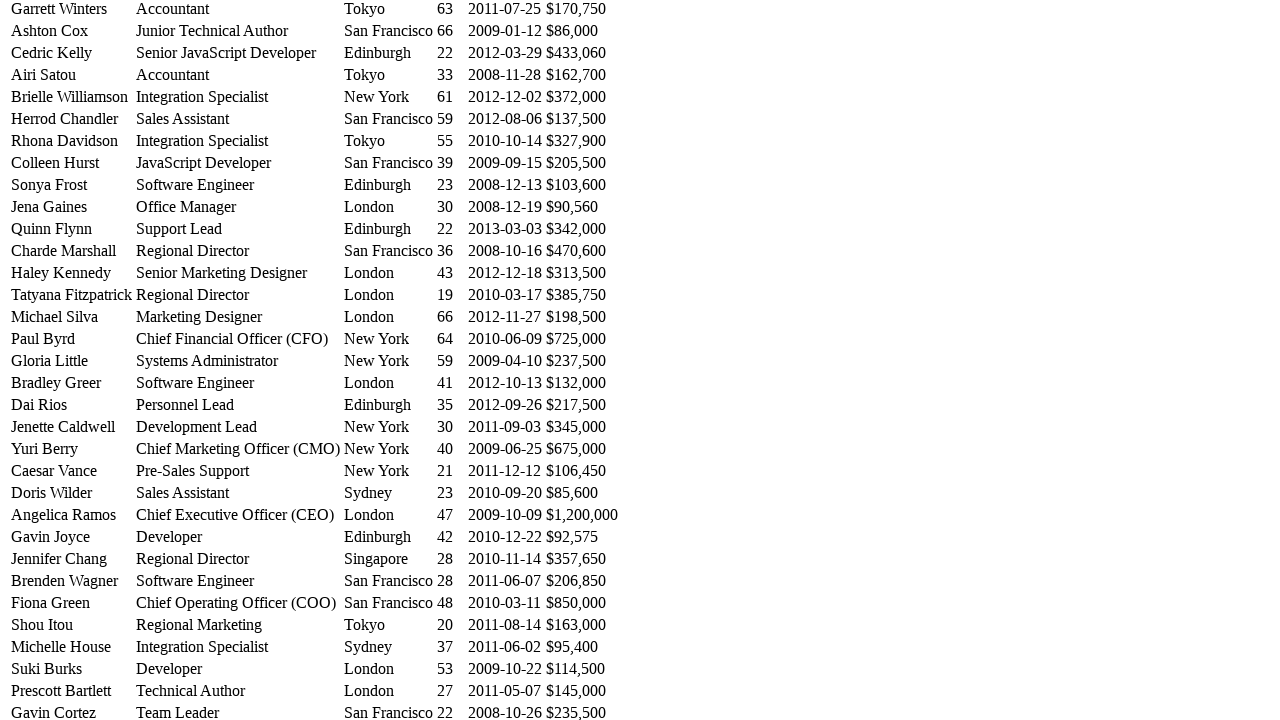

Retrieved text content from row 26: 'Developer'
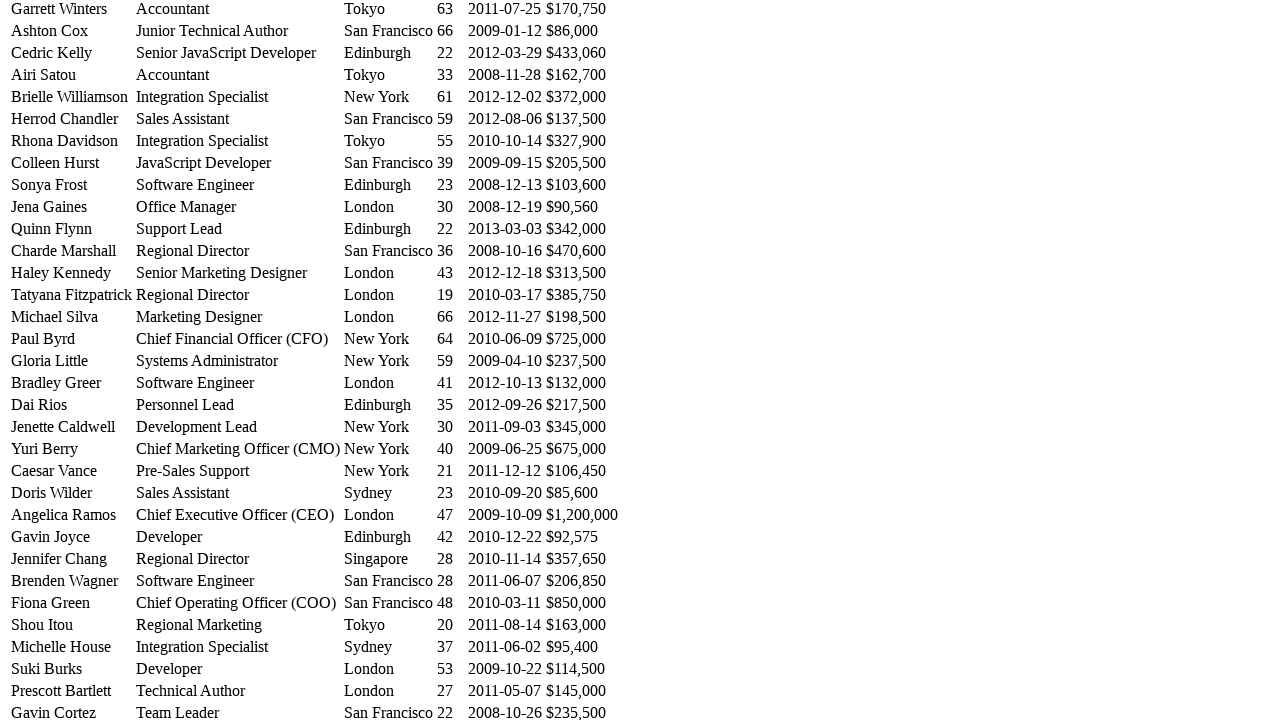

Located cell in row 27, column 2
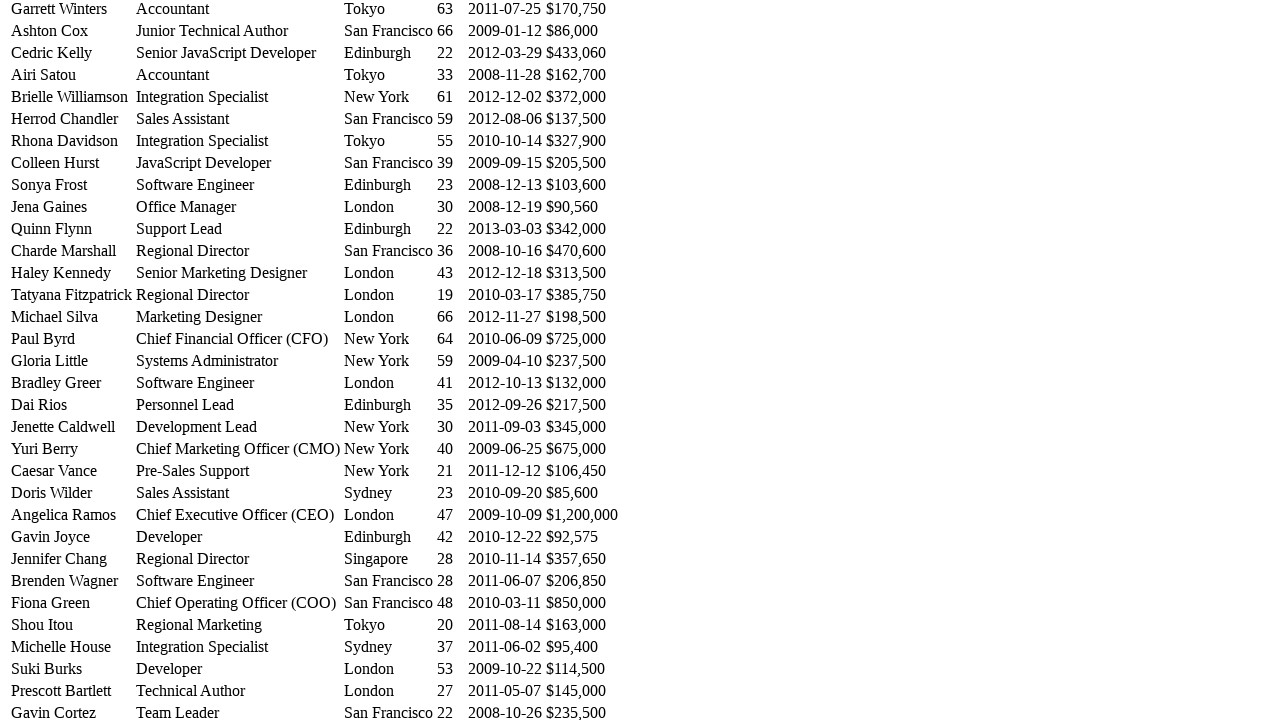

Scrolled row 27 into view
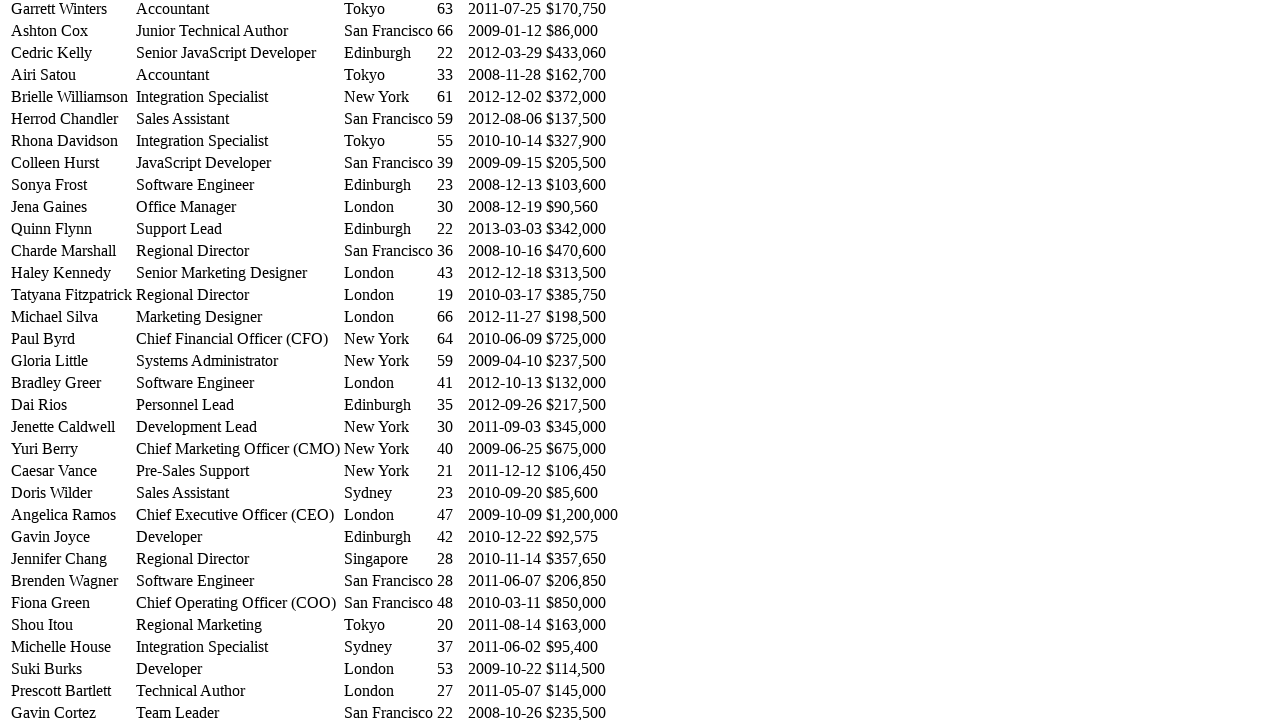

Retrieved text content from row 27: 'Regional Director'
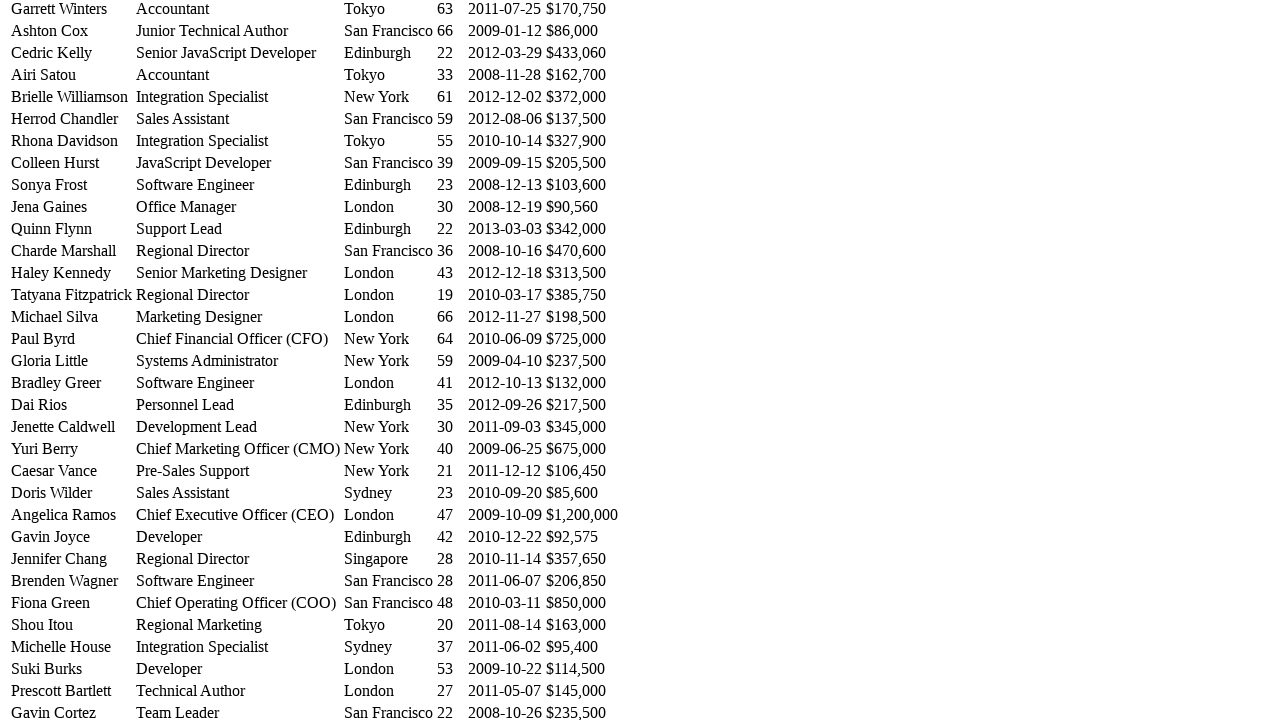

Located cell in row 28, column 2
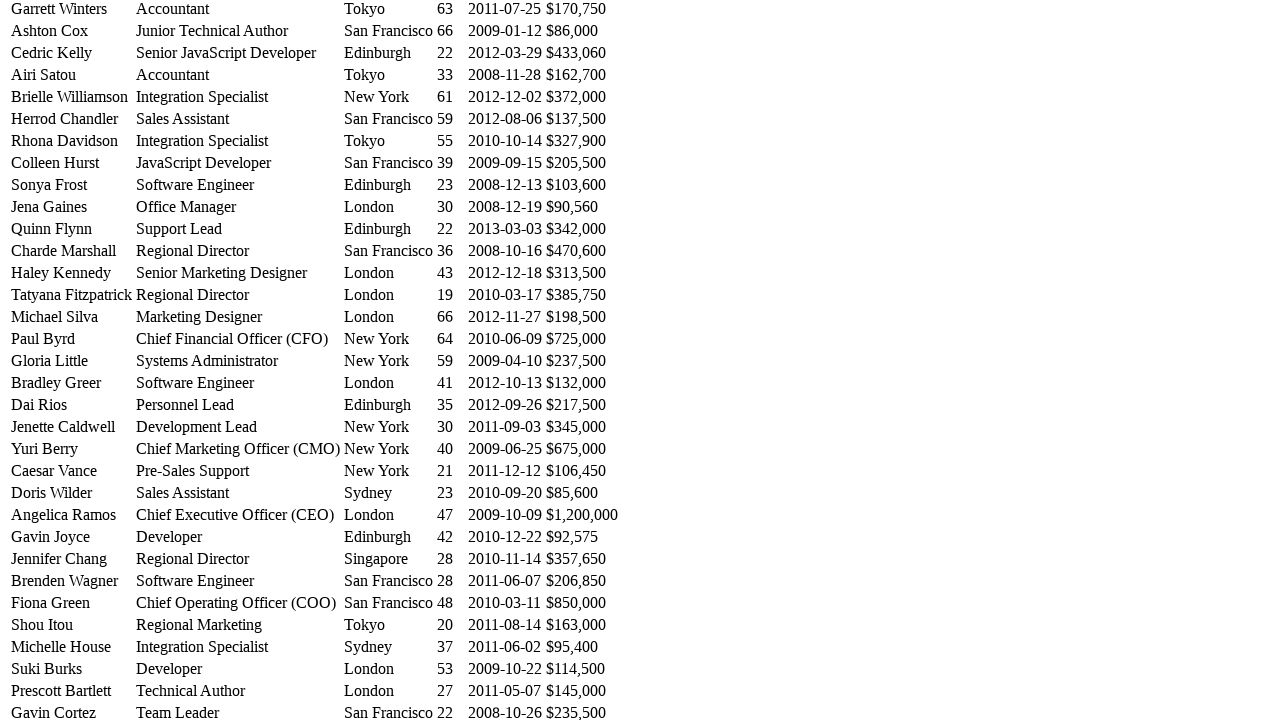

Scrolled row 28 into view
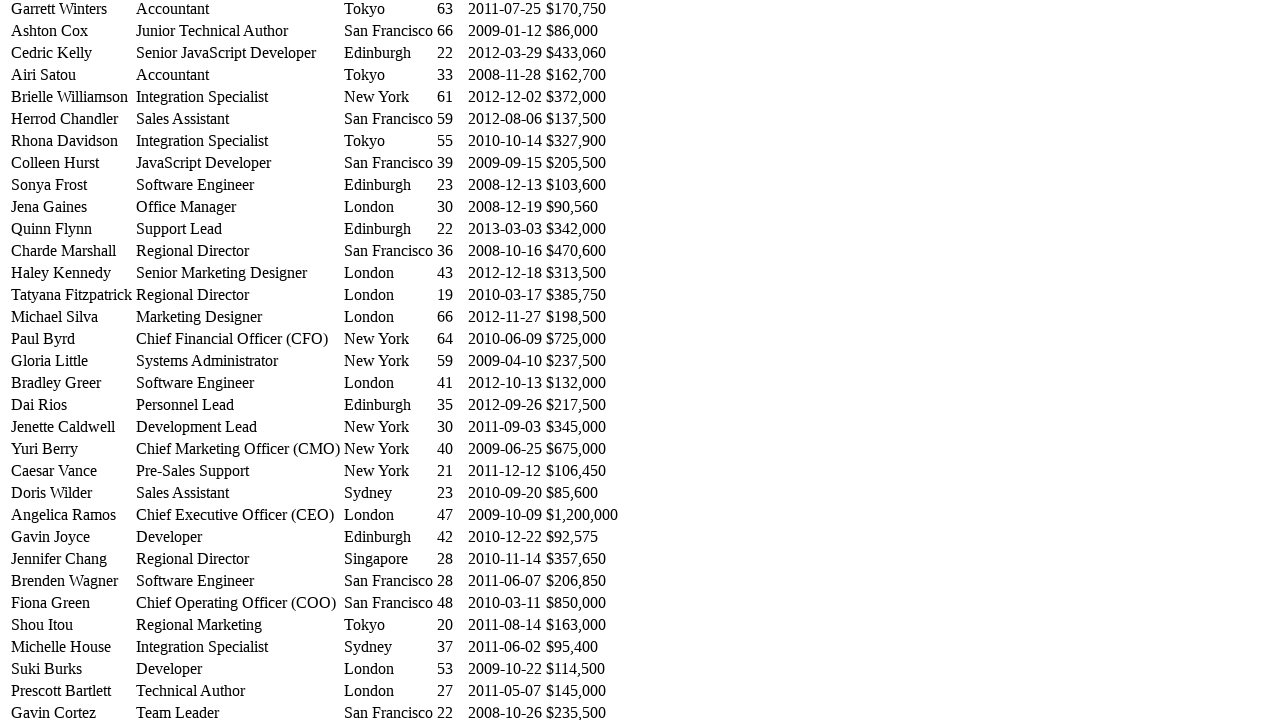

Retrieved text content from row 28: 'Software Engineer'
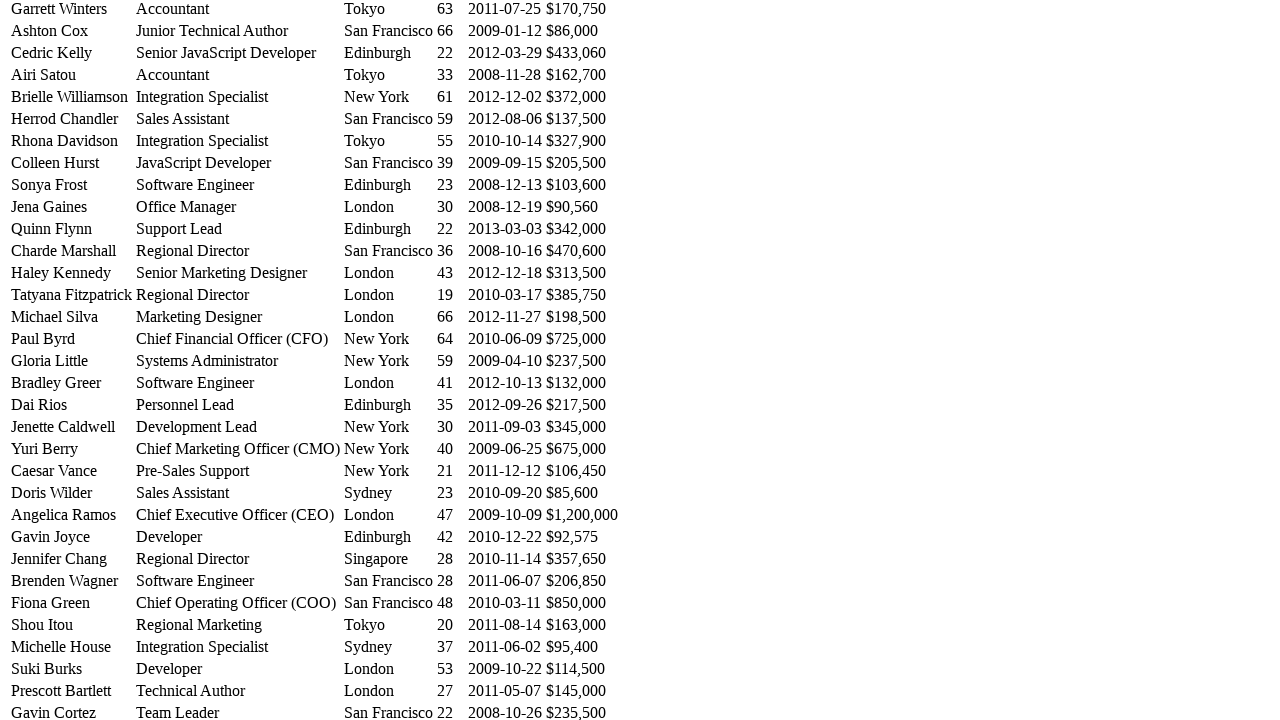

Located cell in row 29, column 2
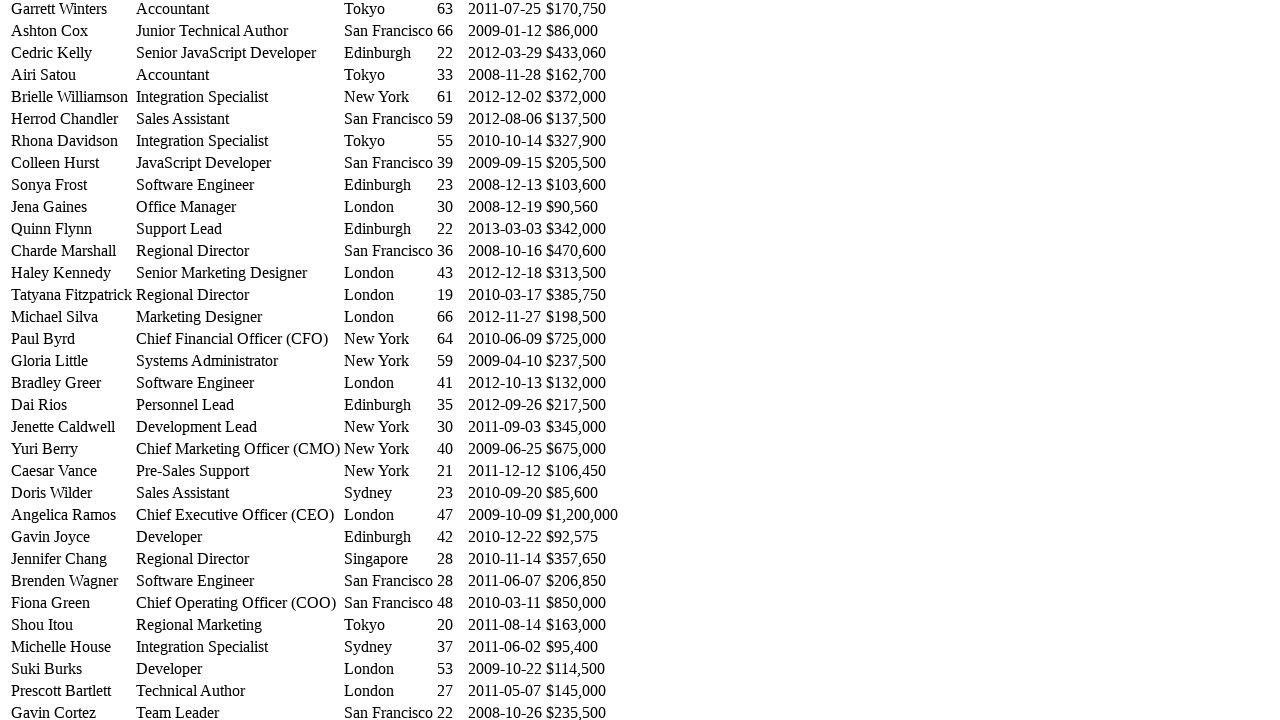

Scrolled row 29 into view
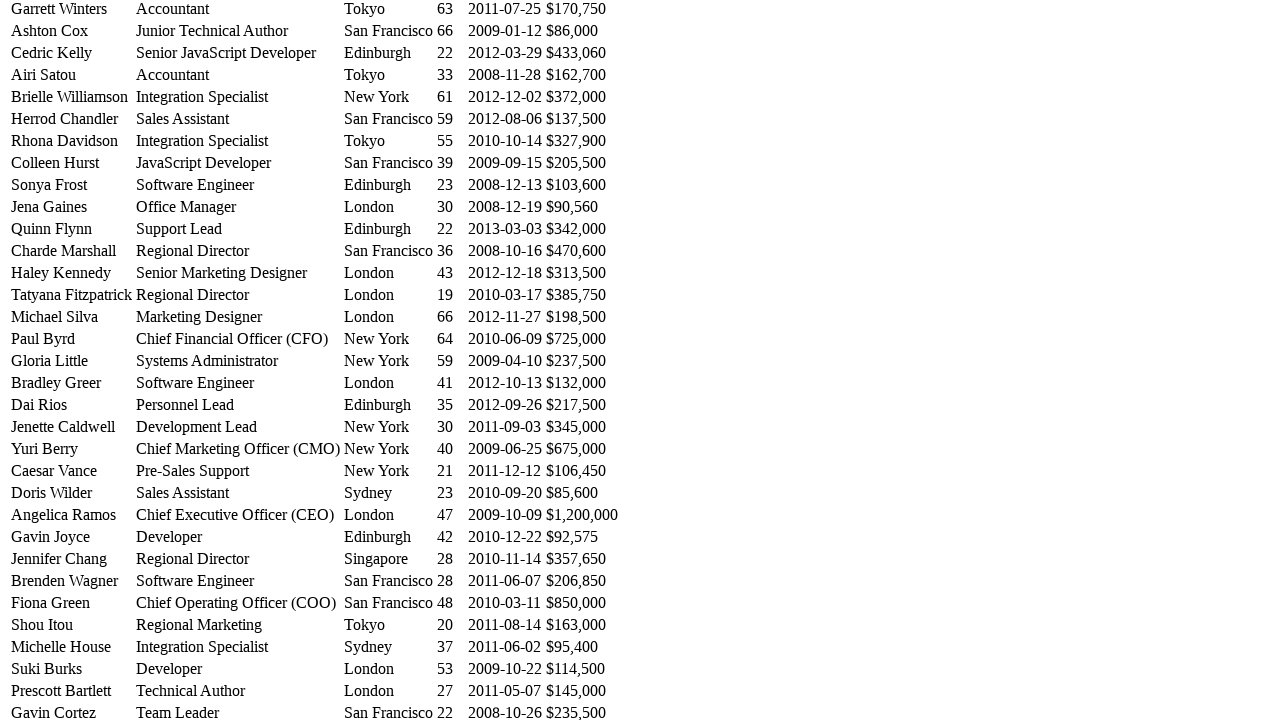

Retrieved text content from row 29: 'Chief Operating Officer (COO)'
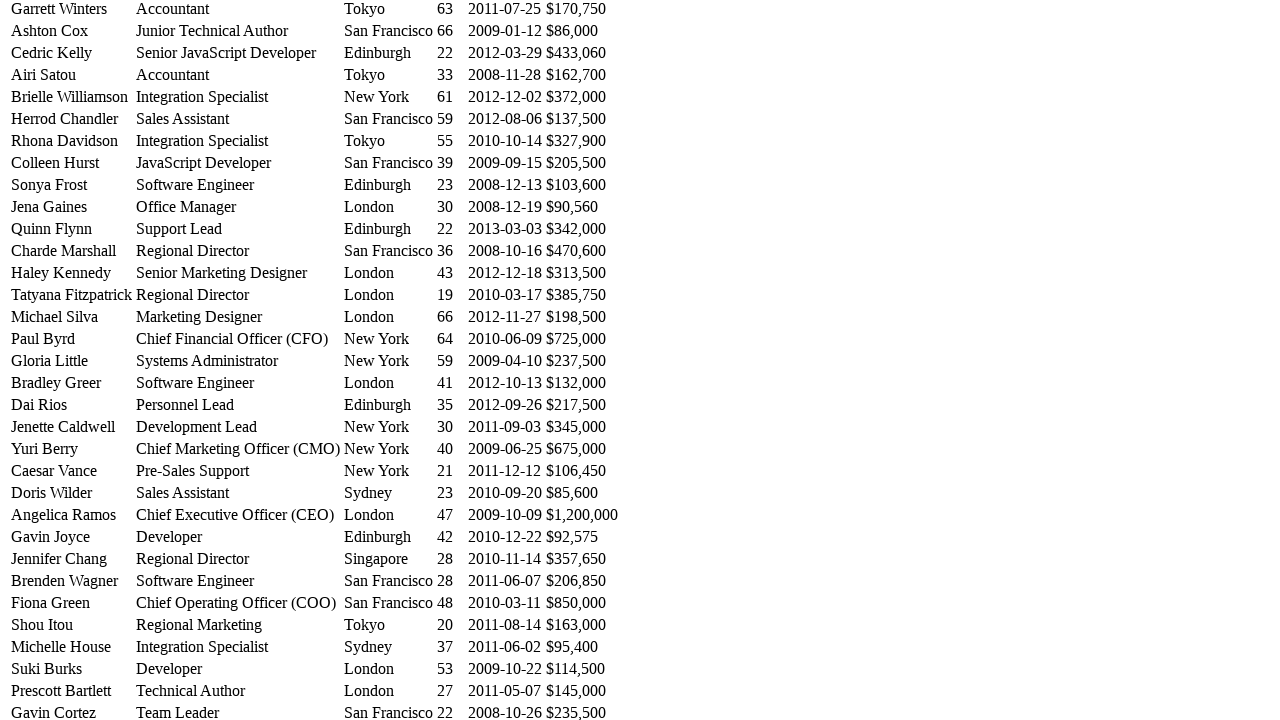

Located cell in row 30, column 2
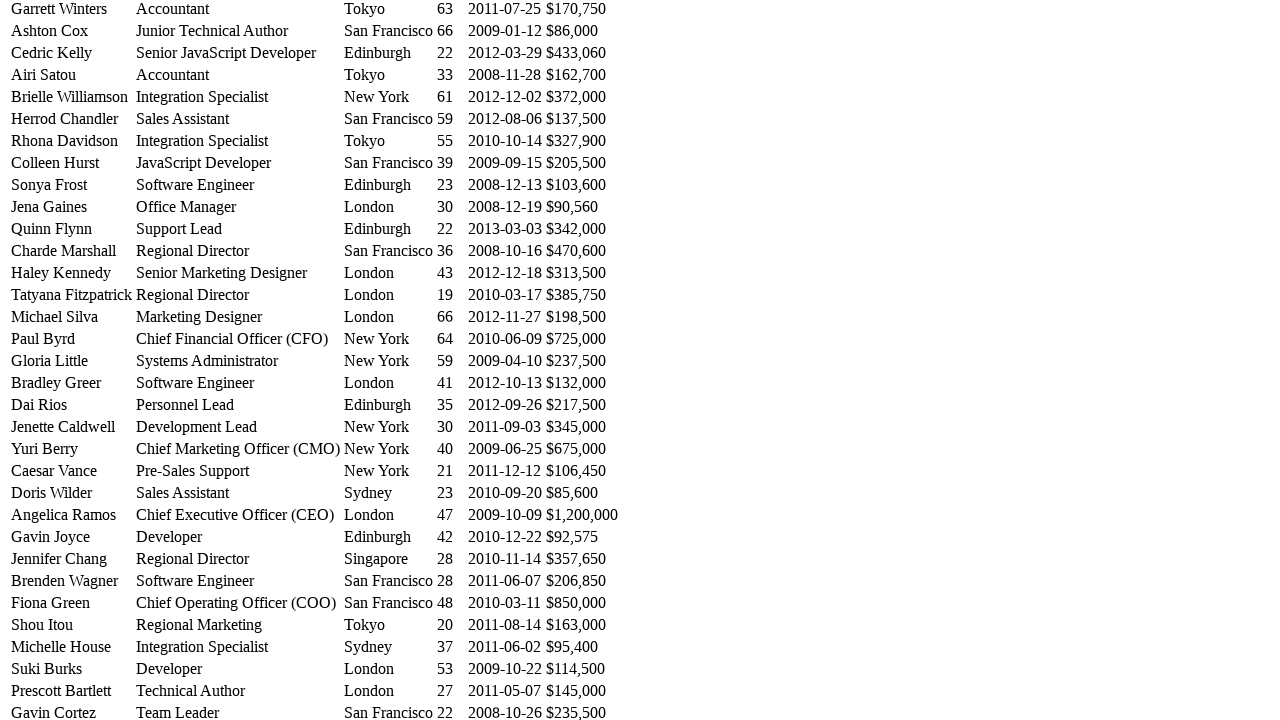

Scrolled row 30 into view
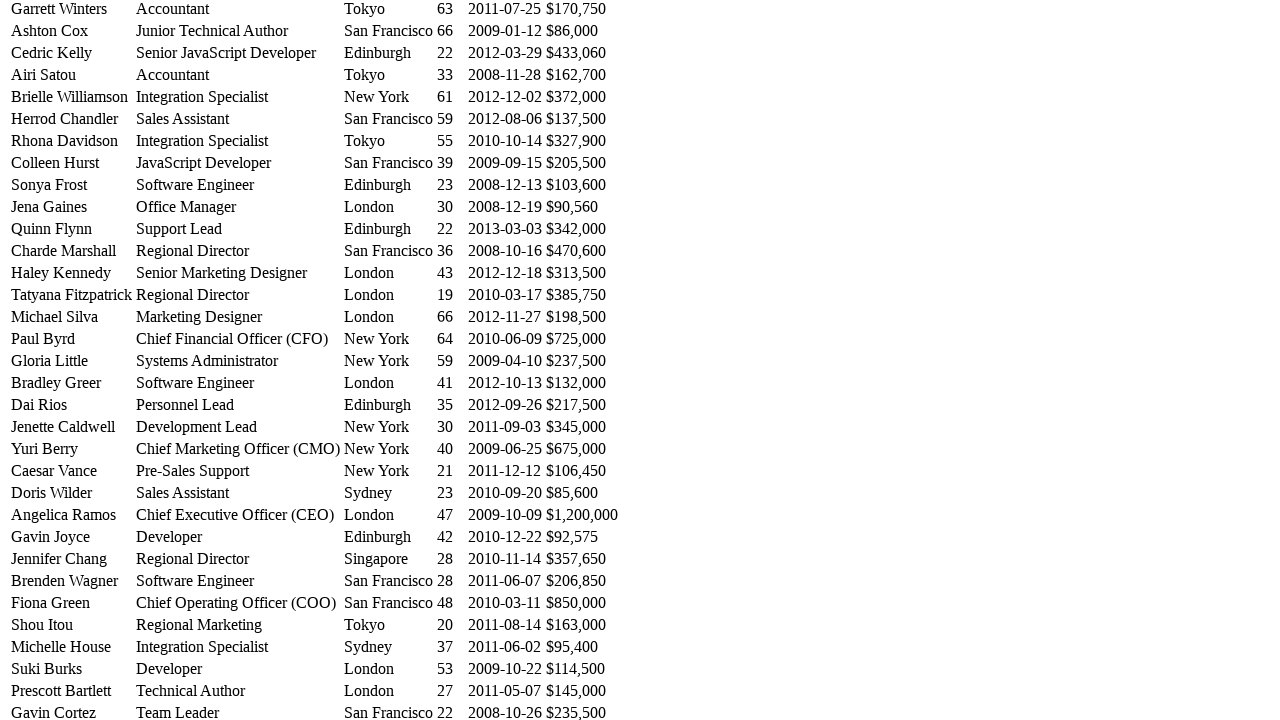

Retrieved text content from row 30: 'Regional Marketing'
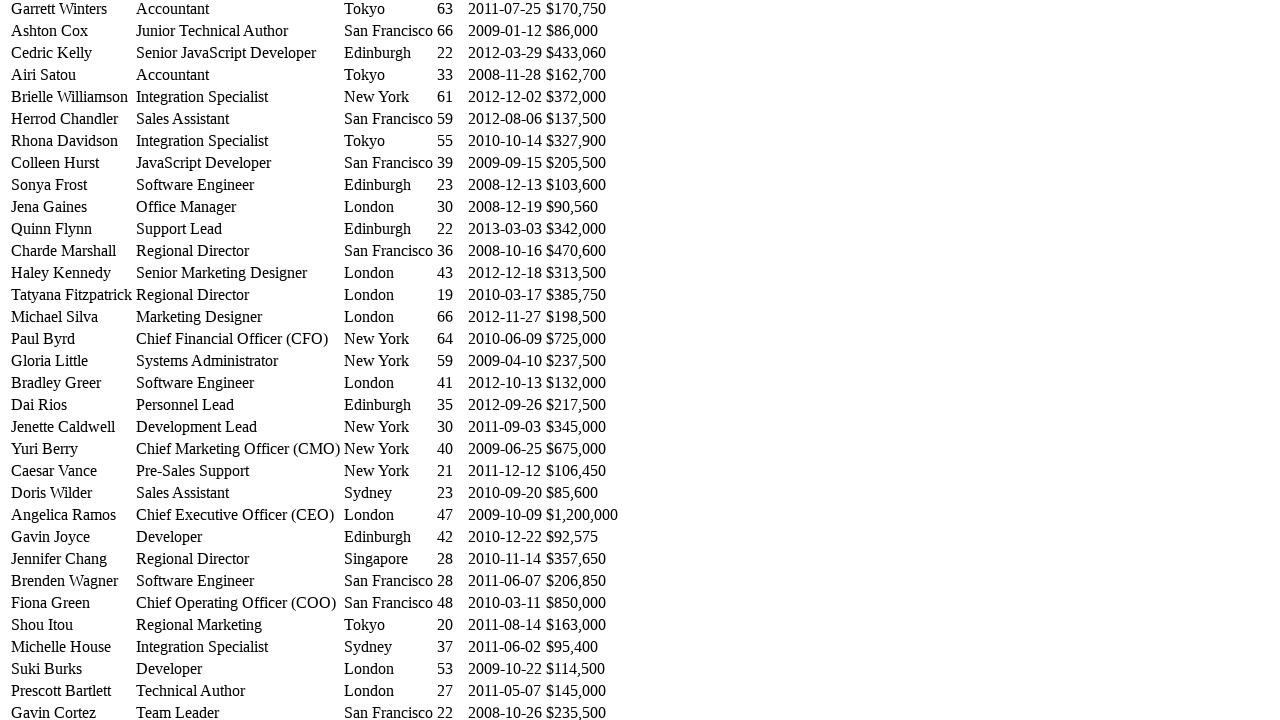

Located cell in row 31, column 2
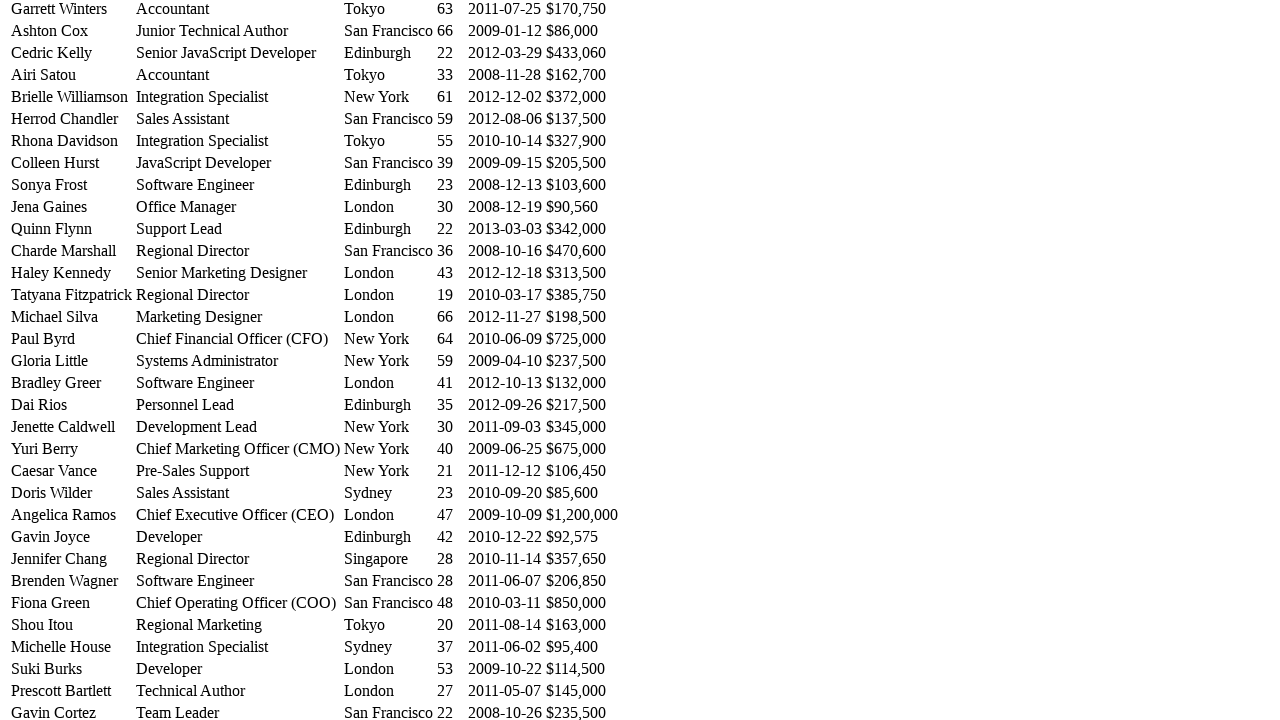

Scrolled row 31 into view
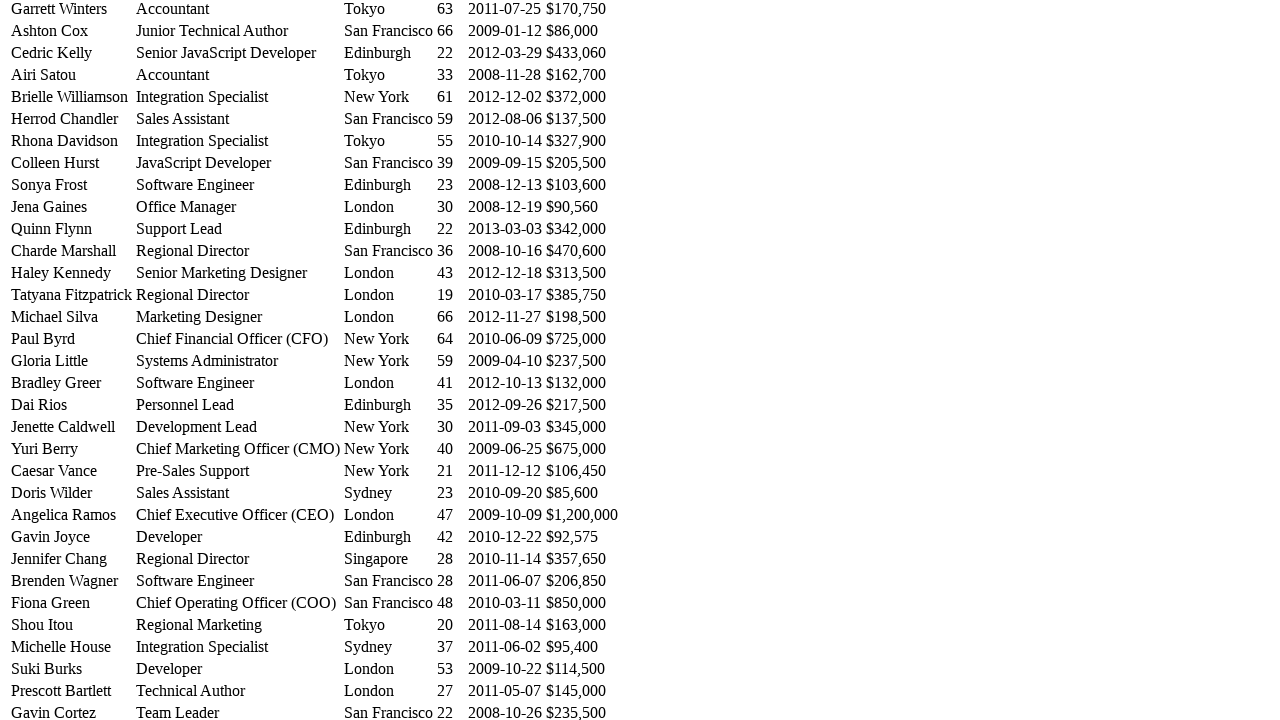

Retrieved text content from row 31: 'Integration Specialist'
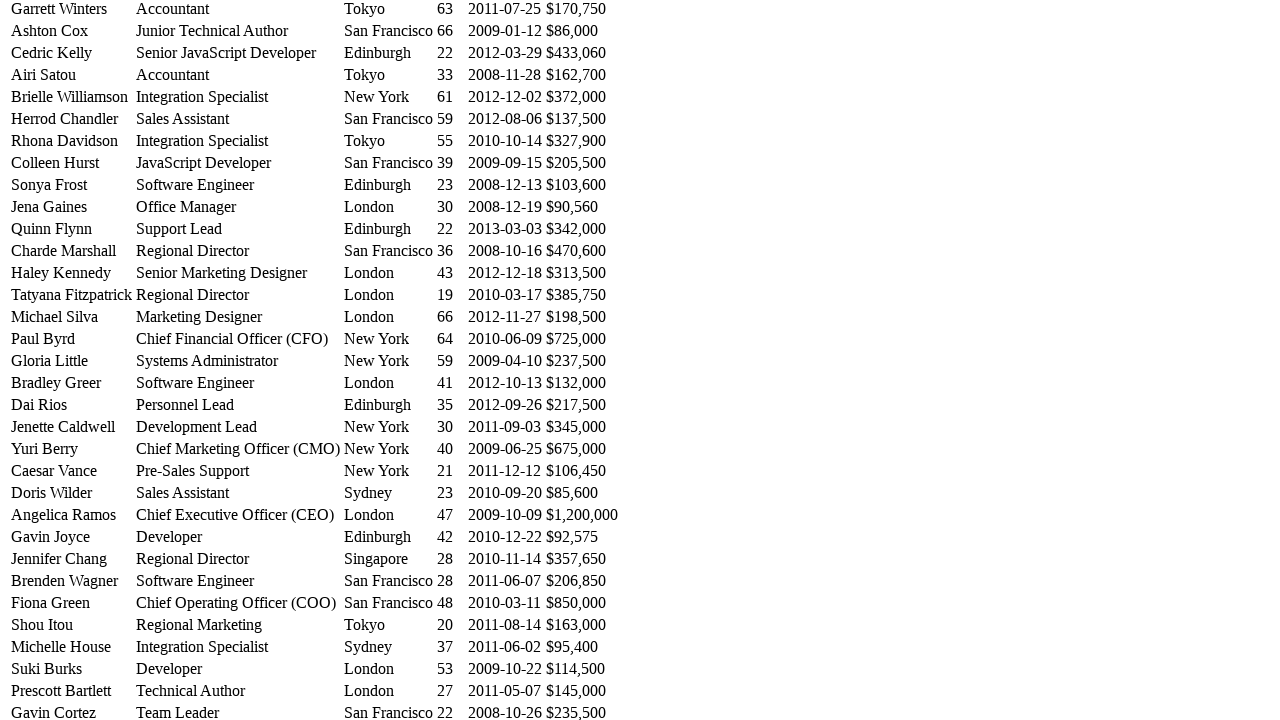

Located cell in row 32, column 2
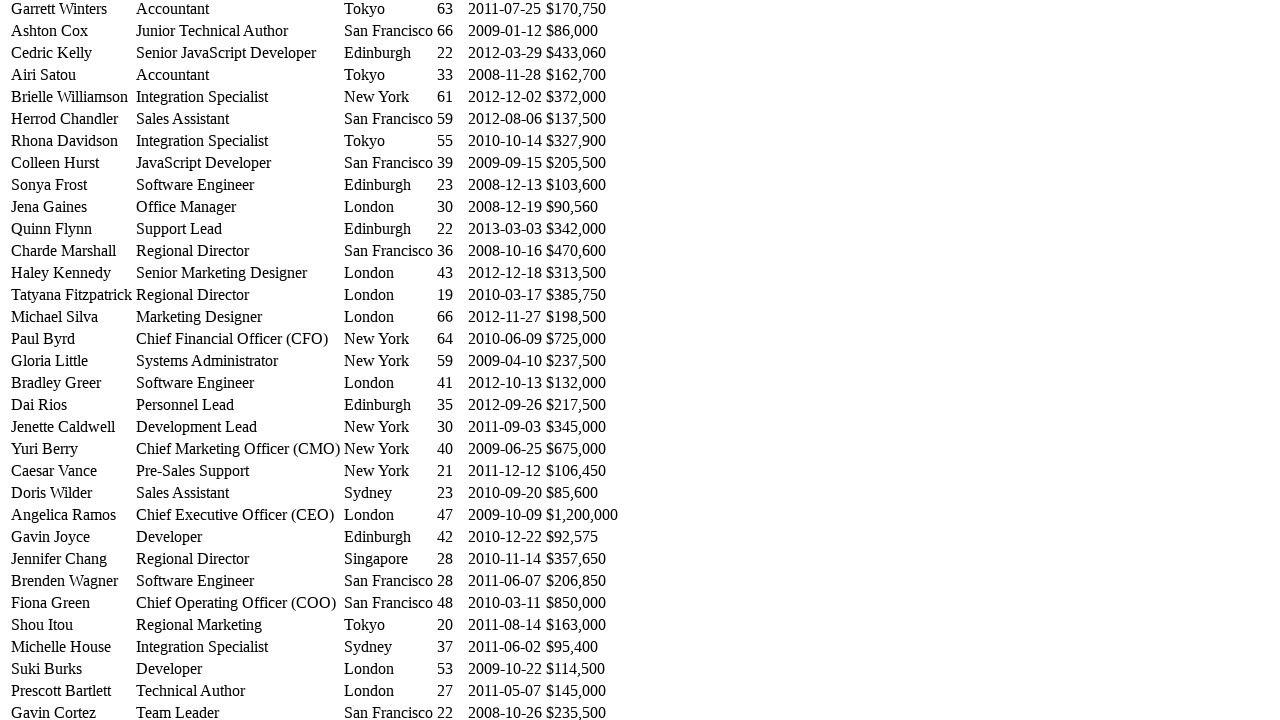

Scrolled row 32 into view
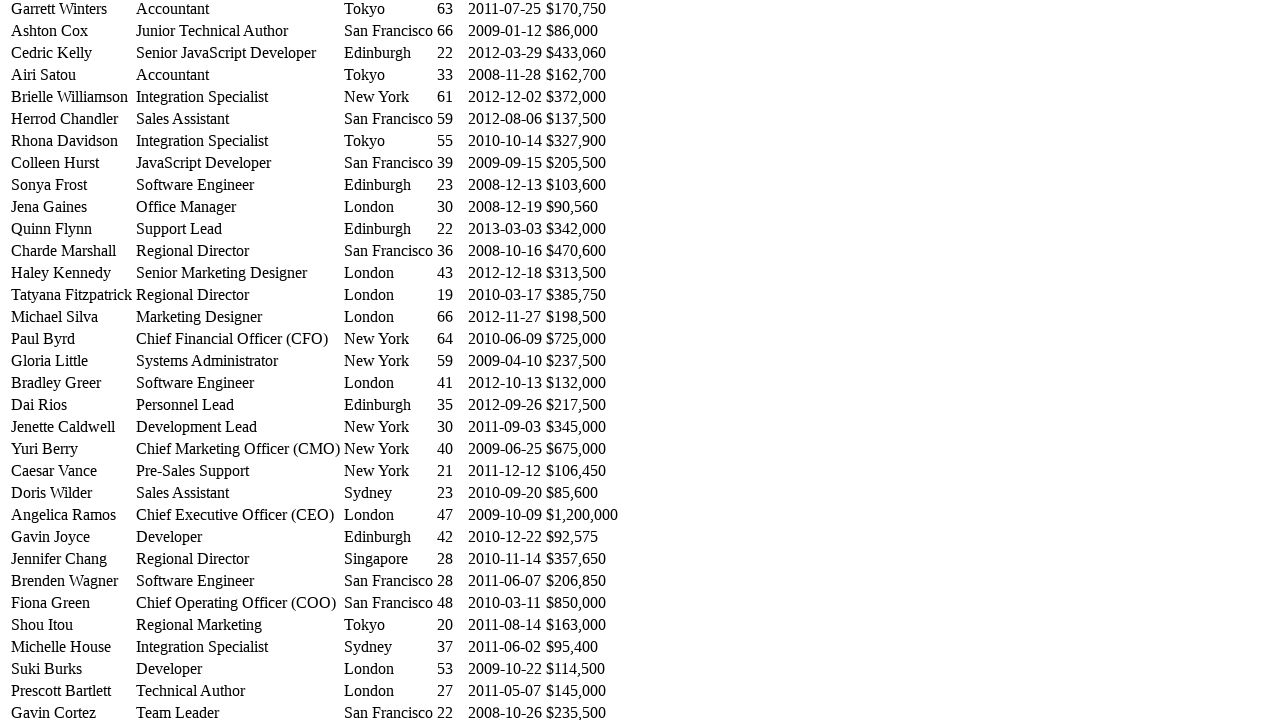

Retrieved text content from row 32: 'Developer'
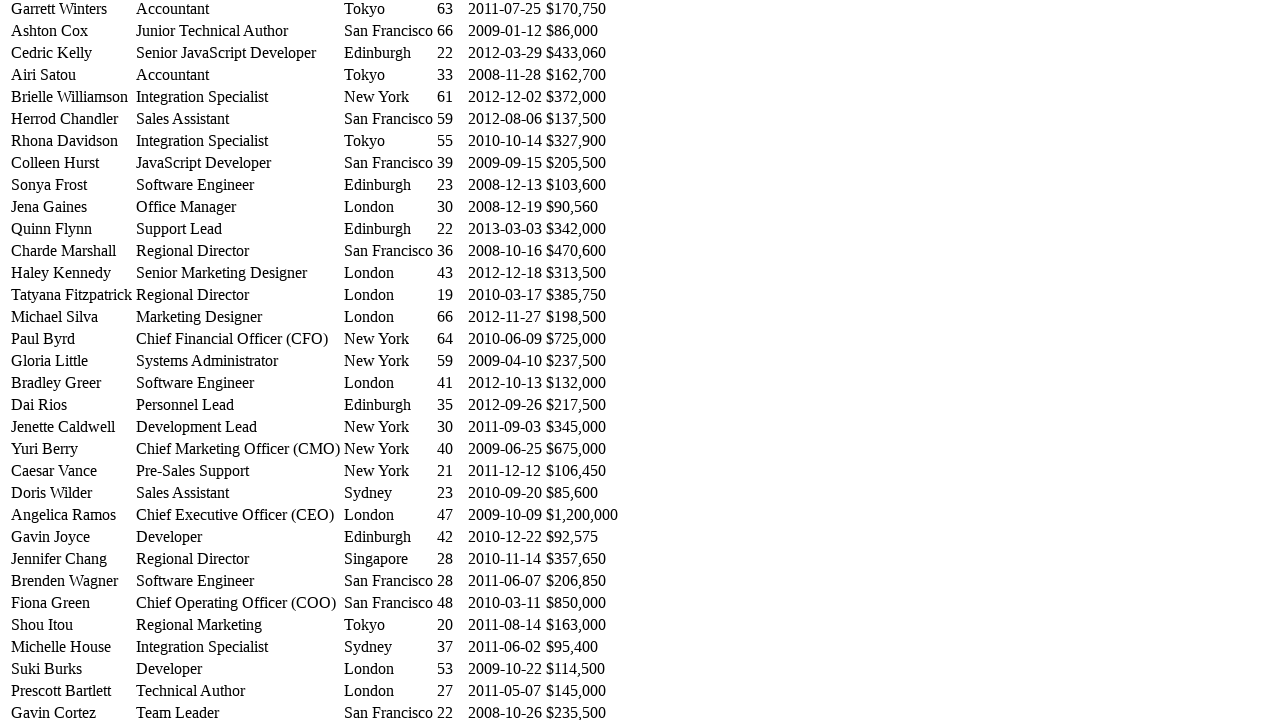

Located cell in row 33, column 2
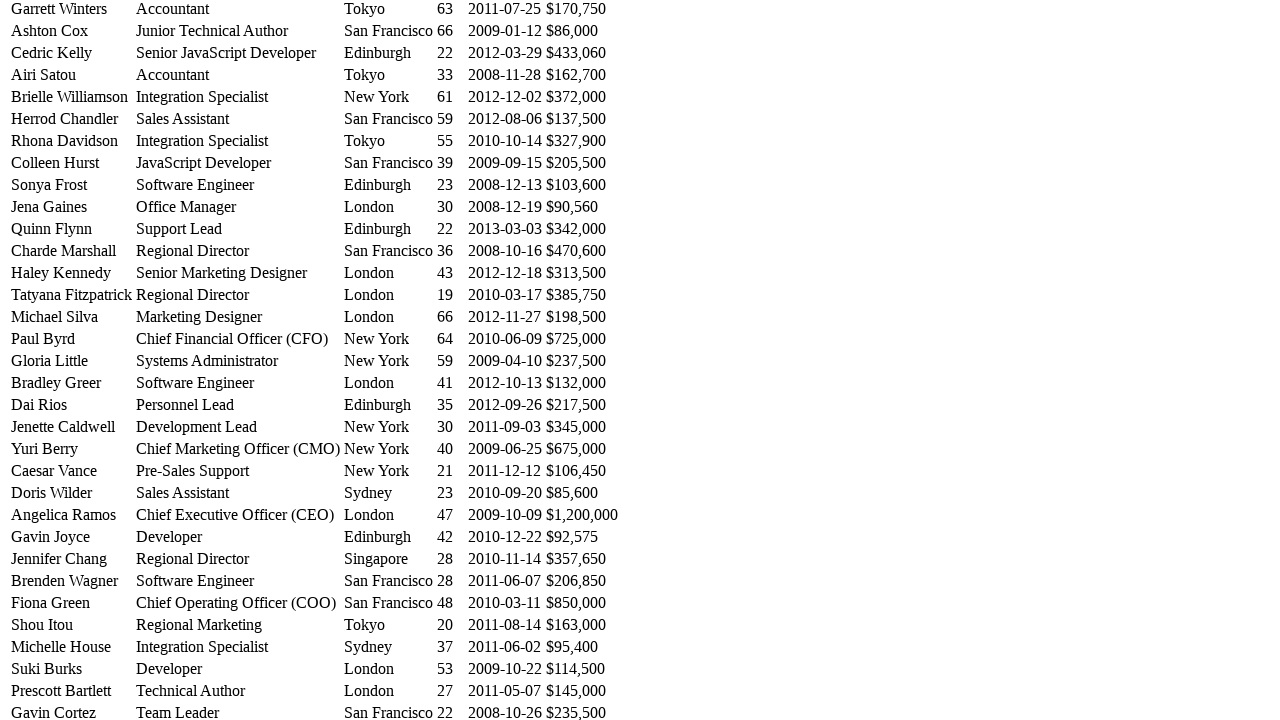

Scrolled row 33 into view
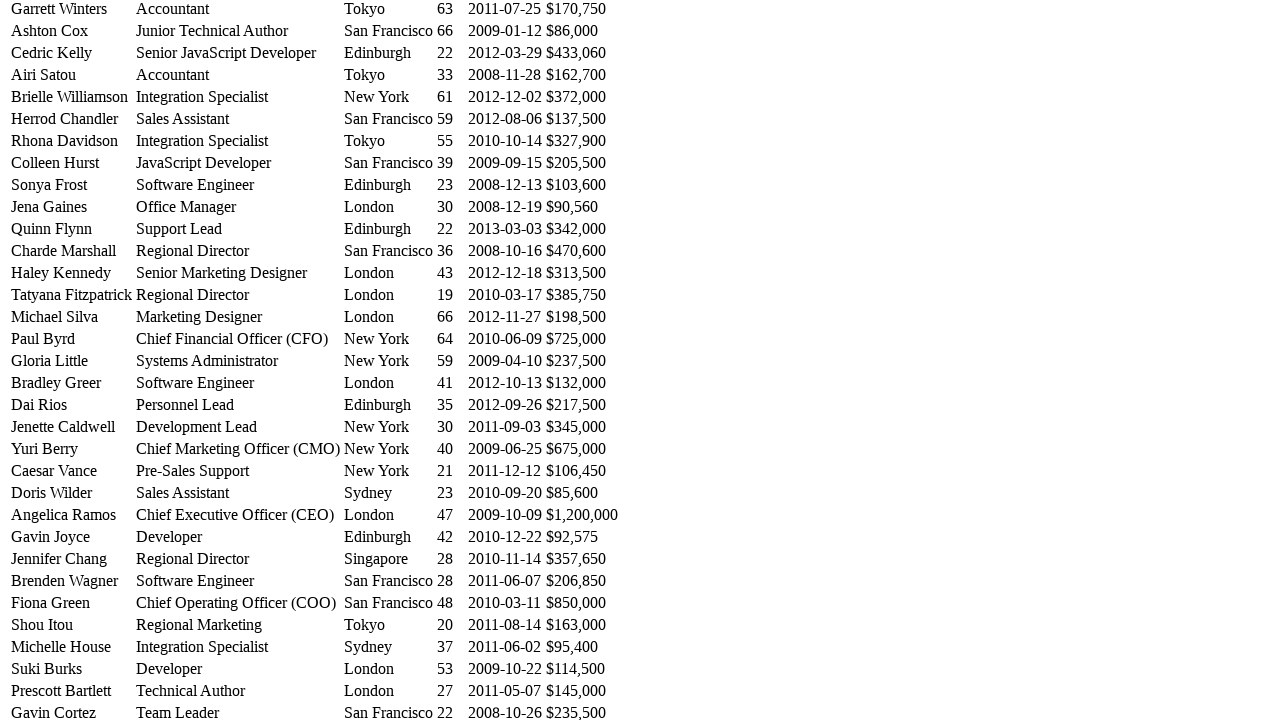

Retrieved text content from row 33: 'Technical Author'
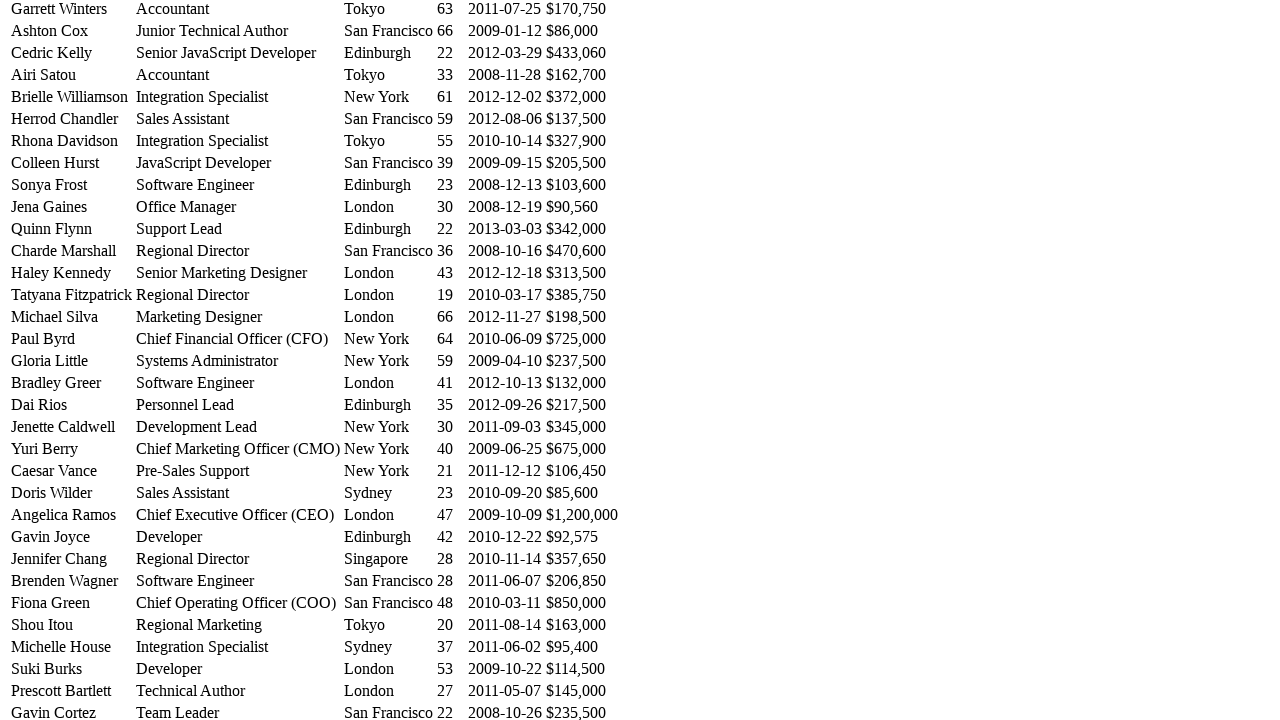

Located cell in row 34, column 2
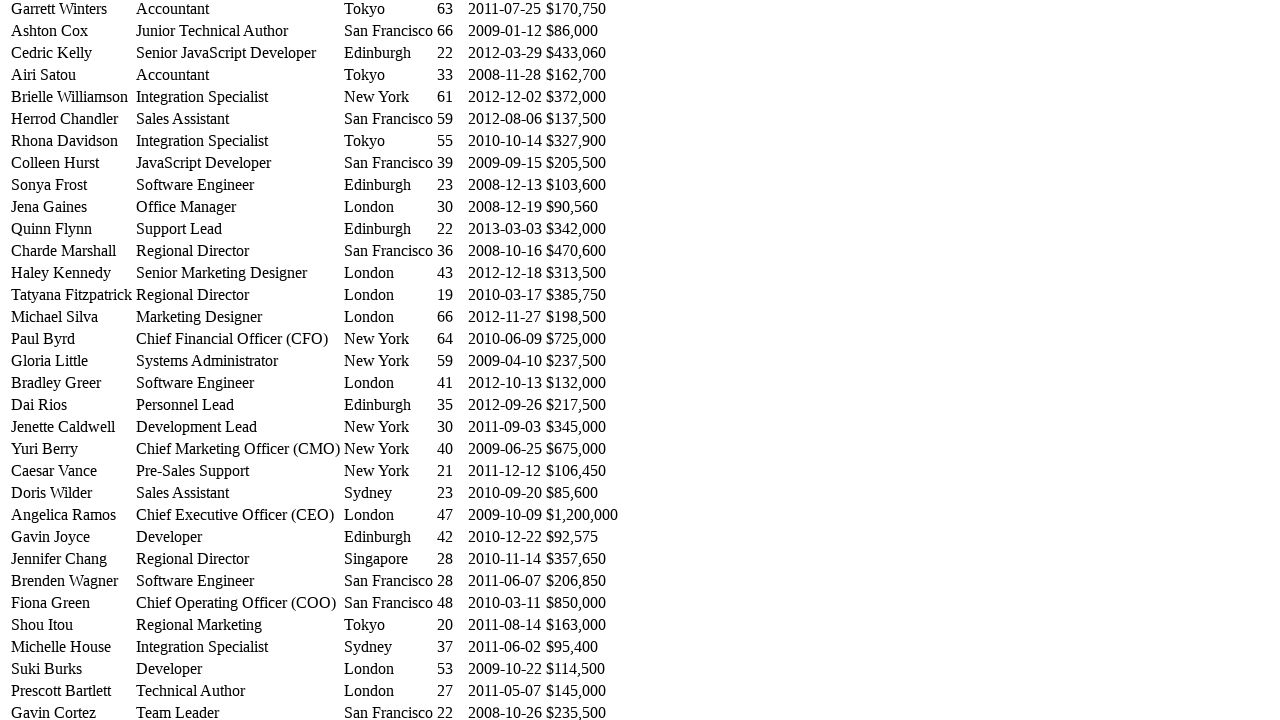

Scrolled row 34 into view
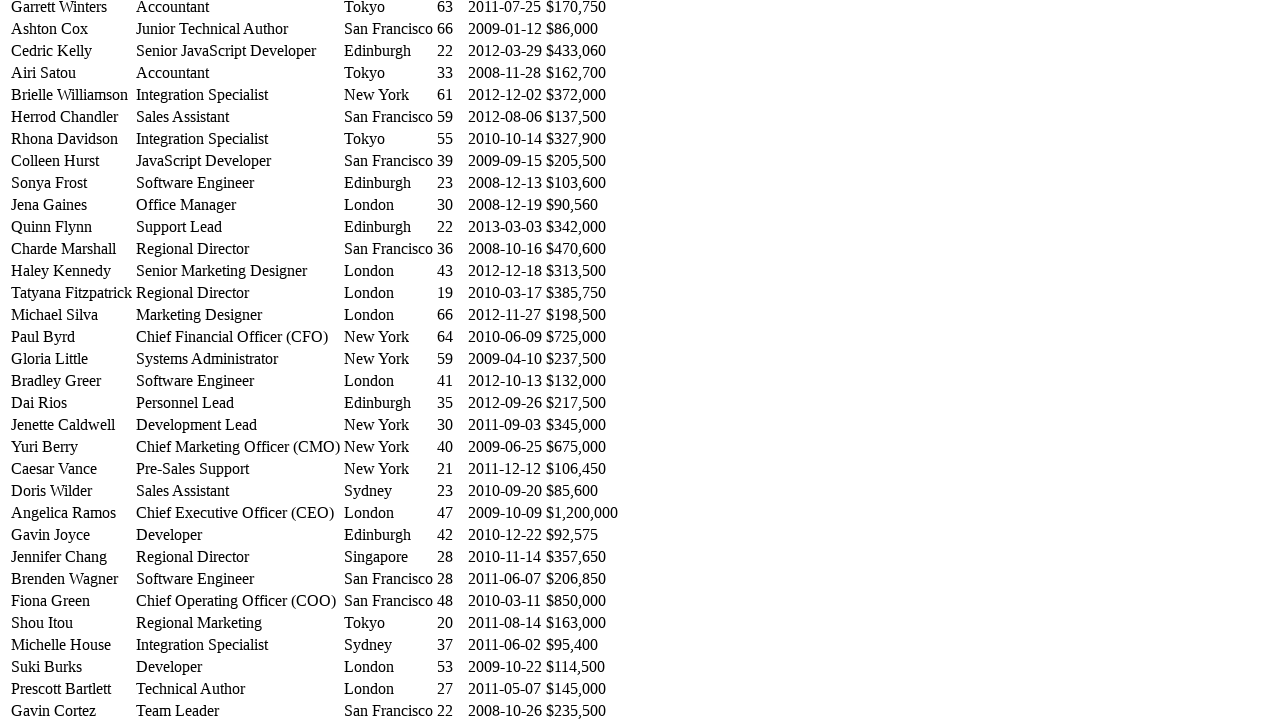

Retrieved text content from row 34: 'Team Leader'
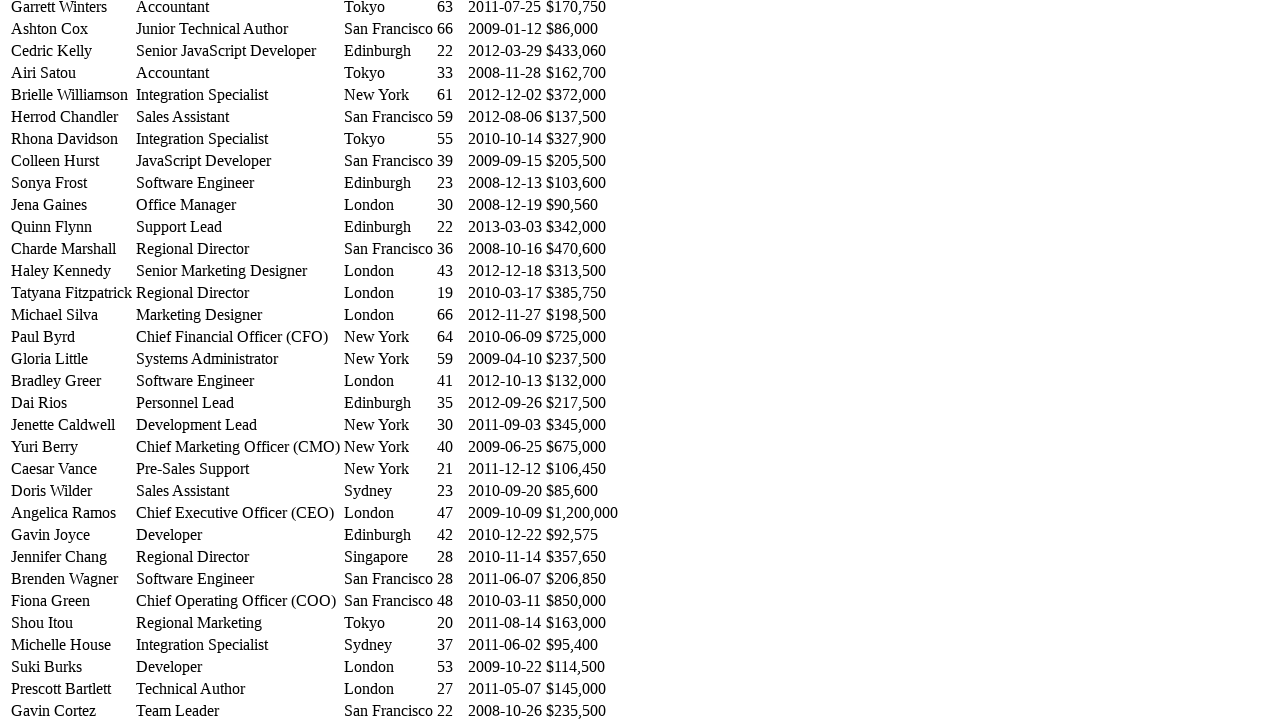

Located cell in row 35, column 2
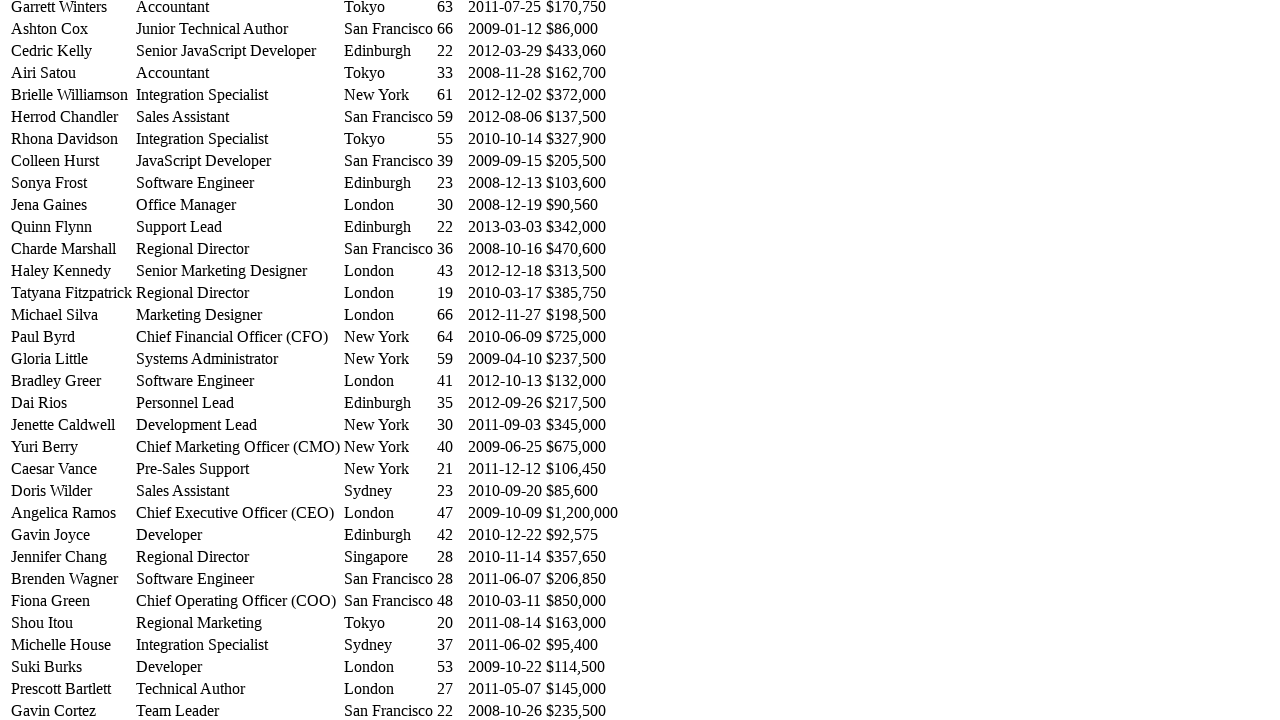

Scrolled row 35 into view
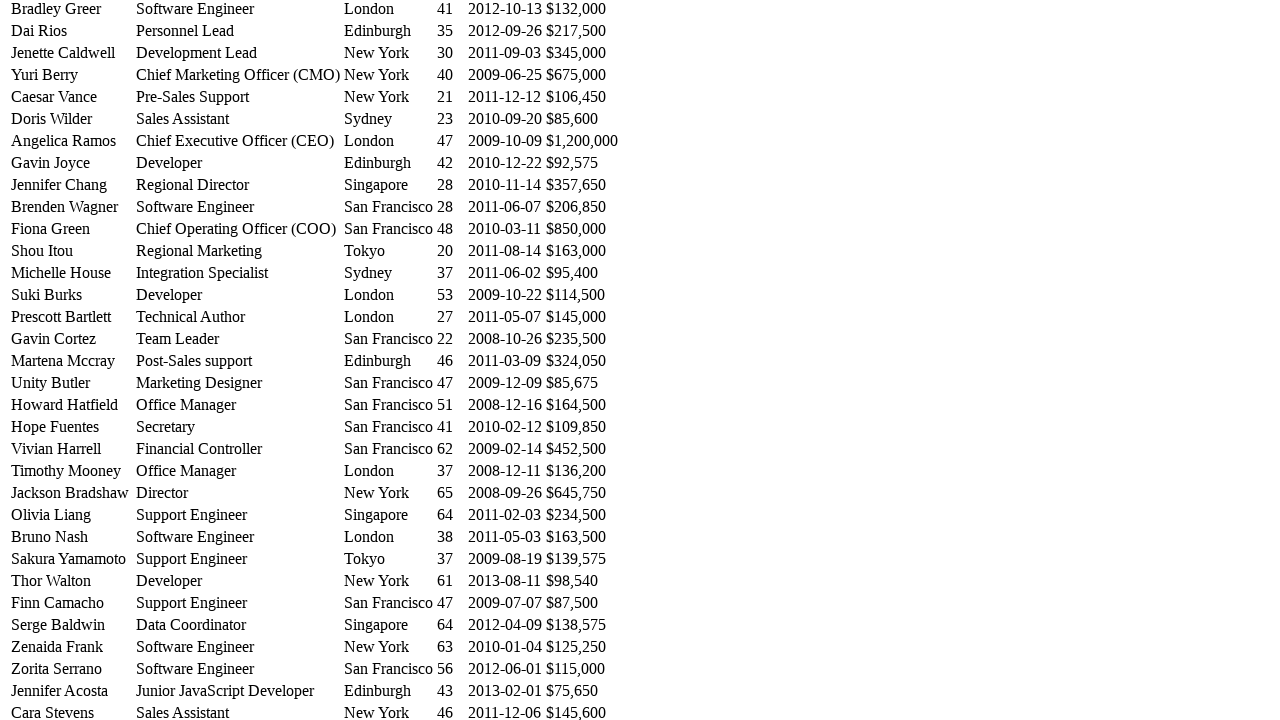

Retrieved text content from row 35: 'Post-Sales support'
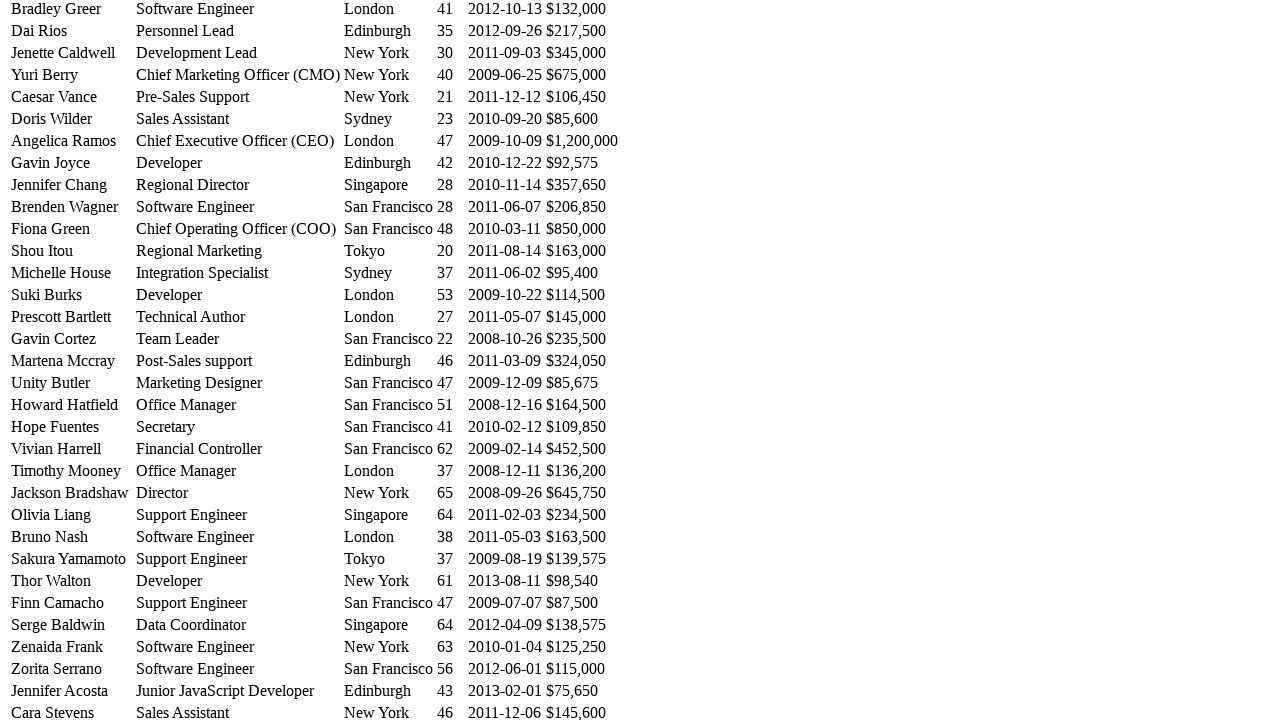

Located cell in row 36, column 2
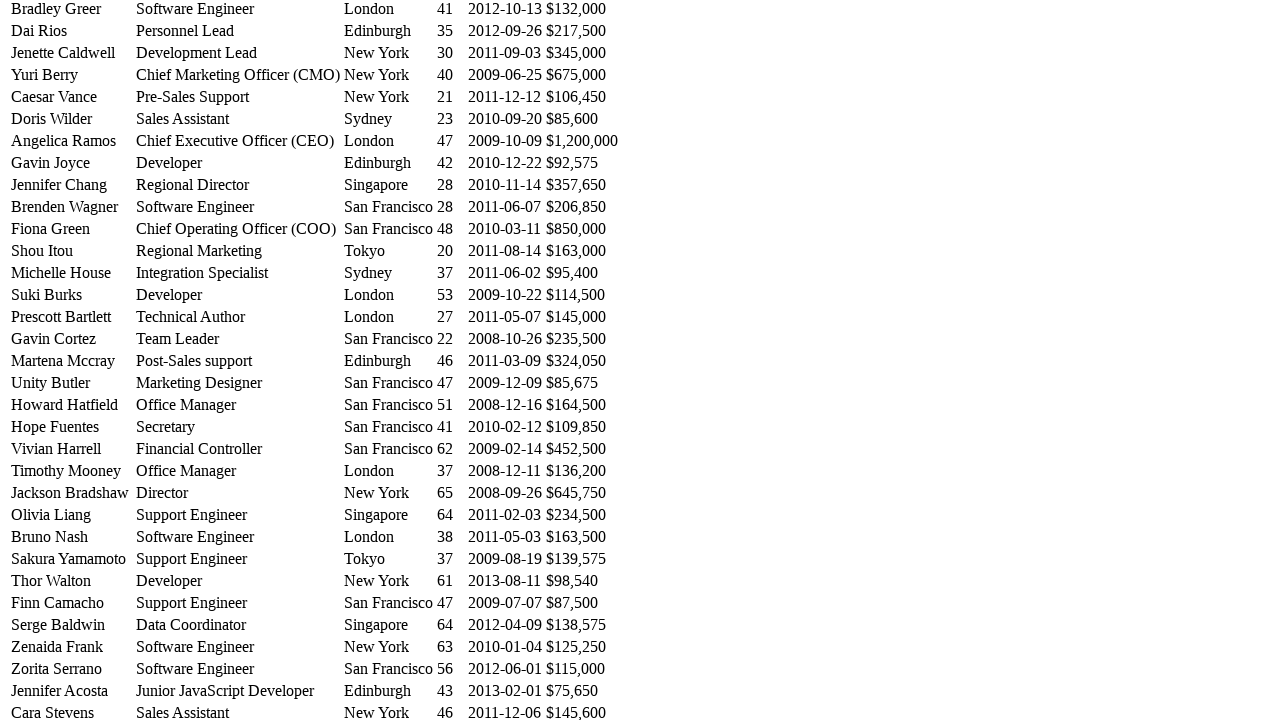

Scrolled row 36 into view
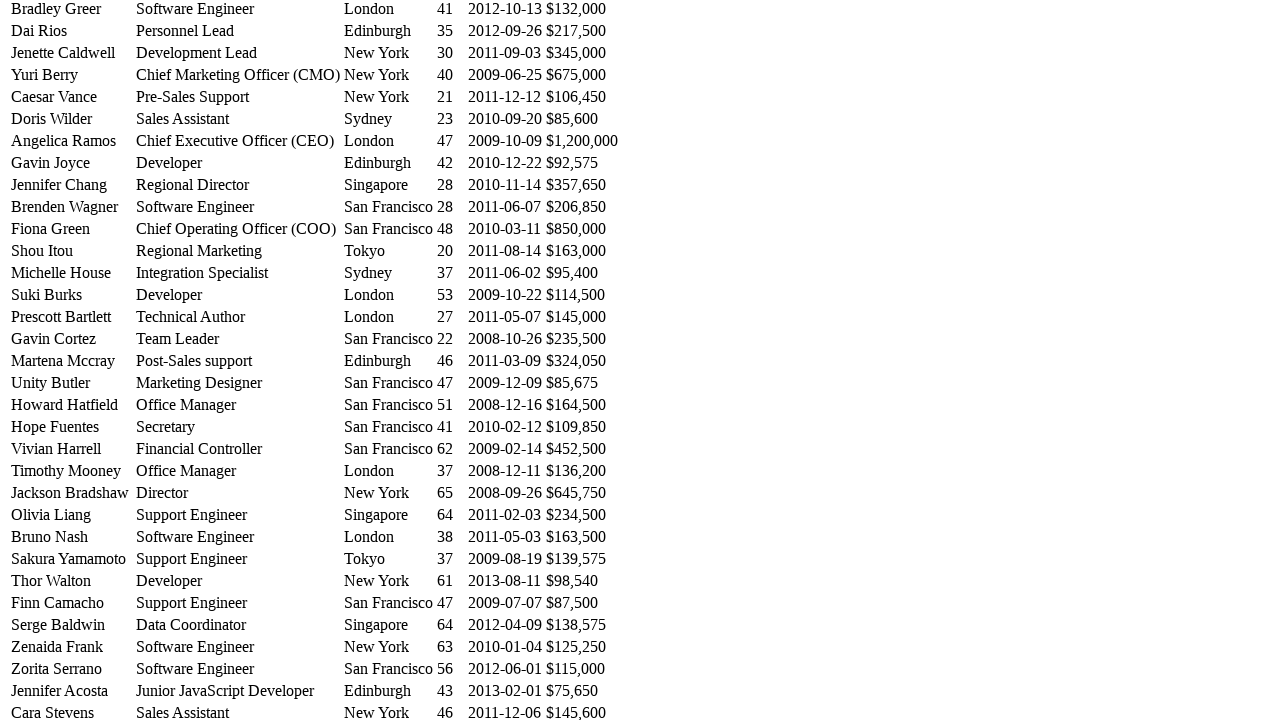

Retrieved text content from row 36: 'Marketing Designer'
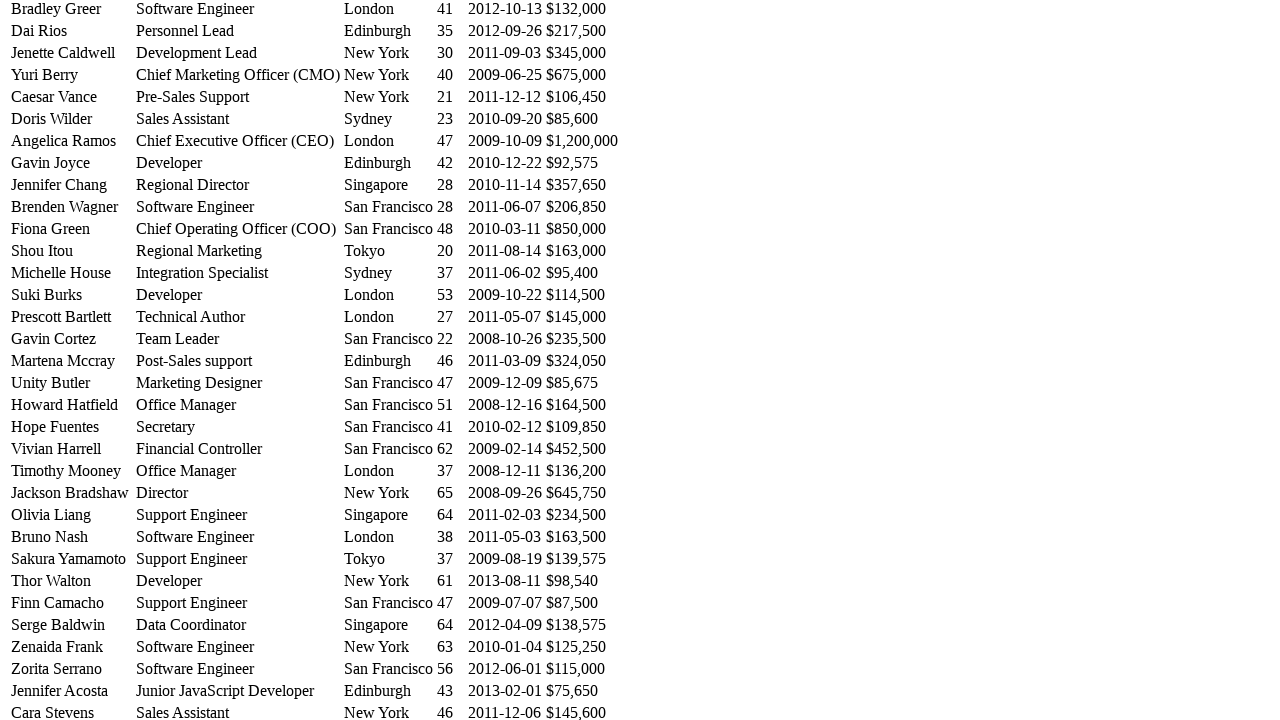

Located cell in row 37, column 2
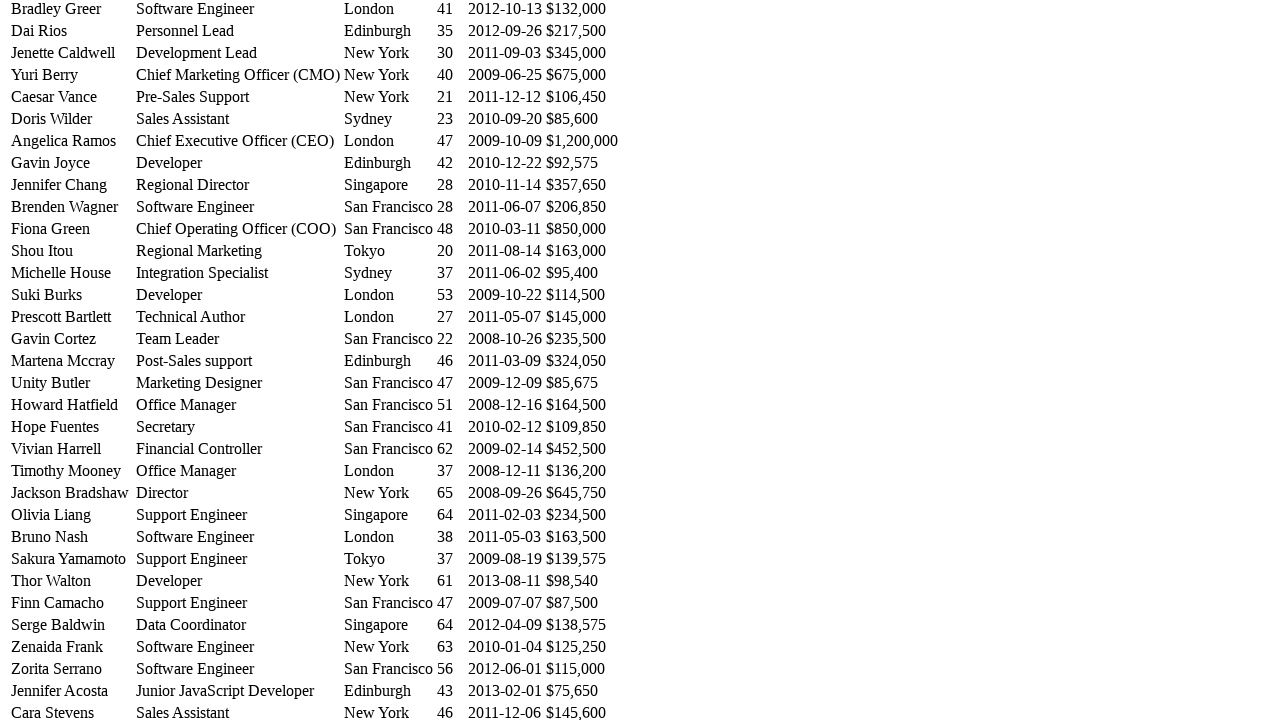

Scrolled row 37 into view
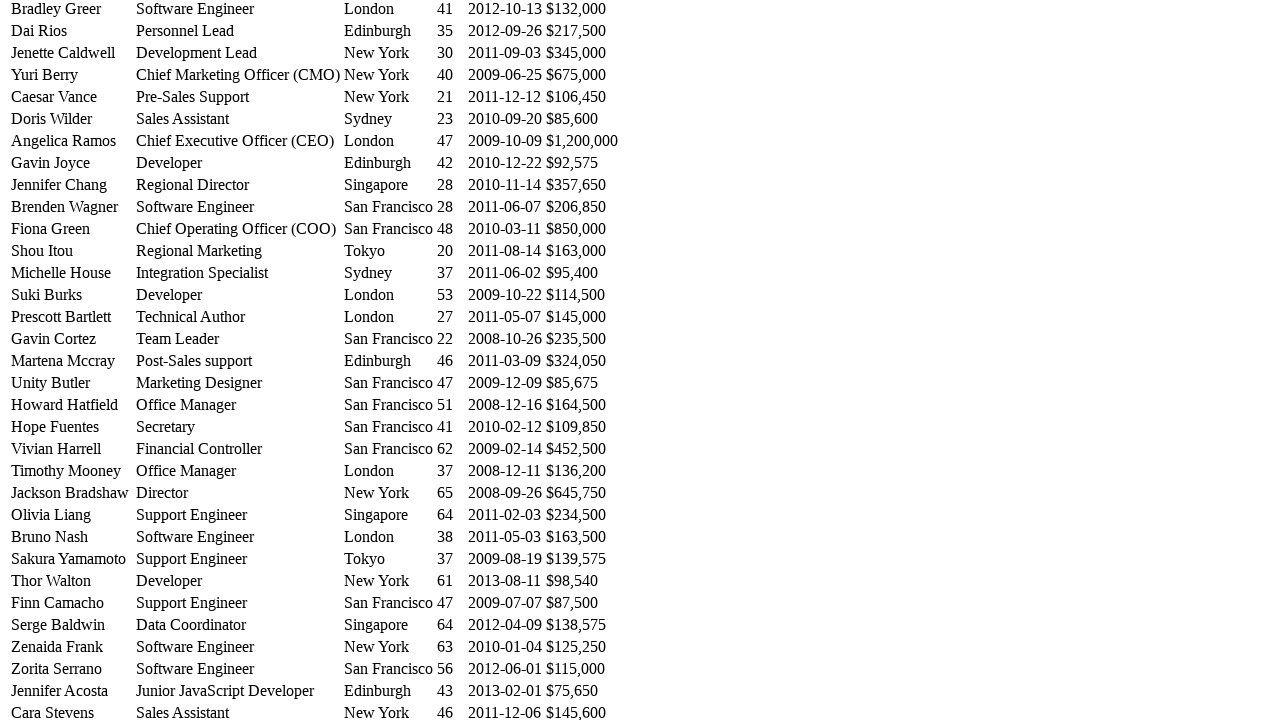

Retrieved text content from row 37: 'Office Manager'
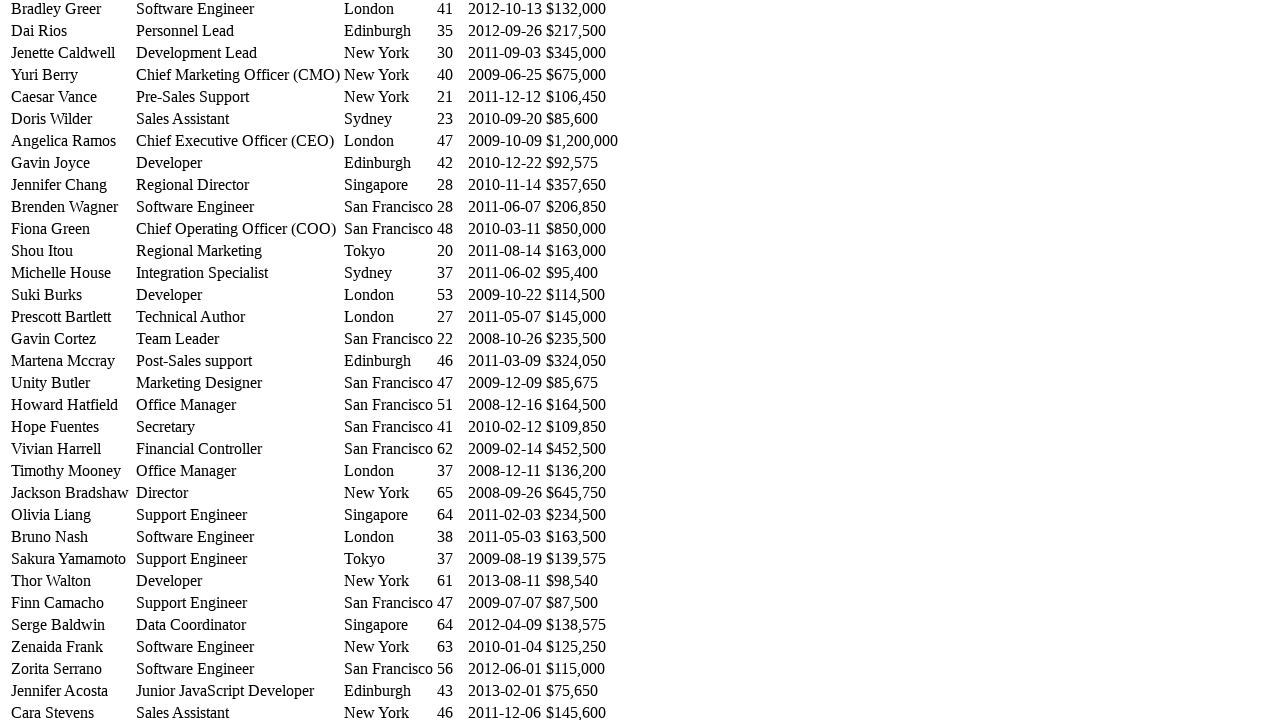

Located cell in row 38, column 2
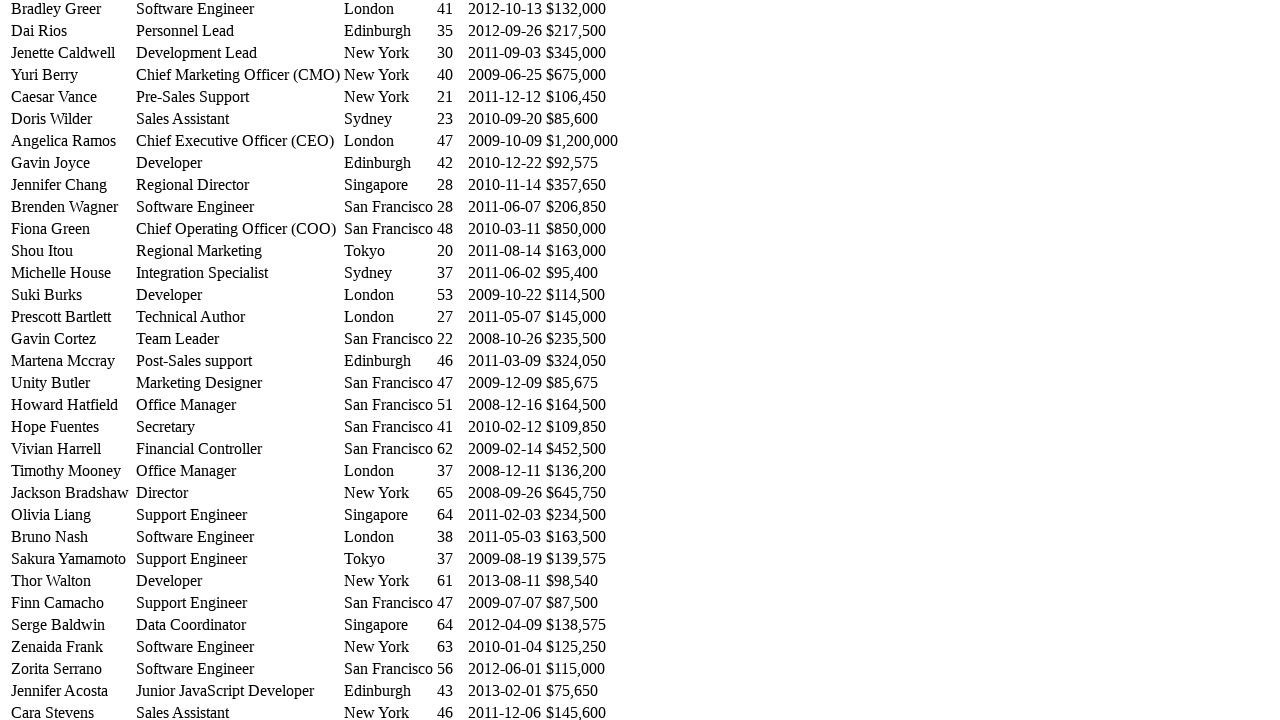

Scrolled row 38 into view
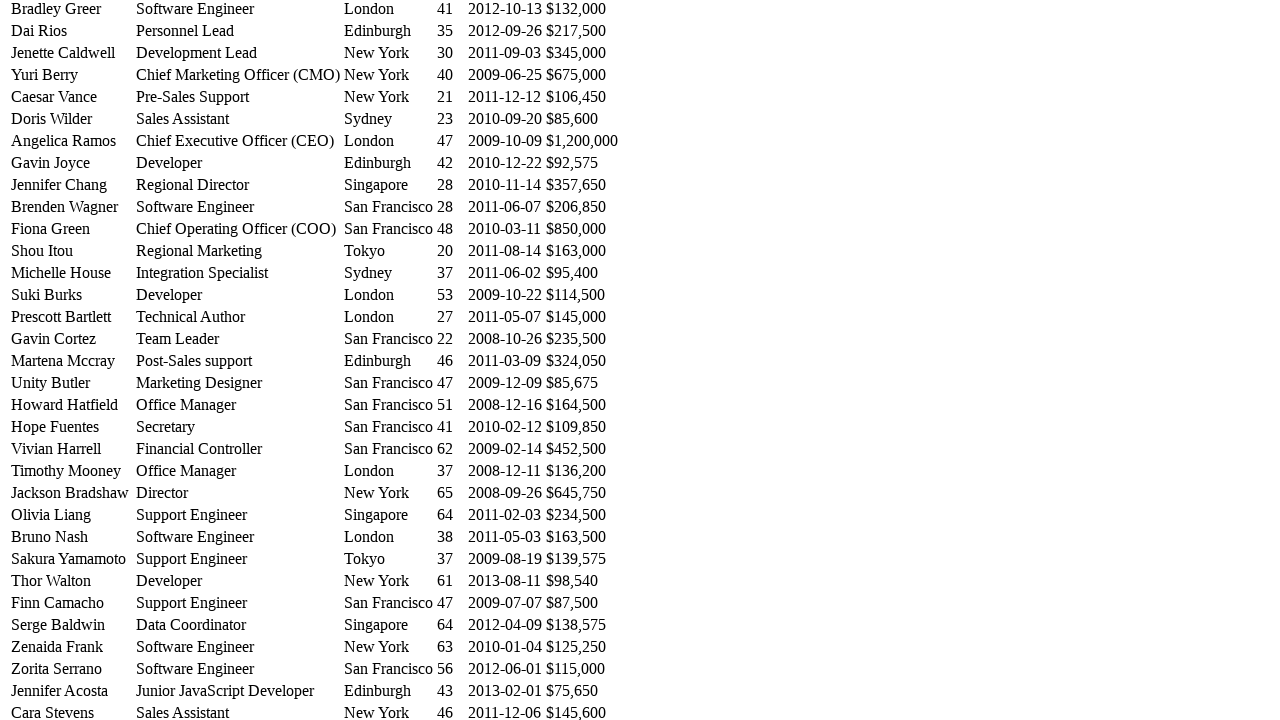

Retrieved text content from row 38: 'Secretary'
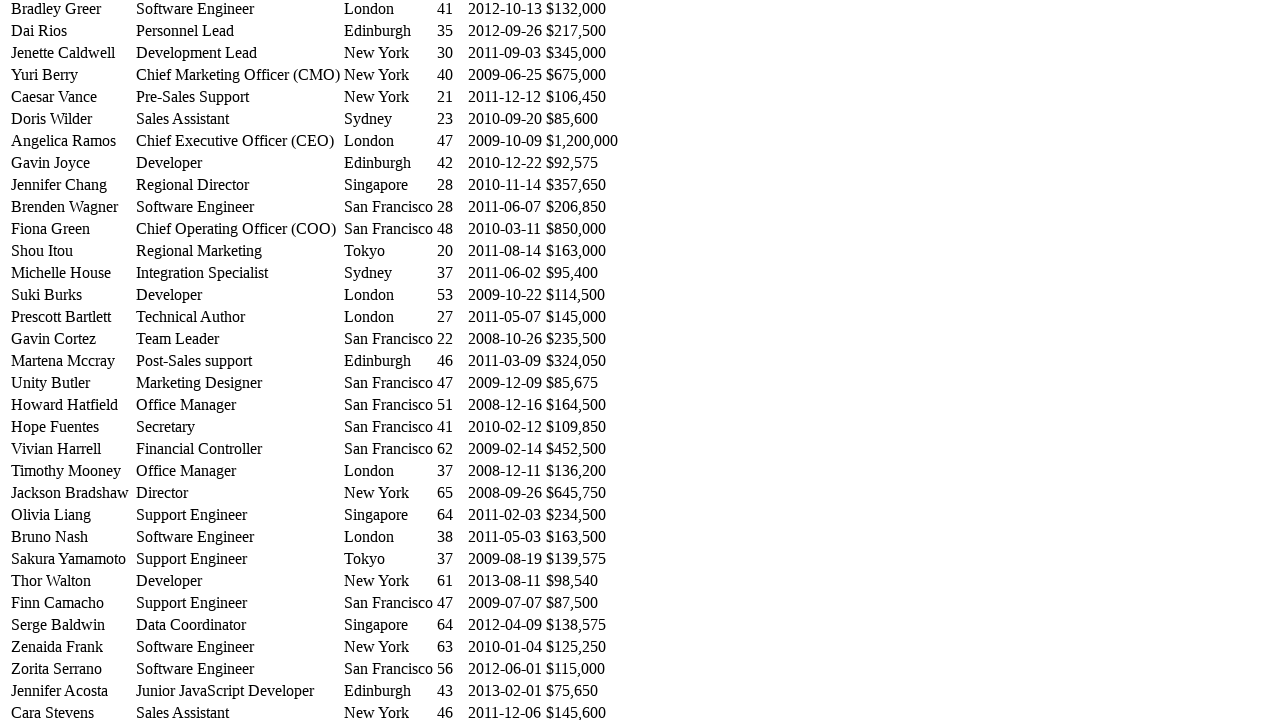

Located cell in row 39, column 2
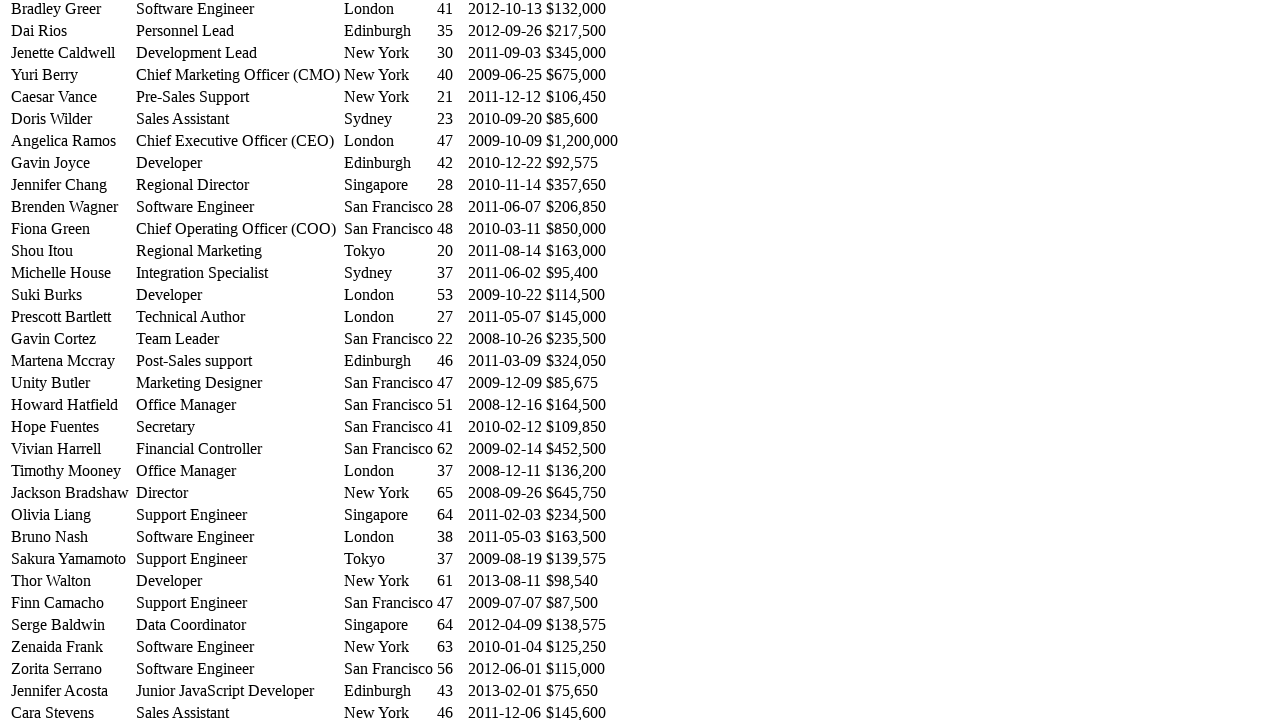

Scrolled row 39 into view
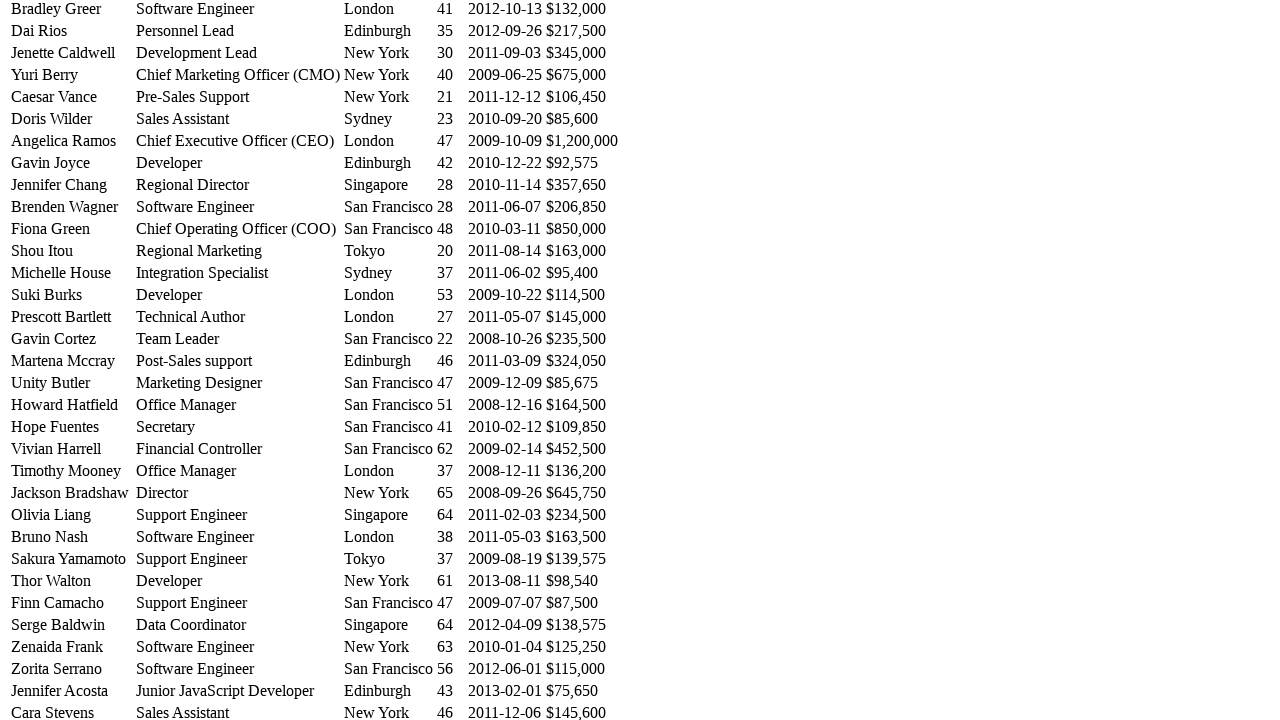

Retrieved text content from row 39: 'Financial Controller'
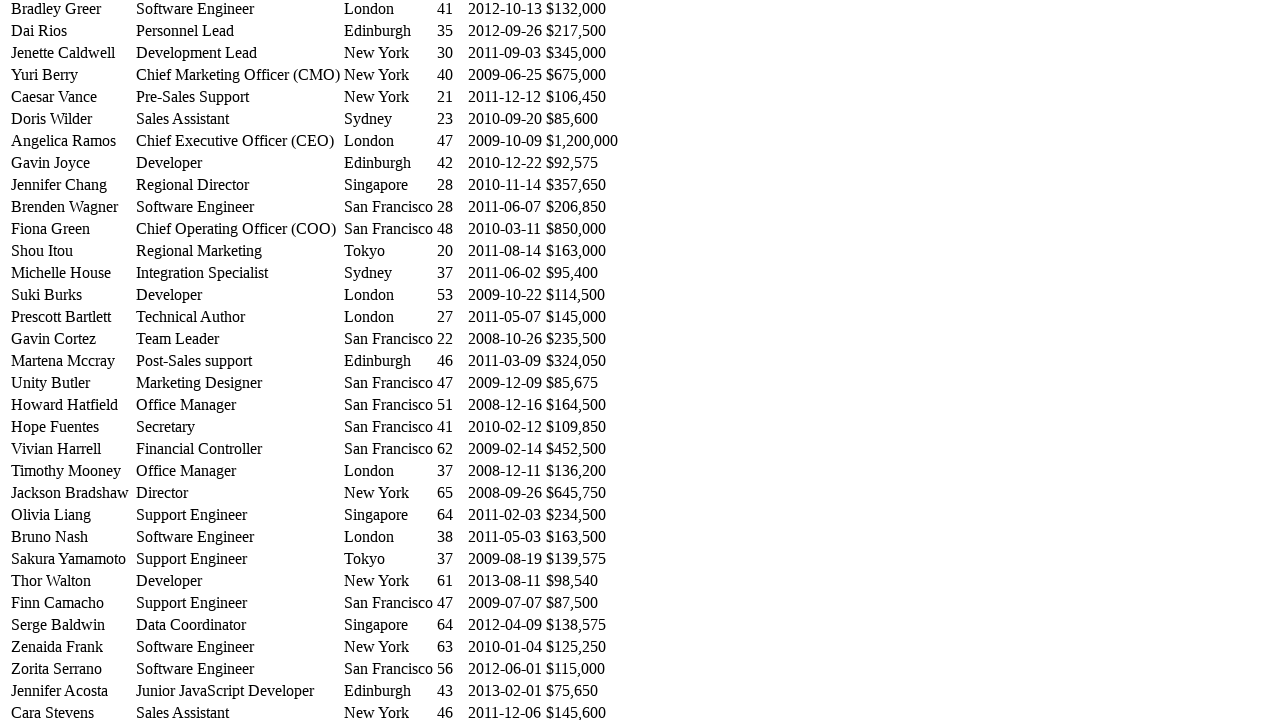

Located cell in row 40, column 2
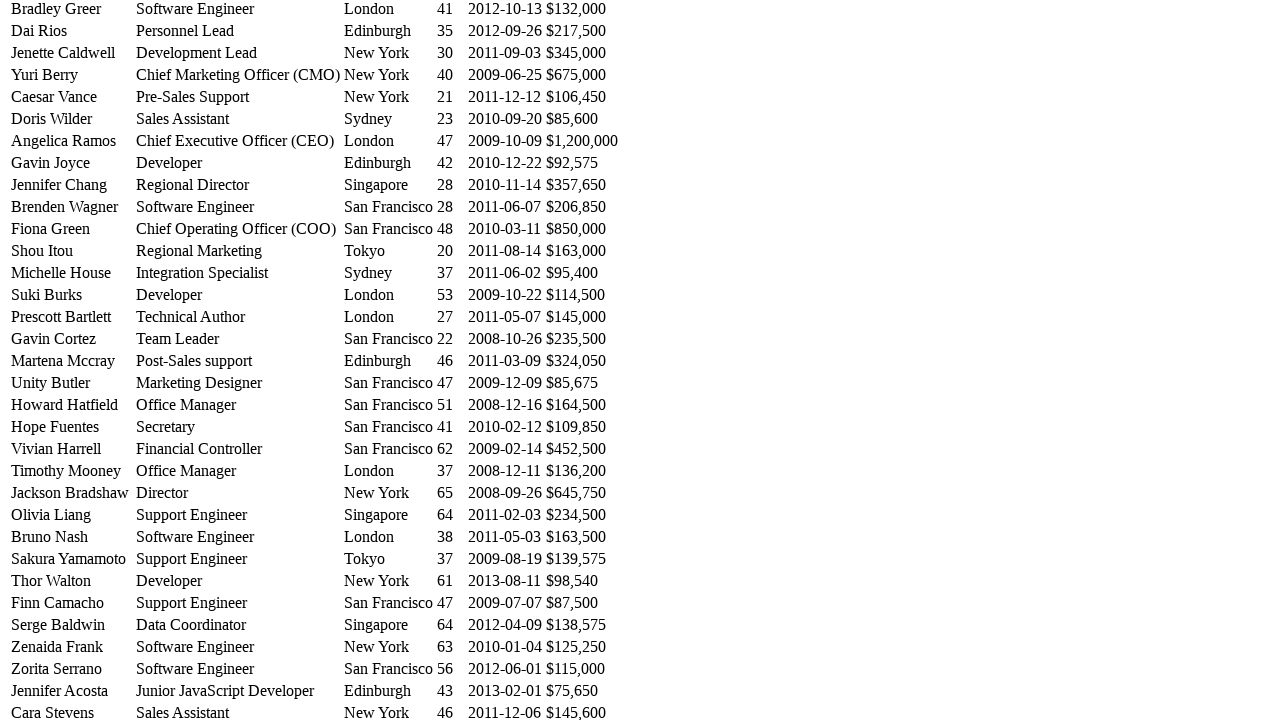

Scrolled row 40 into view
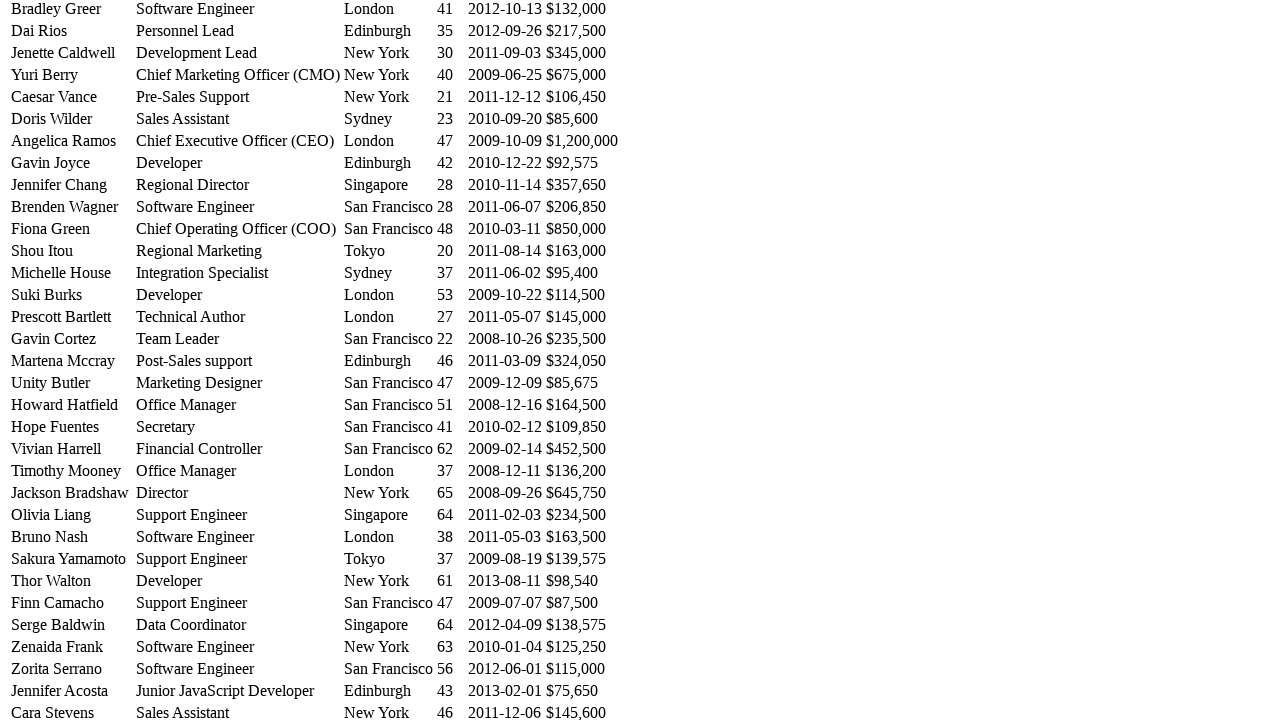

Retrieved text content from row 40: 'Office Manager'
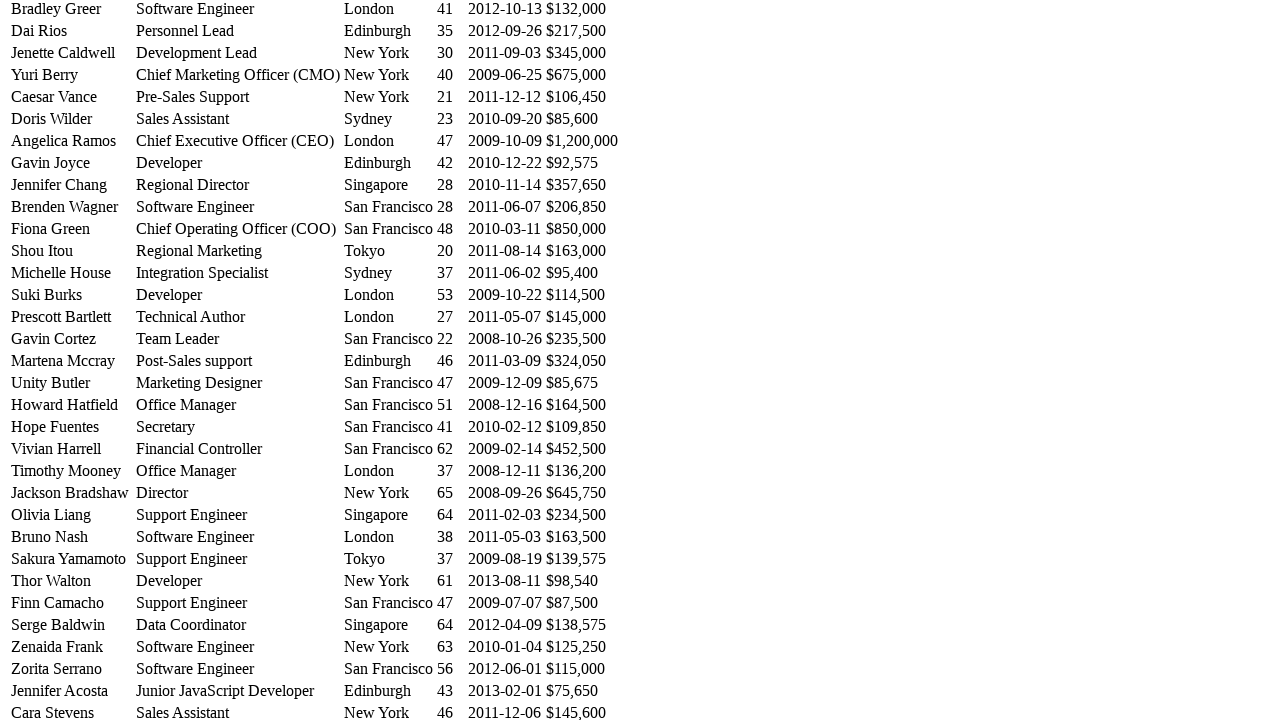

Located cell in row 41, column 2
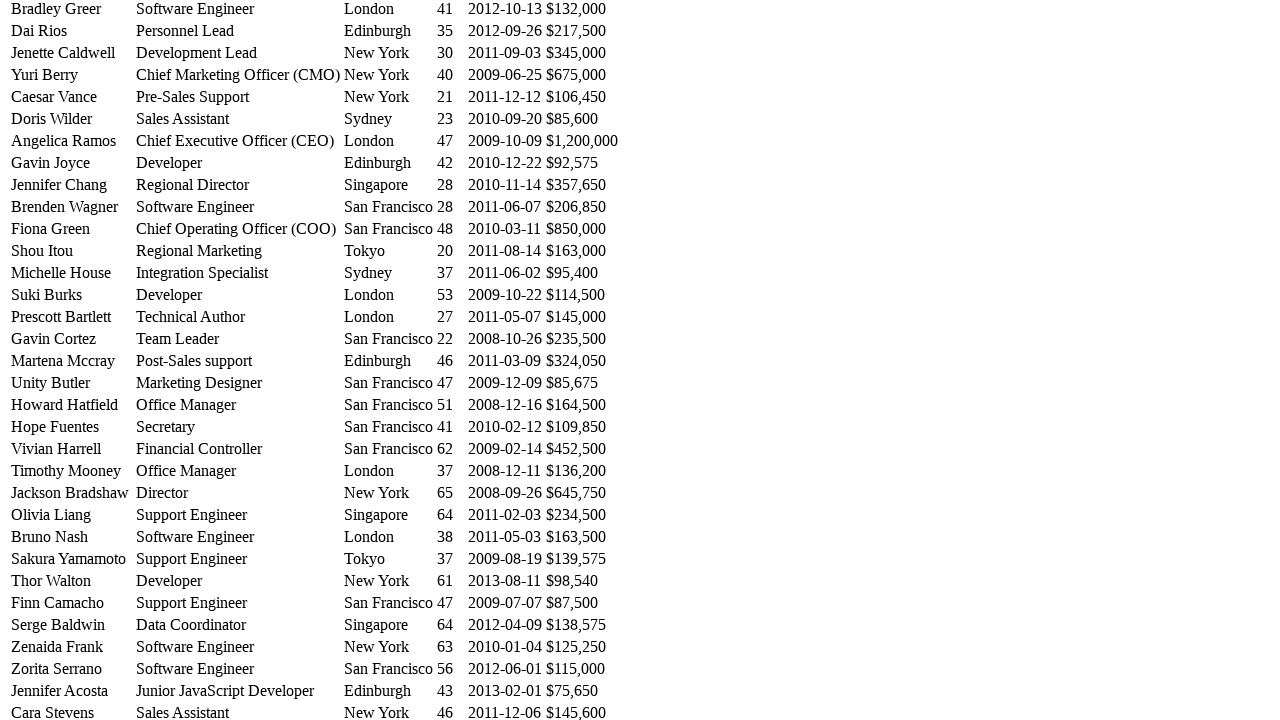

Scrolled row 41 into view
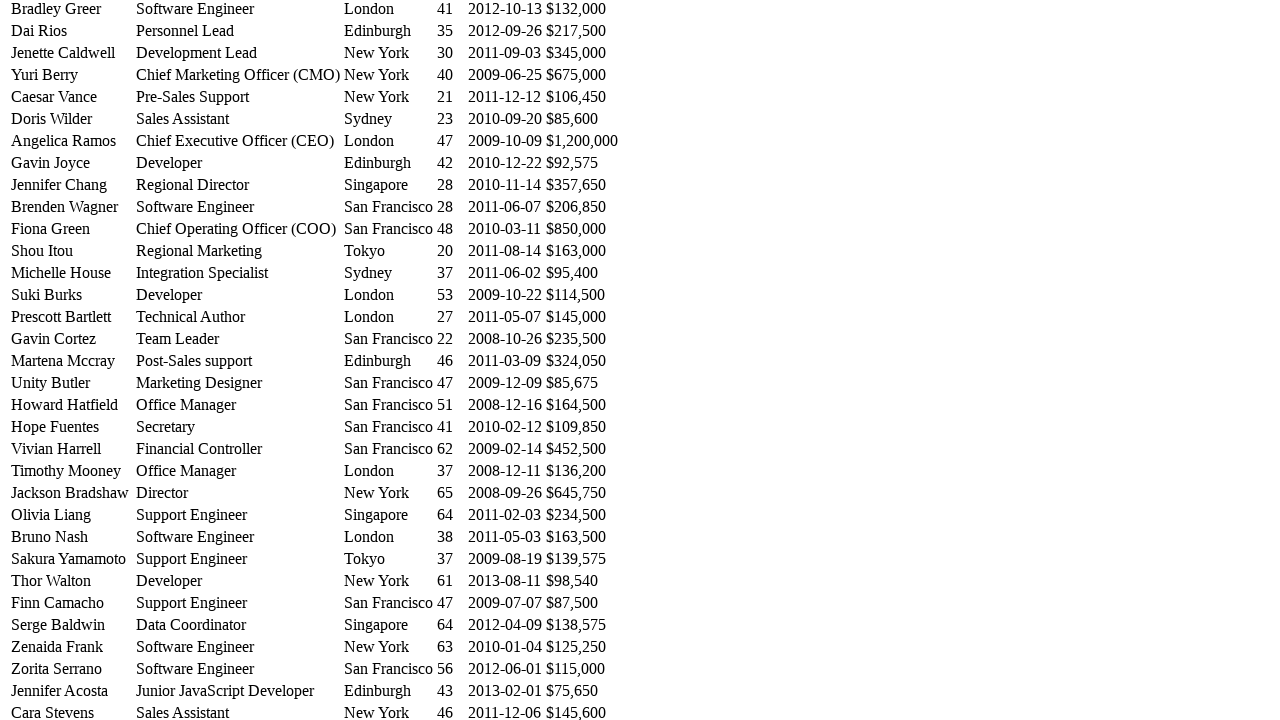

Retrieved text content from row 41: 'Director'
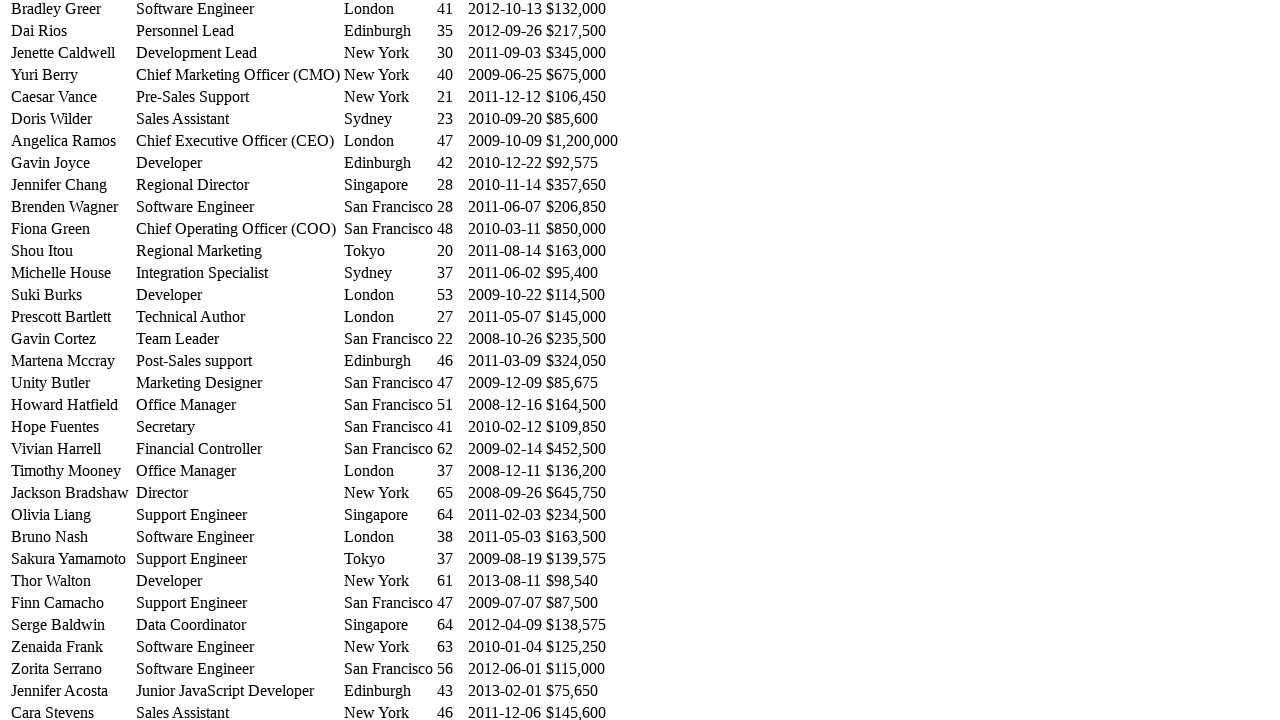

Located cell in row 42, column 2
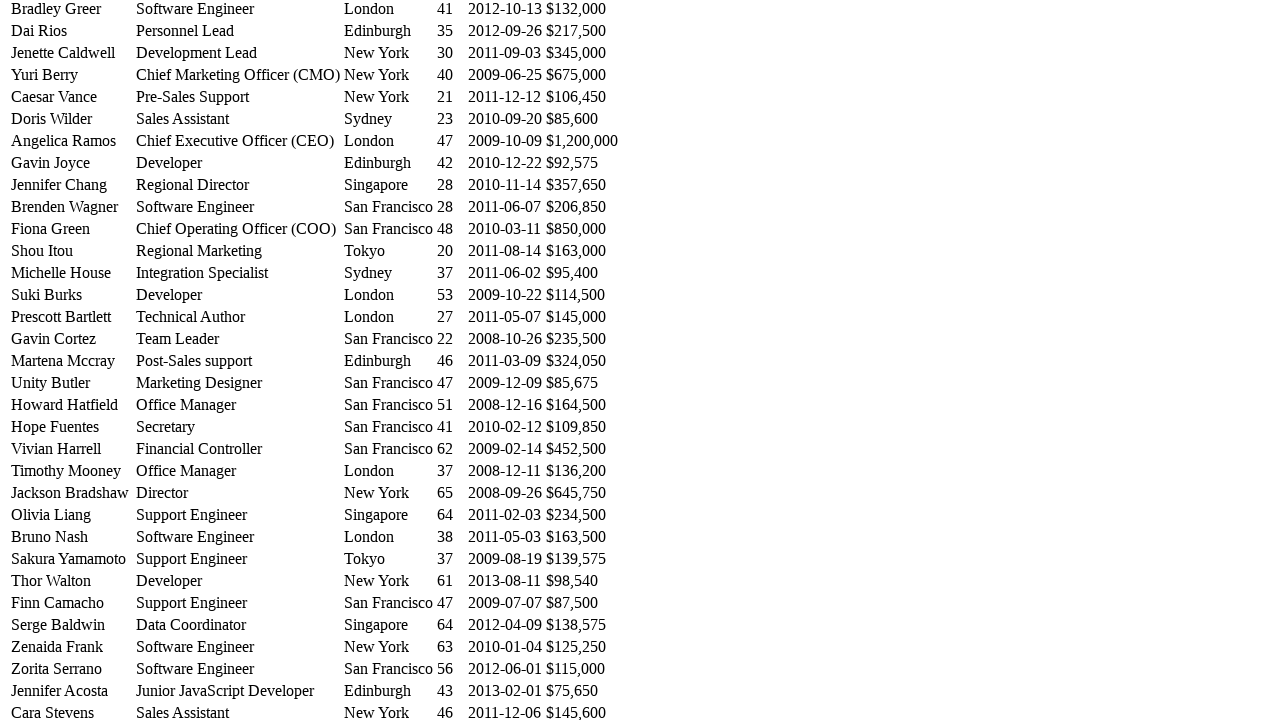

Scrolled row 42 into view
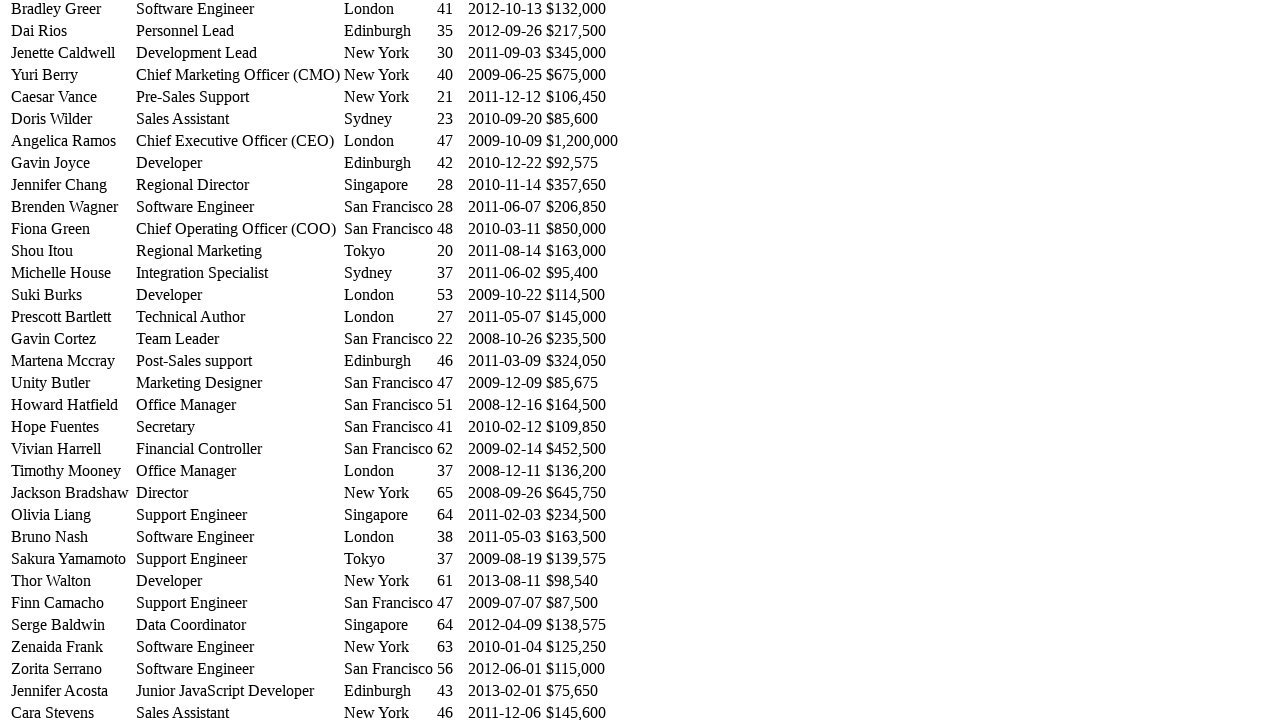

Retrieved text content from row 42: 'Support Engineer'
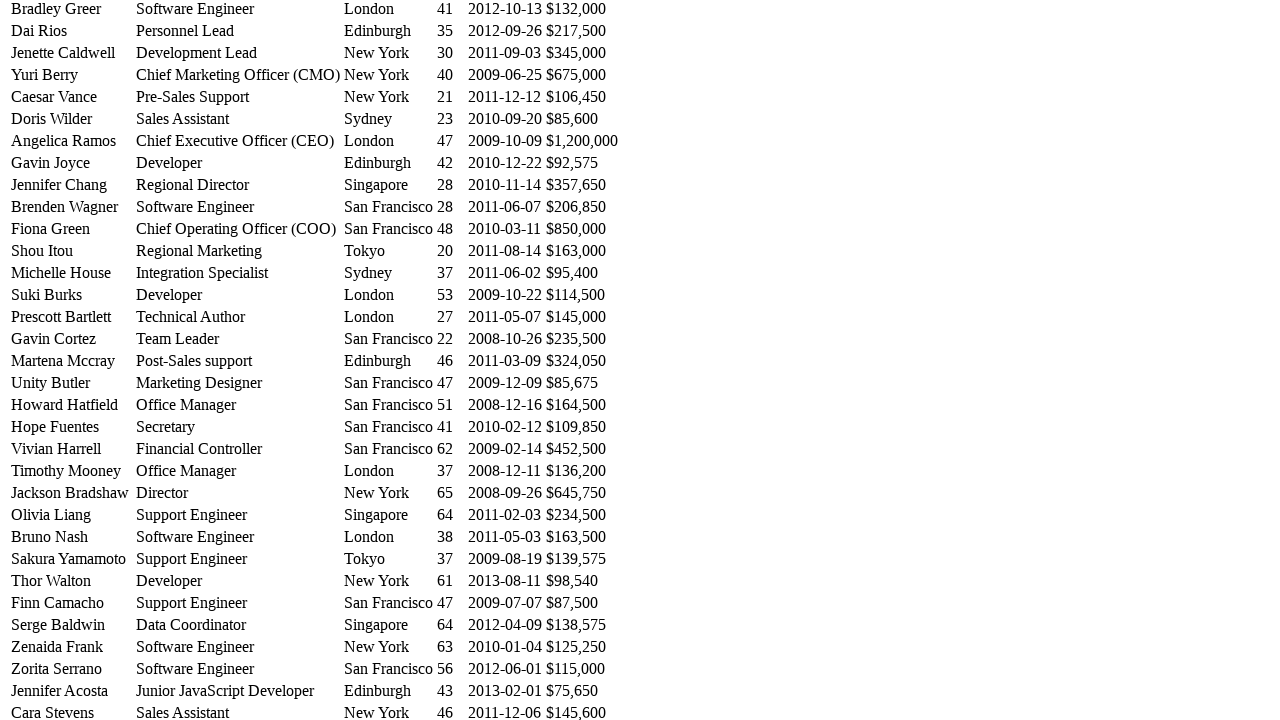

Located cell in row 43, column 2
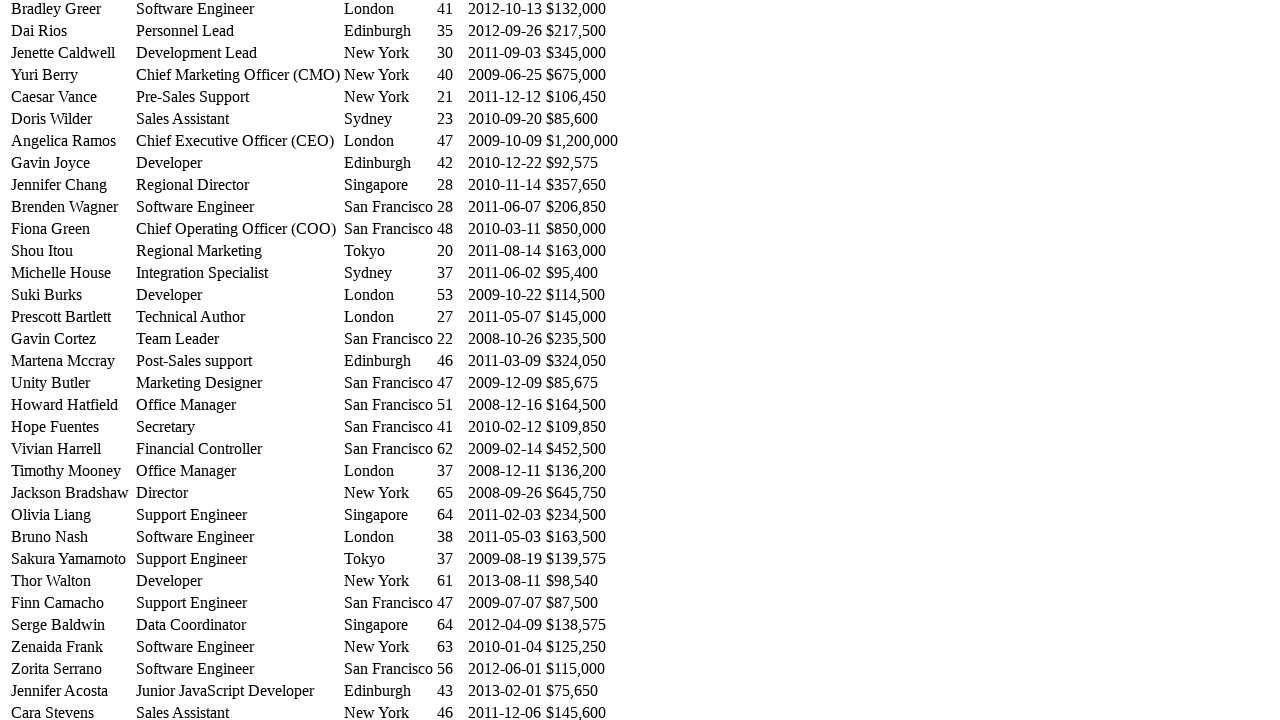

Scrolled row 43 into view
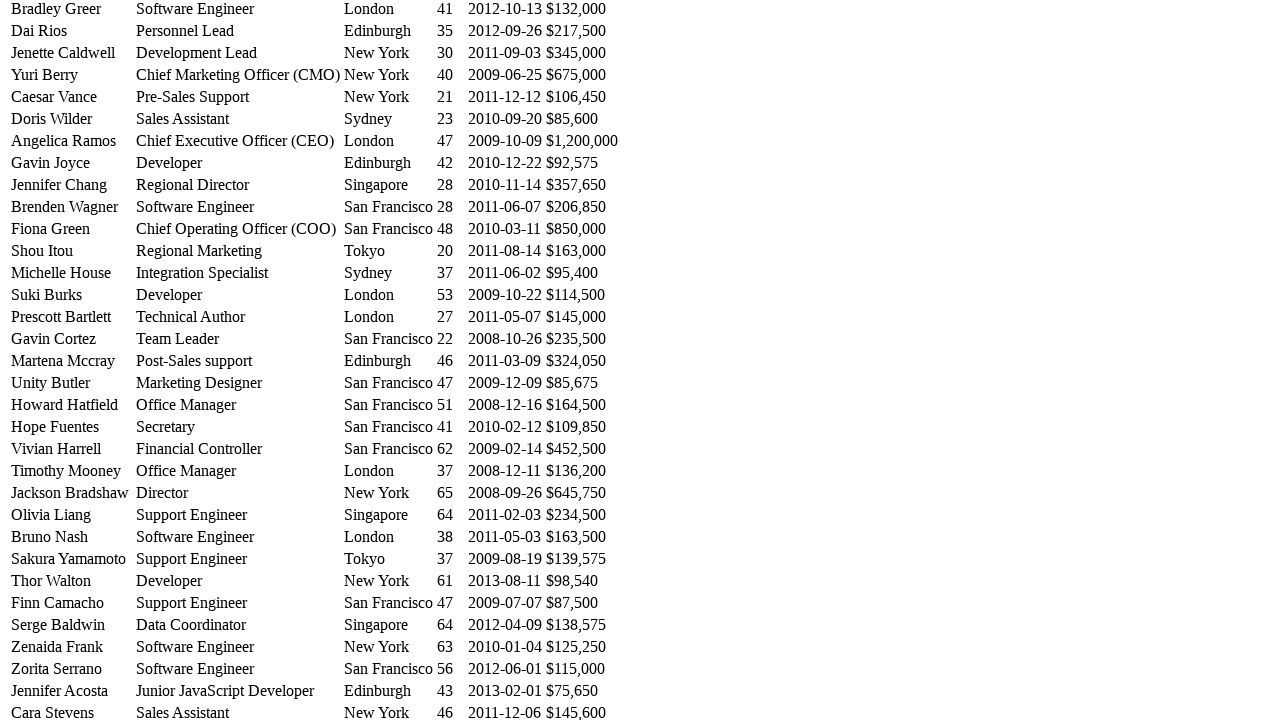

Retrieved text content from row 43: 'Software Engineer'
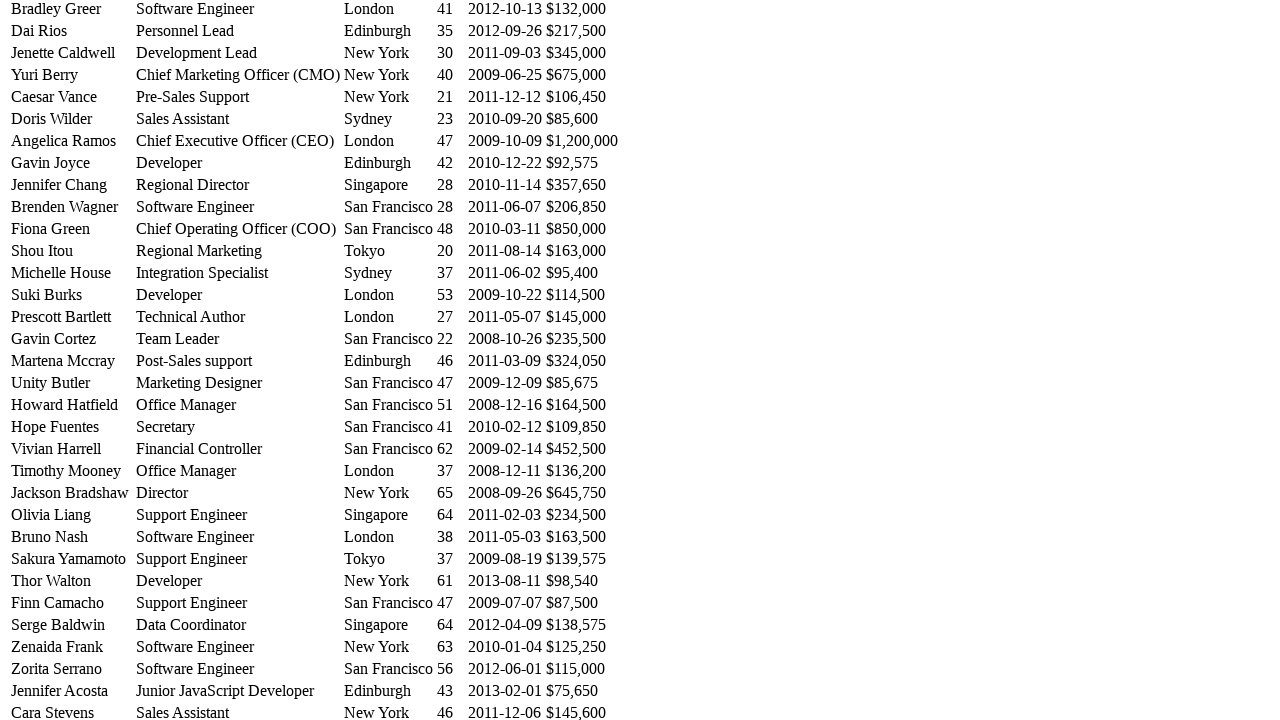

Located cell in row 44, column 2
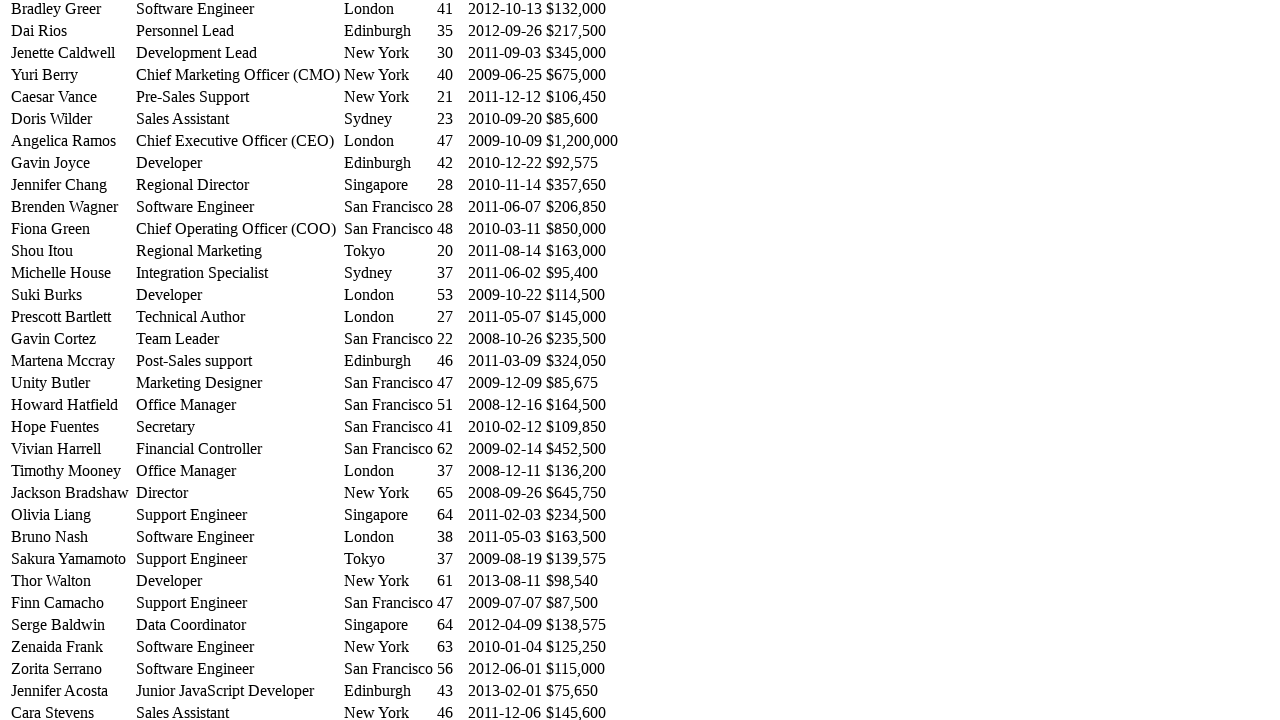

Scrolled row 44 into view
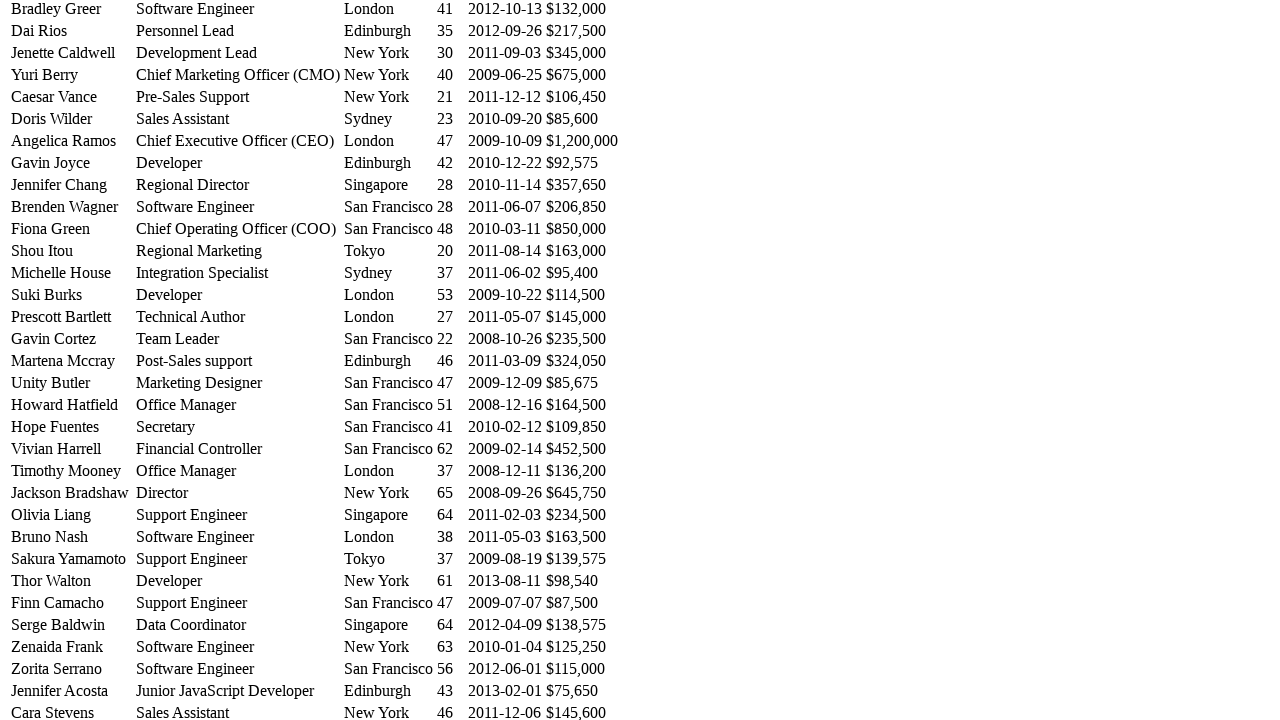

Retrieved text content from row 44: 'Support Engineer'
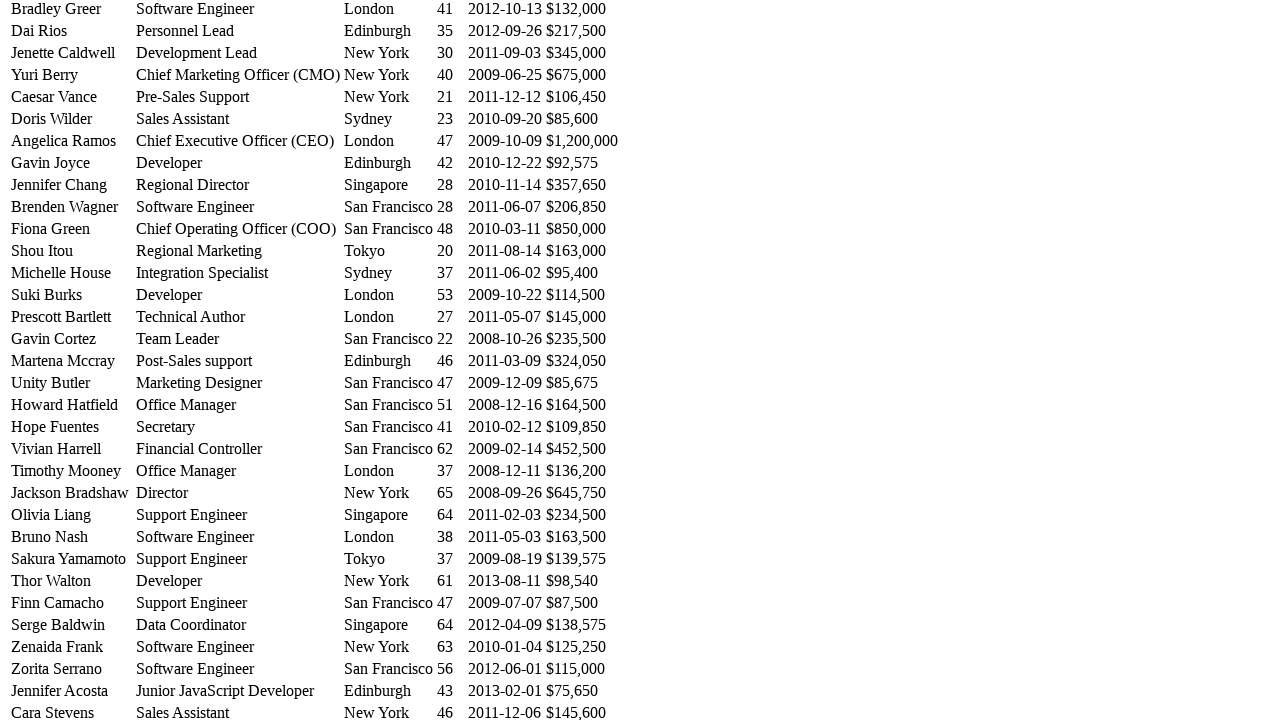

Located cell in row 45, column 2
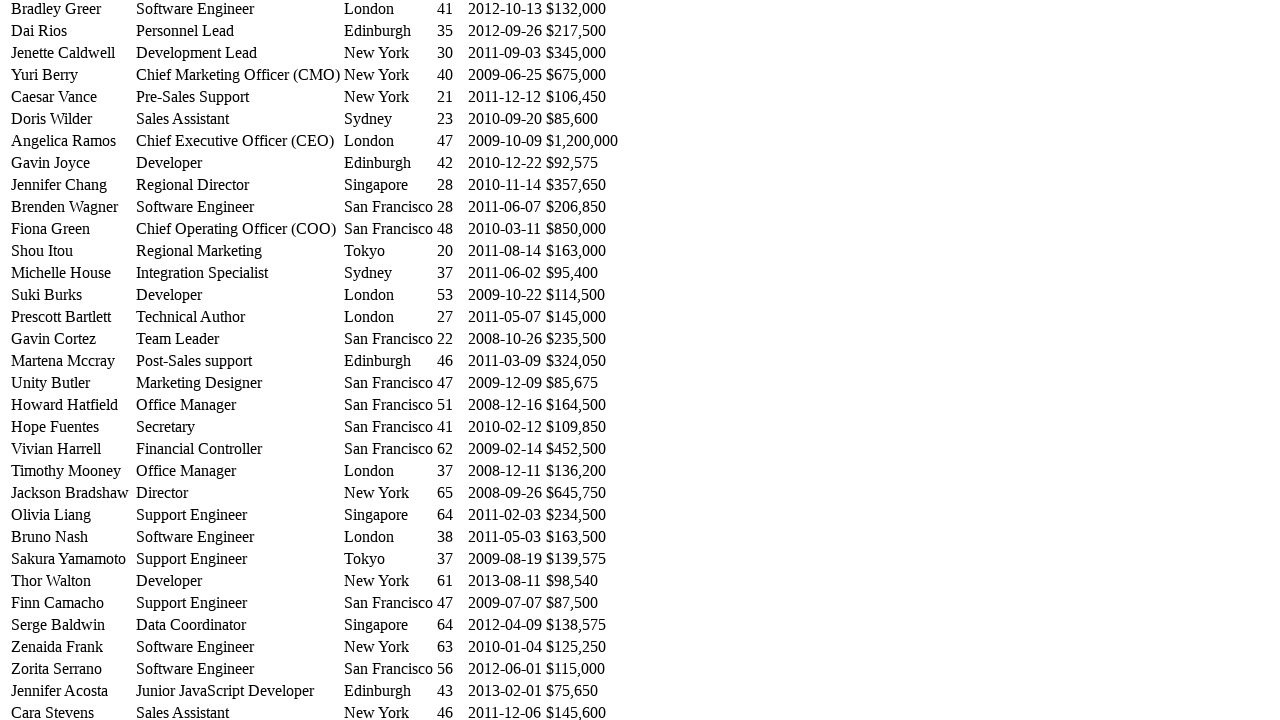

Scrolled row 45 into view
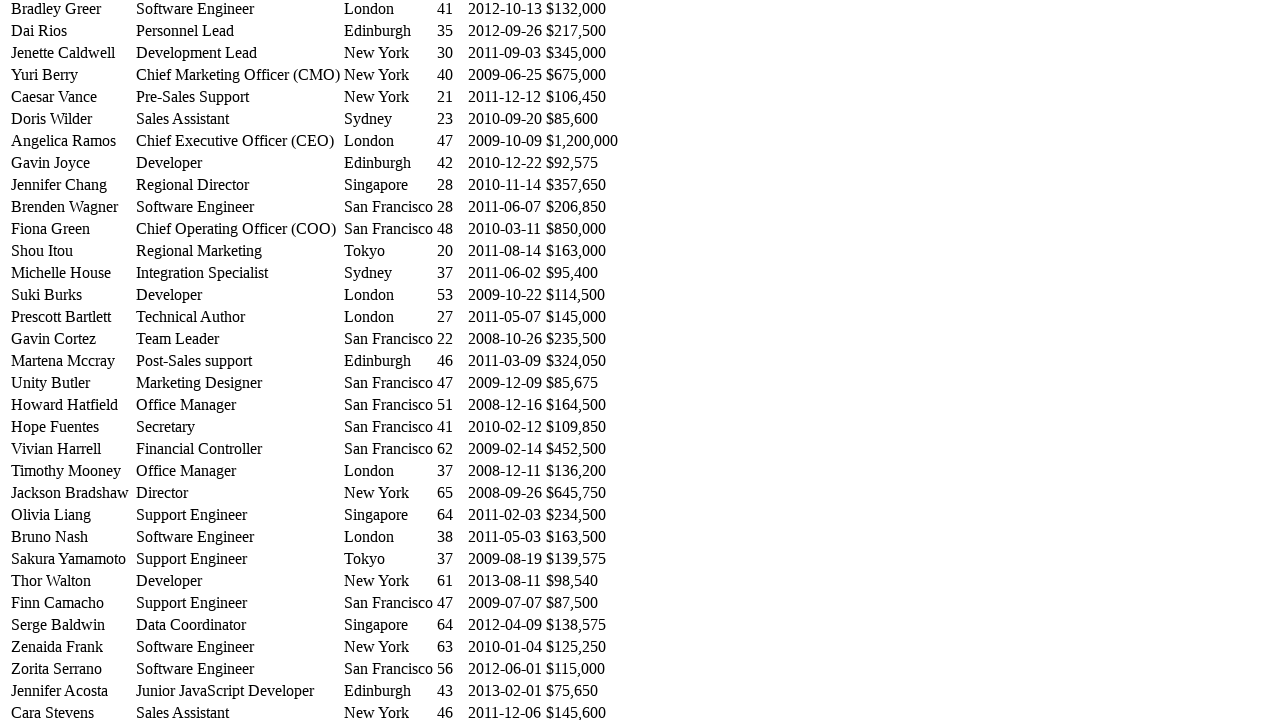

Retrieved text content from row 45: 'Developer'
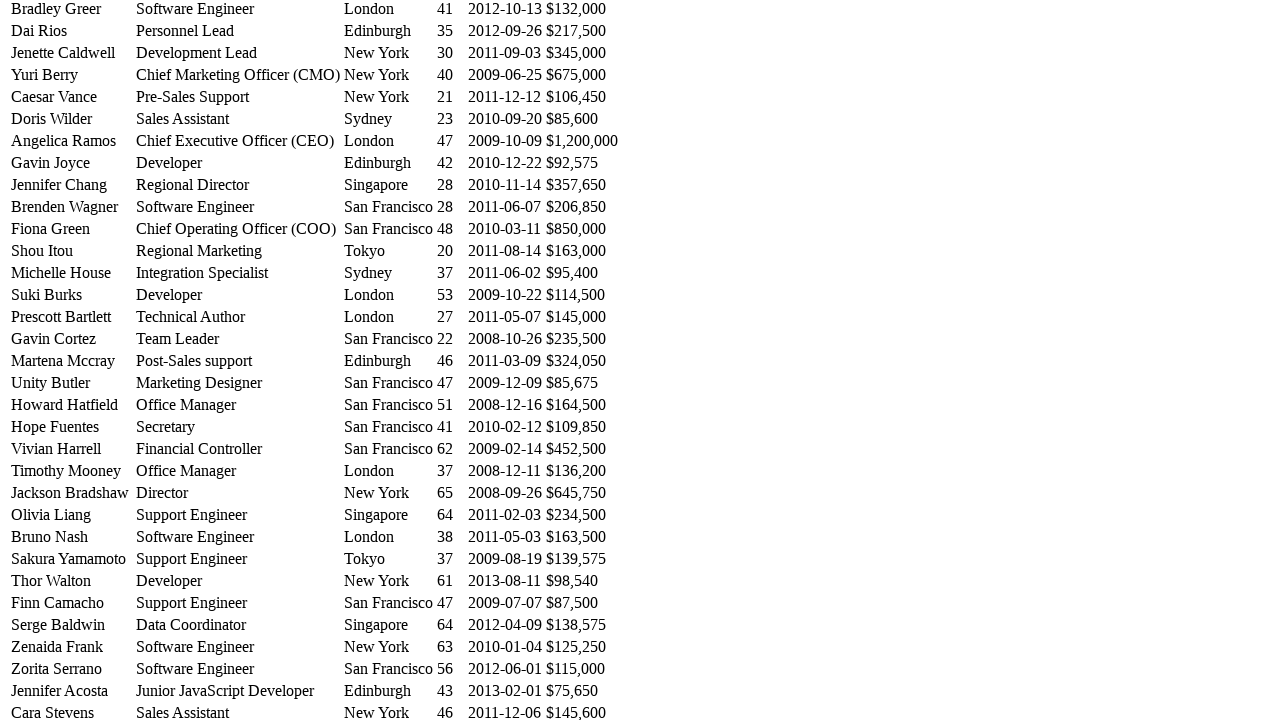

Located cell in row 46, column 2
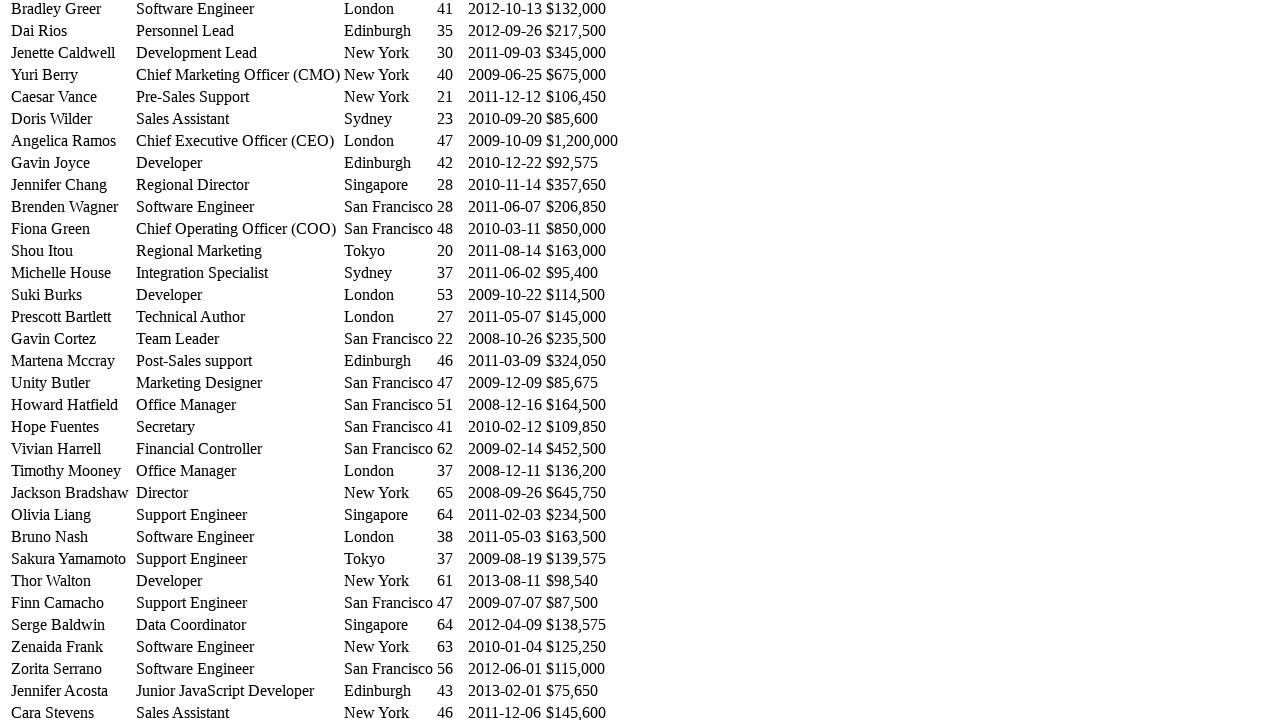

Scrolled row 46 into view
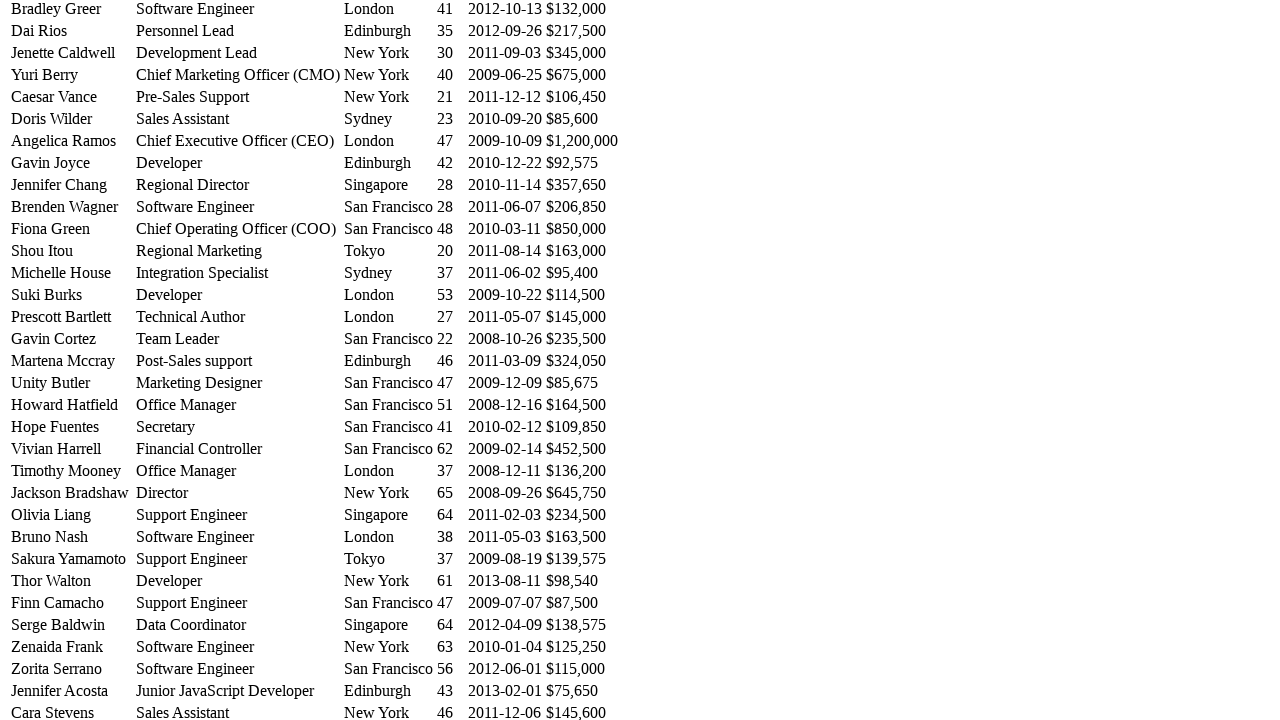

Retrieved text content from row 46: 'Support Engineer'
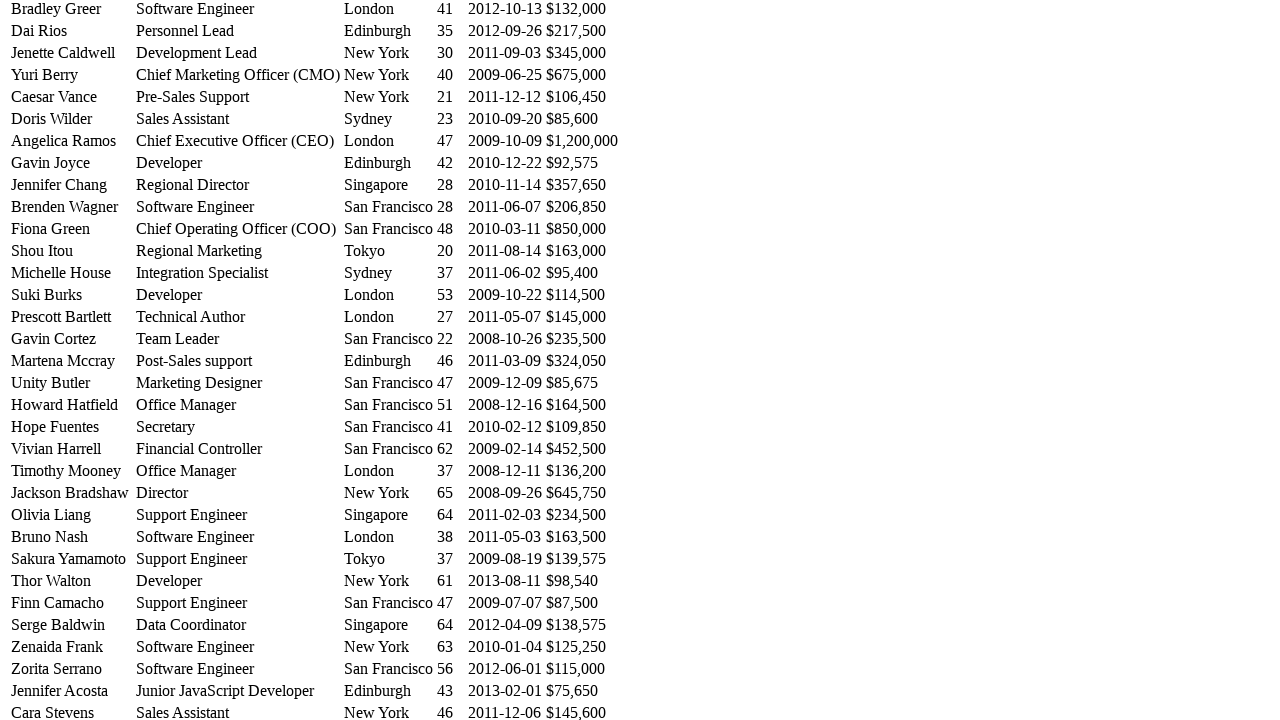

Located cell in row 47, column 2
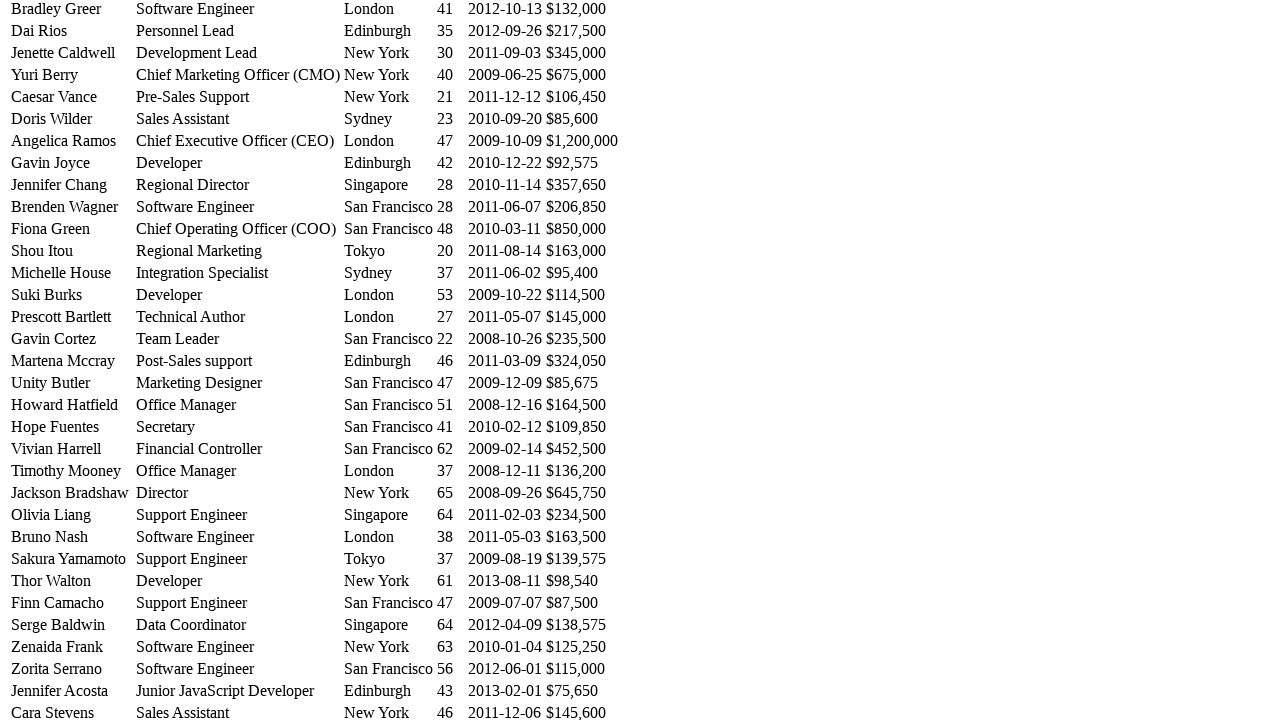

Scrolled row 47 into view
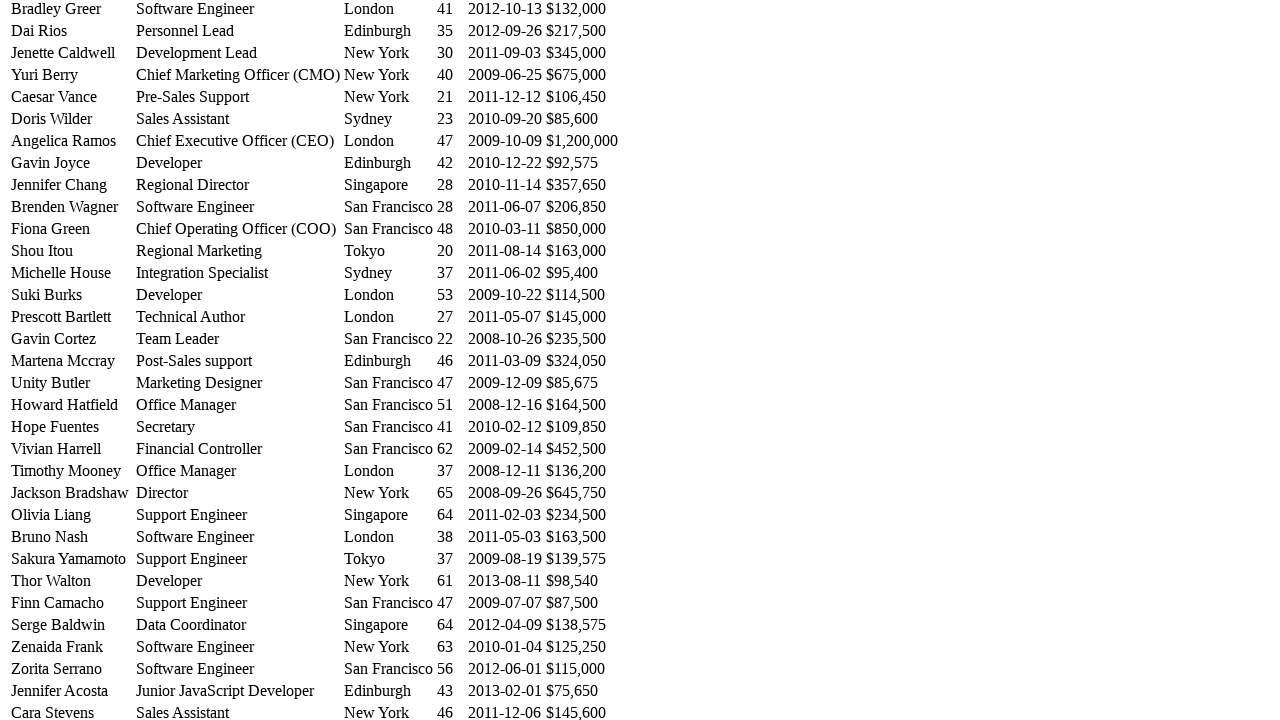

Retrieved text content from row 47: 'Data Coordinator'
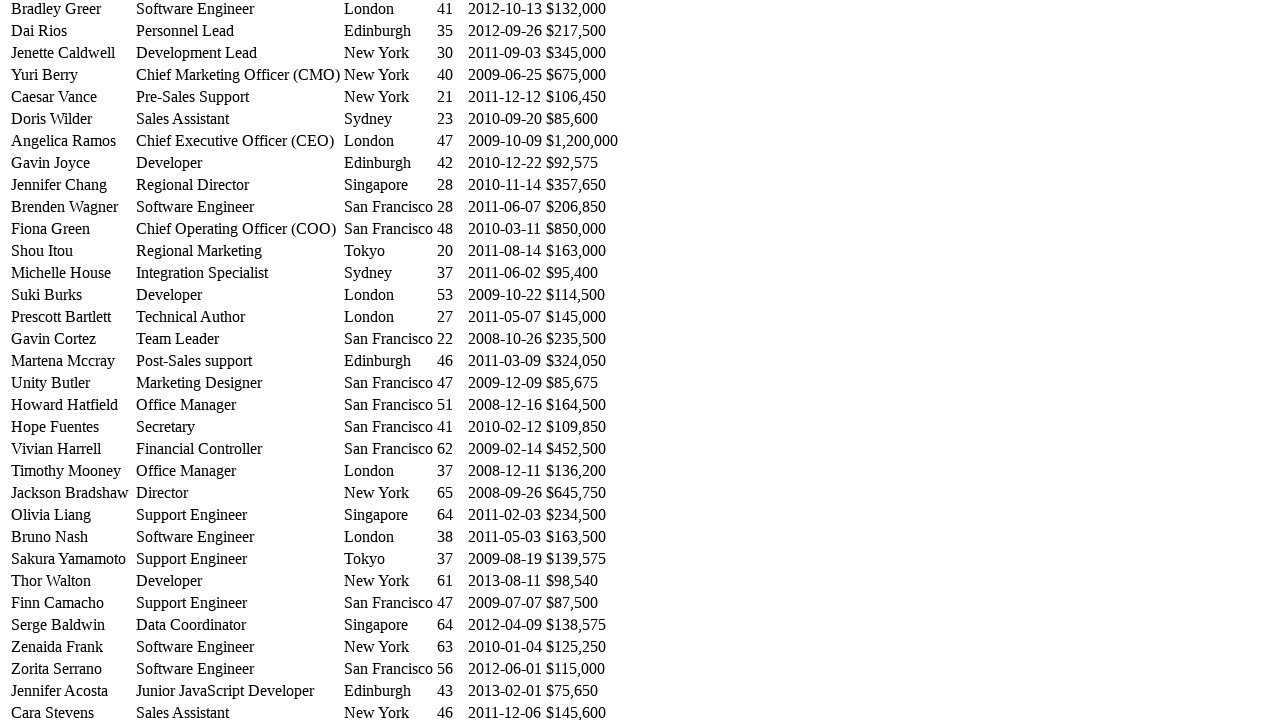

Located cell in row 48, column 2
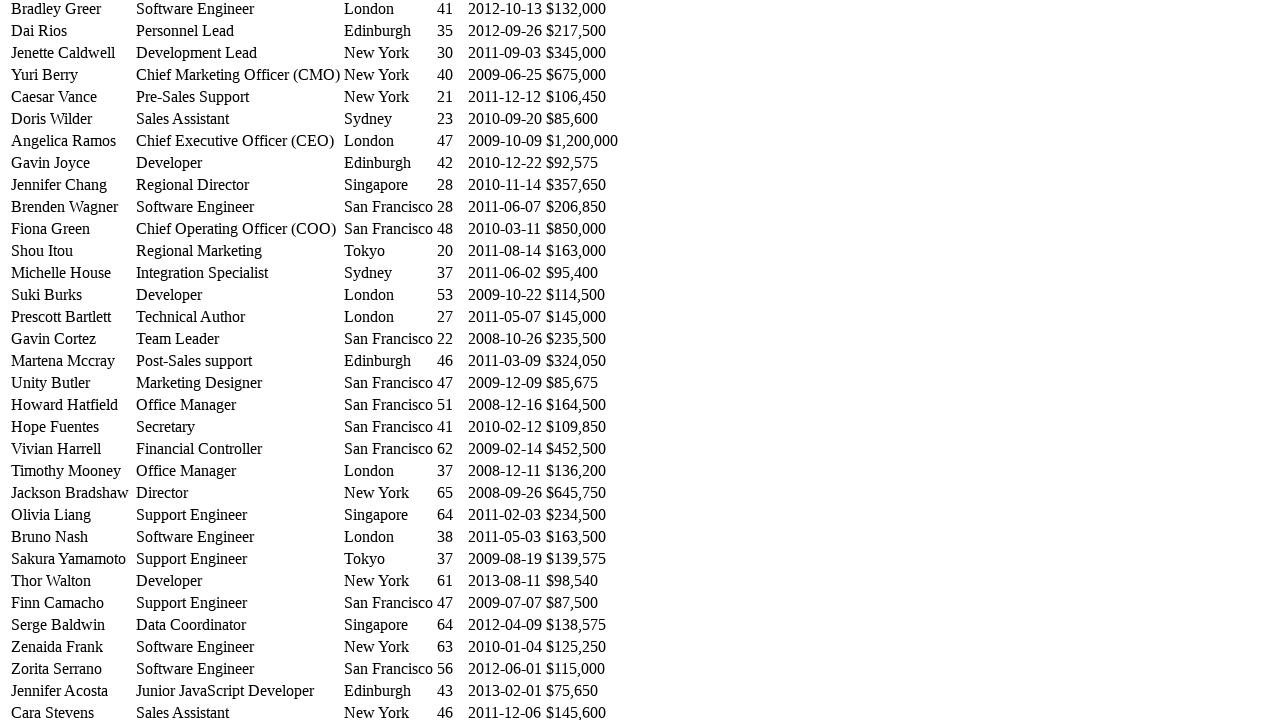

Scrolled row 48 into view
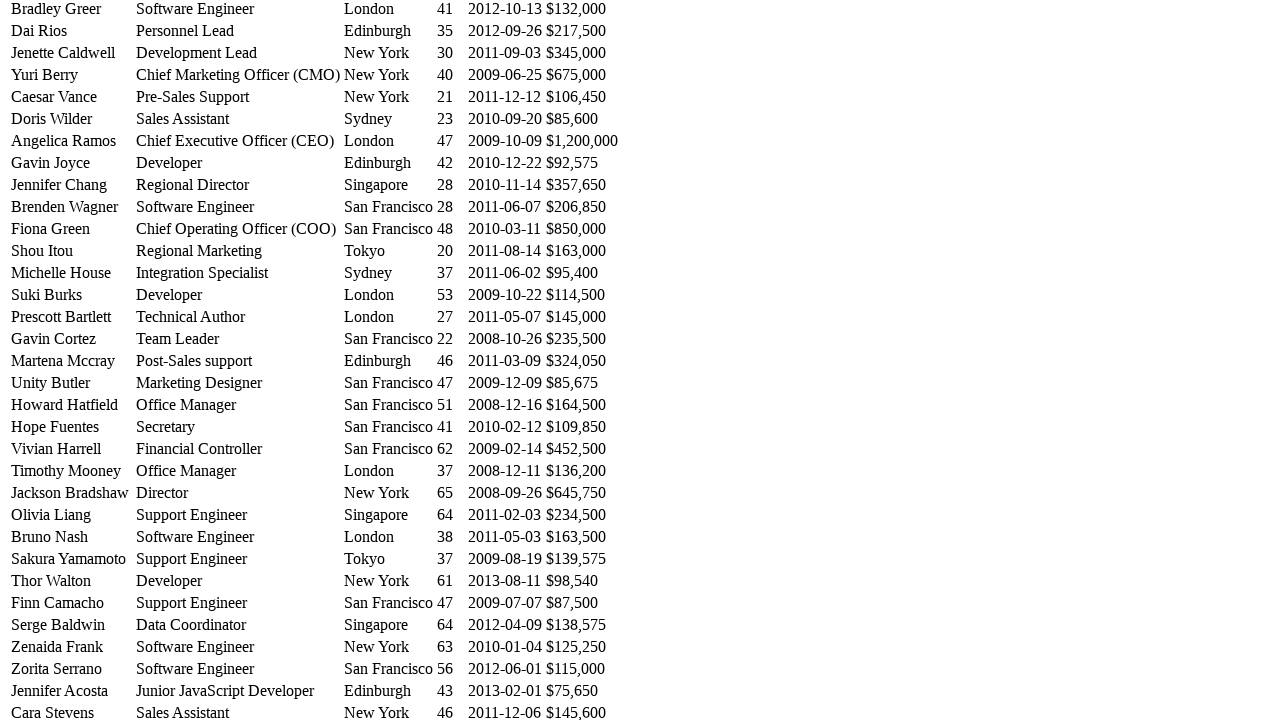

Retrieved text content from row 48: 'Software Engineer'
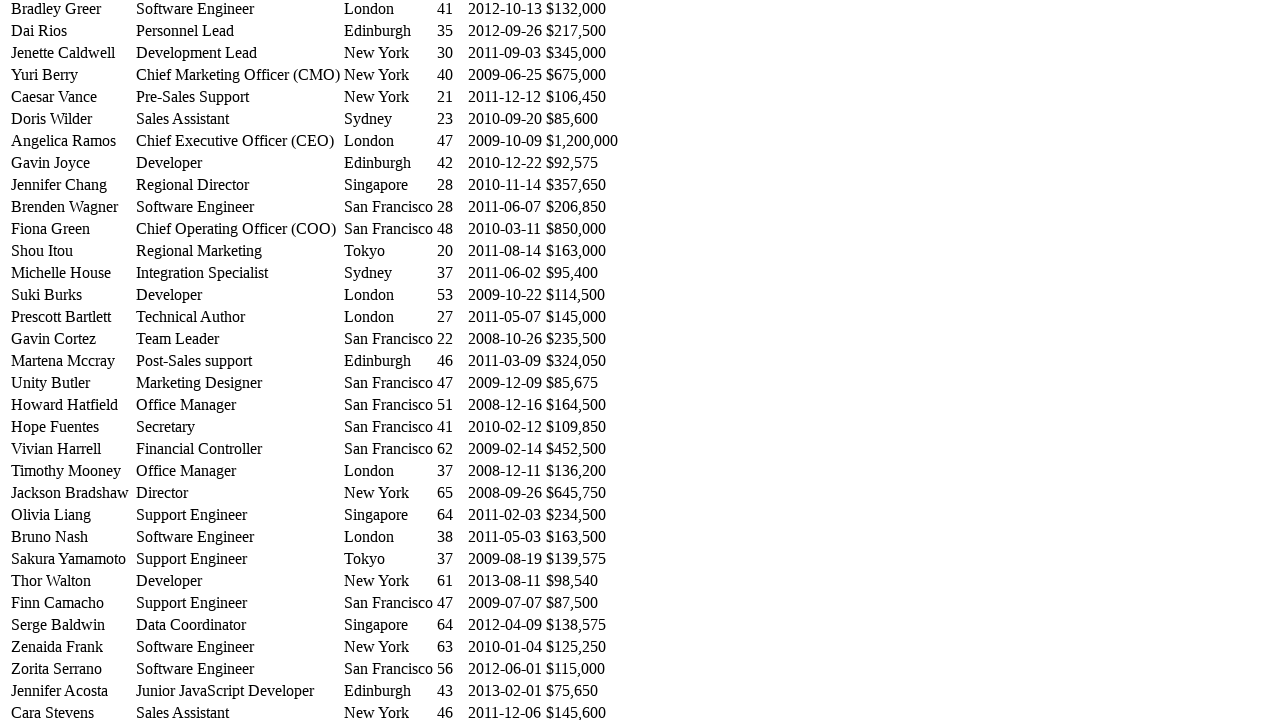

Located cell in row 49, column 2
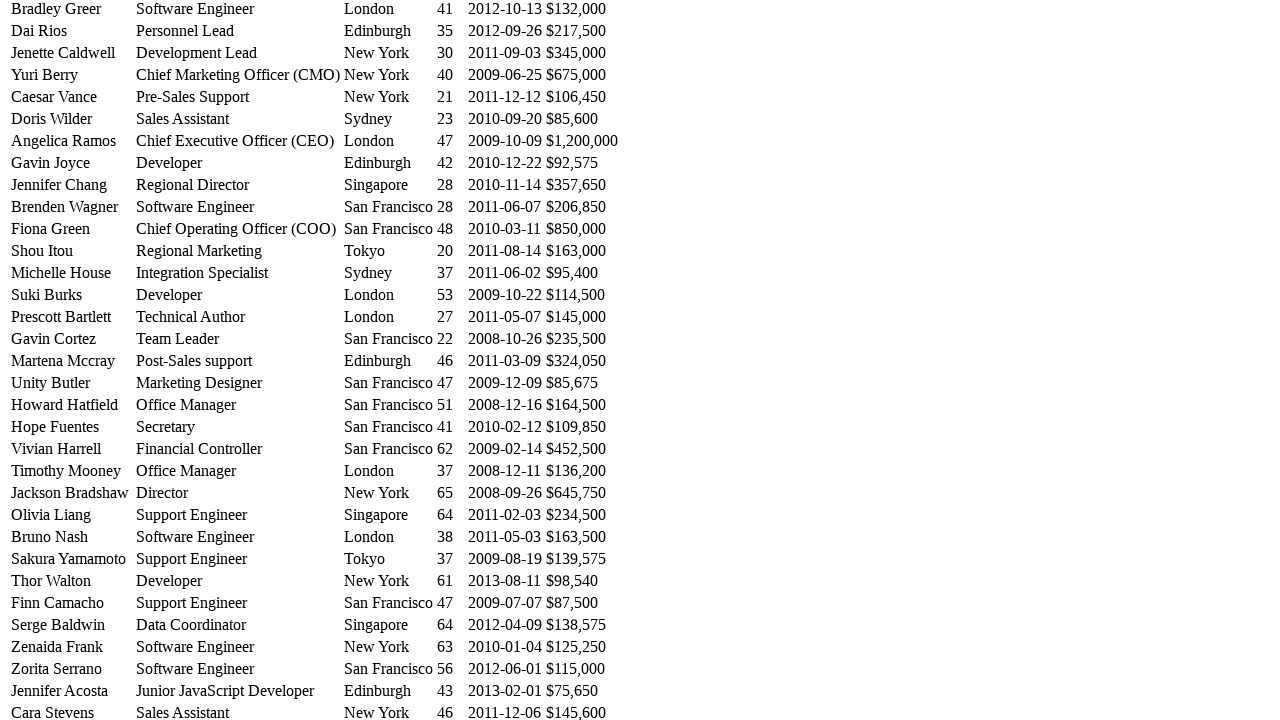

Scrolled row 49 into view
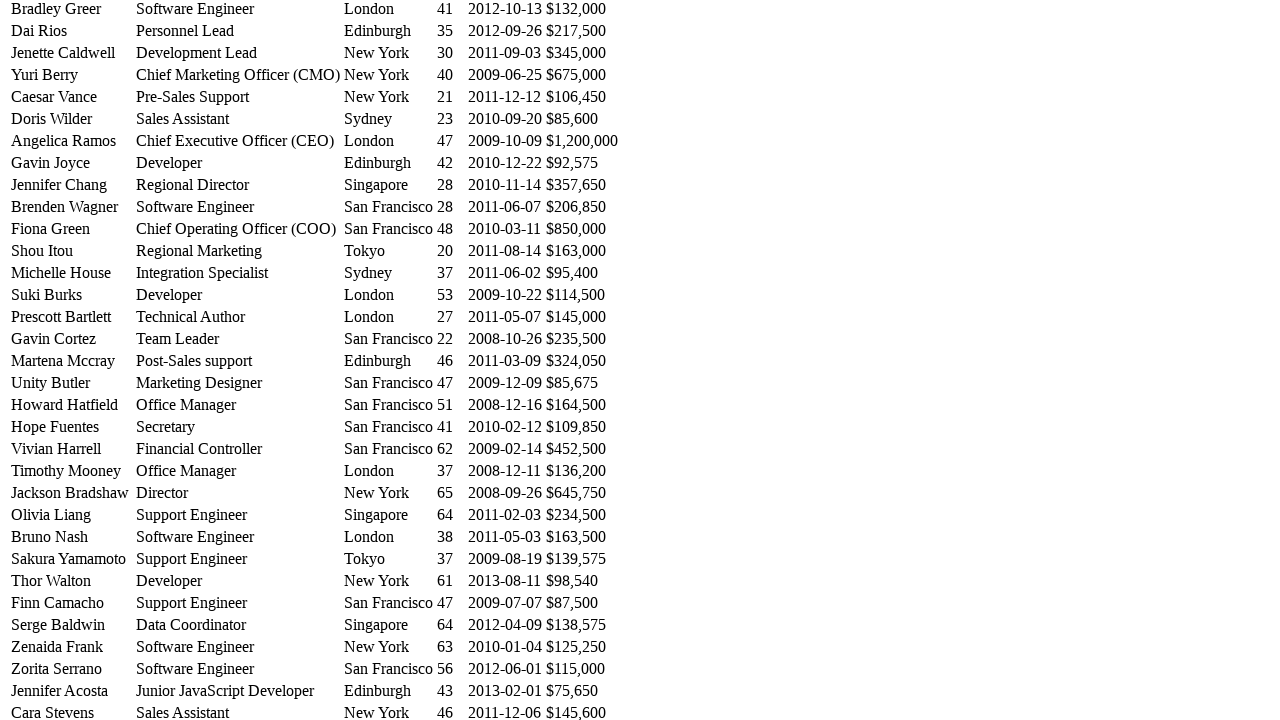

Retrieved text content from row 49: 'Software Engineer'
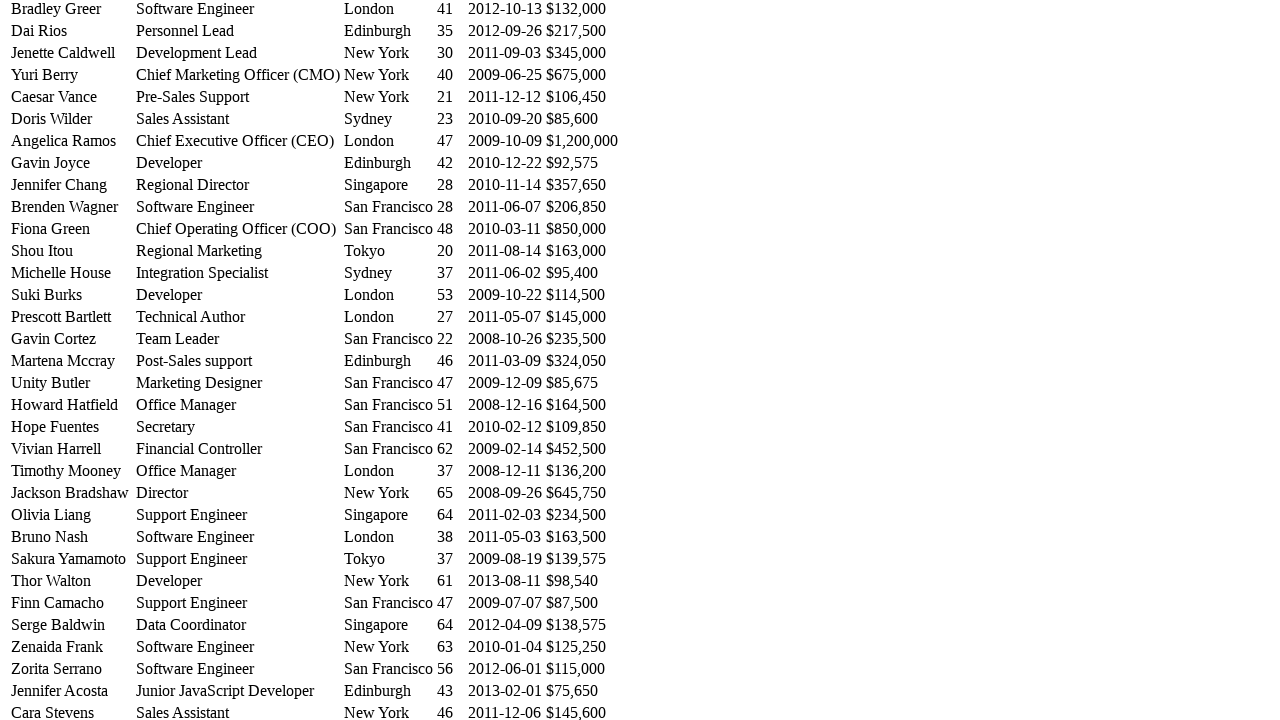

Located cell in row 50, column 2
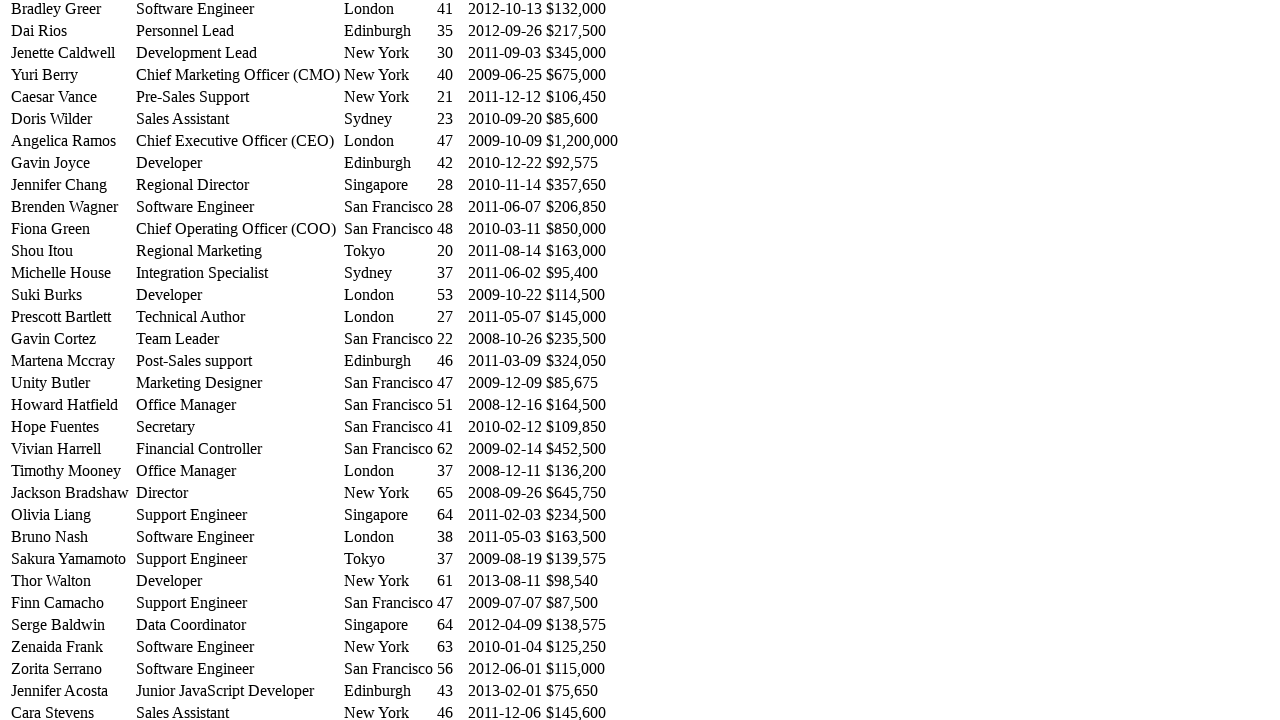

Scrolled row 50 into view
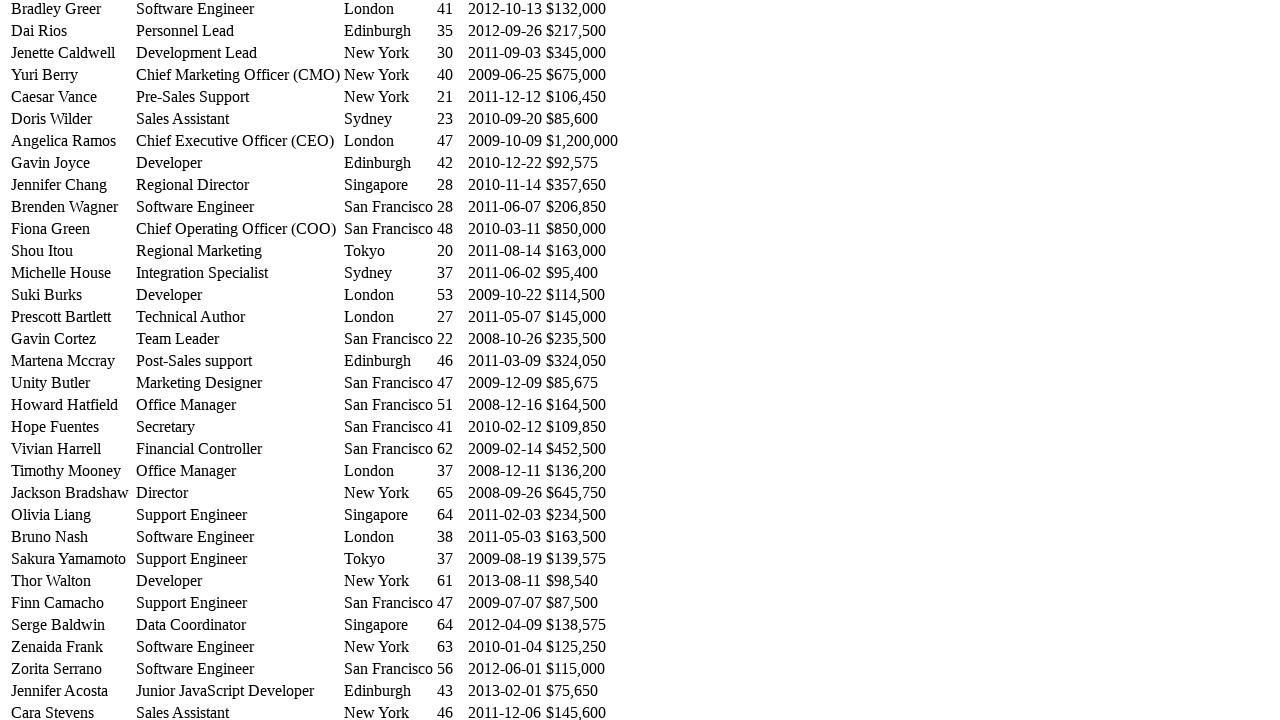

Retrieved text content from row 50: 'Junior JavaScript Developer'
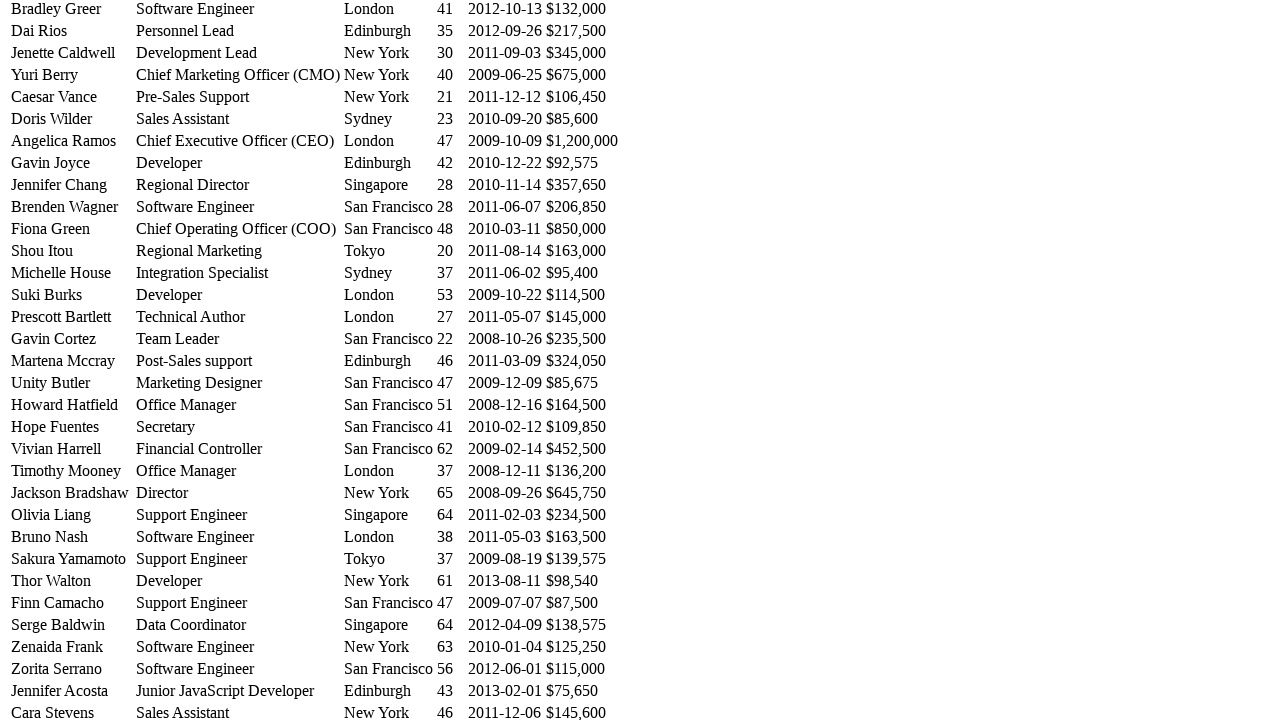

Located cell in row 51, column 2
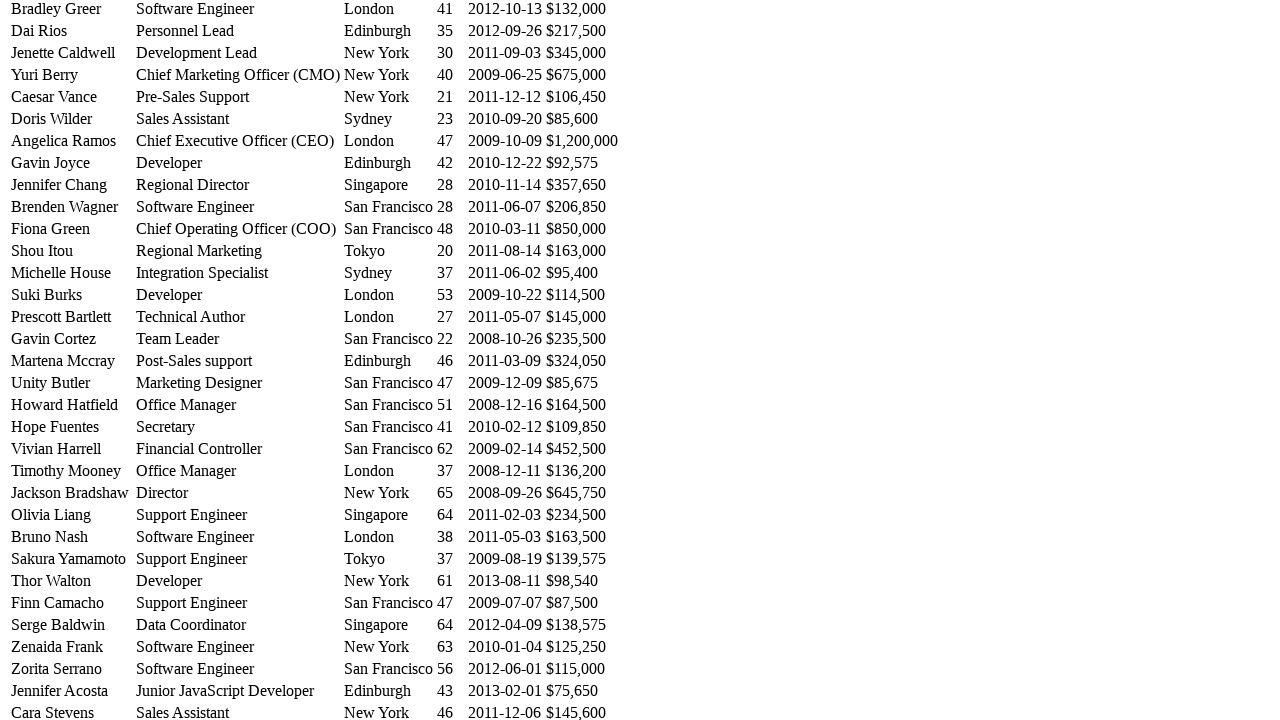

Scrolled row 51 into view
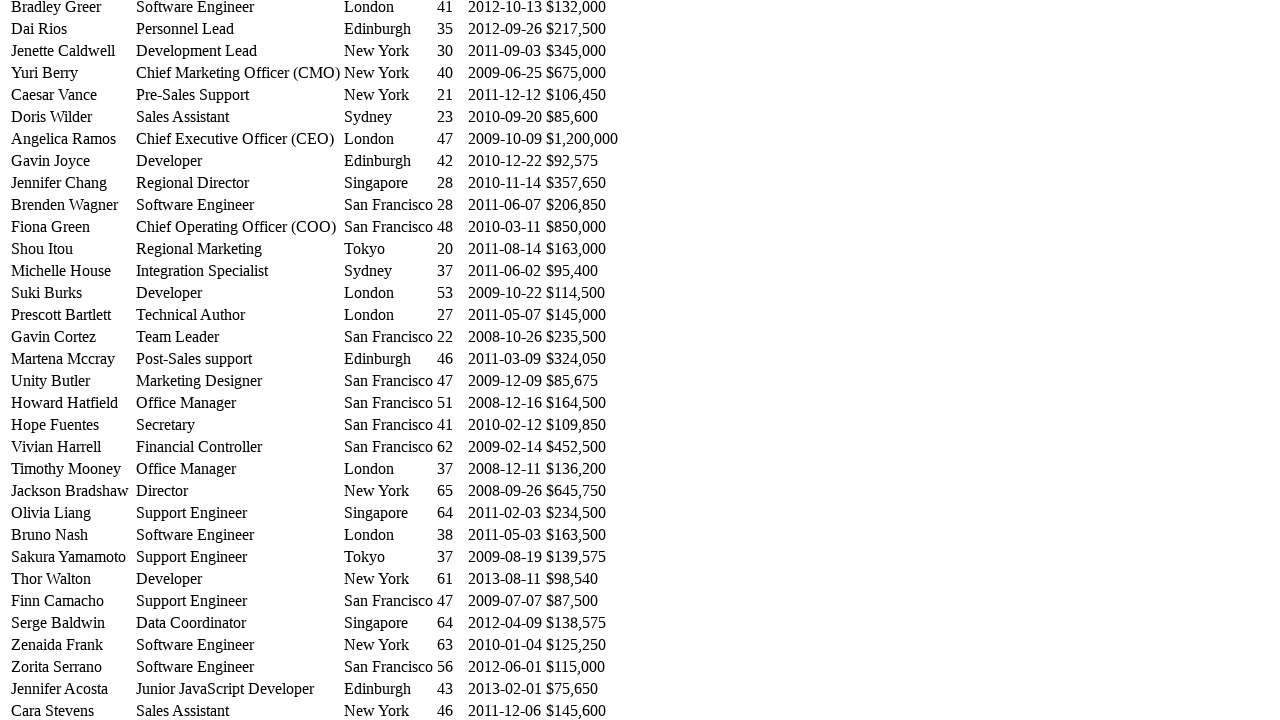

Retrieved text content from row 51: 'Sales Assistant'
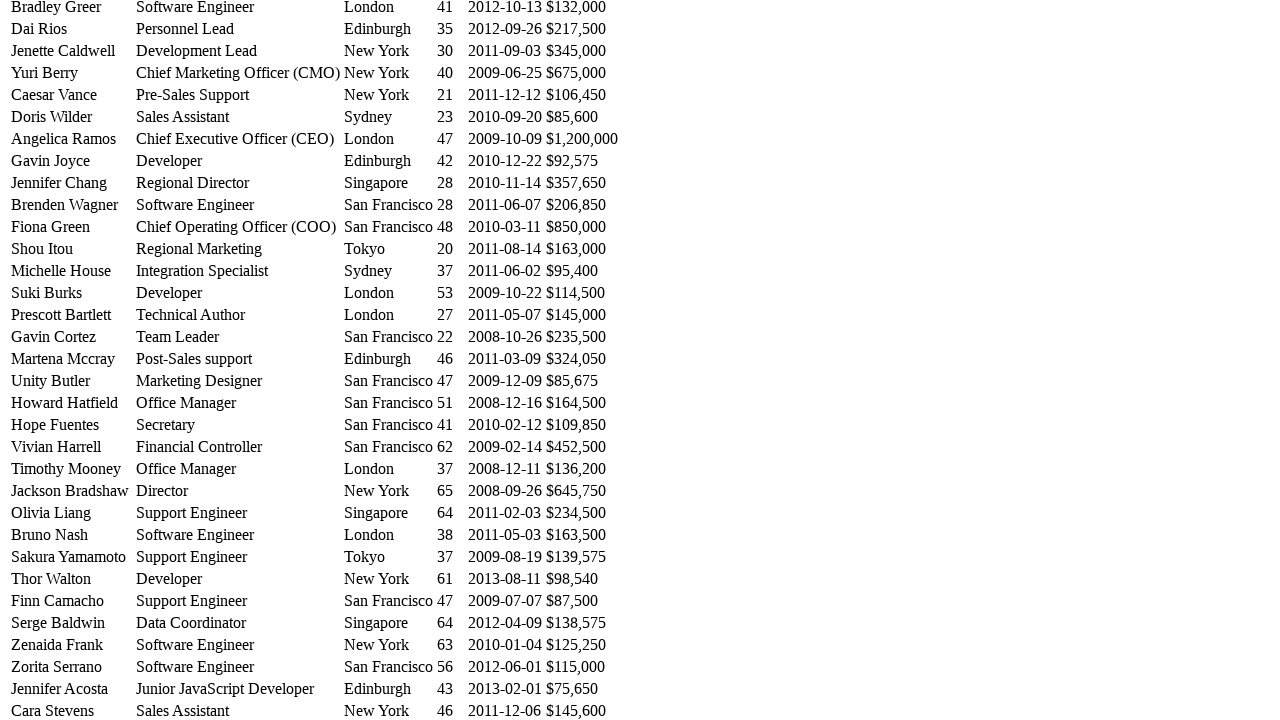

Located cell in row 52, column 2
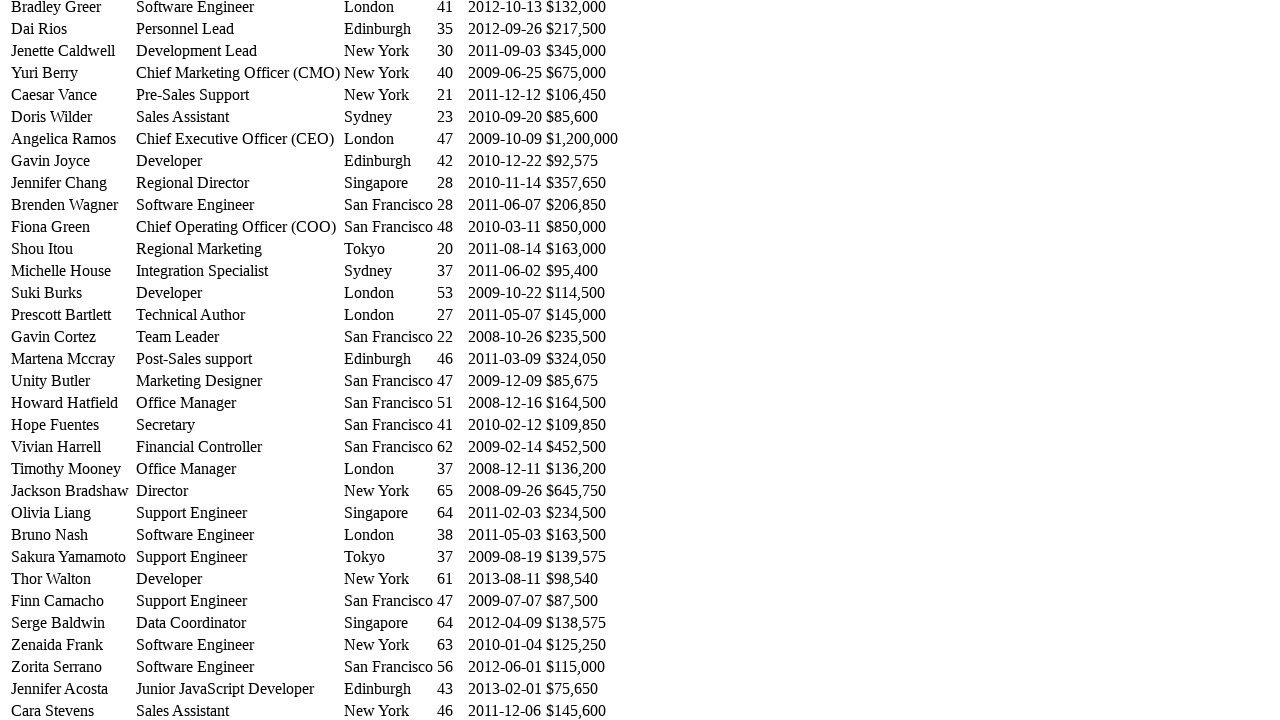

Scrolled row 52 into view
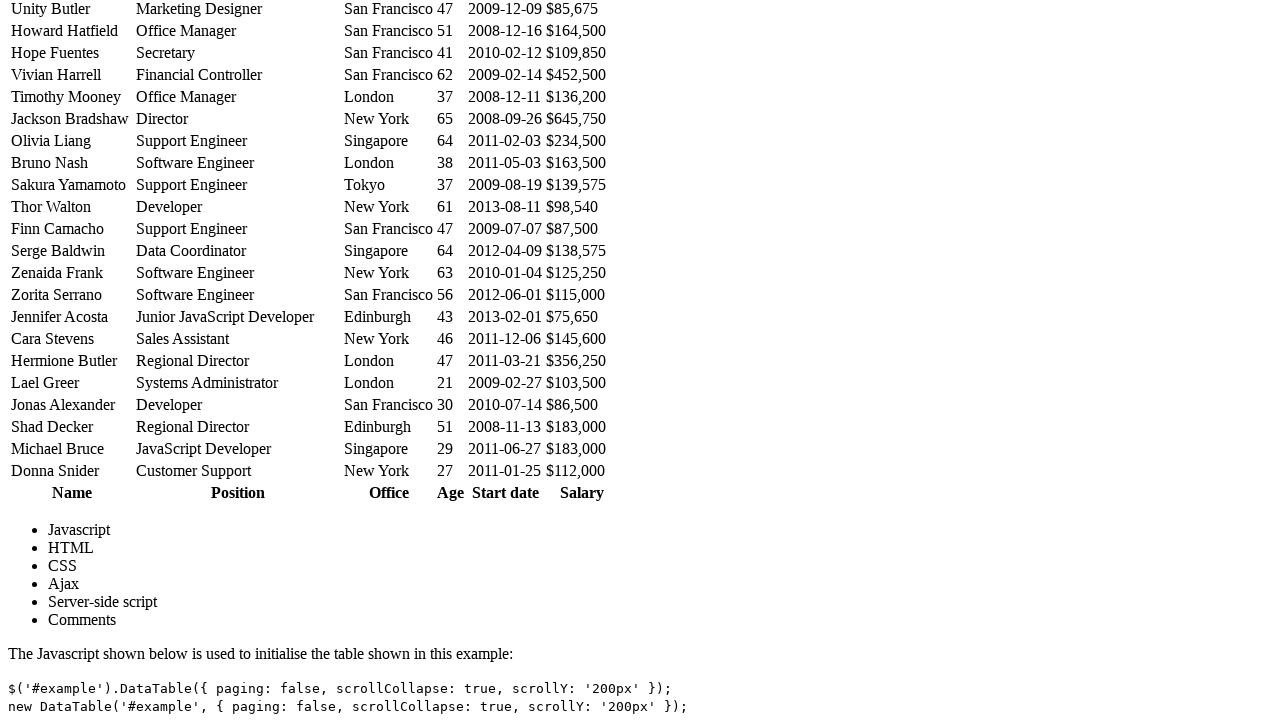

Retrieved text content from row 52: 'Regional Director'
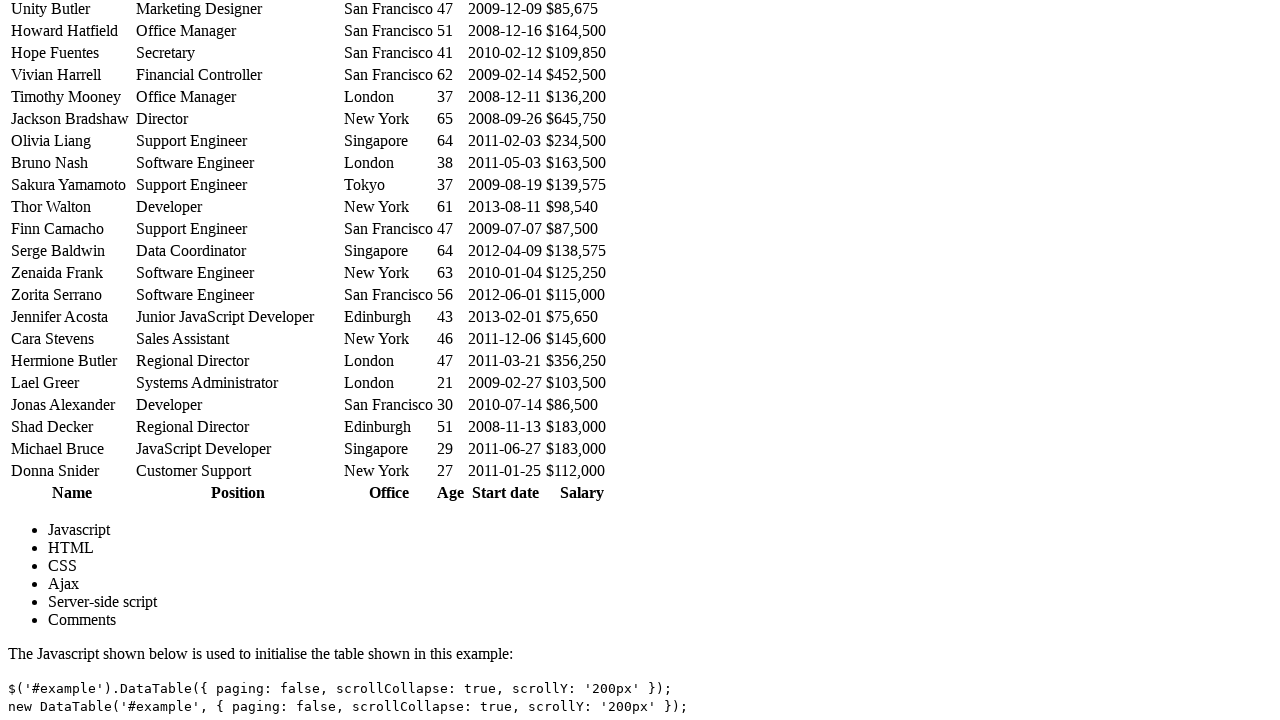

Located cell in row 53, column 2
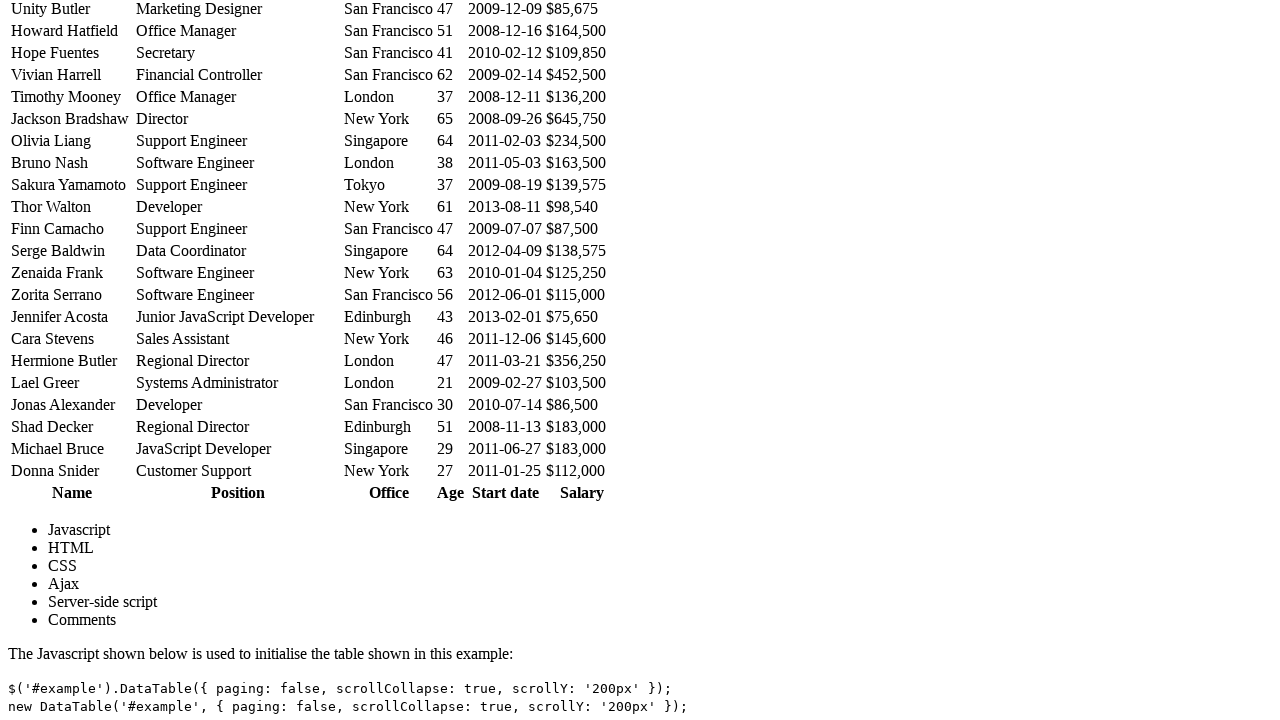

Scrolled row 53 into view
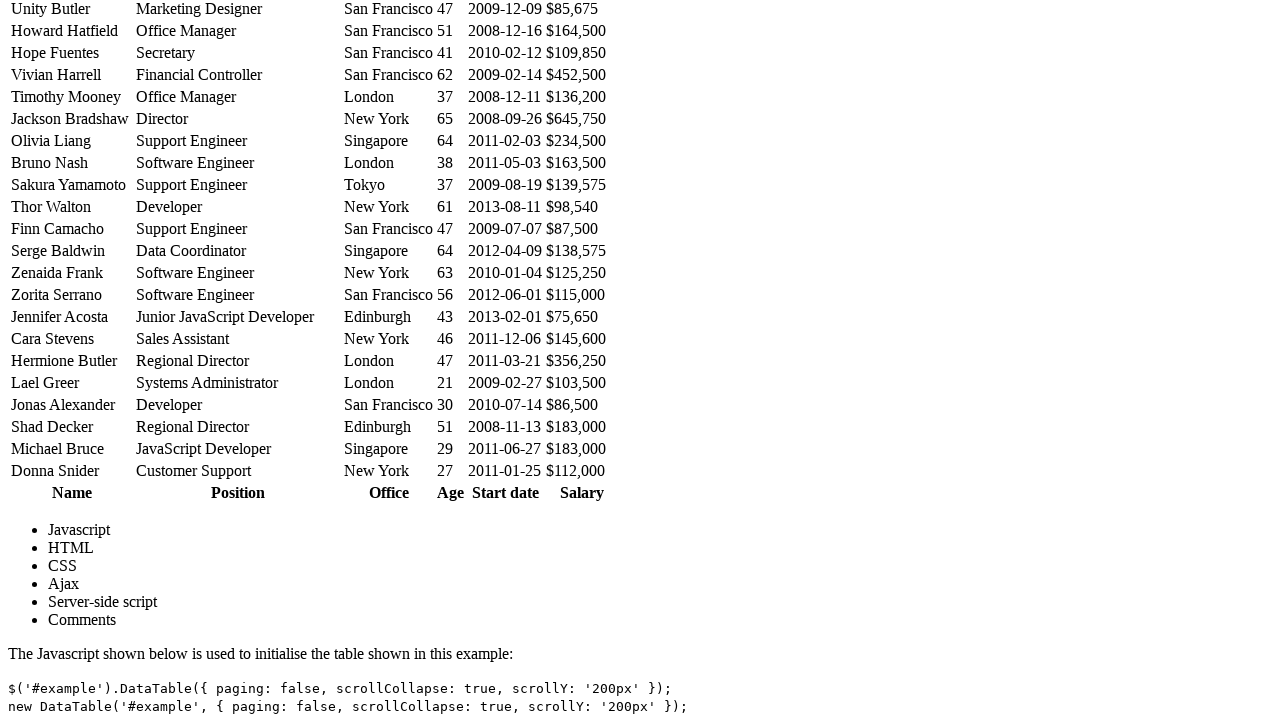

Retrieved text content from row 53: 'Systems Administrator'
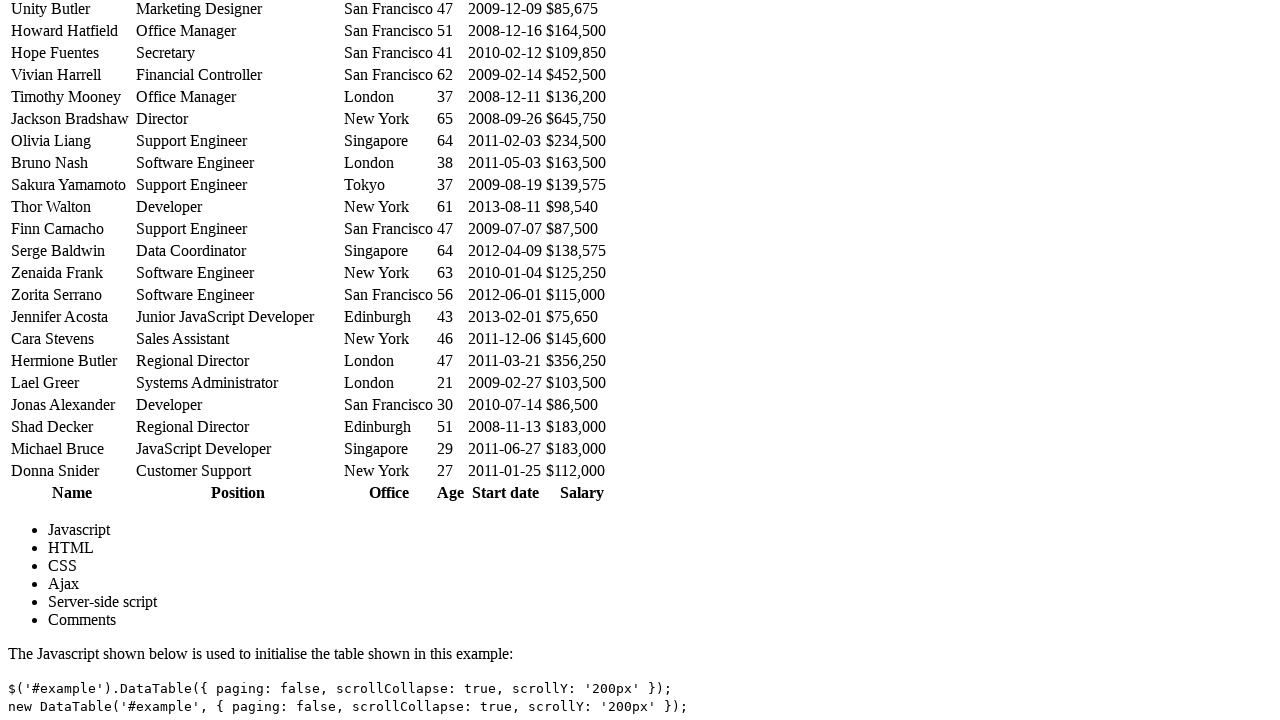

Located cell in row 54, column 2
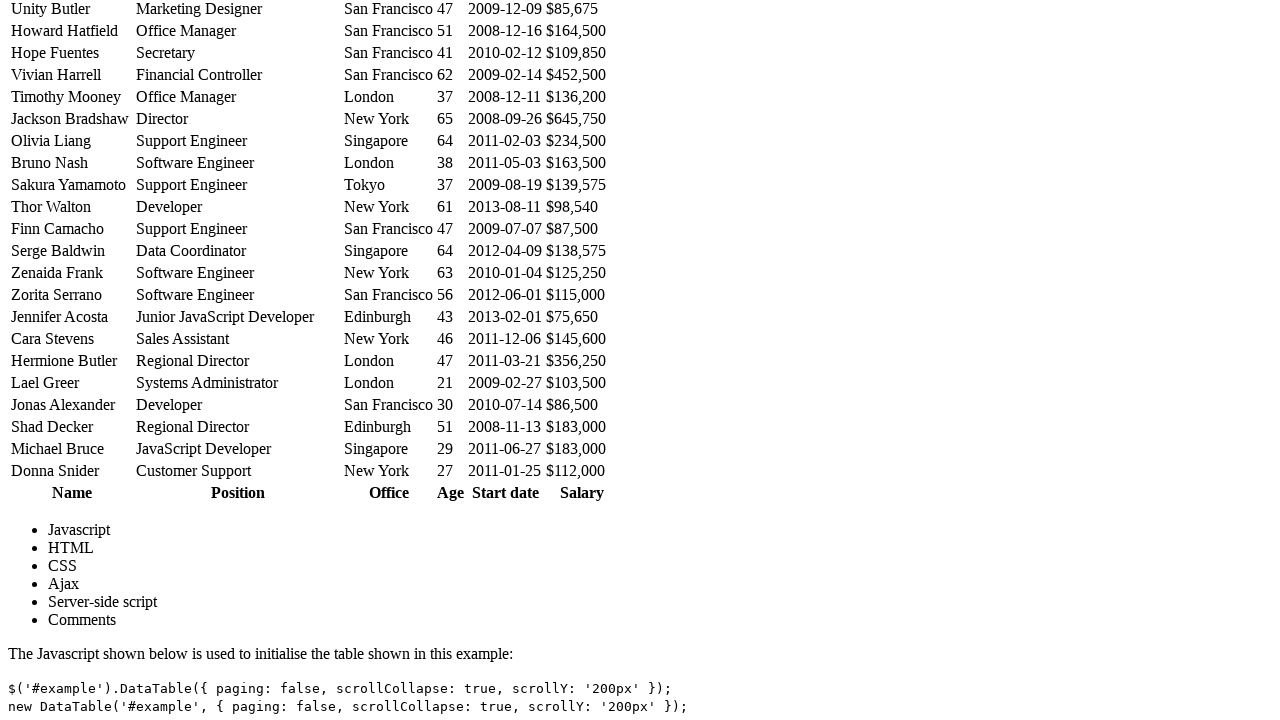

Scrolled row 54 into view
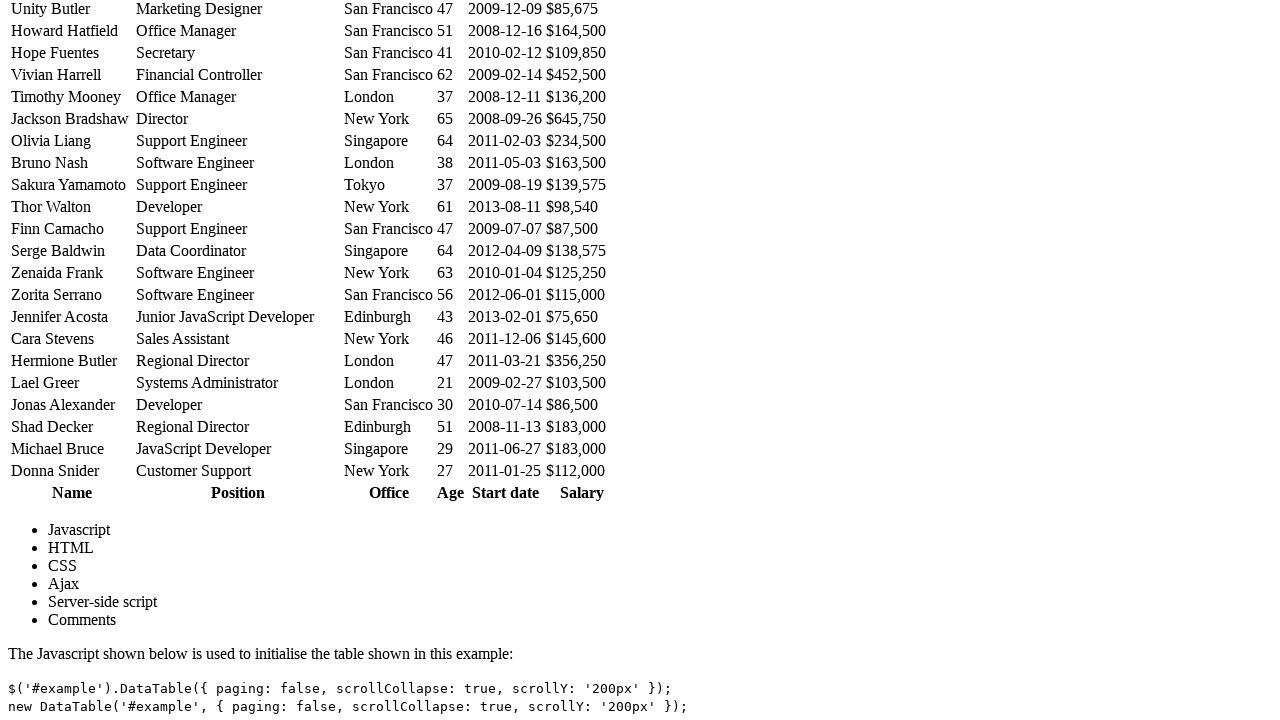

Retrieved text content from row 54: 'Developer'
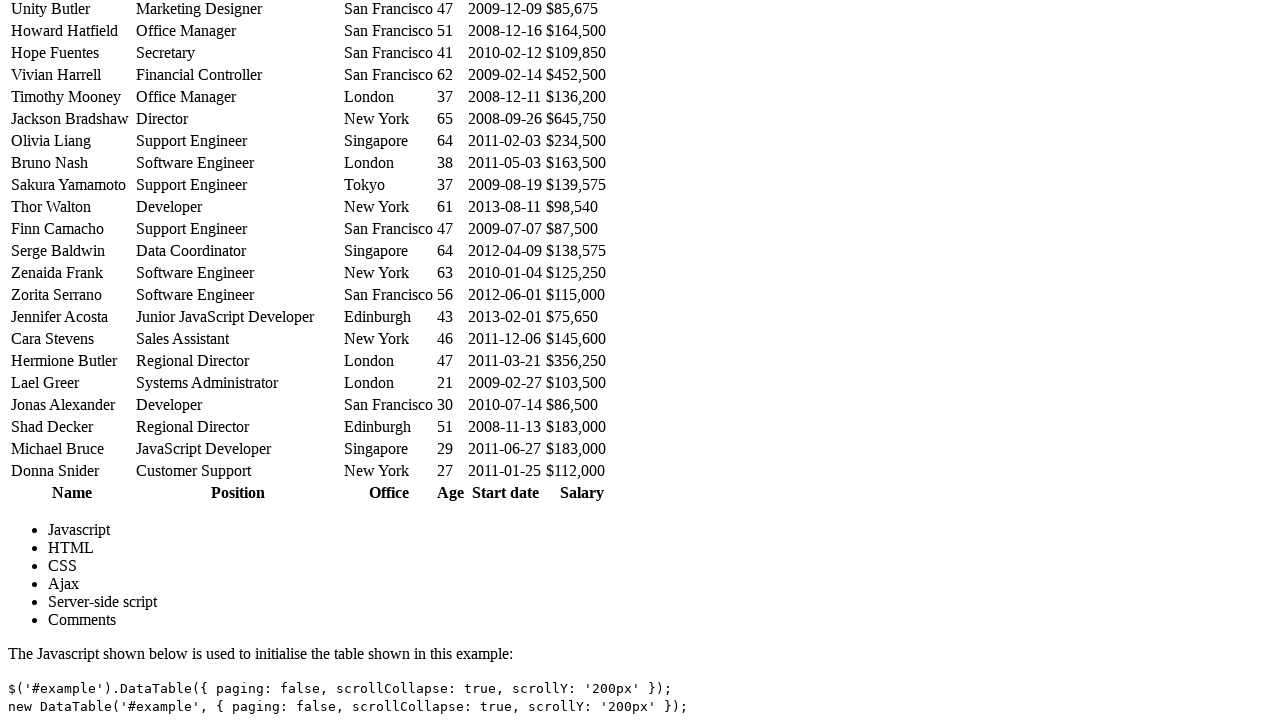

Located cell in row 55, column 2
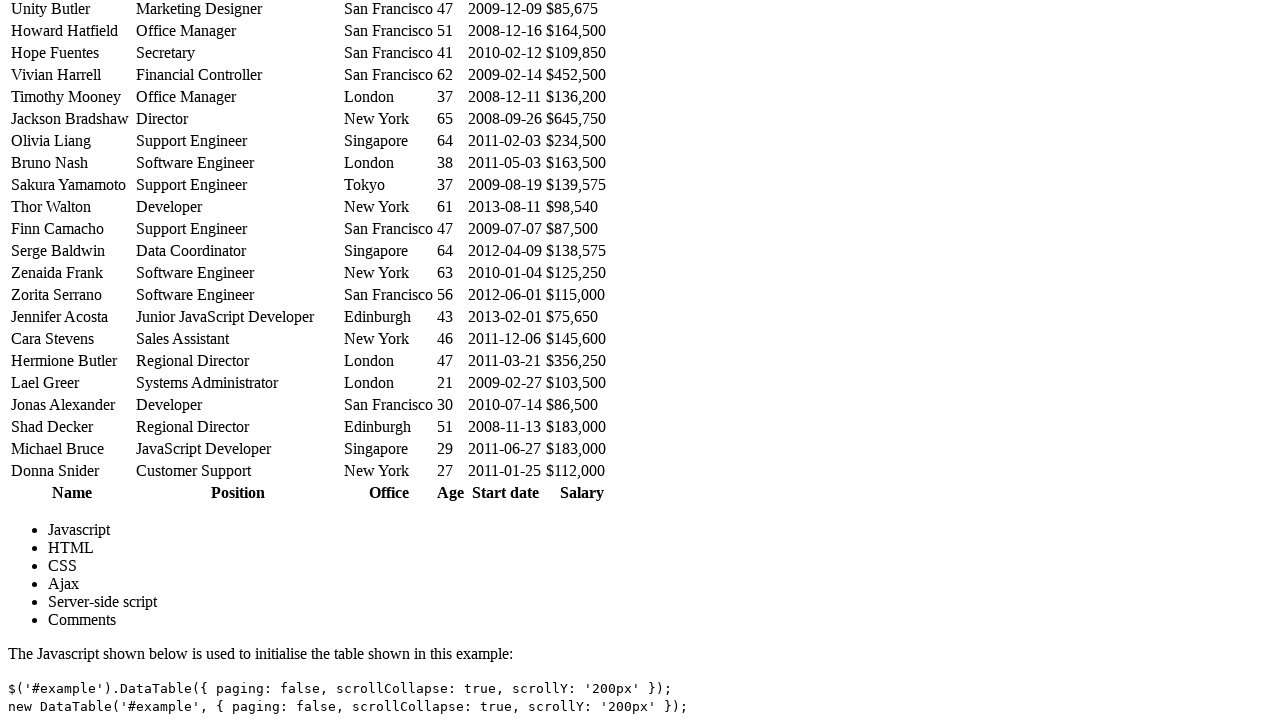

Scrolled row 55 into view
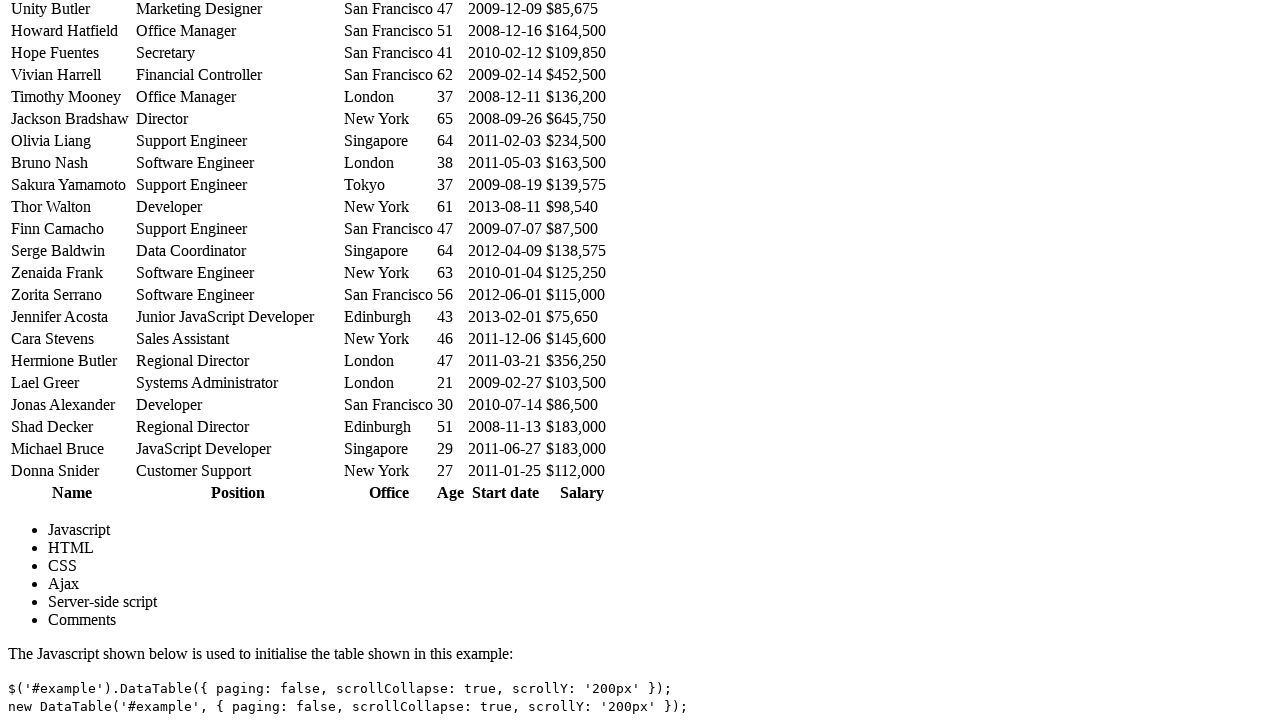

Retrieved text content from row 55: 'Regional Director'
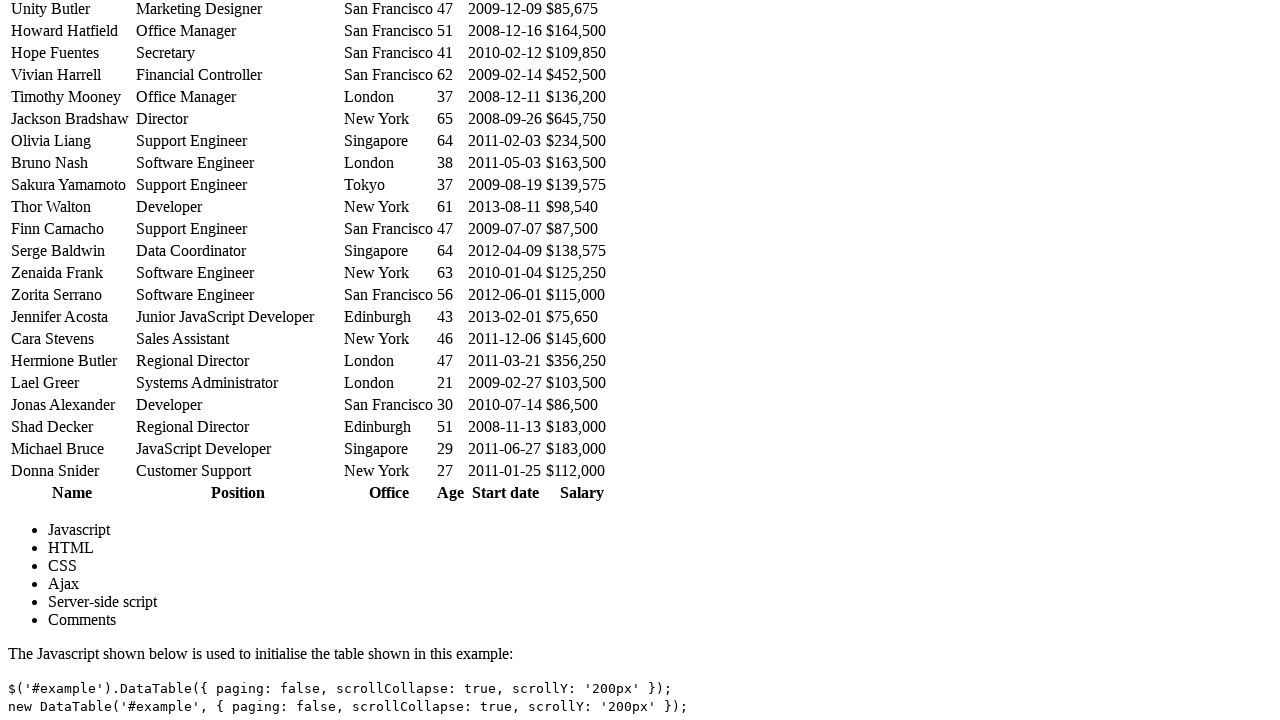

Located cell in row 56, column 2
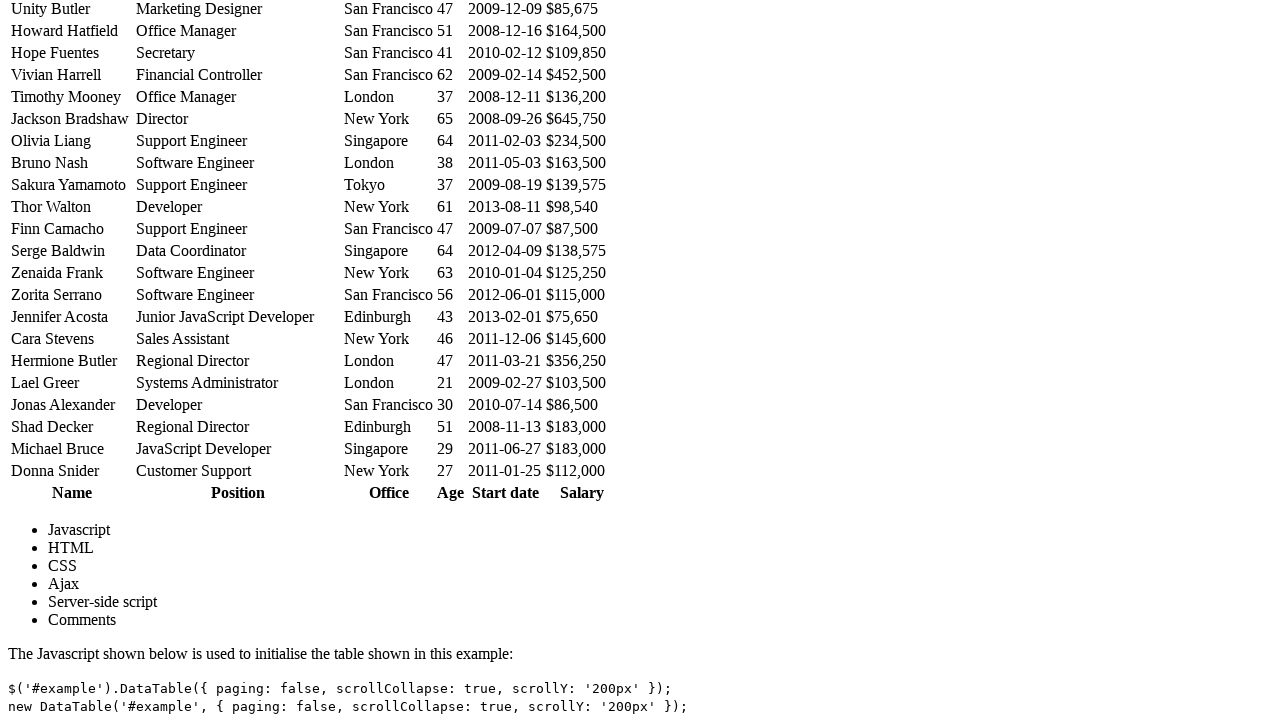

Scrolled row 56 into view
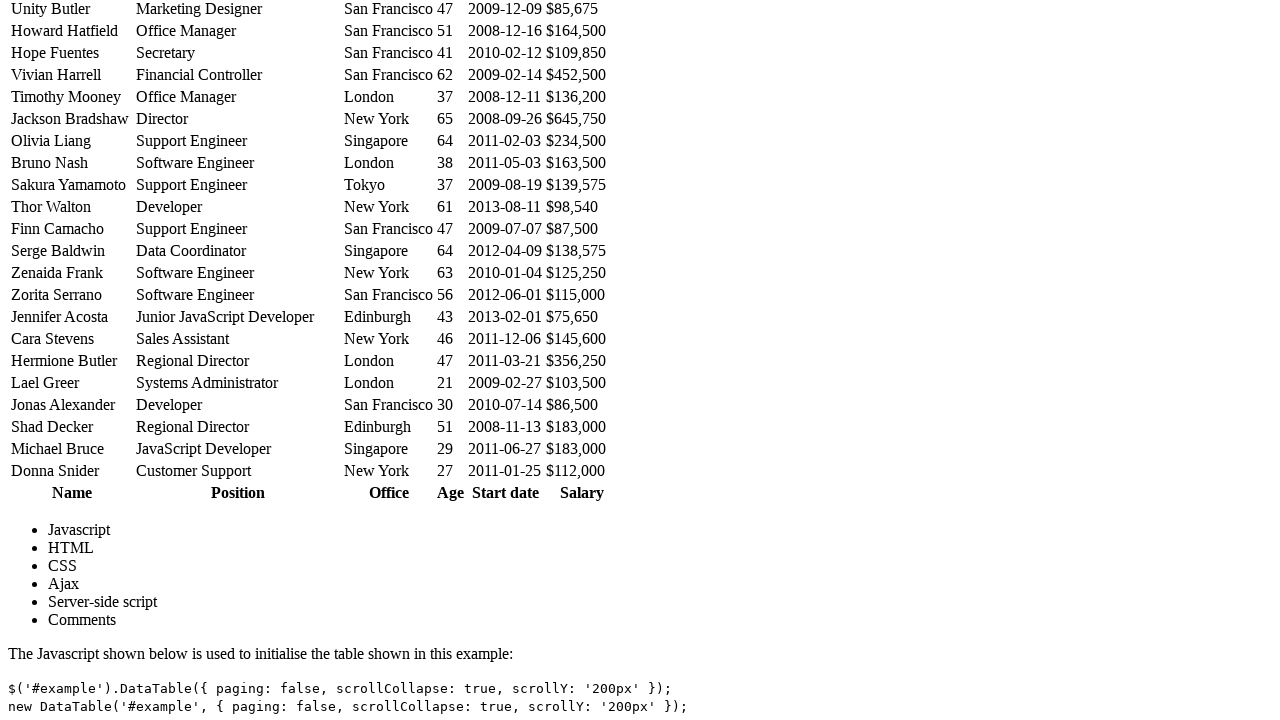

Retrieved text content from row 56: 'JavaScript Developer'
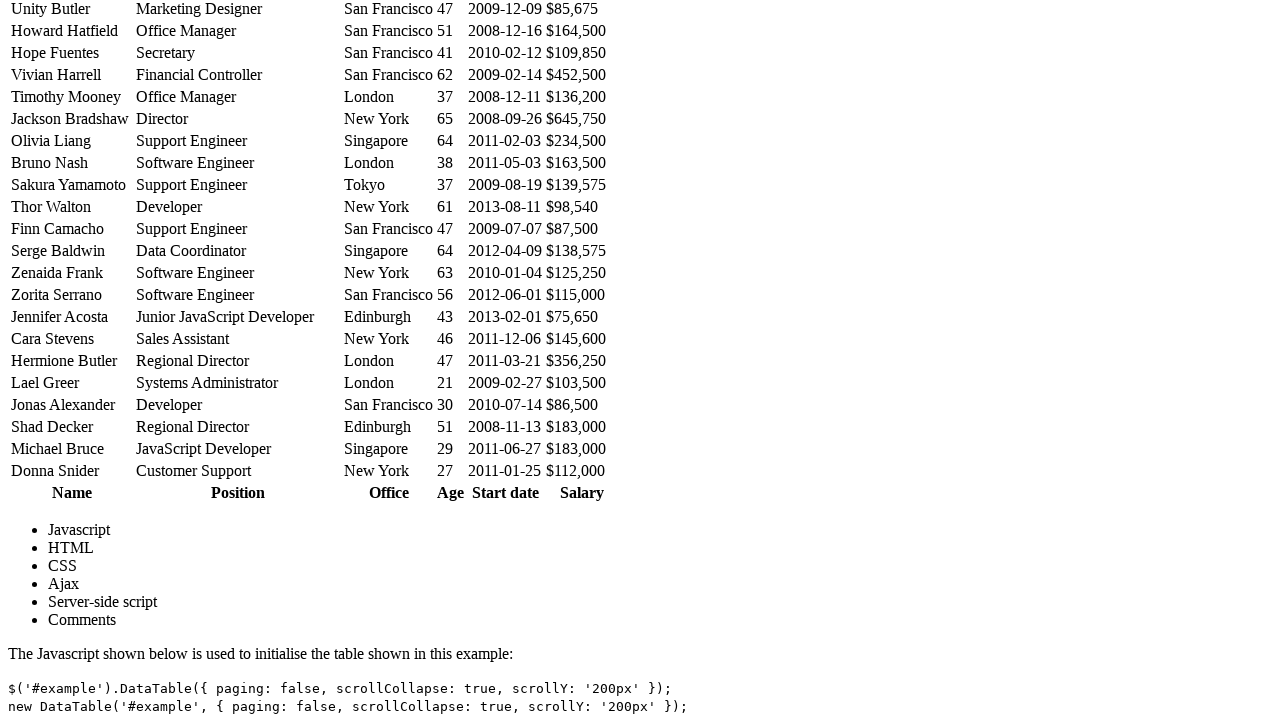

Located cell in row 57, column 2
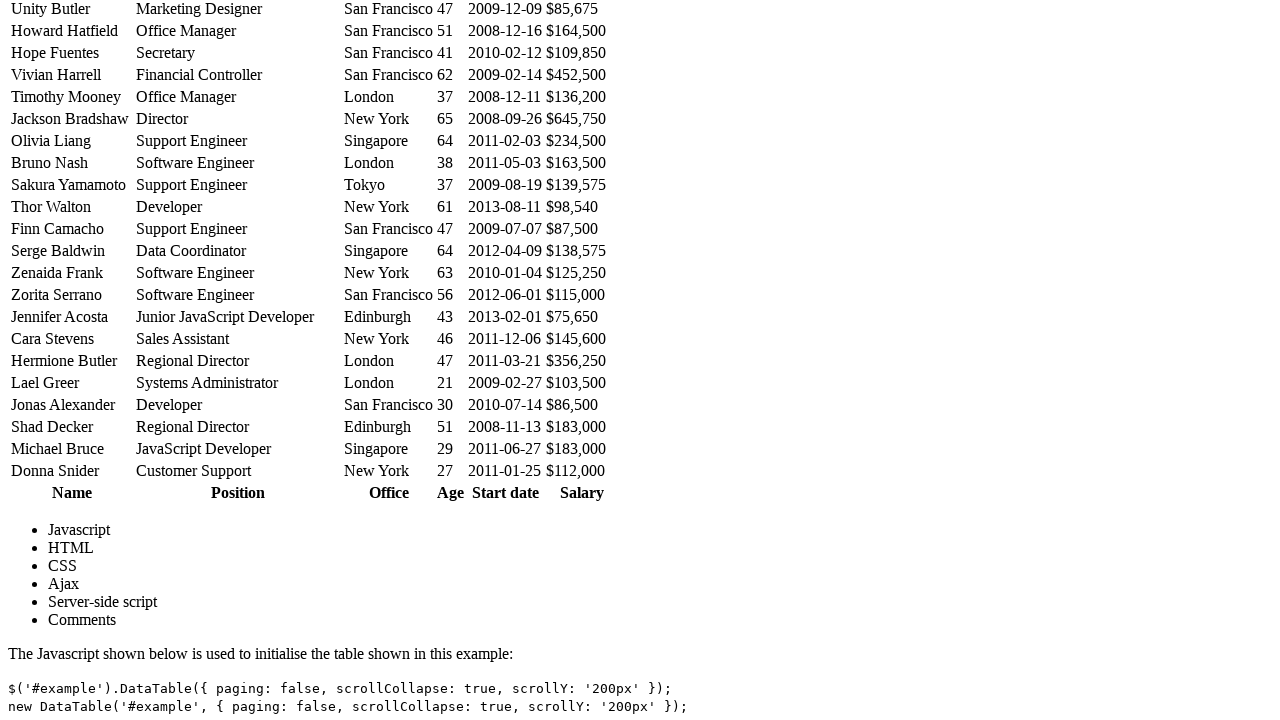

Scrolled row 57 into view
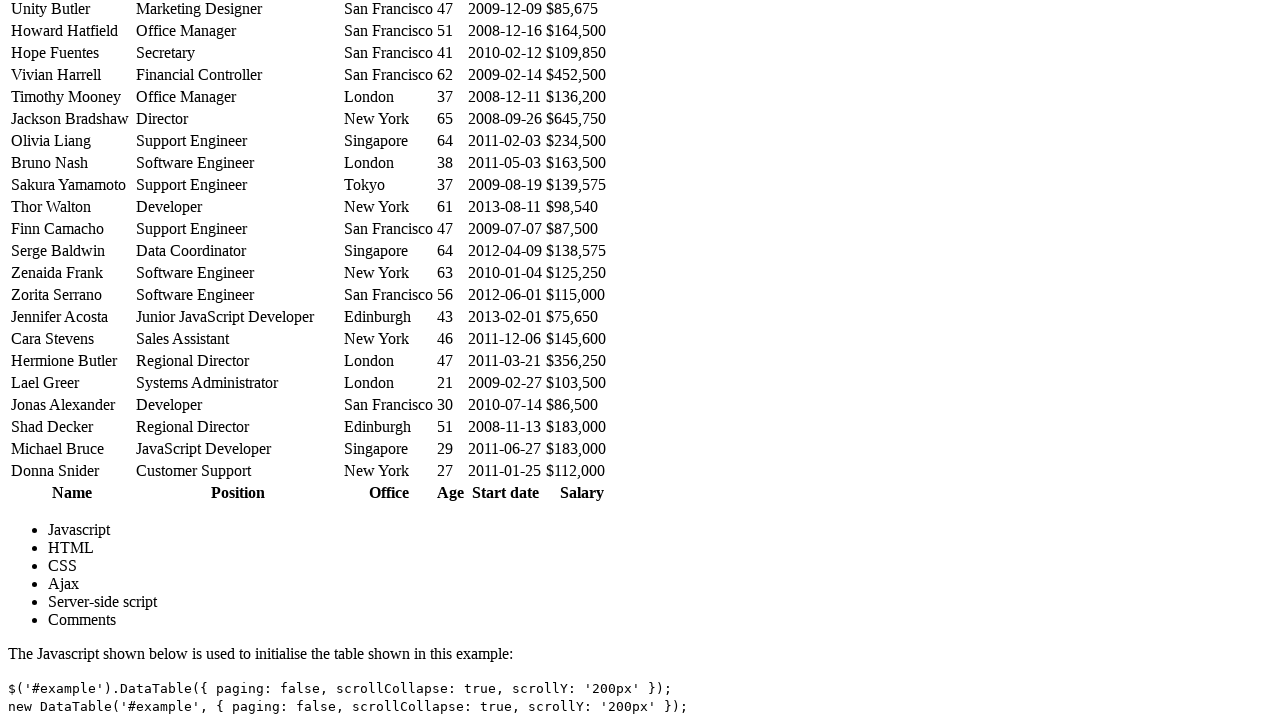

Retrieved text content from row 57: 'Customer Support'
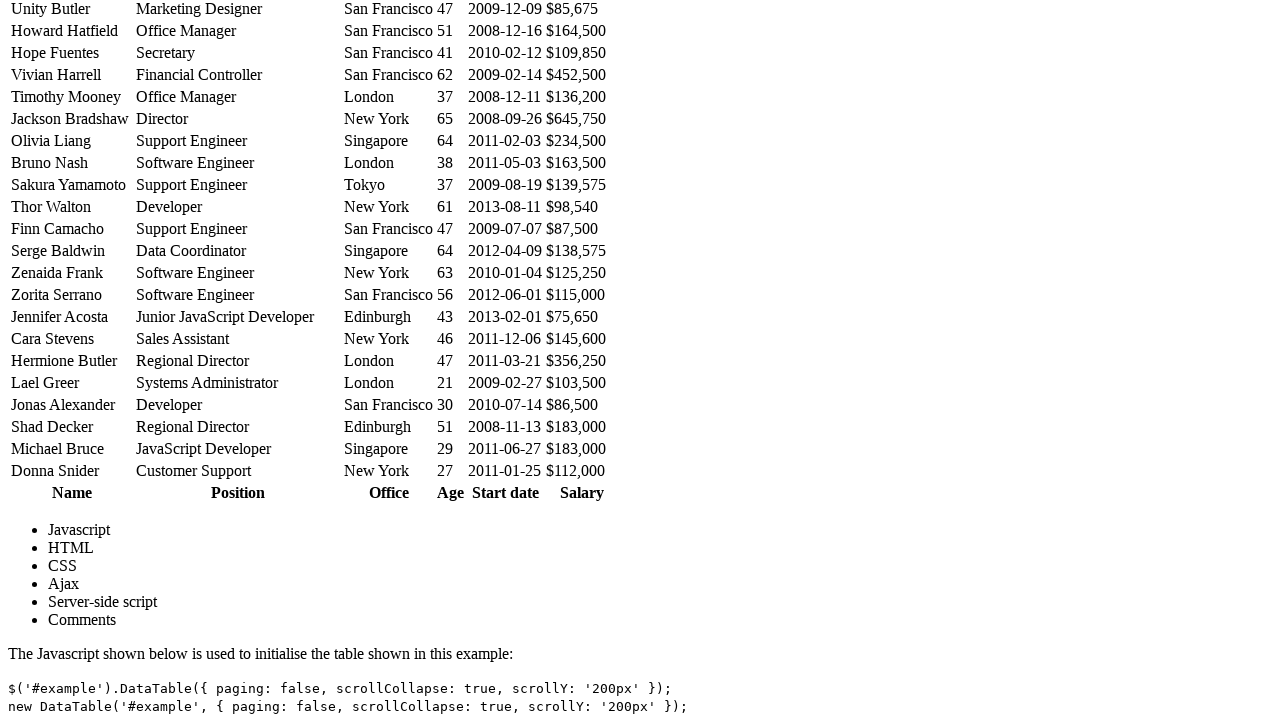

Scrolled down to position 600 pixels
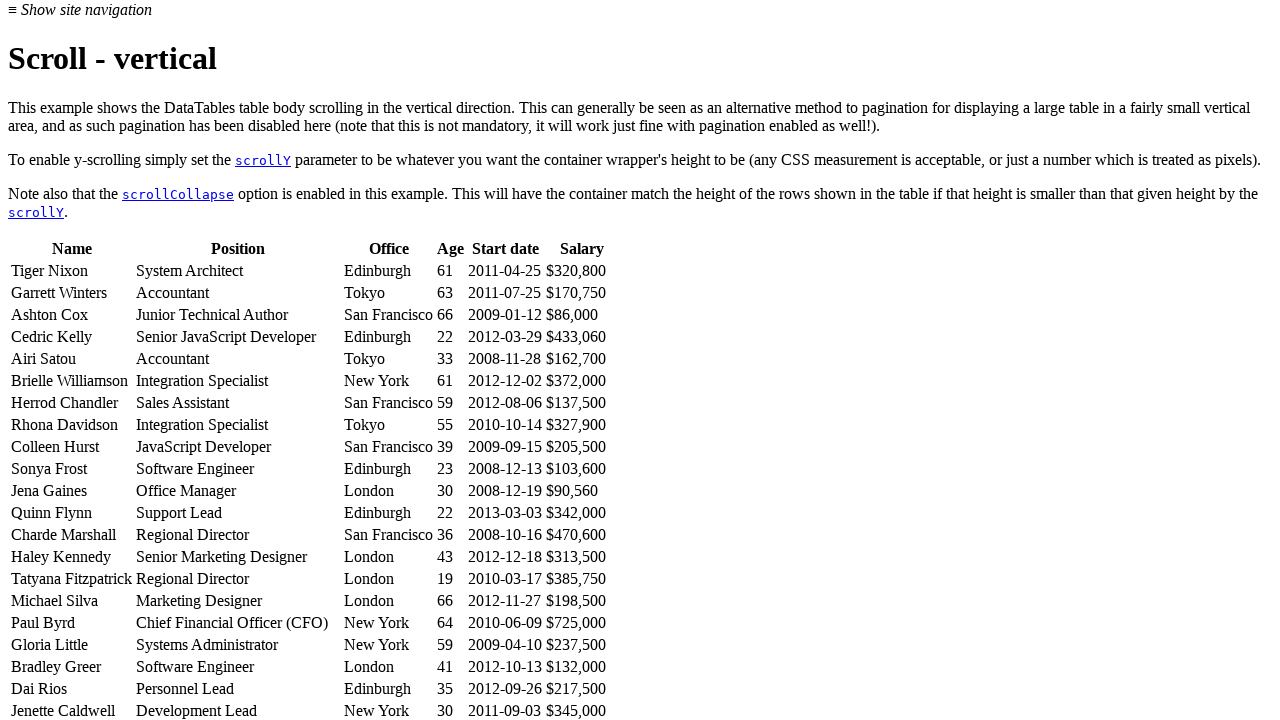

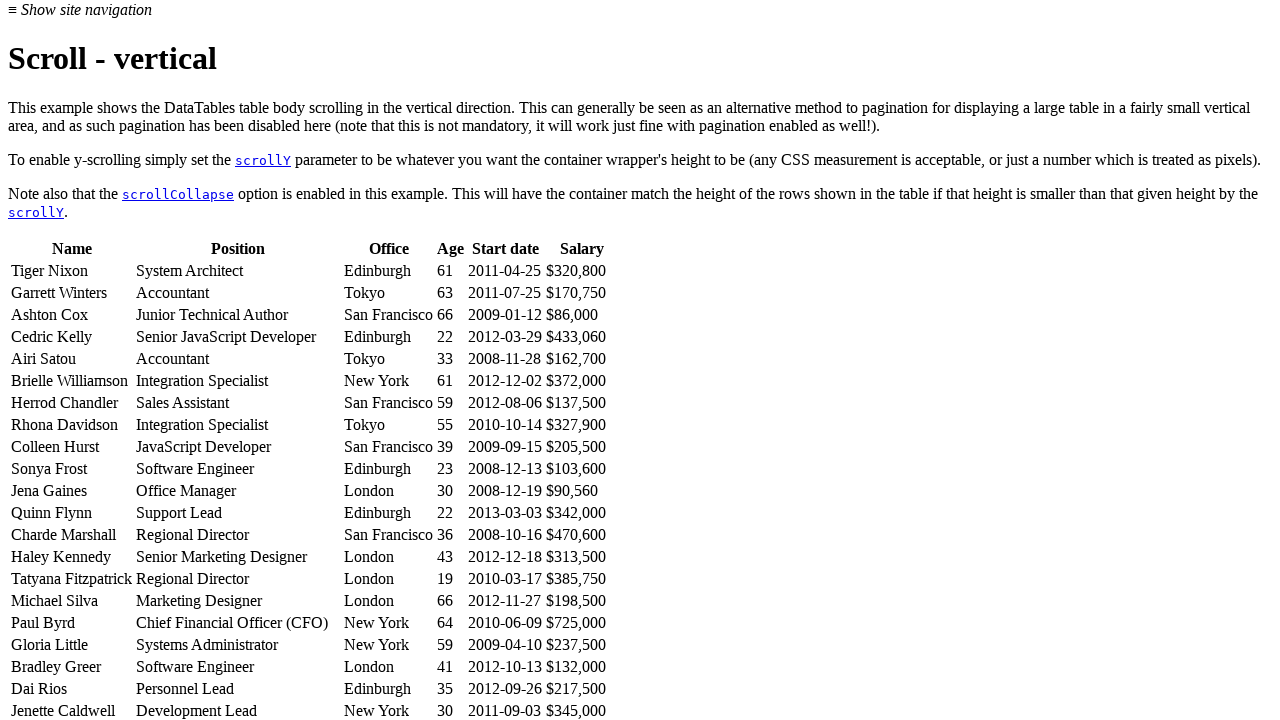